Navigates to datatables.net, expands each row in the data table by clicking on names to reveal salary information, and interacts with the expandable table rows

Starting URL: http://datatables.net

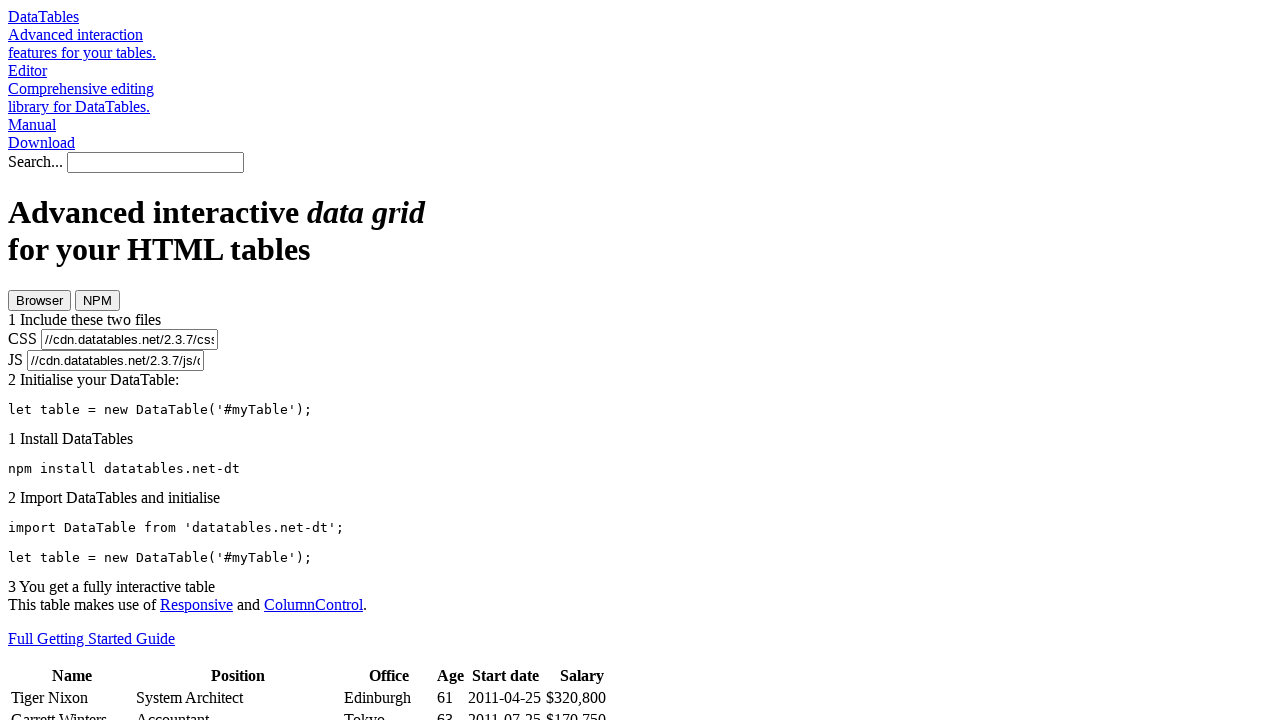

Waited for data table to load
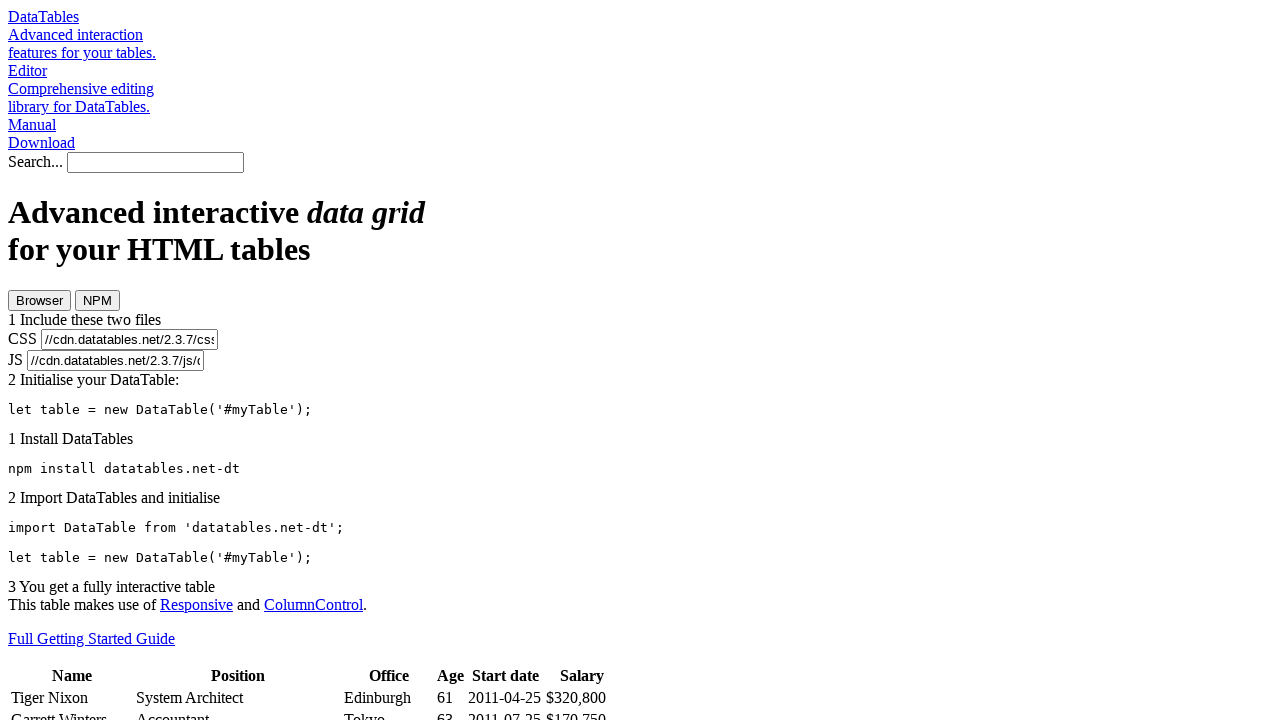

Retrieved all rows from data table
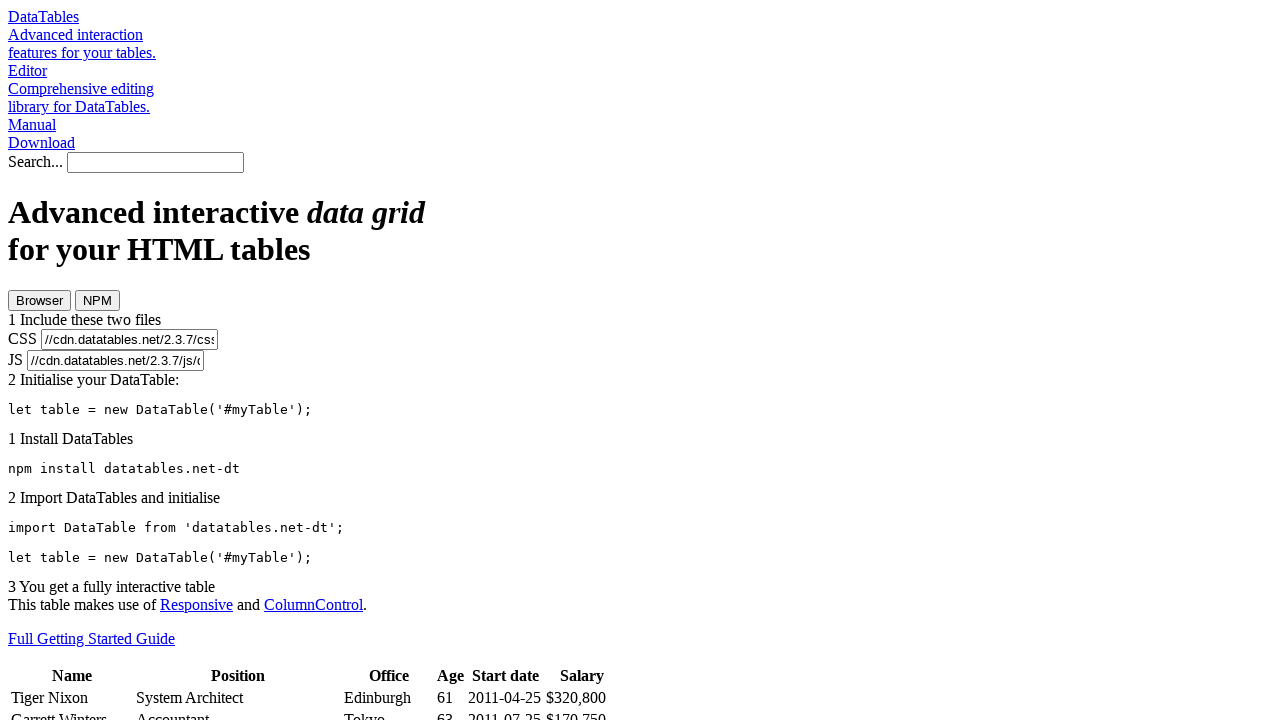

Clicked on row 1 name to expand and reveal salary information at (72, 698) on //table[@id='example']/tbody/tr[1]/td[1]
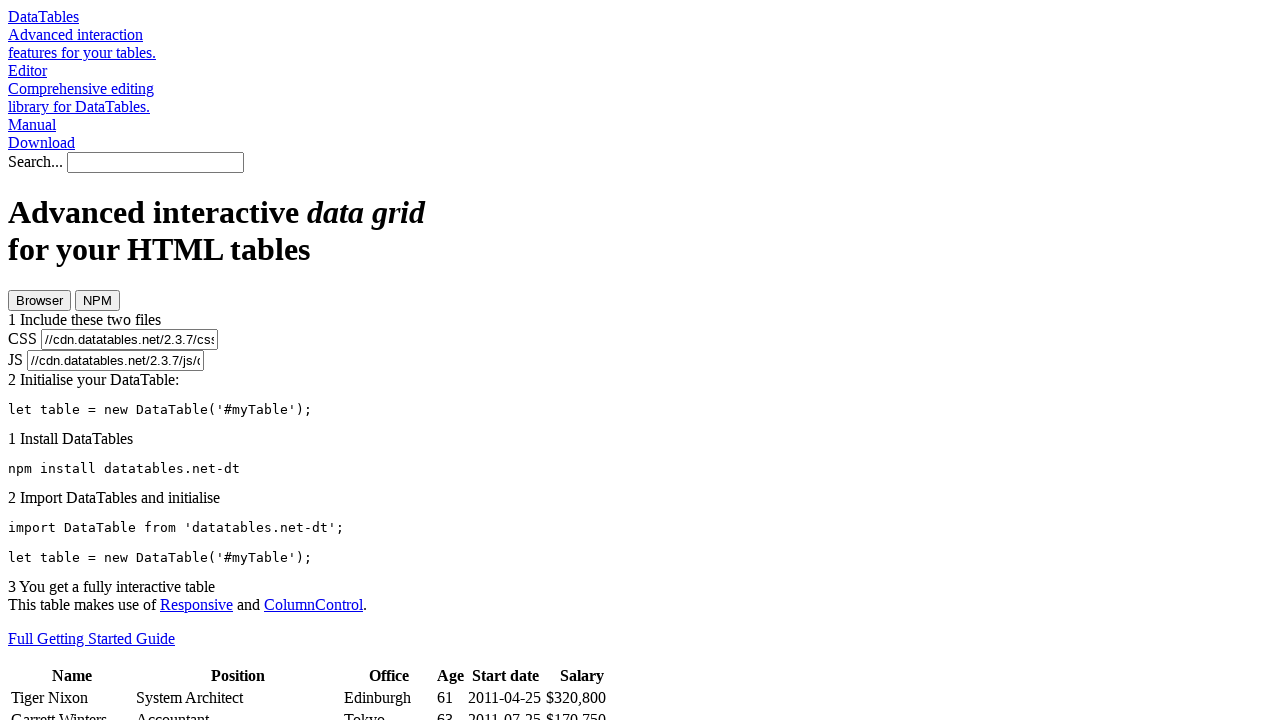

Waited for row 1 expansion animation to complete
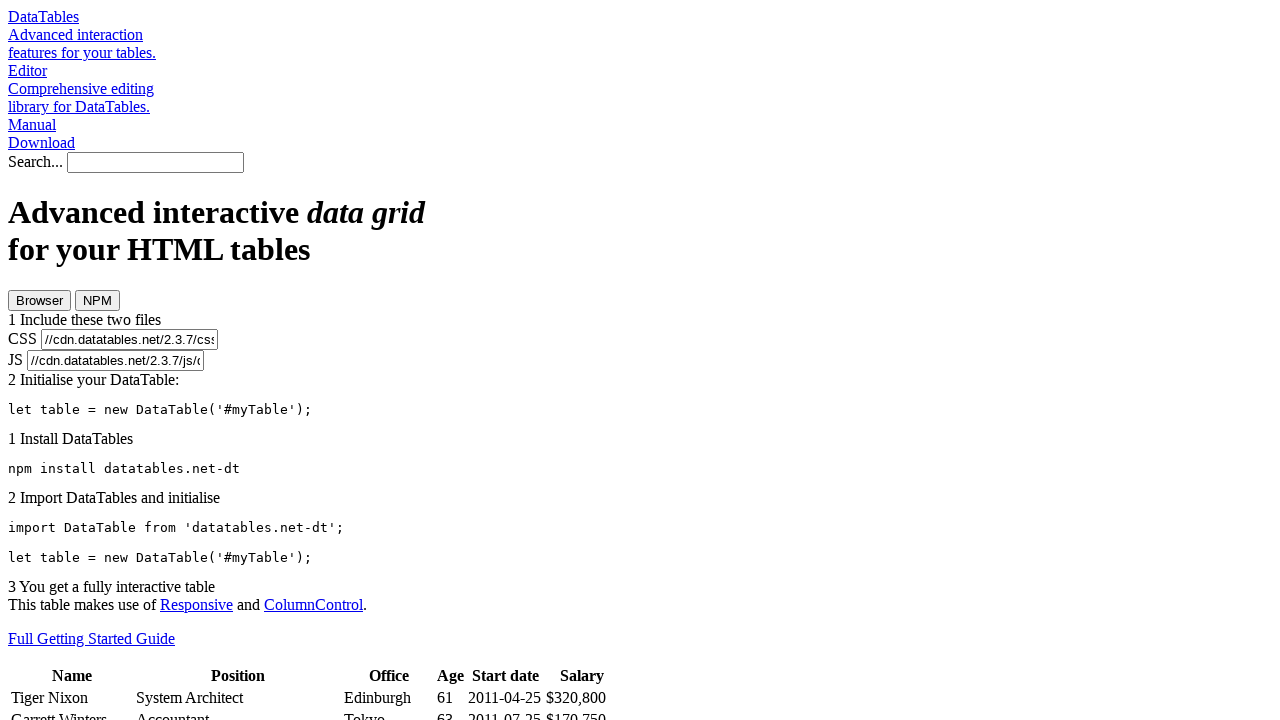

Clicked on row 1 name again to collapse the expanded row at (72, 698) on //table[@id='example']/tbody/tr[1]/td[1]
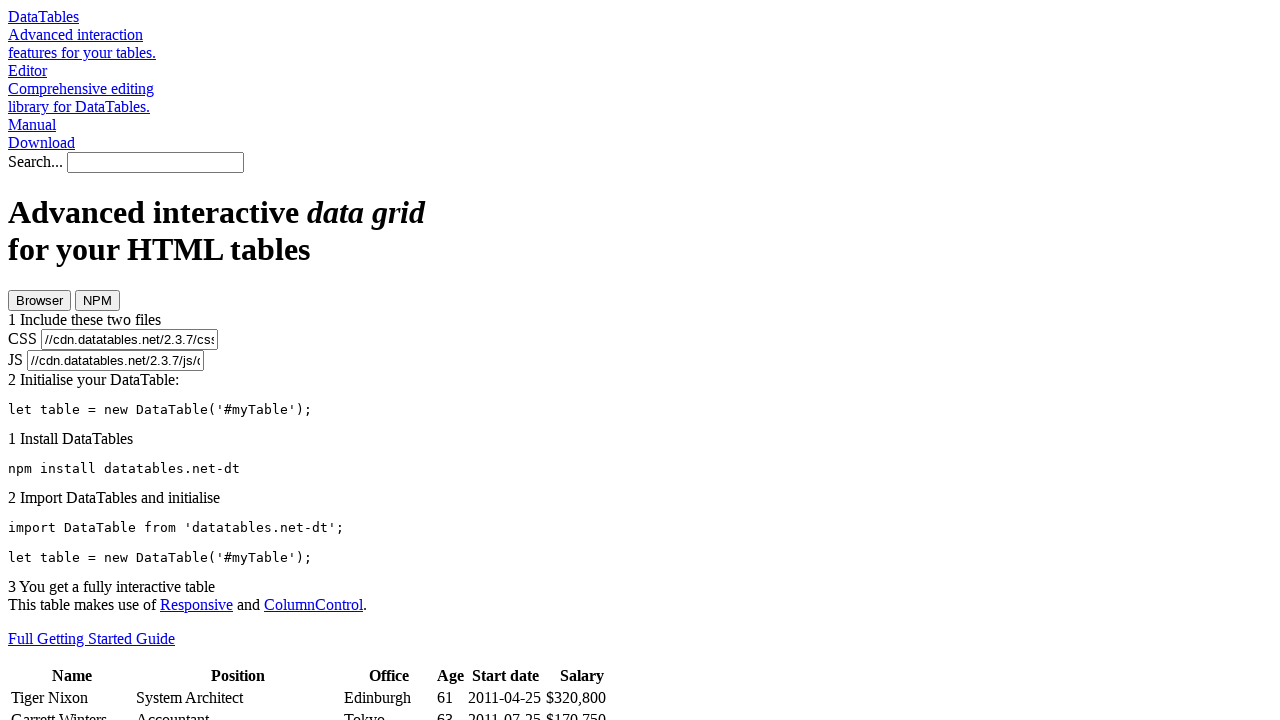

Waited before processing next row
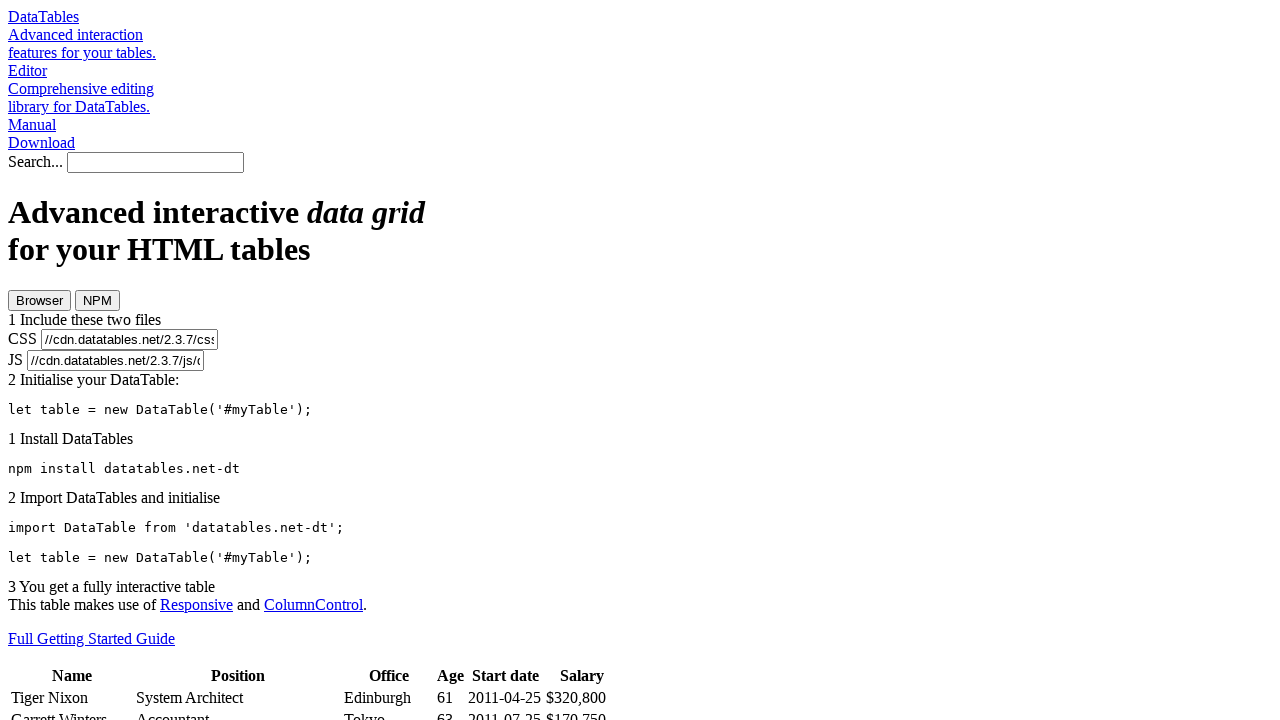

Clicked on row 2 name to expand and reveal salary information at (72, 710) on //table[@id='example']/tbody/tr[2]/td[1]
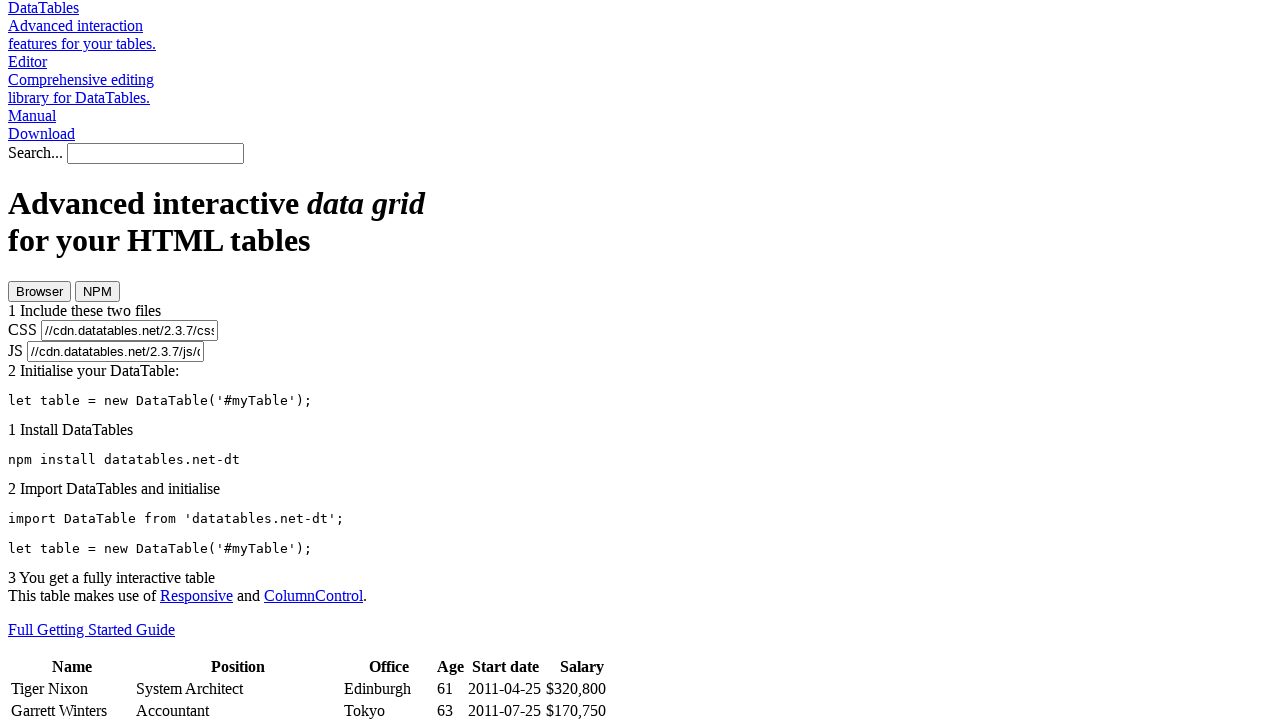

Waited for row 2 expansion animation to complete
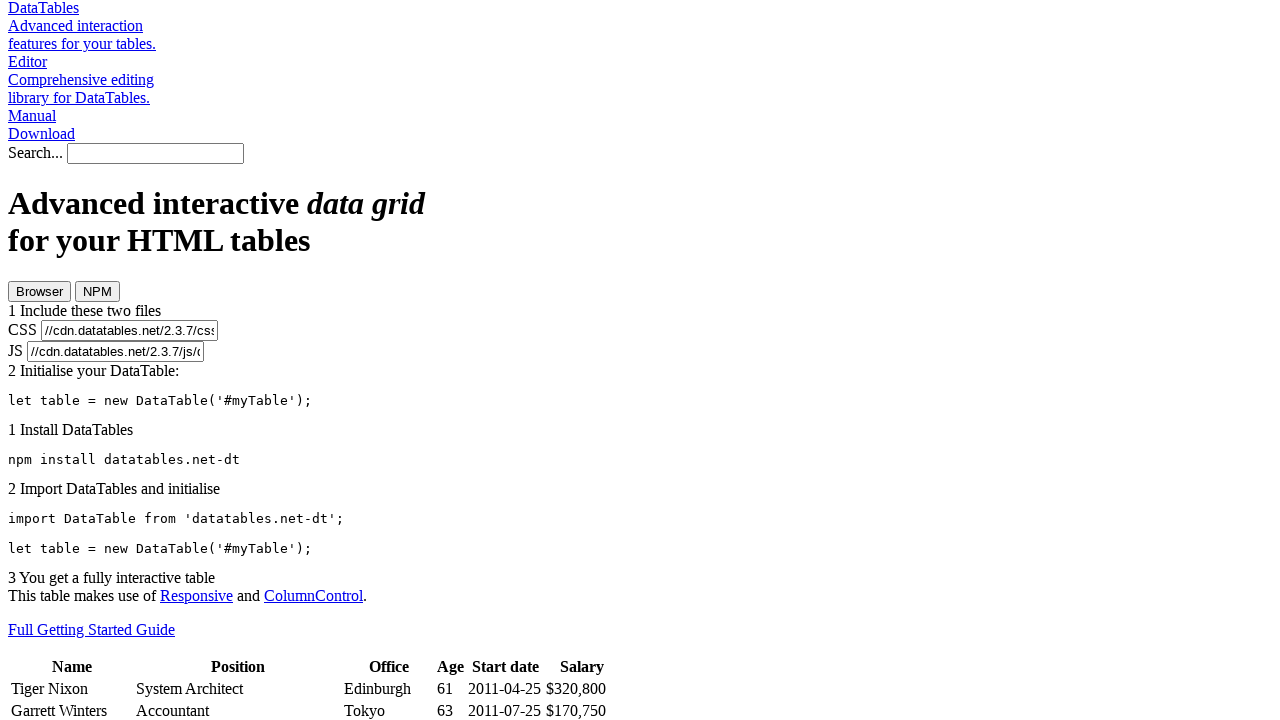

Clicked on row 2 name again to collapse the expanded row at (72, 710) on //table[@id='example']/tbody/tr[2]/td[1]
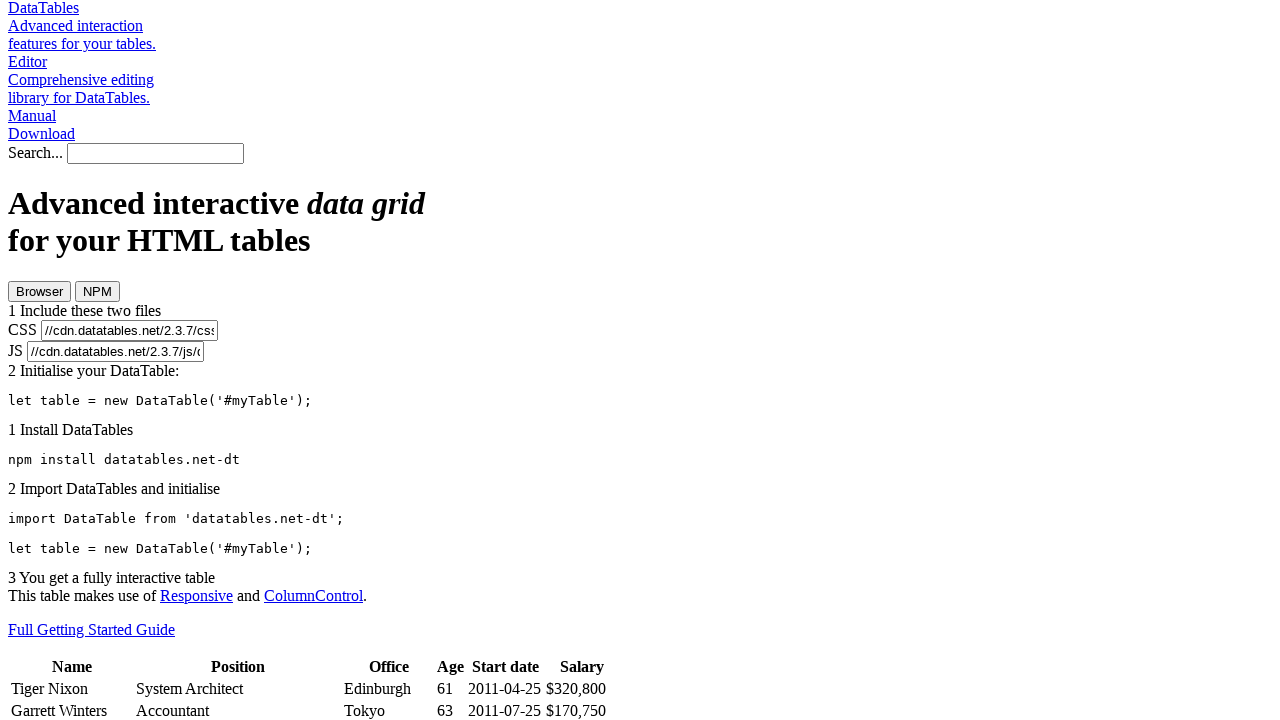

Waited before processing next row
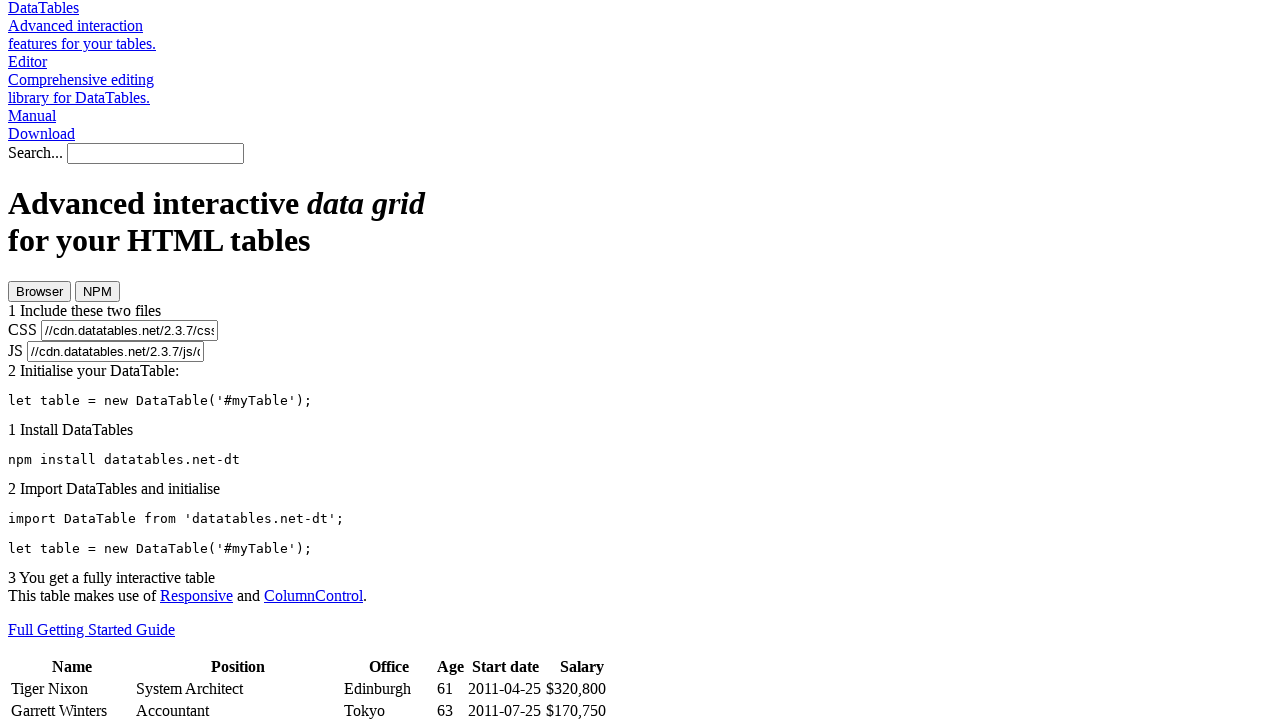

Clicked on row 3 name to expand and reveal salary information at (72, 361) on //table[@id='example']/tbody/tr[3]/td[1]
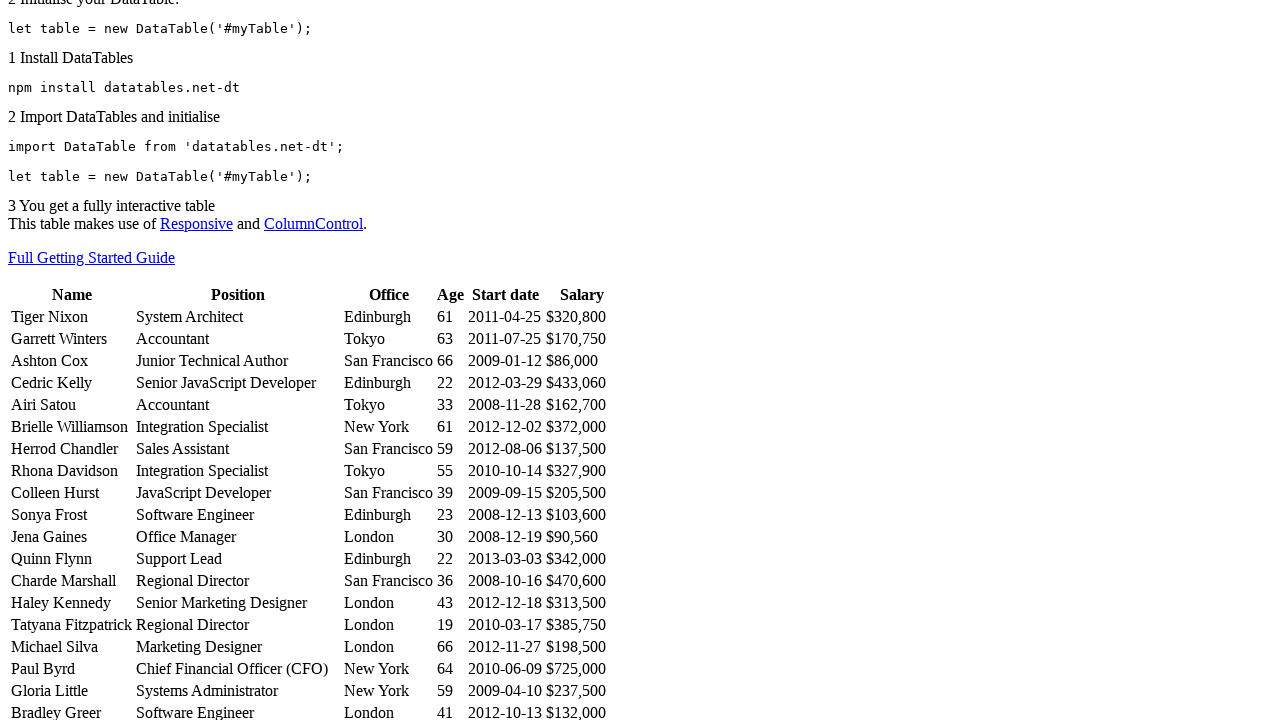

Waited for row 3 expansion animation to complete
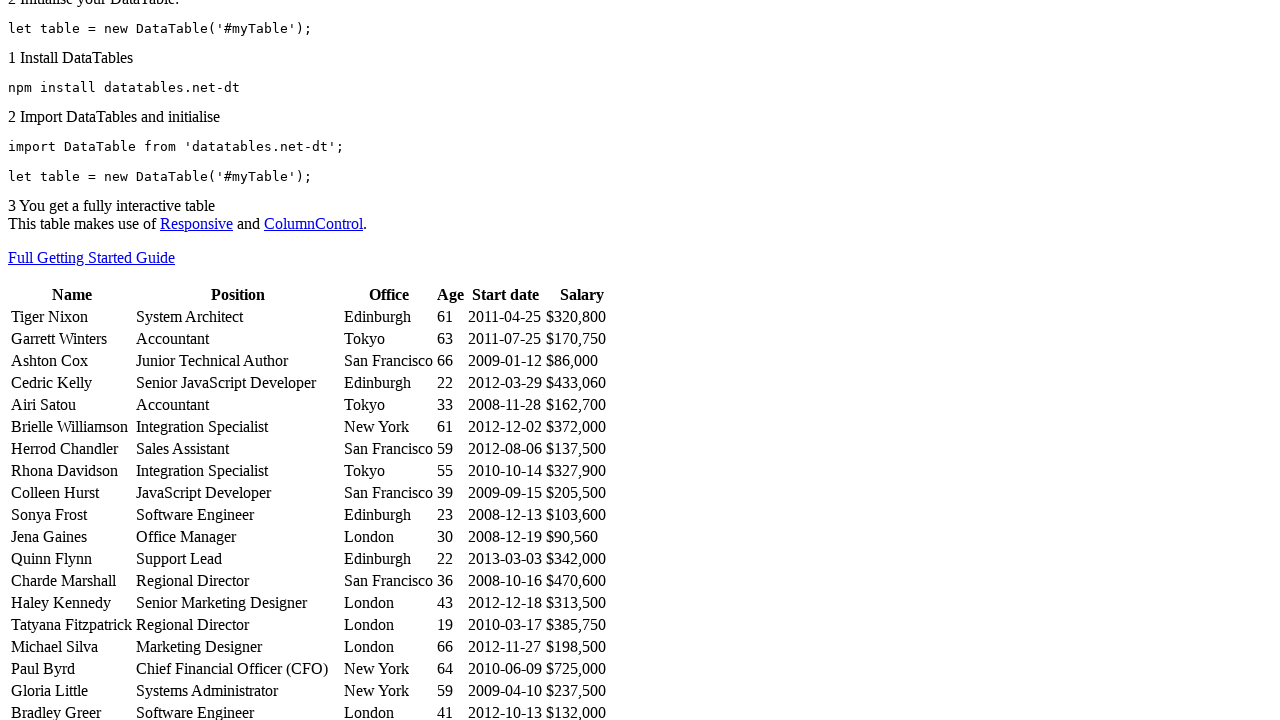

Clicked on row 3 name again to collapse the expanded row at (72, 361) on //table[@id='example']/tbody/tr[3]/td[1]
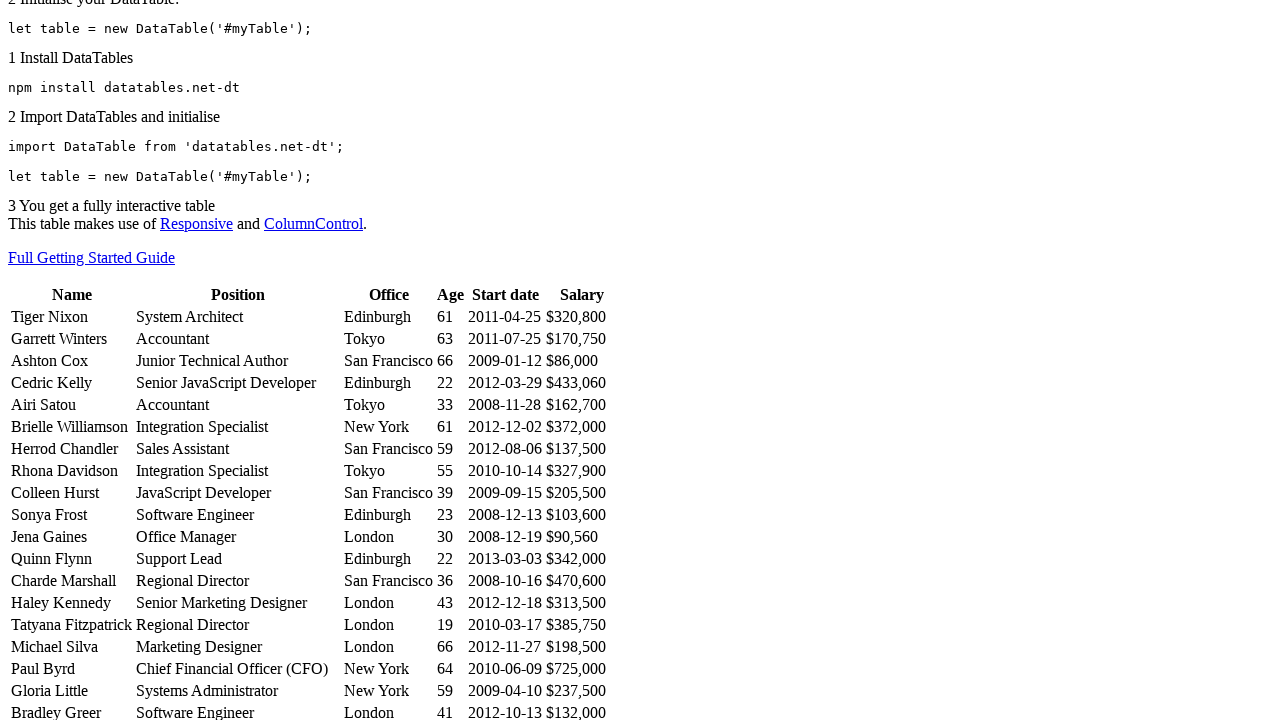

Waited before processing next row
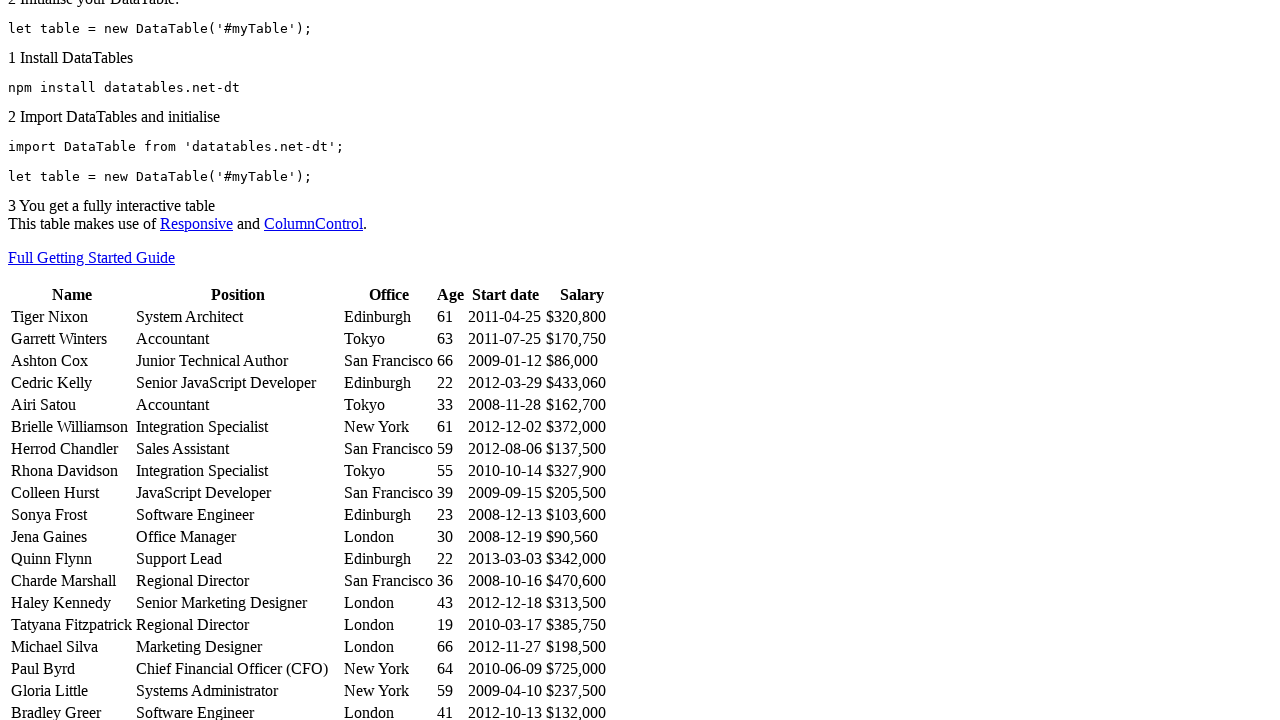

Clicked on row 4 name to expand and reveal salary information at (72, 383) on //table[@id='example']/tbody/tr[4]/td[1]
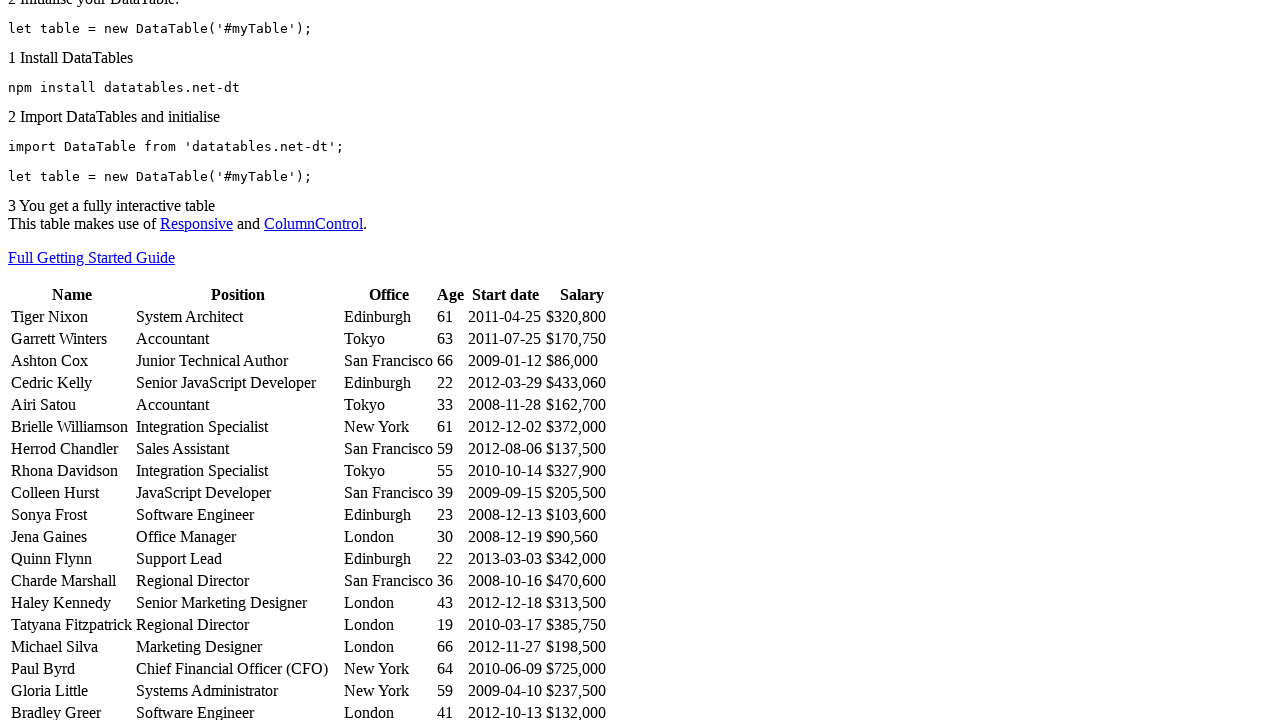

Waited for row 4 expansion animation to complete
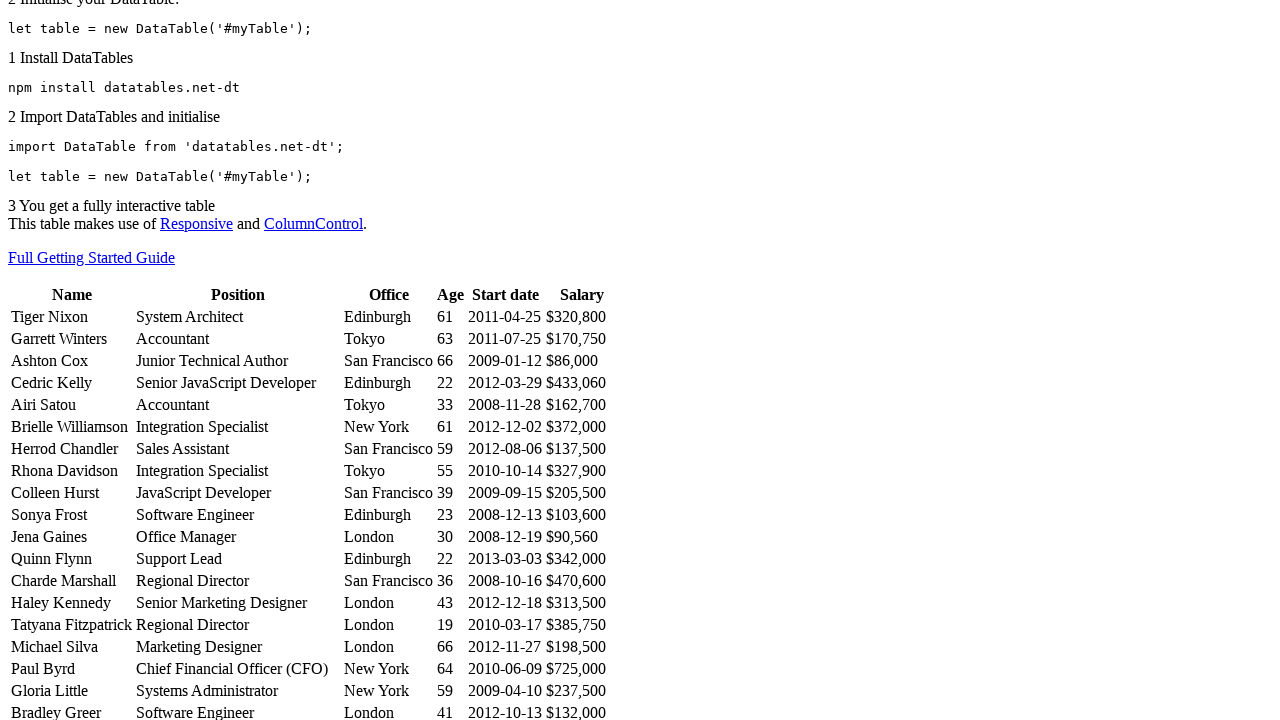

Clicked on row 4 name again to collapse the expanded row at (72, 383) on //table[@id='example']/tbody/tr[4]/td[1]
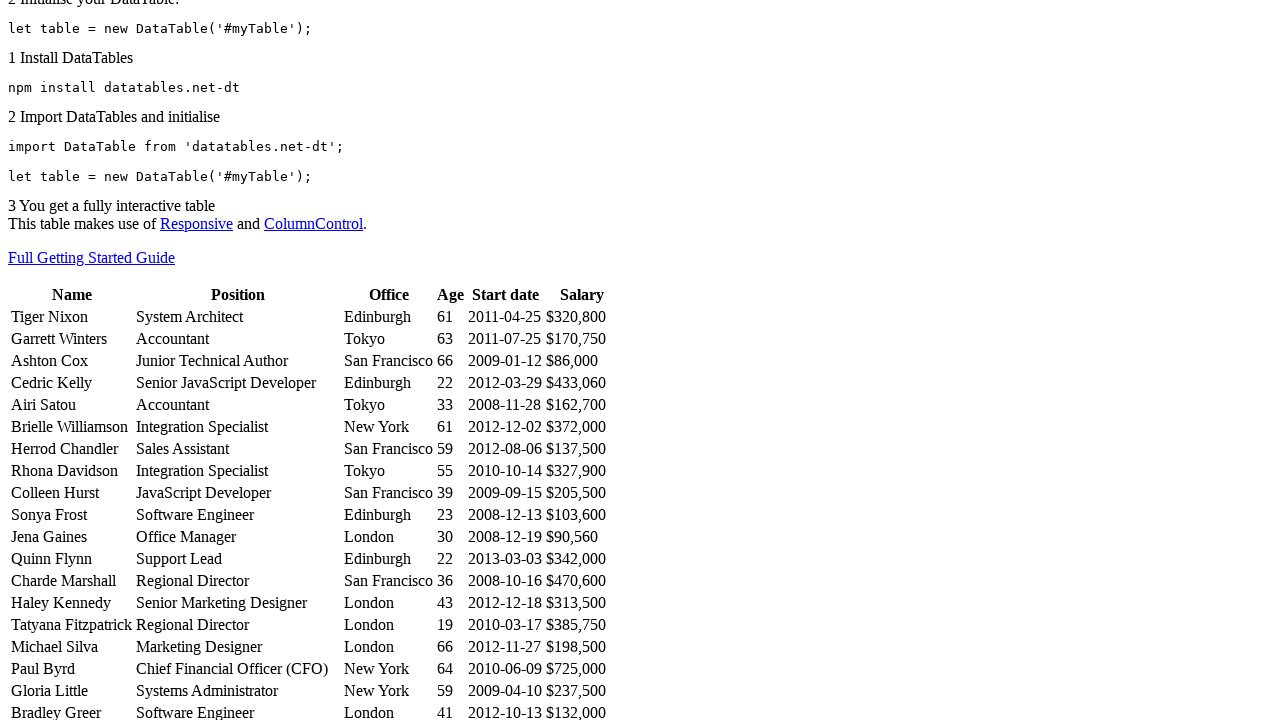

Waited before processing next row
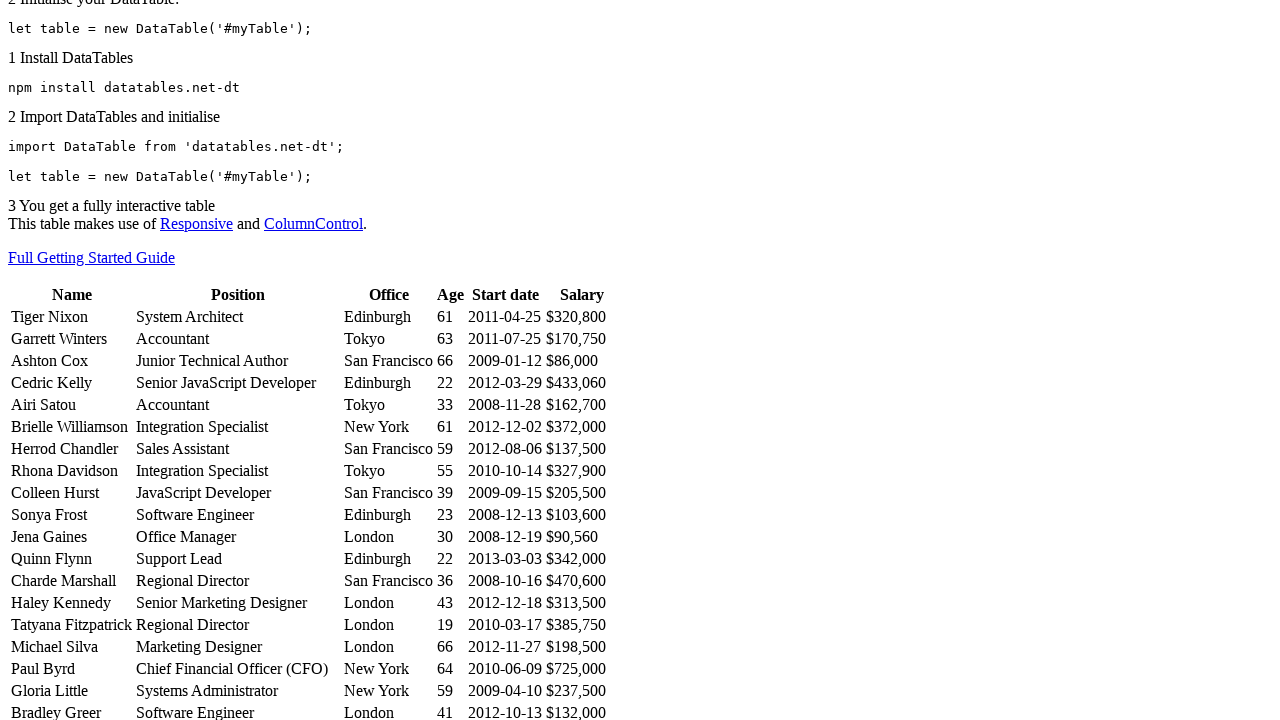

Clicked on row 5 name to expand and reveal salary information at (72, 405) on //table[@id='example']/tbody/tr[5]/td[1]
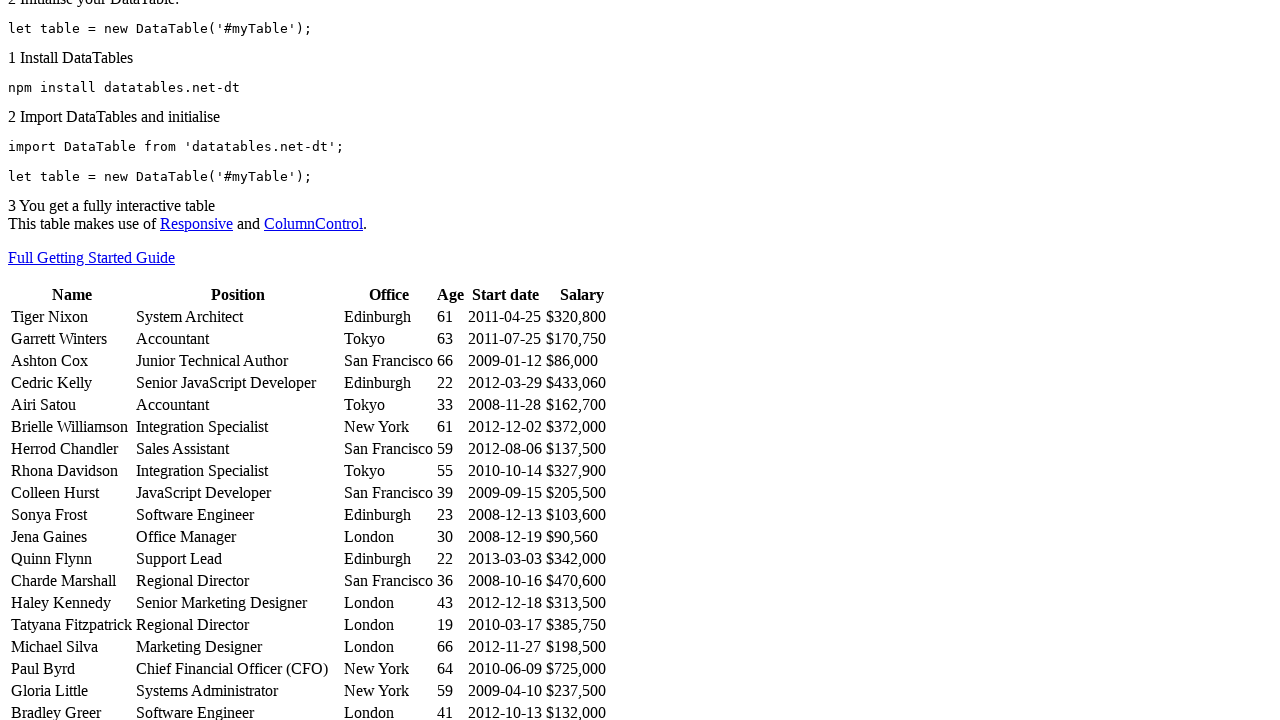

Waited for row 5 expansion animation to complete
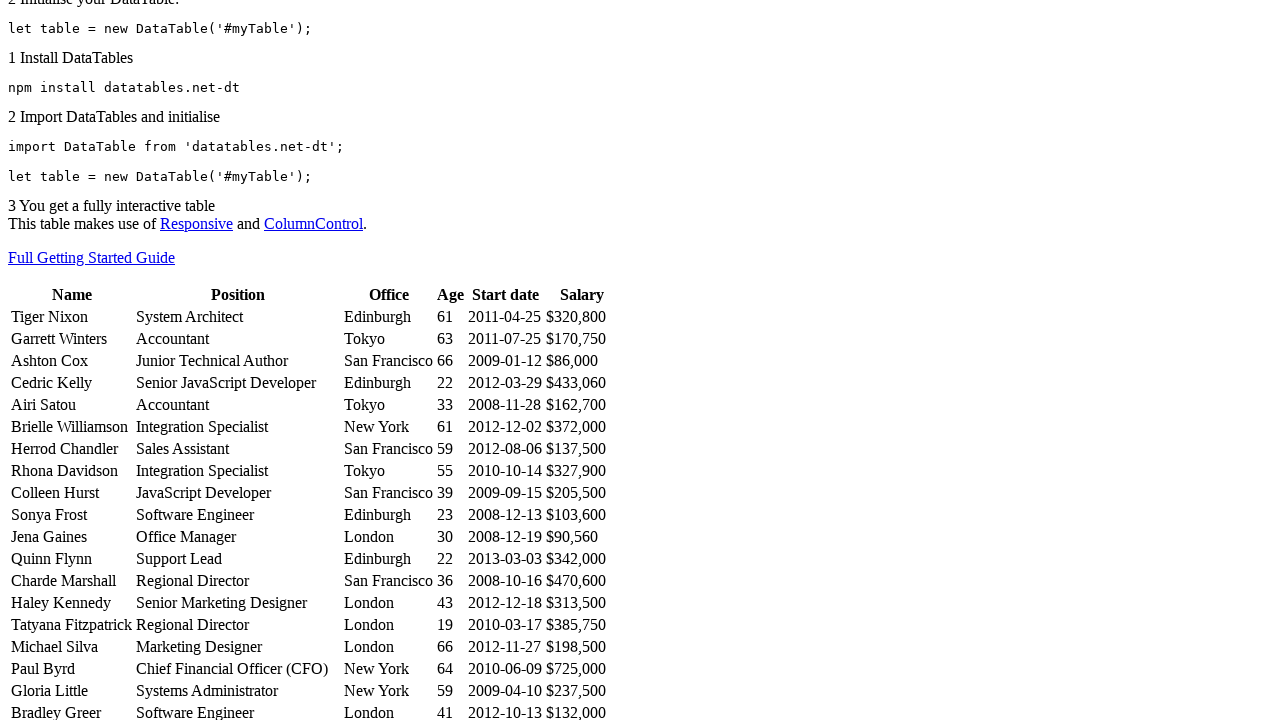

Clicked on row 5 name again to collapse the expanded row at (72, 405) on //table[@id='example']/tbody/tr[5]/td[1]
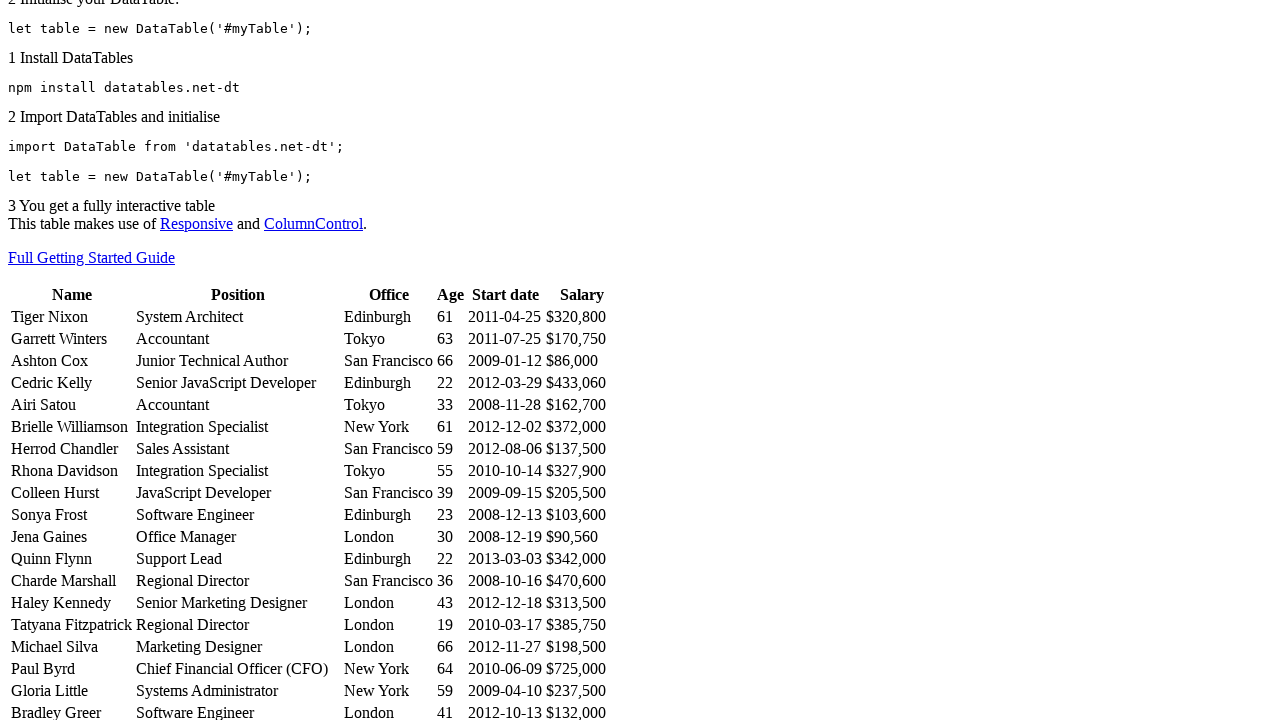

Waited before processing next row
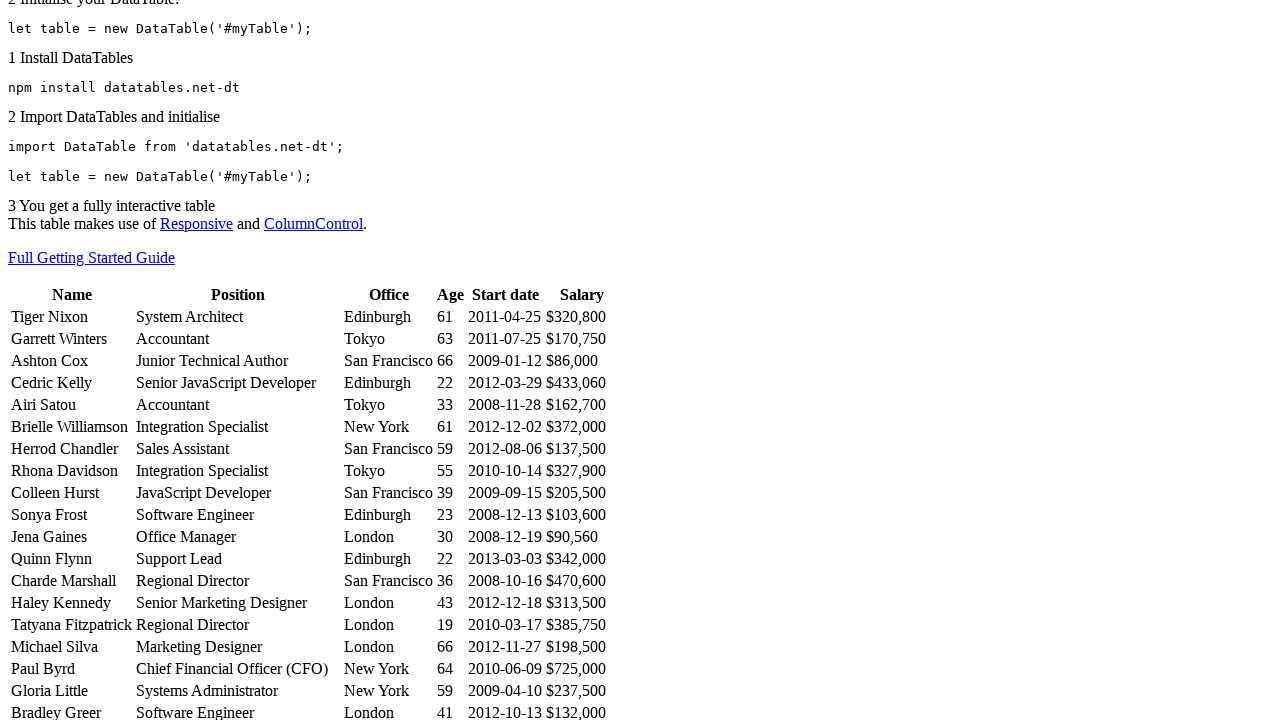

Clicked on row 6 name to expand and reveal salary information at (72, 427) on //table[@id='example']/tbody/tr[6]/td[1]
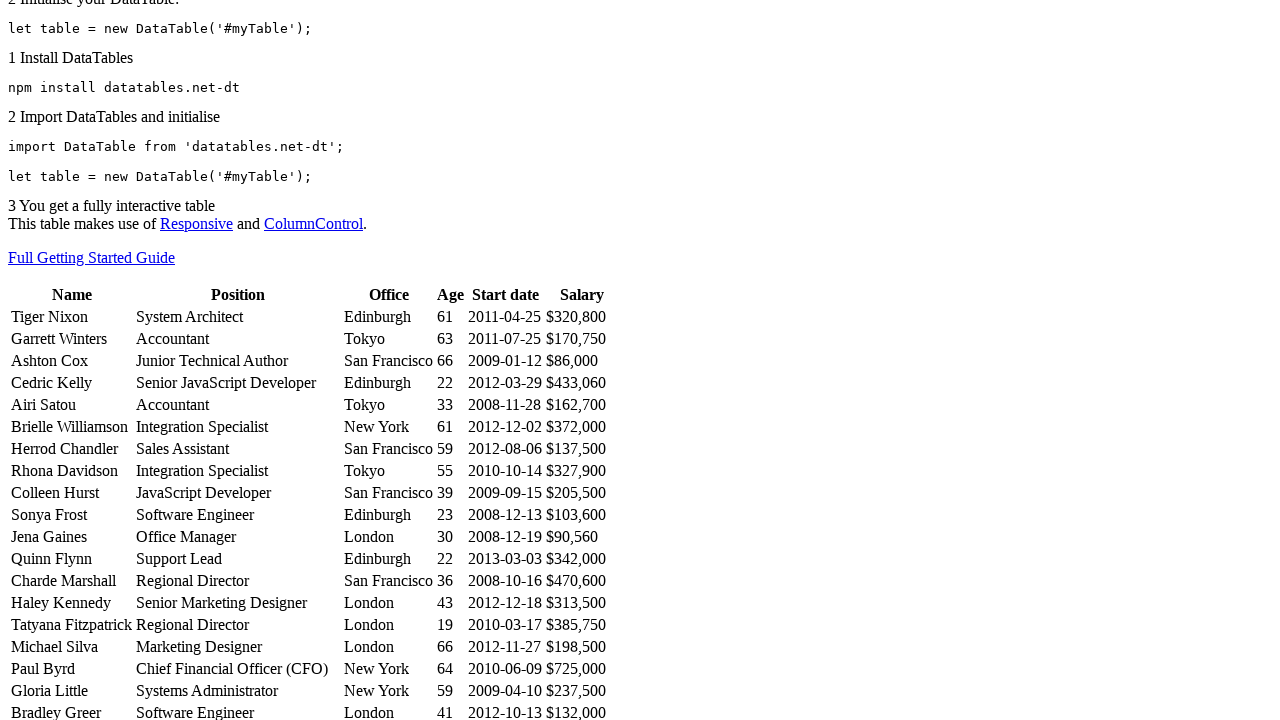

Waited for row 6 expansion animation to complete
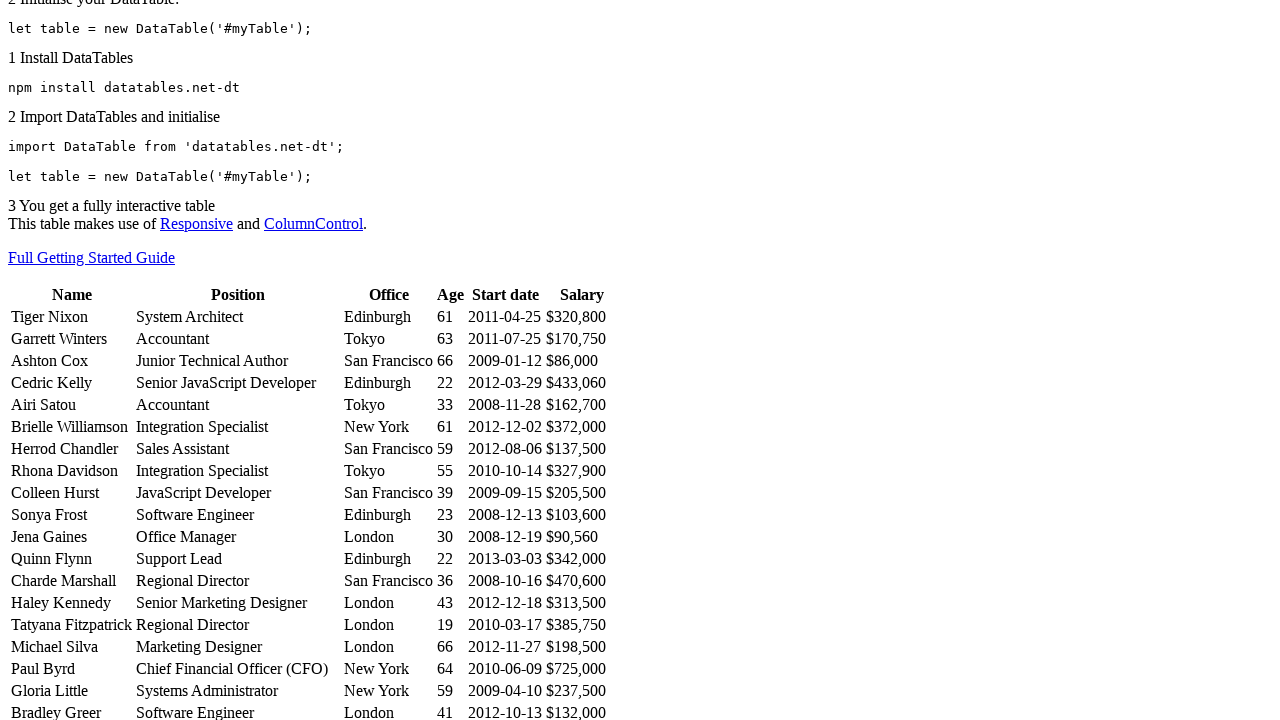

Clicked on row 6 name again to collapse the expanded row at (72, 427) on //table[@id='example']/tbody/tr[6]/td[1]
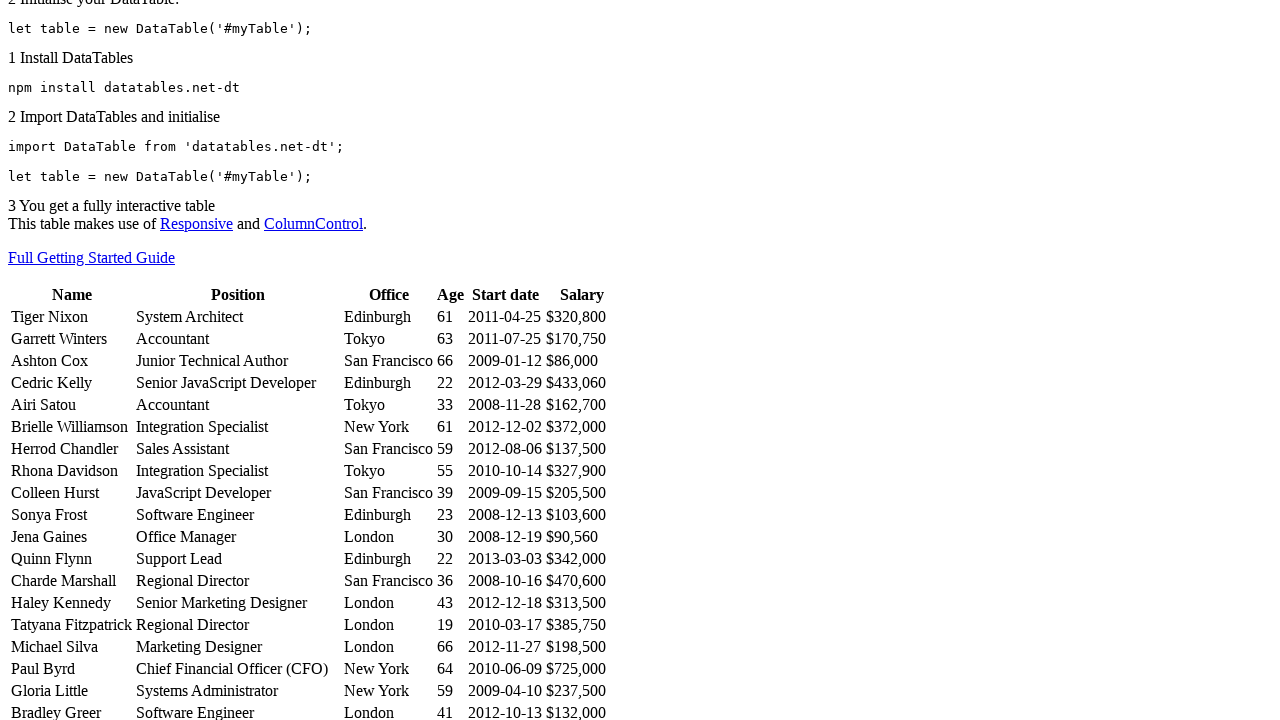

Waited before processing next row
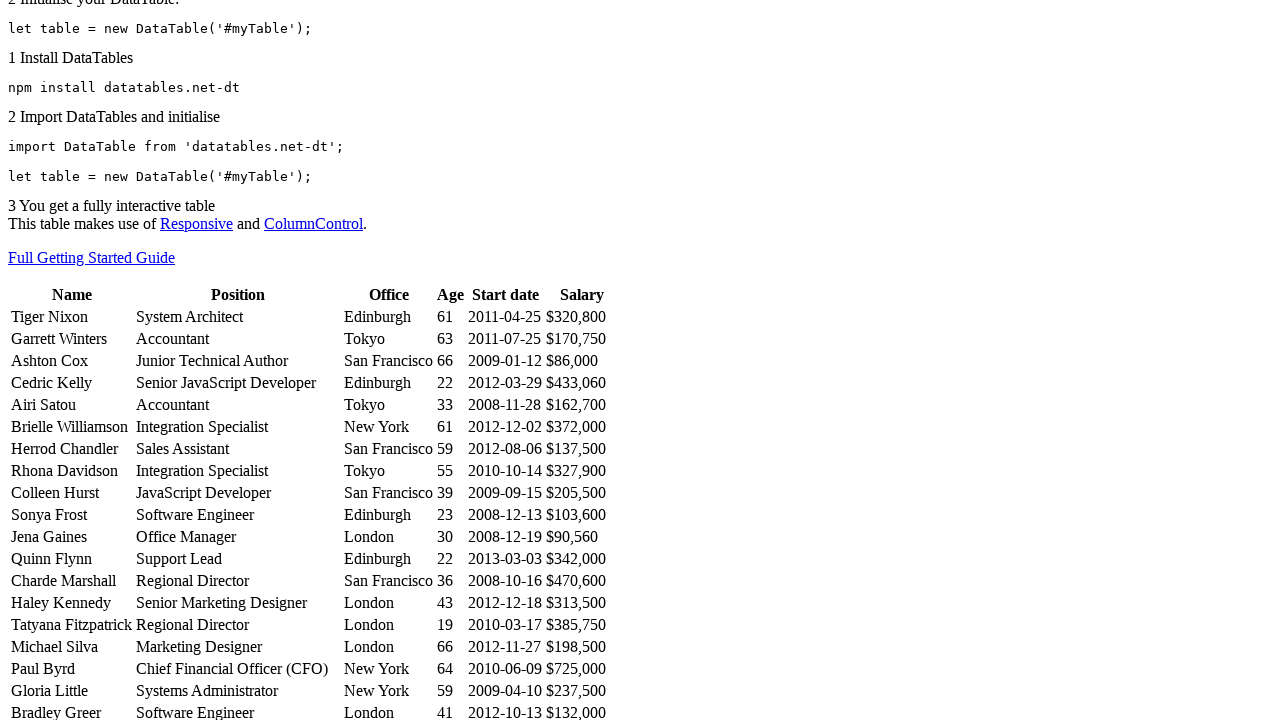

Clicked on row 7 name to expand and reveal salary information at (72, 449) on //table[@id='example']/tbody/tr[7]/td[1]
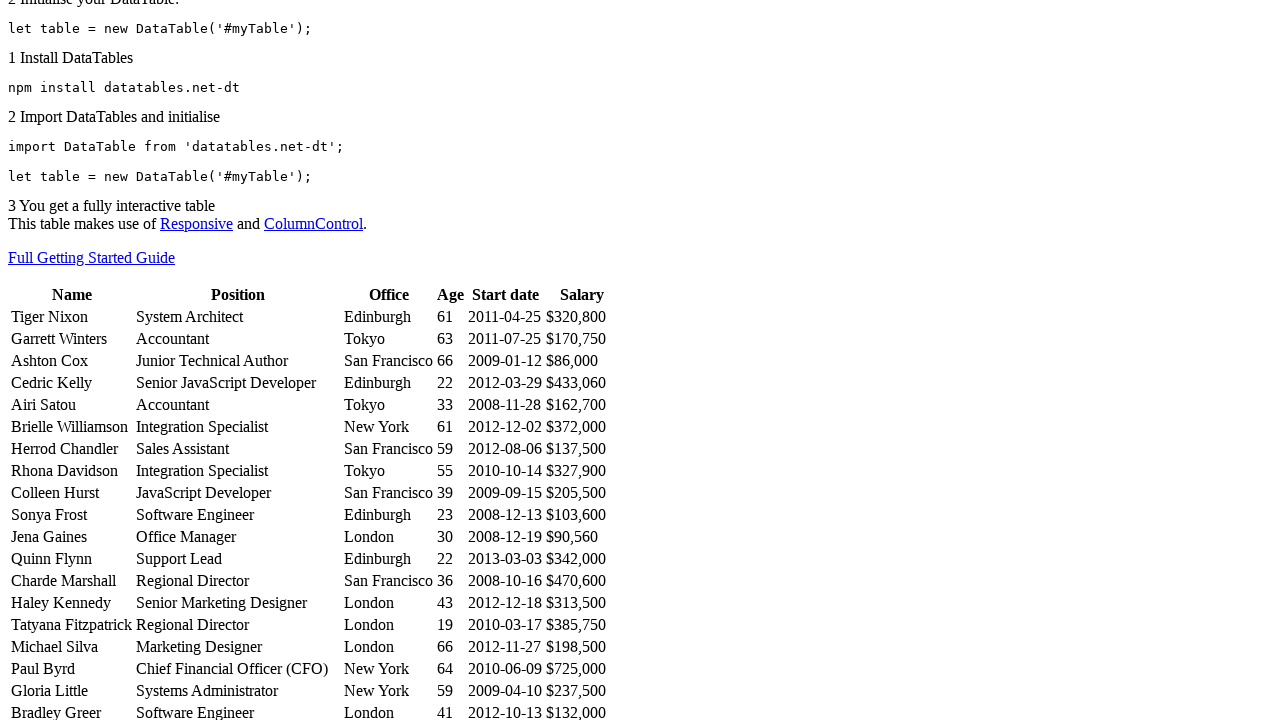

Waited for row 7 expansion animation to complete
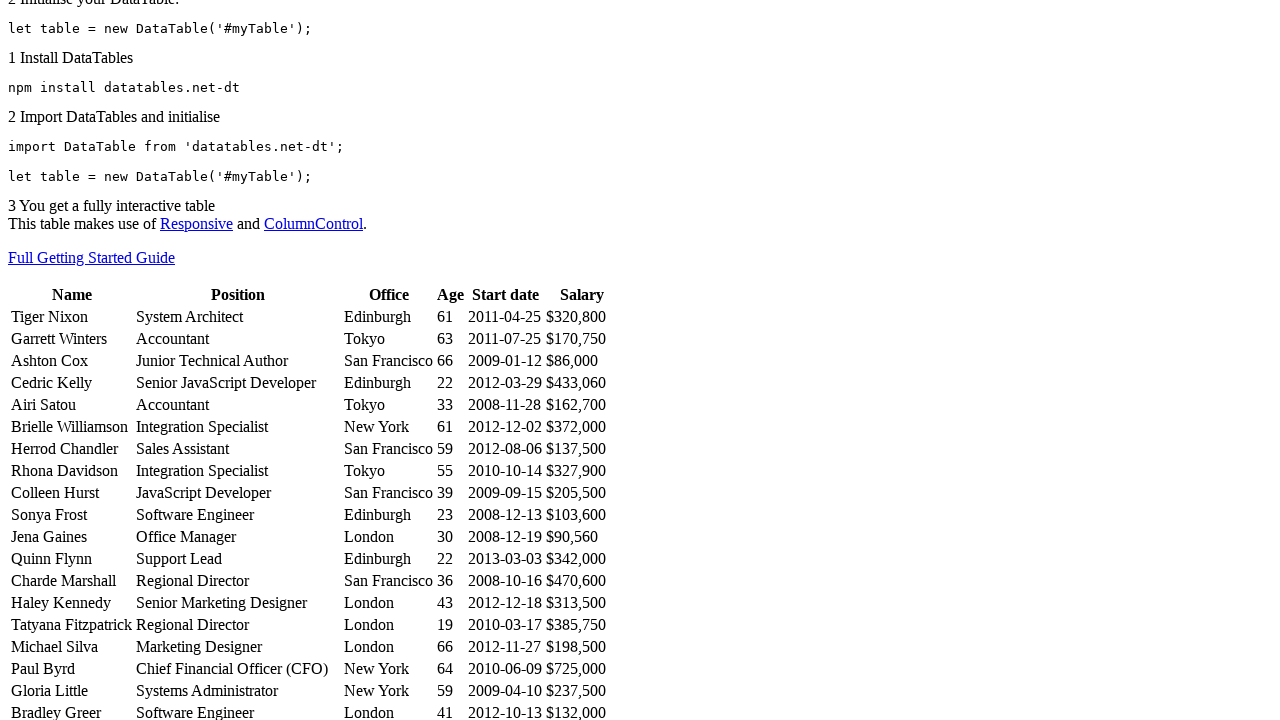

Clicked on row 7 name again to collapse the expanded row at (72, 449) on //table[@id='example']/tbody/tr[7]/td[1]
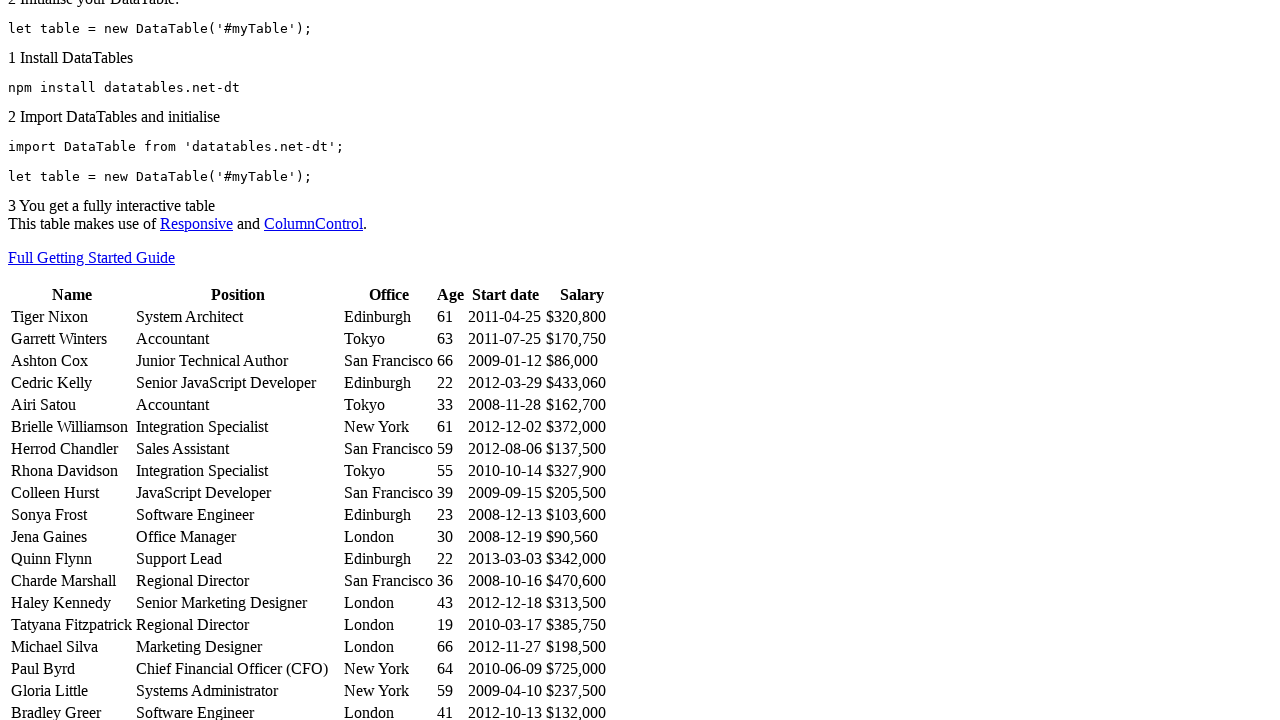

Waited before processing next row
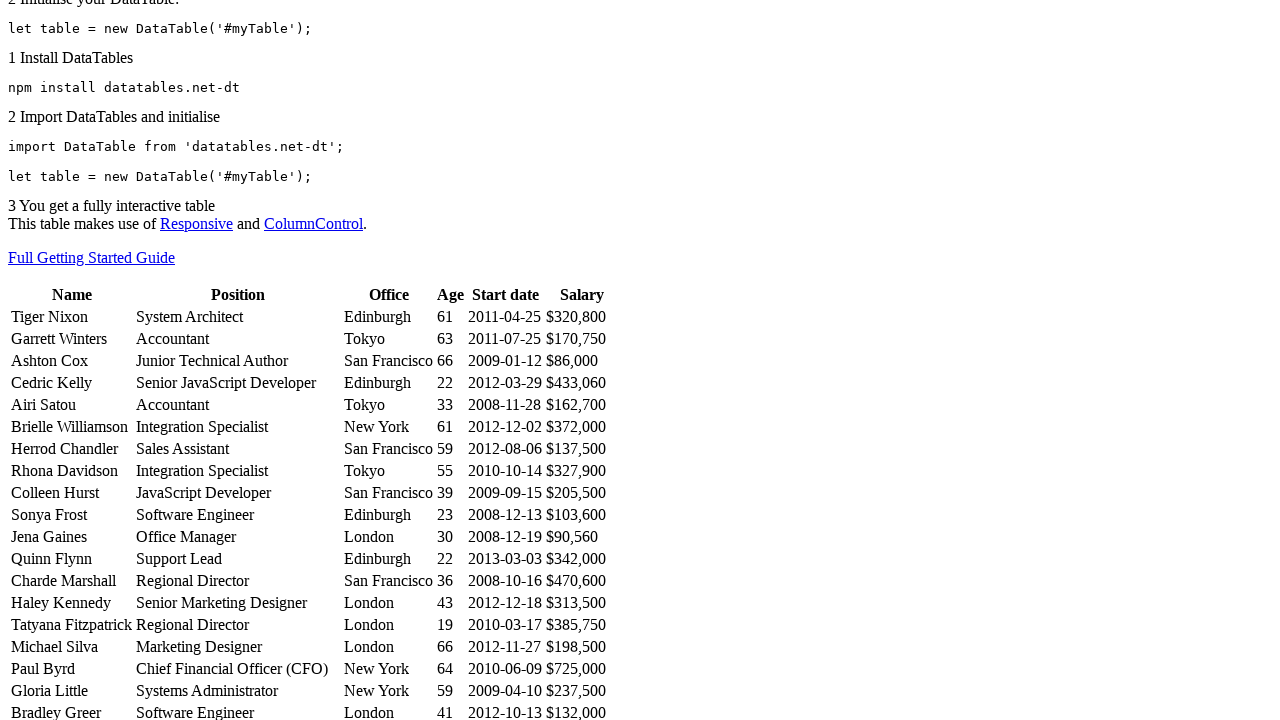

Clicked on row 8 name to expand and reveal salary information at (72, 471) on //table[@id='example']/tbody/tr[8]/td[1]
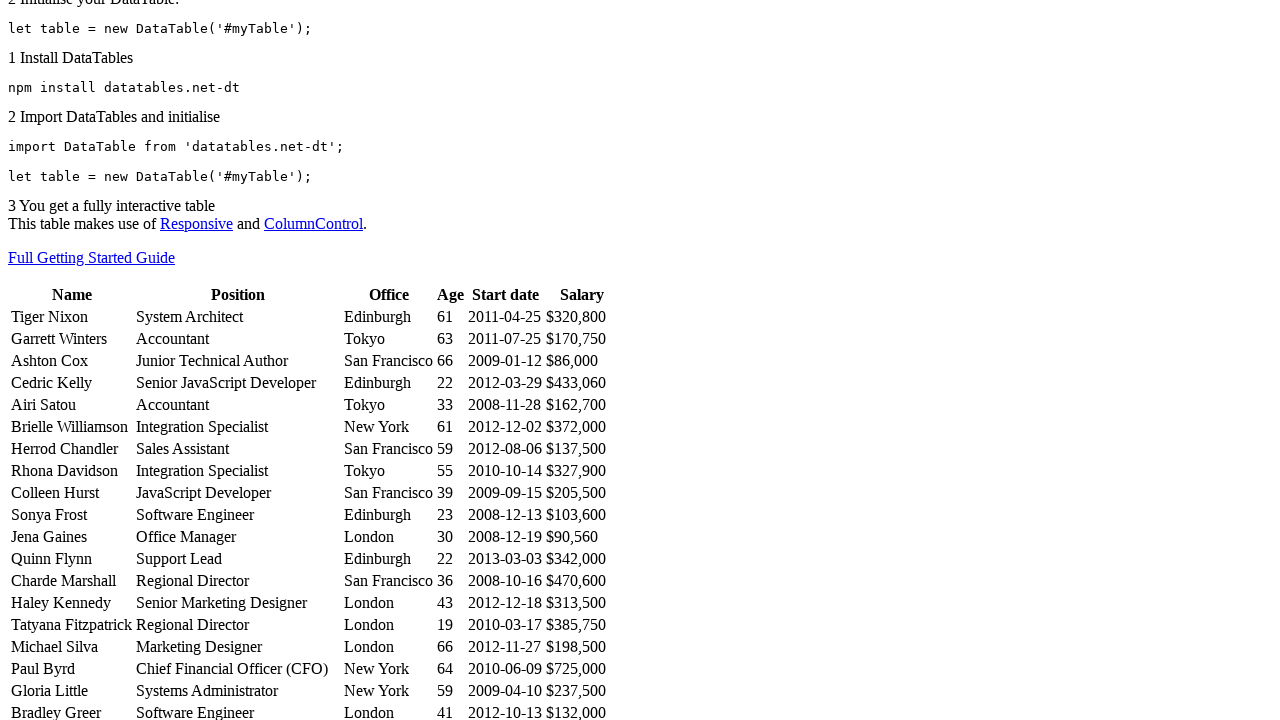

Waited for row 8 expansion animation to complete
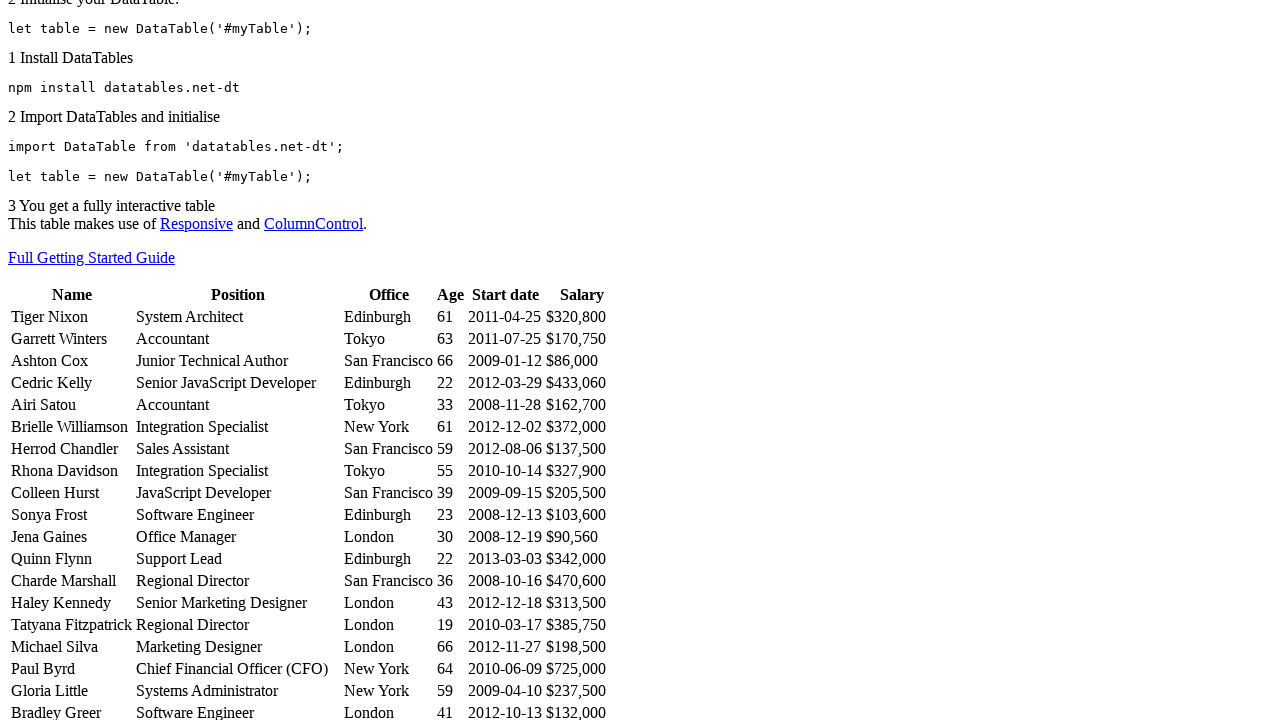

Clicked on row 8 name again to collapse the expanded row at (72, 471) on //table[@id='example']/tbody/tr[8]/td[1]
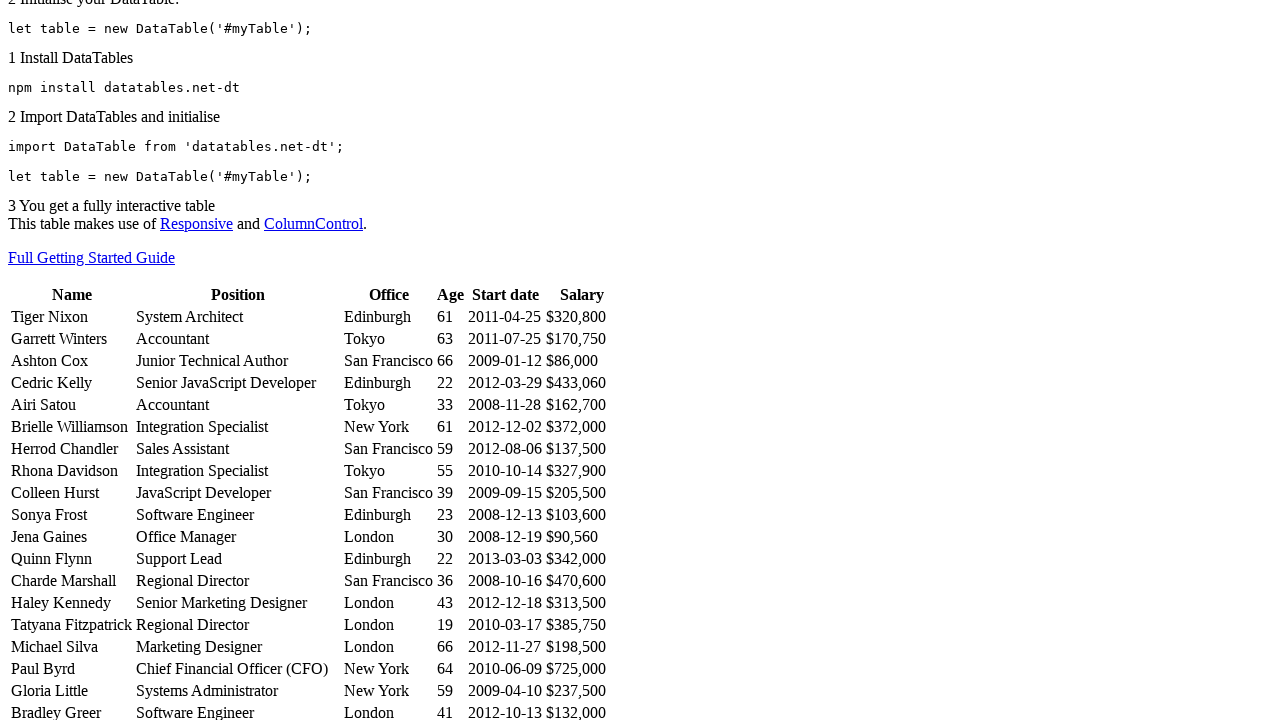

Waited before processing next row
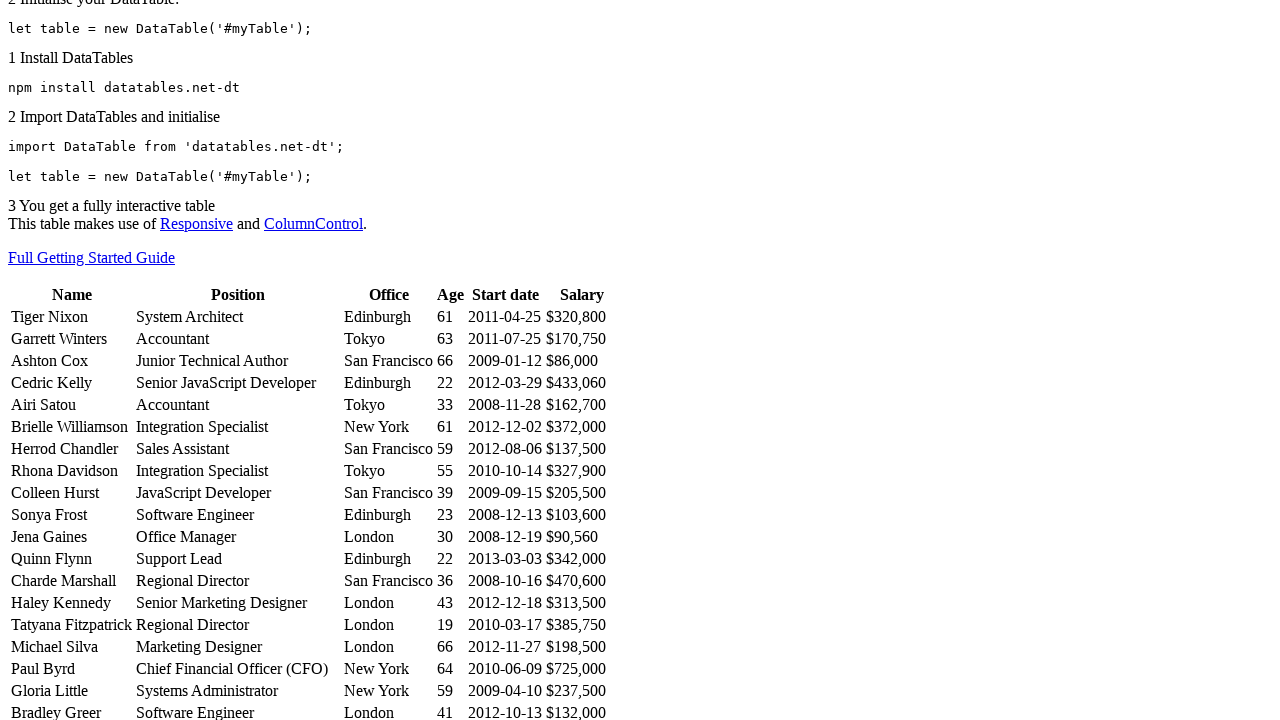

Clicked on row 9 name to expand and reveal salary information at (72, 493) on //table[@id='example']/tbody/tr[9]/td[1]
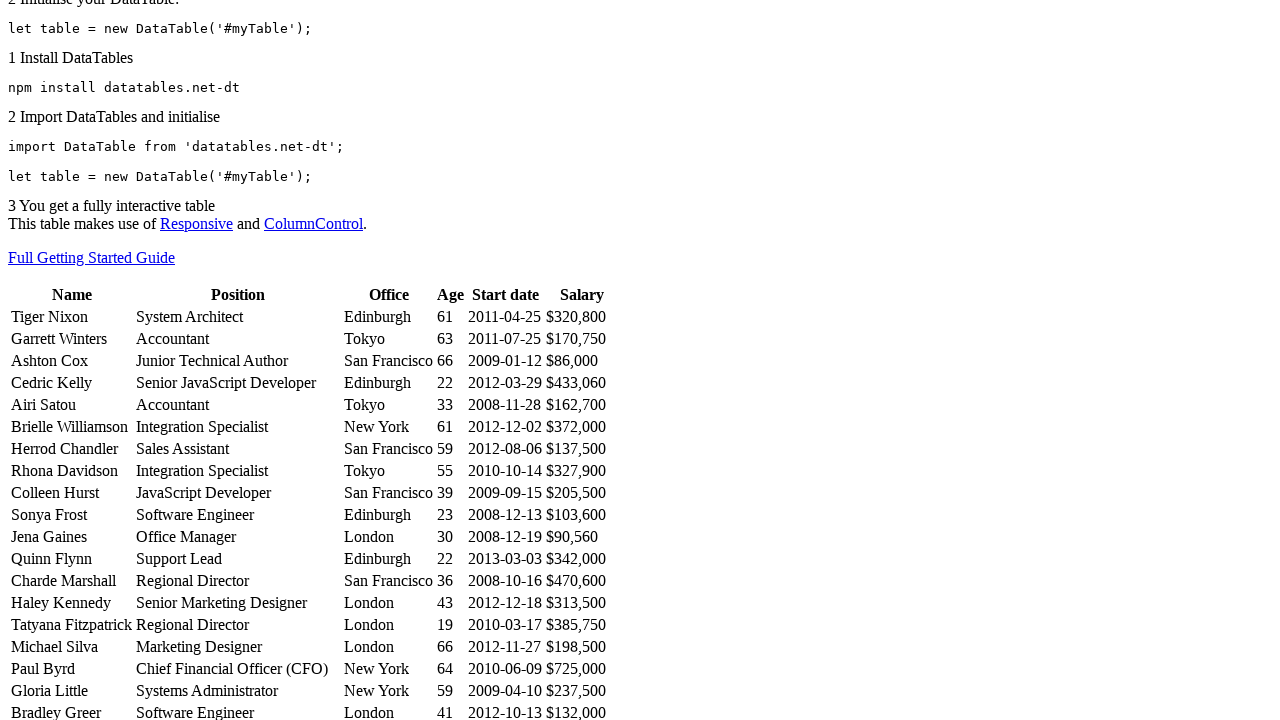

Waited for row 9 expansion animation to complete
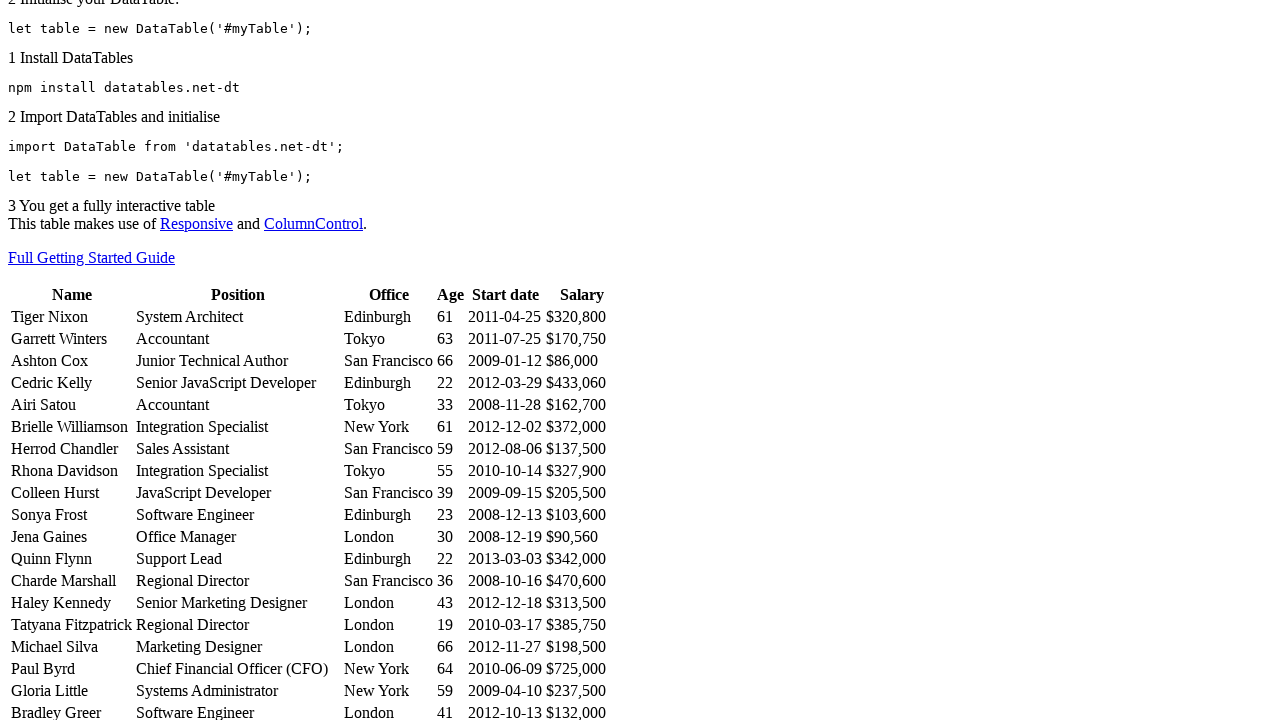

Clicked on row 9 name again to collapse the expanded row at (72, 493) on //table[@id='example']/tbody/tr[9]/td[1]
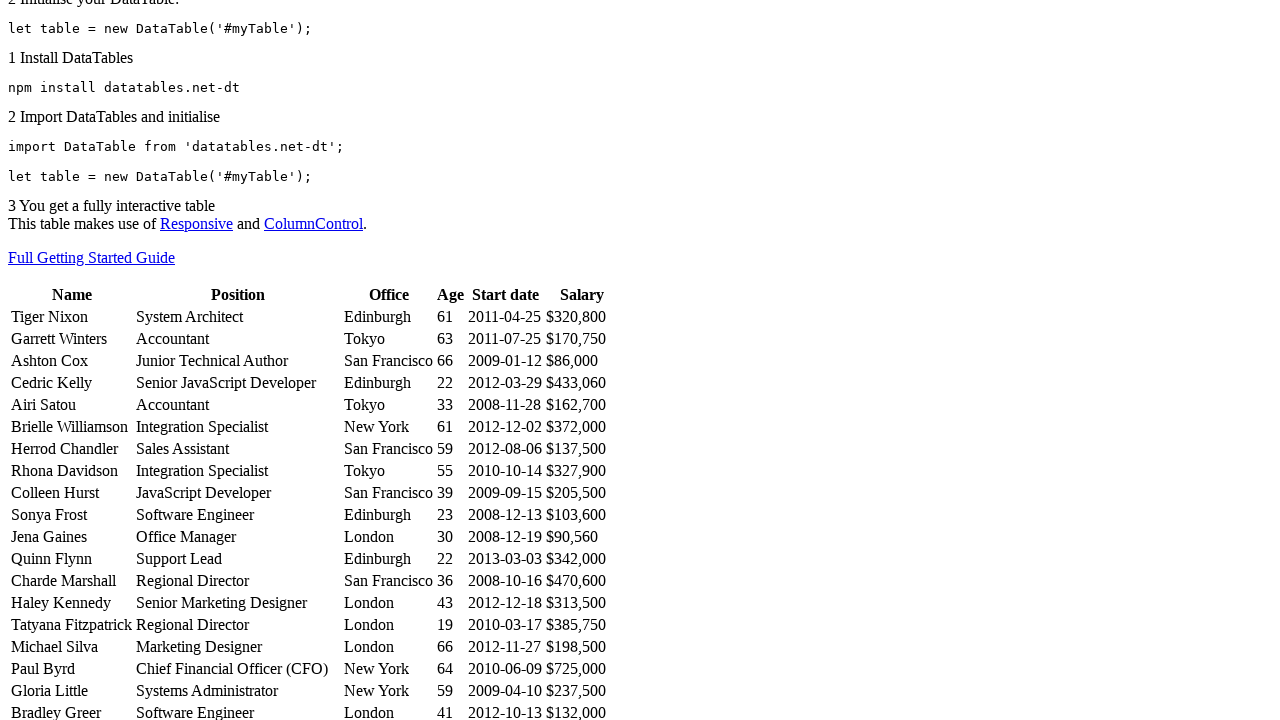

Waited before processing next row
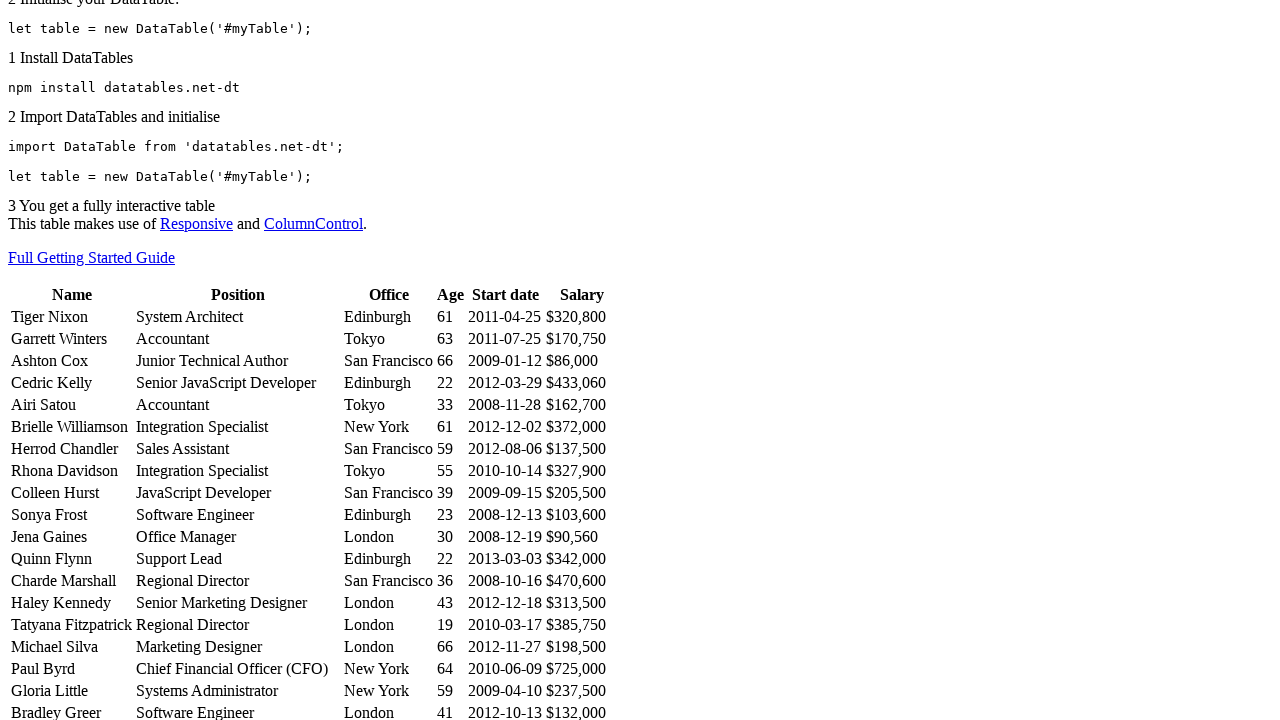

Clicked on row 10 name to expand and reveal salary information at (72, 515) on //table[@id='example']/tbody/tr[10]/td[1]
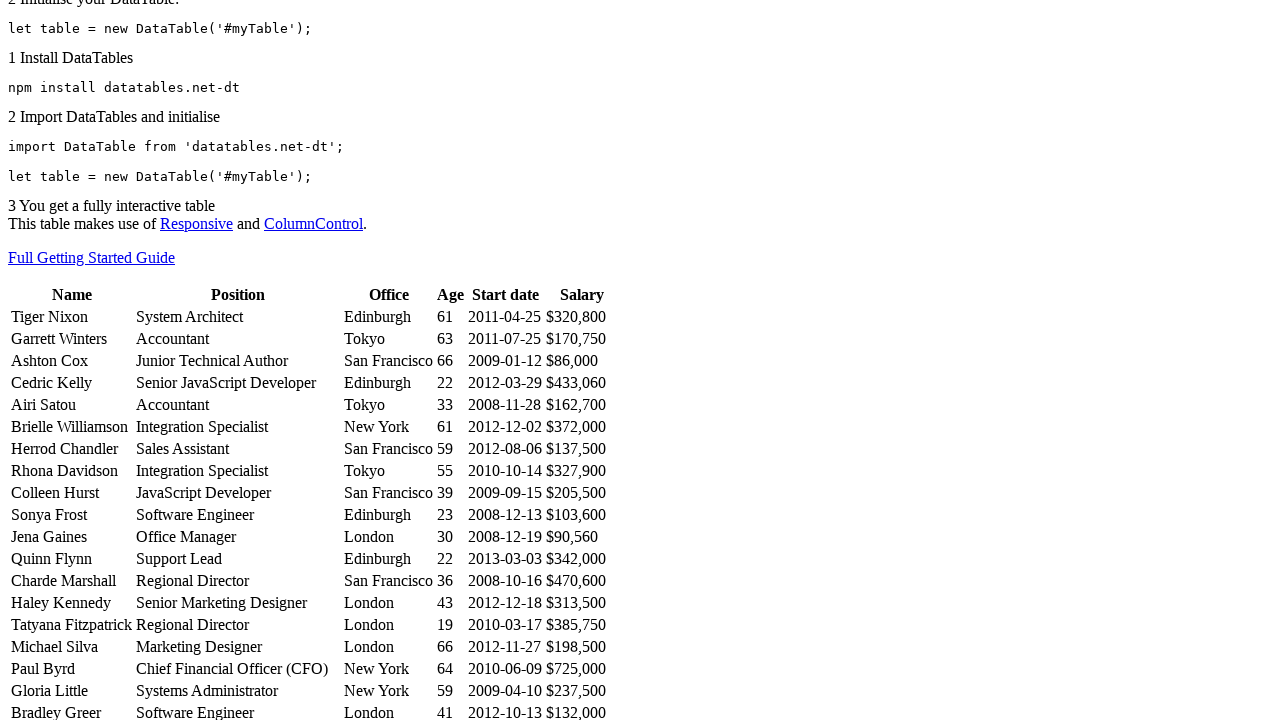

Waited for row 10 expansion animation to complete
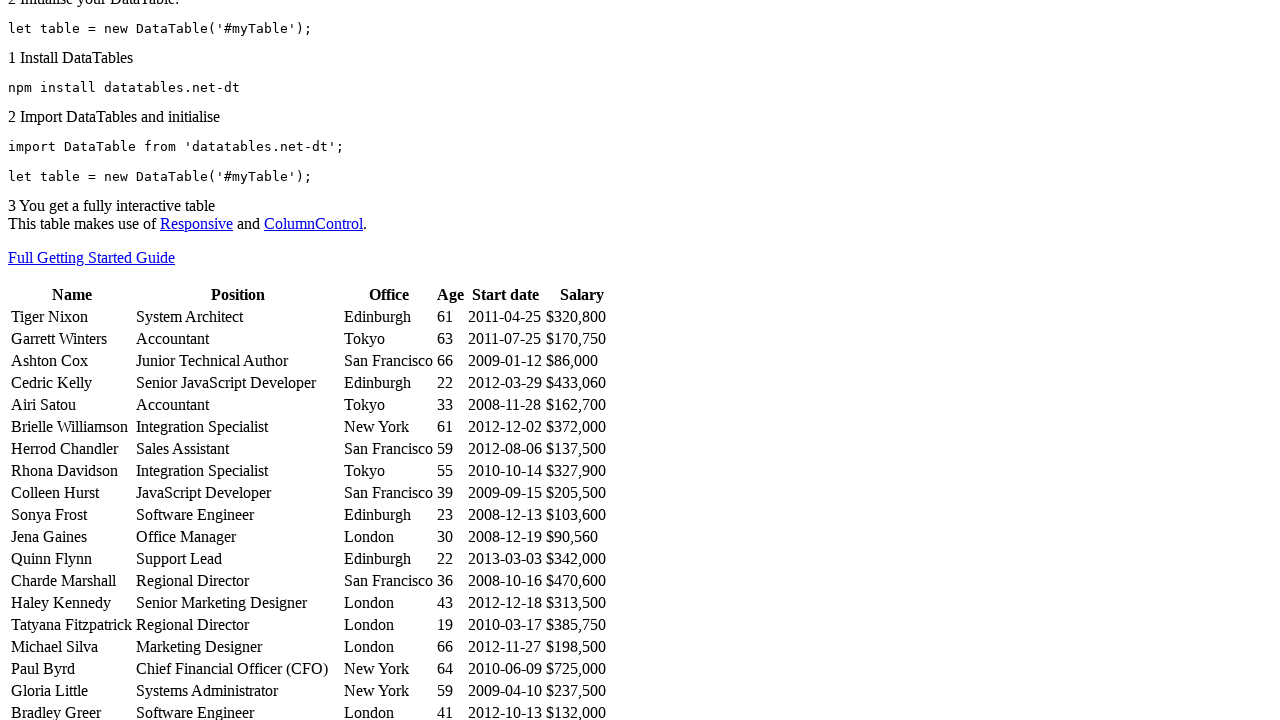

Clicked on row 10 name again to collapse the expanded row at (72, 515) on //table[@id='example']/tbody/tr[10]/td[1]
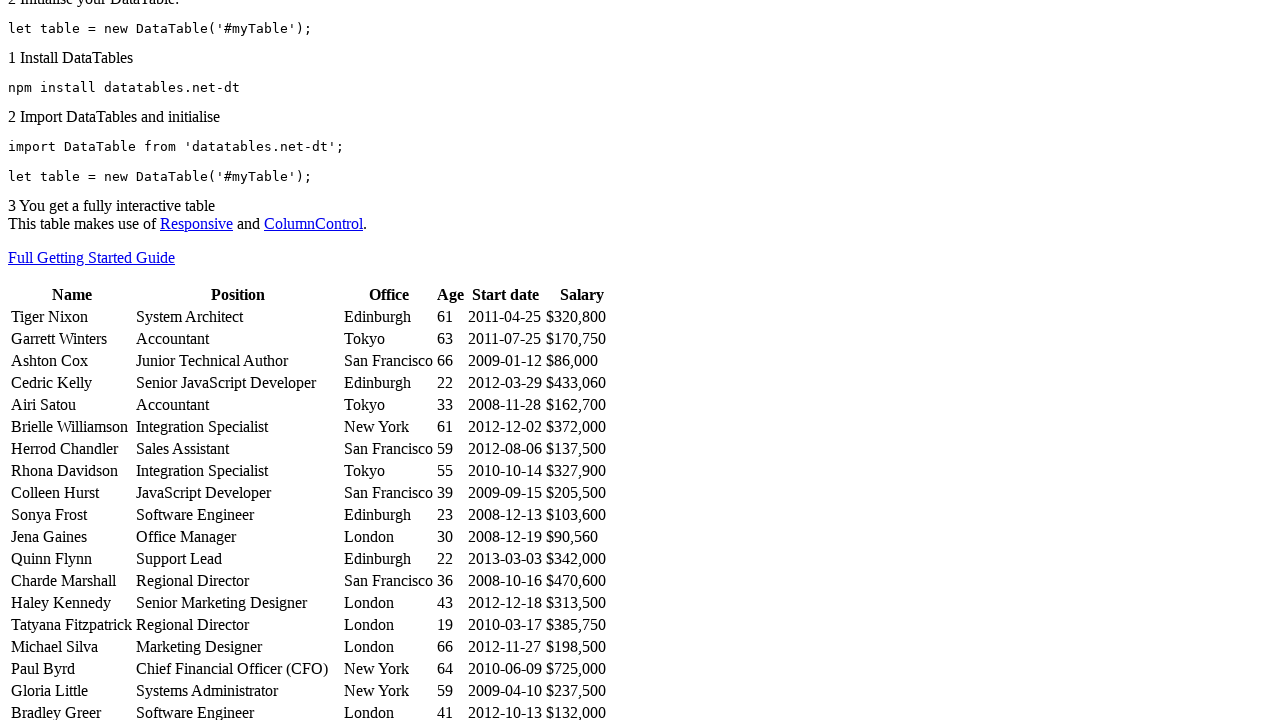

Waited before processing next row
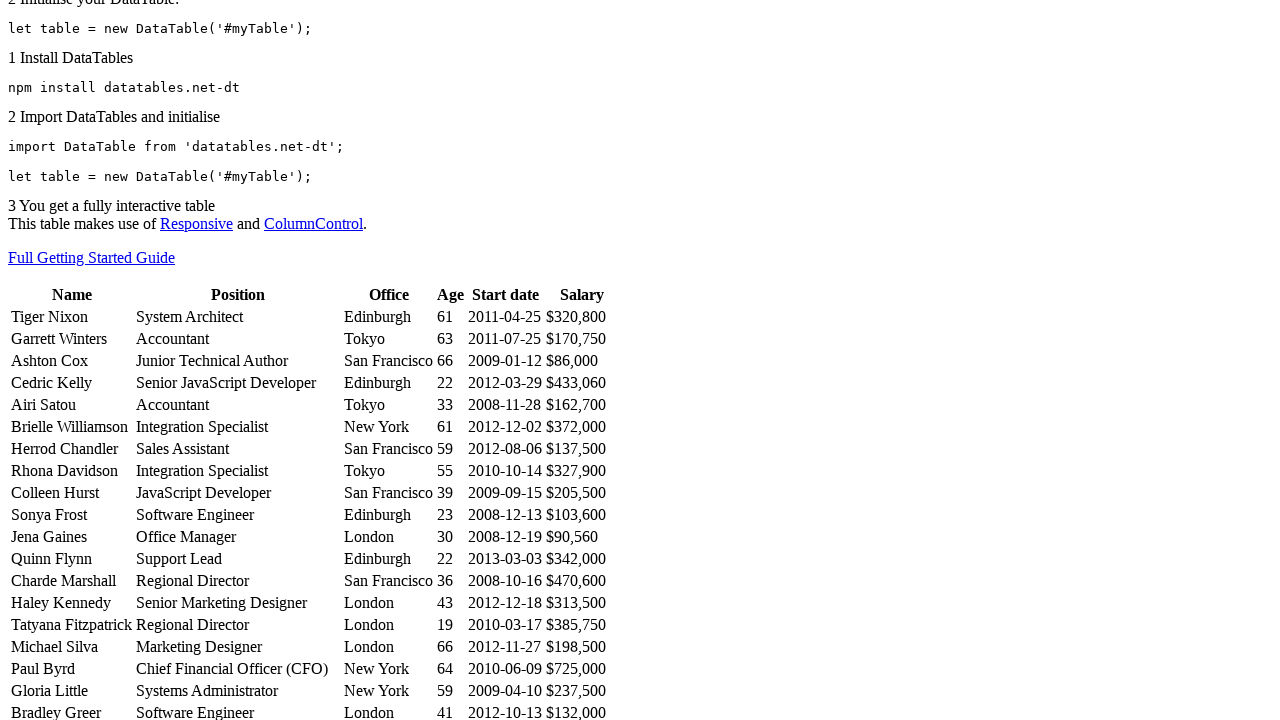

Clicked on row 11 name to expand and reveal salary information at (72, 537) on //table[@id='example']/tbody/tr[11]/td[1]
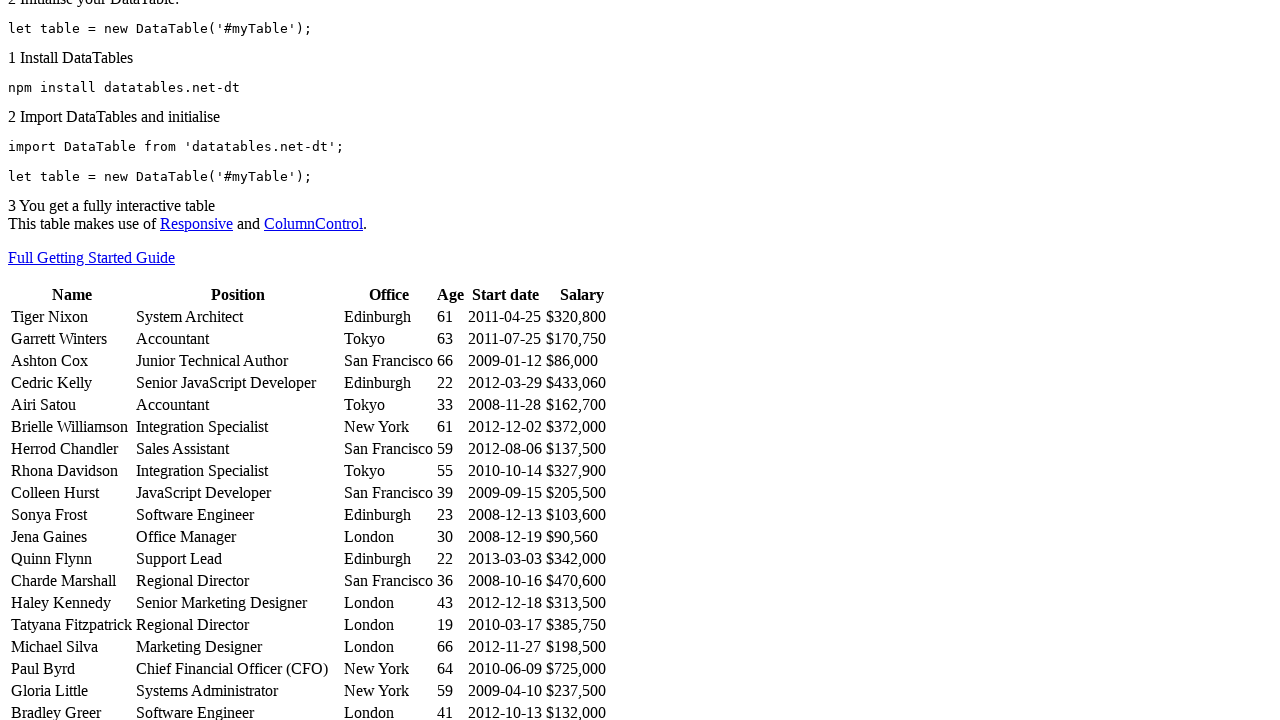

Waited for row 11 expansion animation to complete
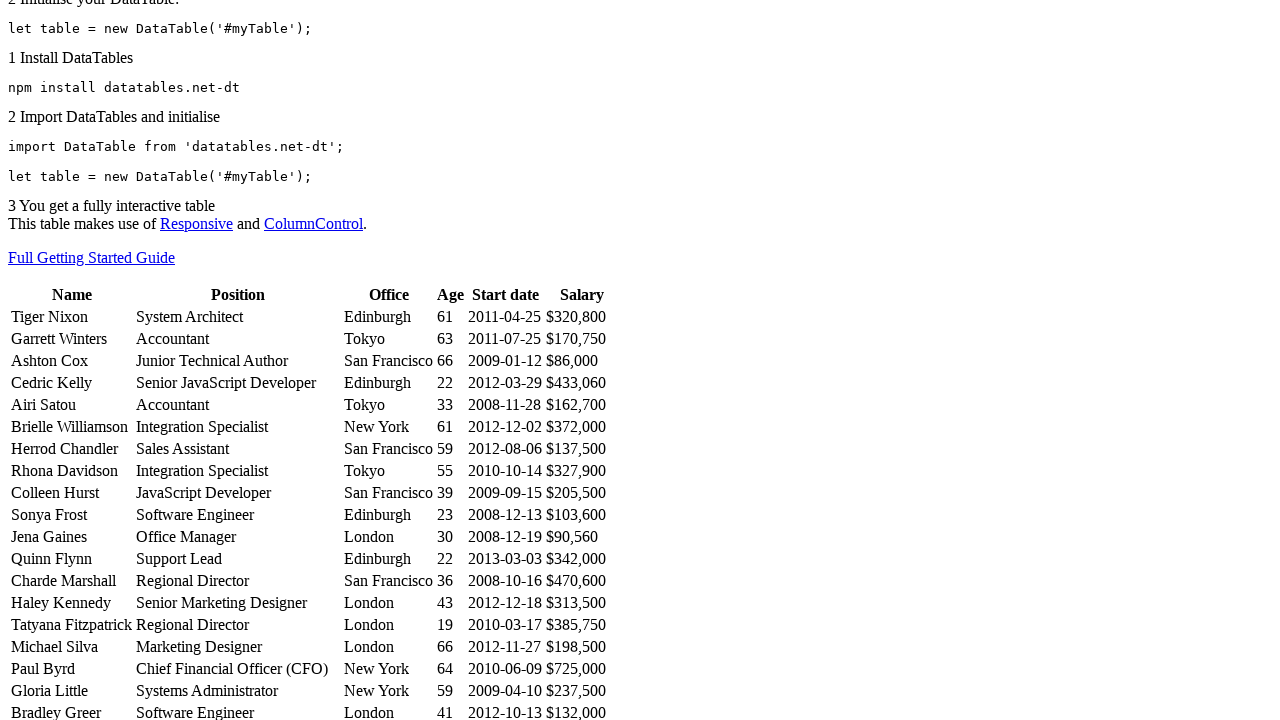

Clicked on row 11 name again to collapse the expanded row at (72, 537) on //table[@id='example']/tbody/tr[11]/td[1]
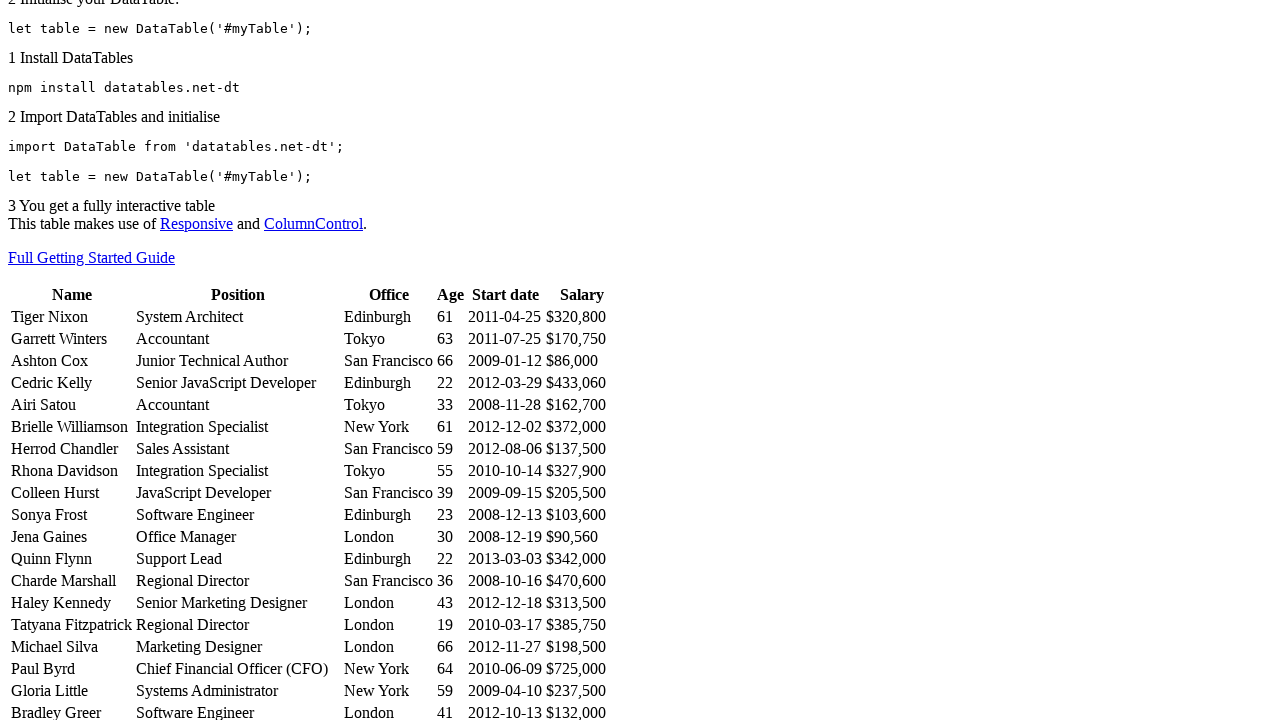

Waited before processing next row
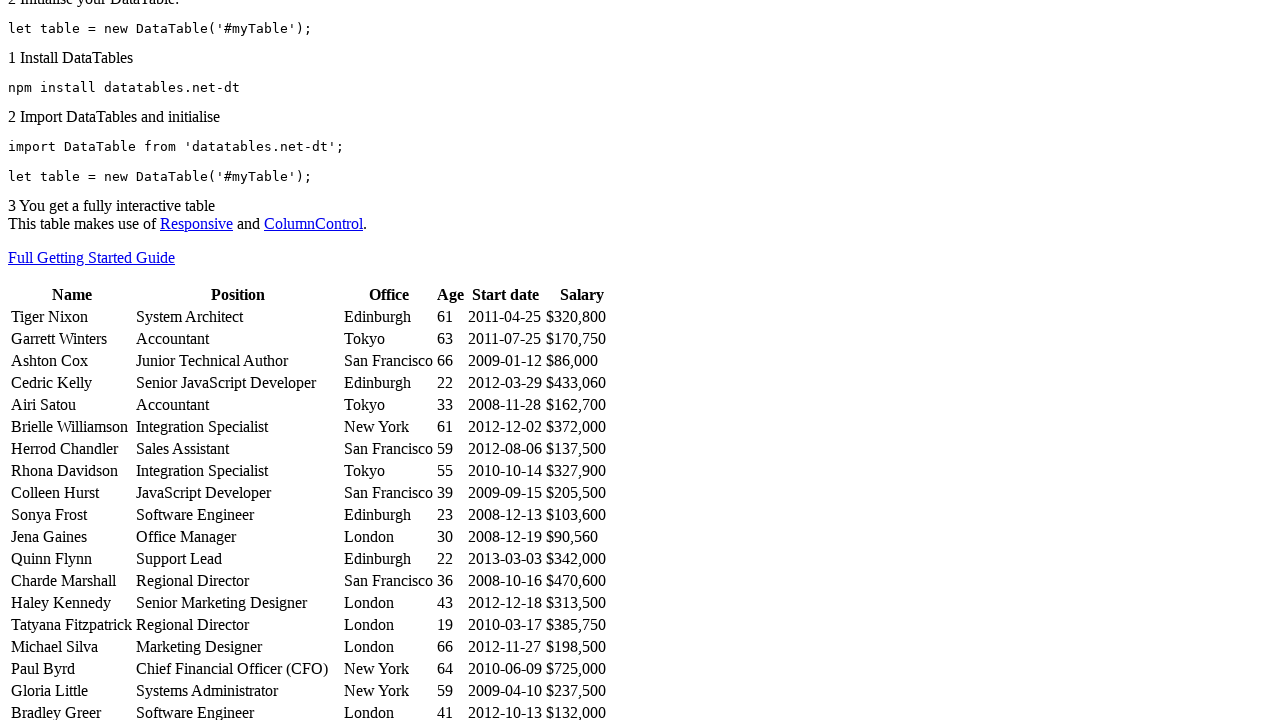

Clicked on row 12 name to expand and reveal salary information at (72, 559) on //table[@id='example']/tbody/tr[12]/td[1]
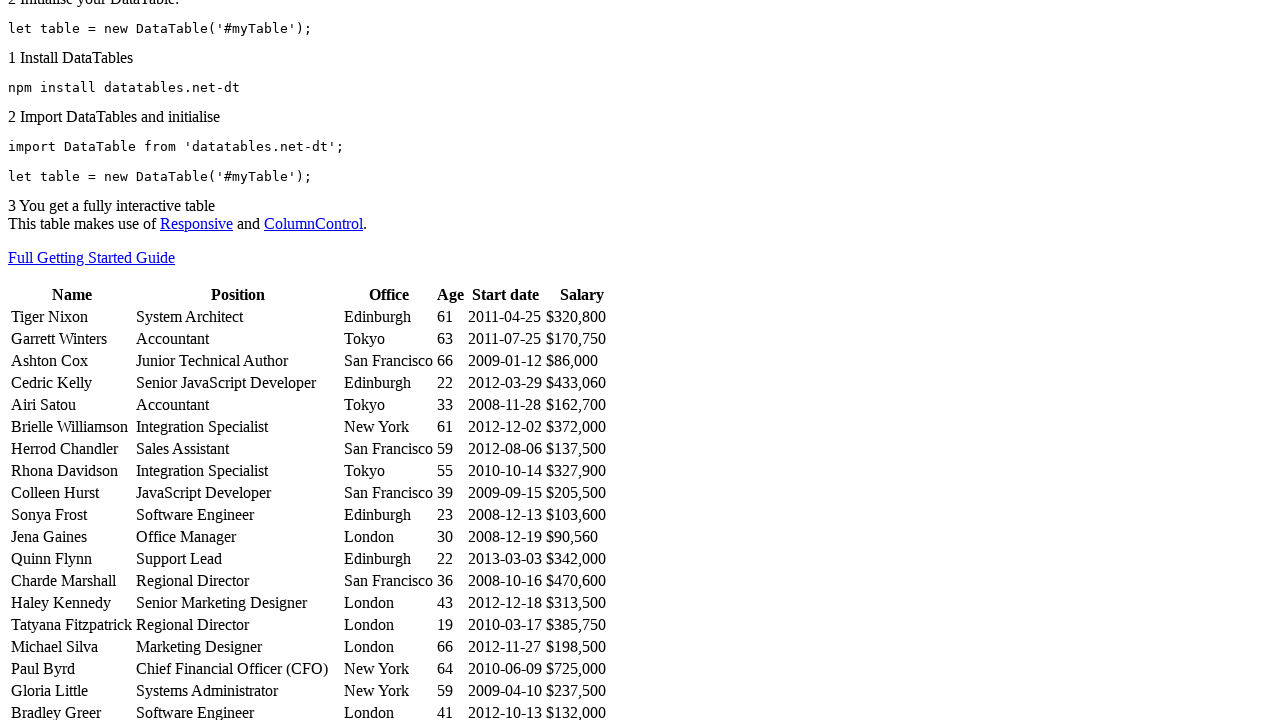

Waited for row 12 expansion animation to complete
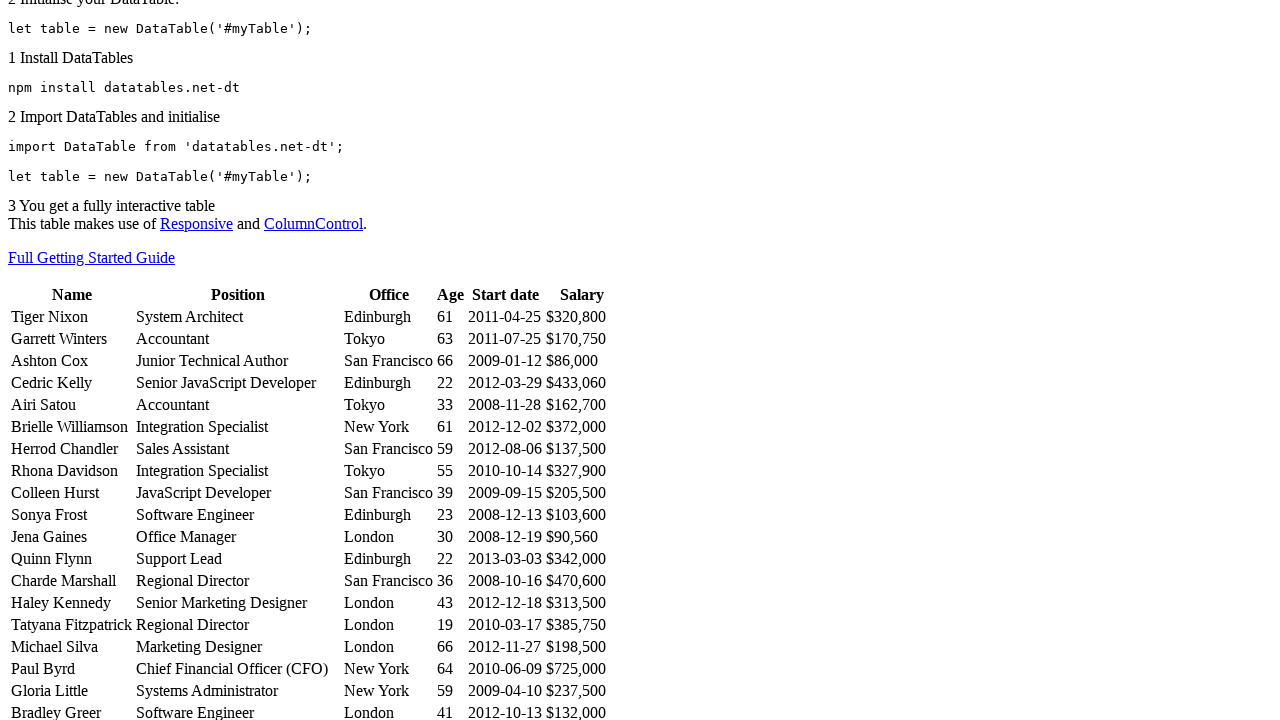

Clicked on row 12 name again to collapse the expanded row at (72, 559) on //table[@id='example']/tbody/tr[12]/td[1]
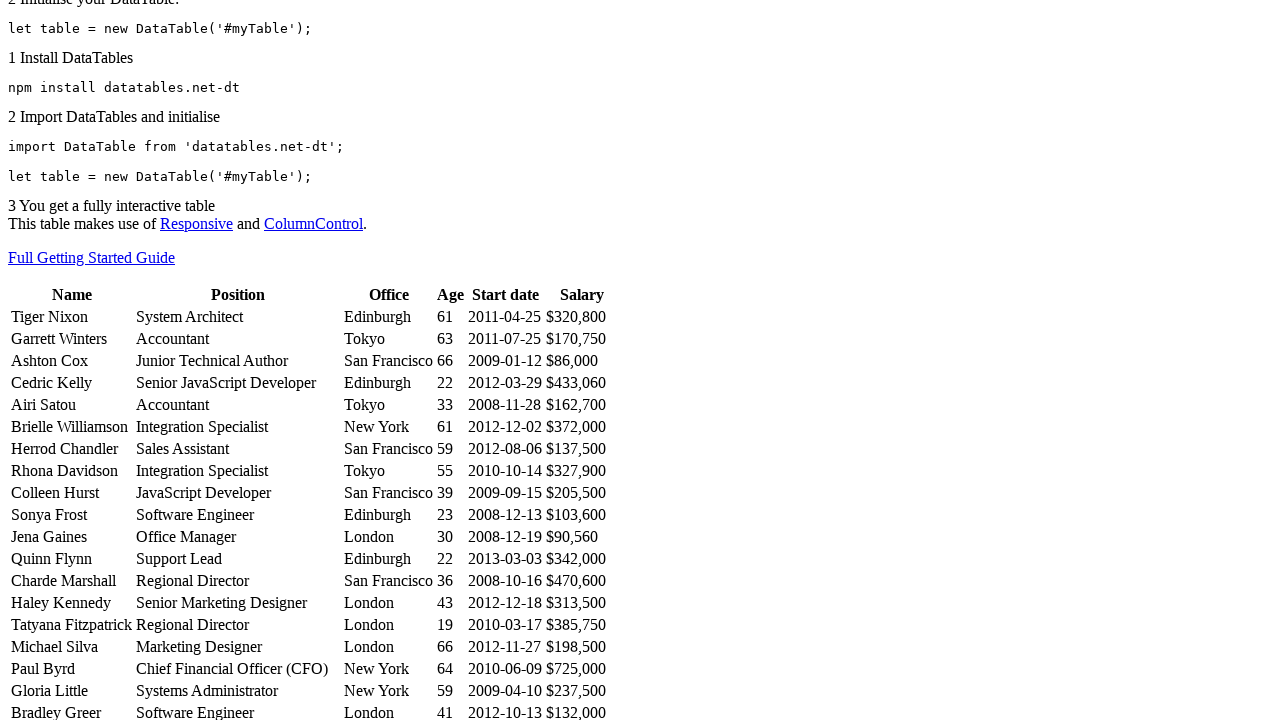

Waited before processing next row
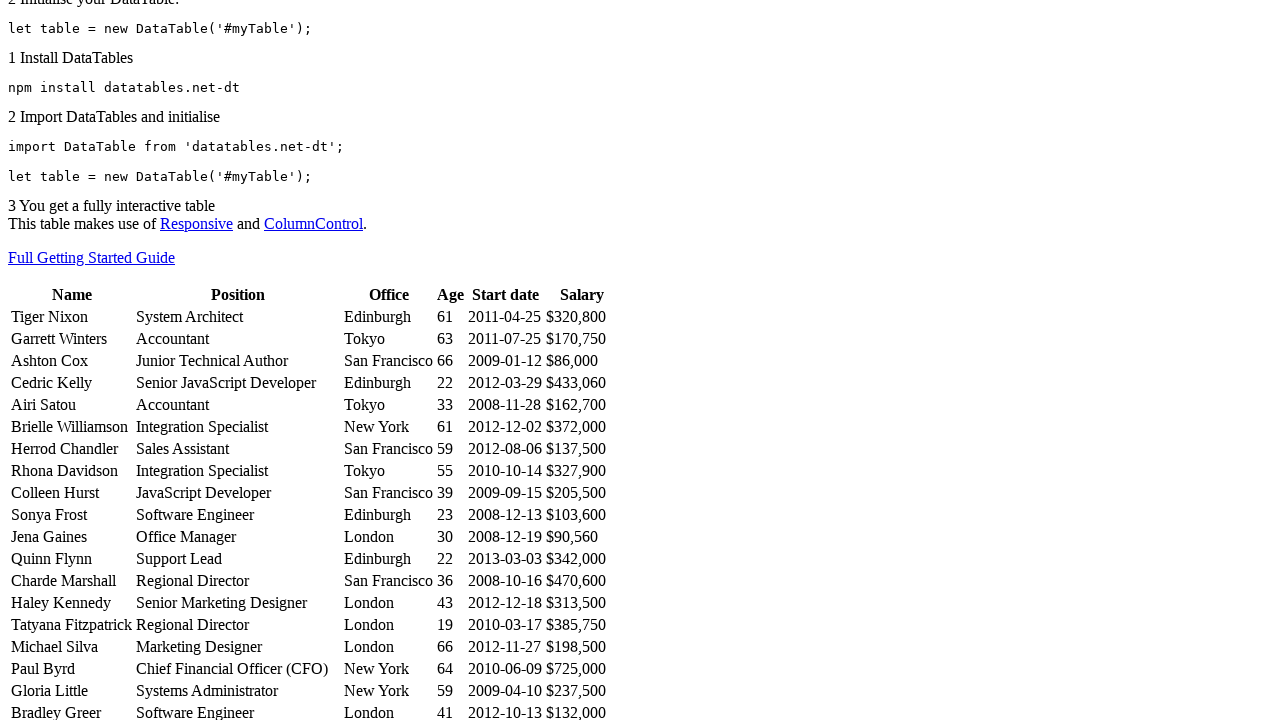

Clicked on row 13 name to expand and reveal salary information at (72, 581) on //table[@id='example']/tbody/tr[13]/td[1]
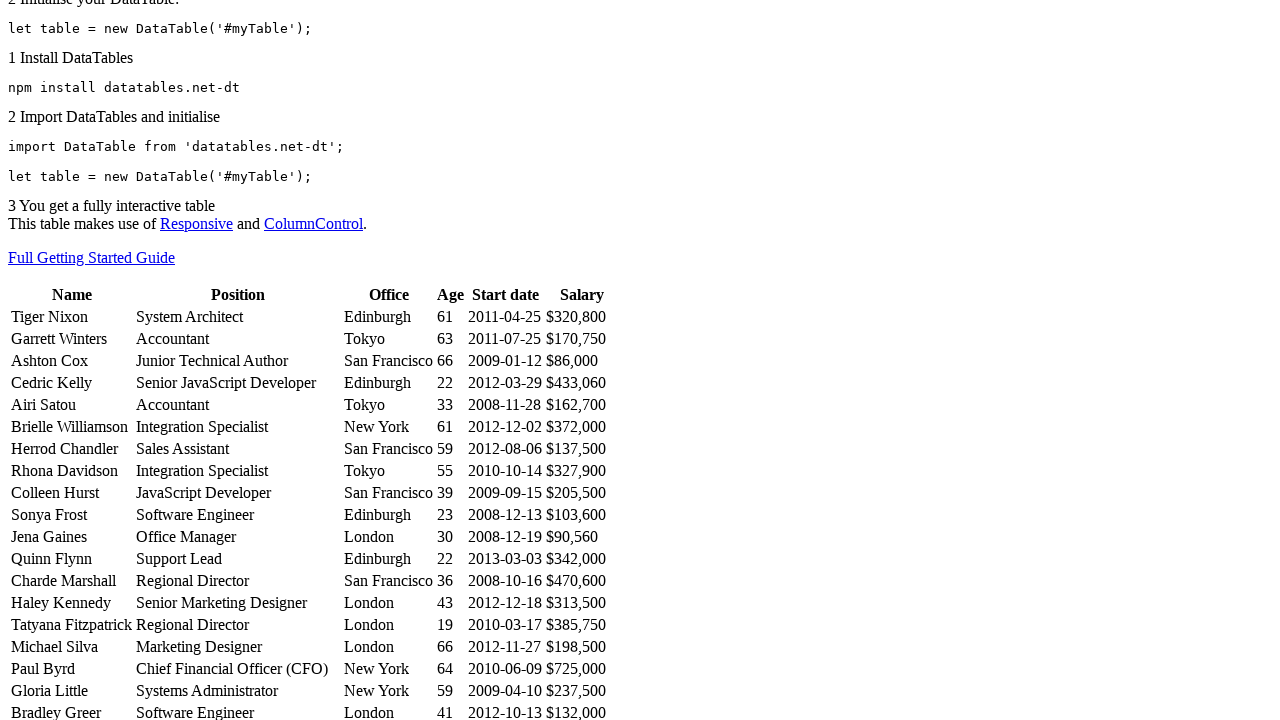

Waited for row 13 expansion animation to complete
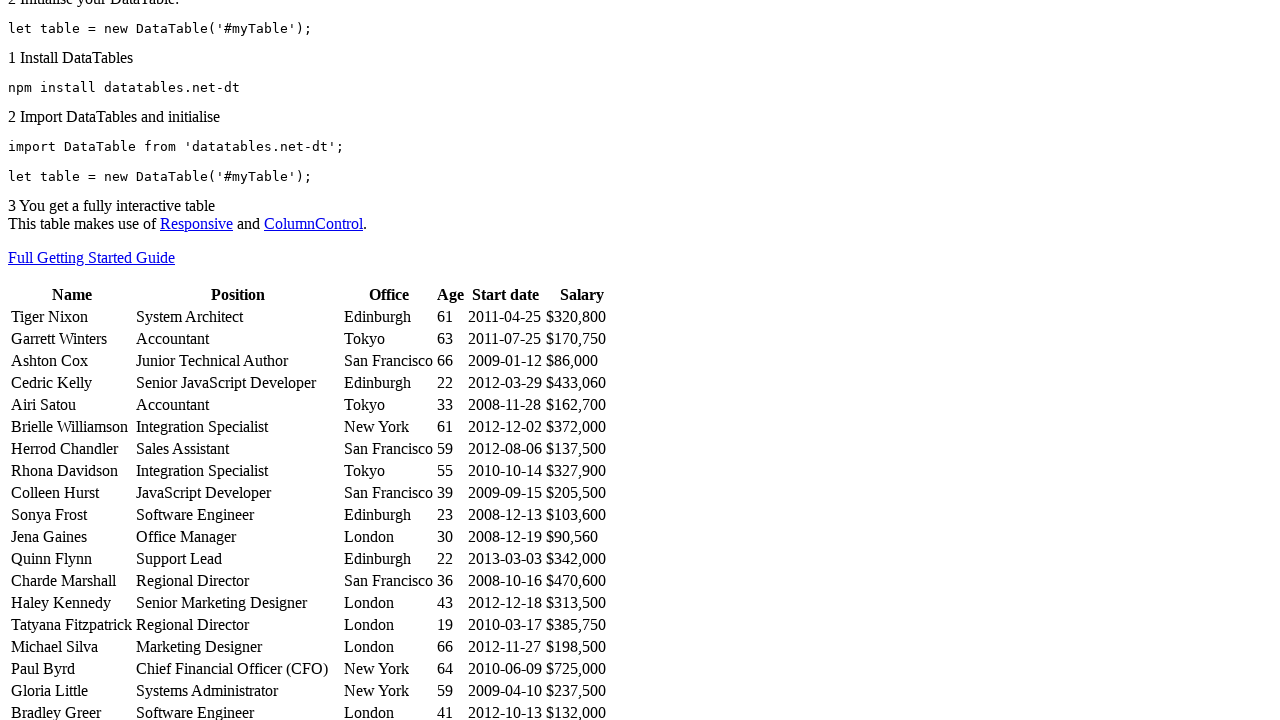

Clicked on row 13 name again to collapse the expanded row at (72, 581) on //table[@id='example']/tbody/tr[13]/td[1]
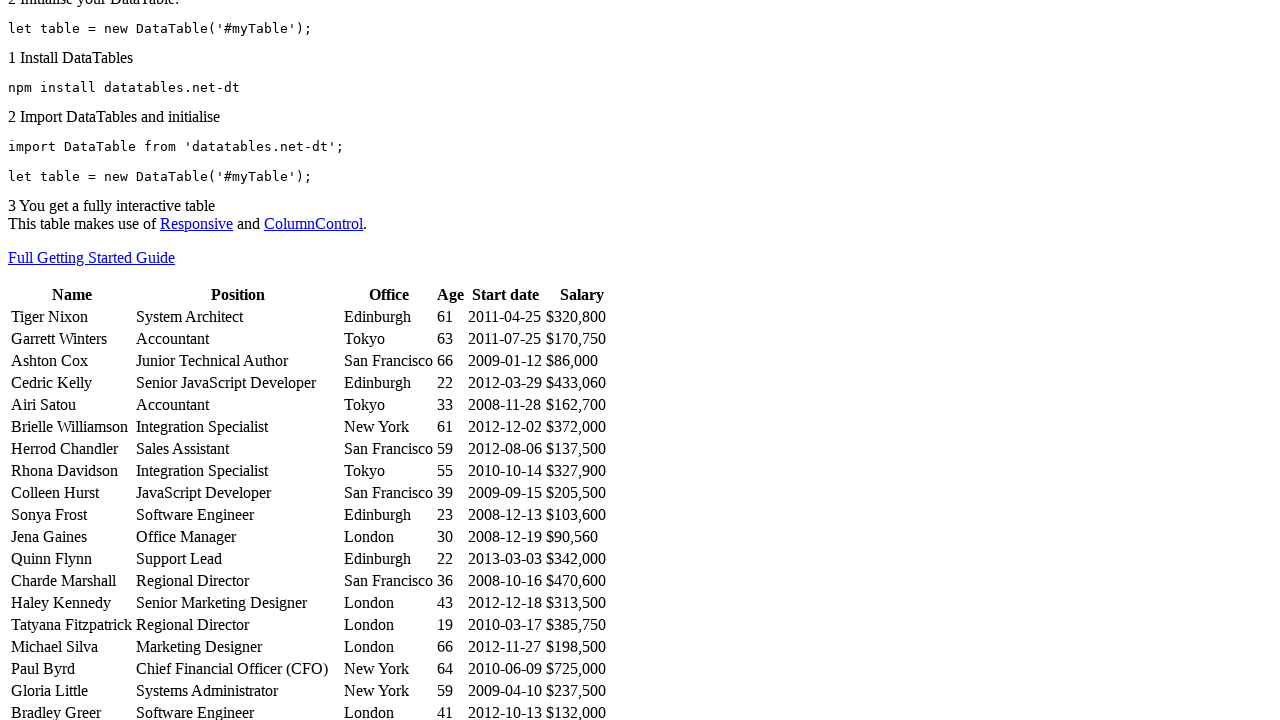

Waited before processing next row
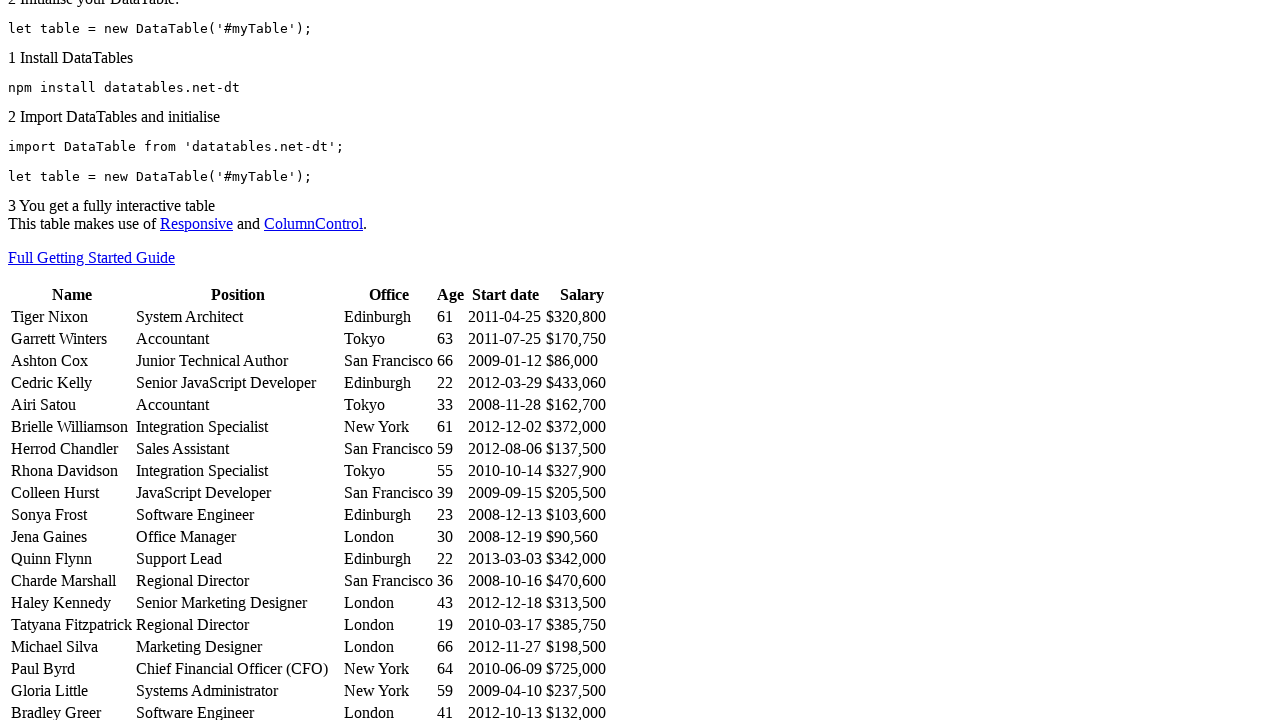

Clicked on row 14 name to expand and reveal salary information at (72, 603) on //table[@id='example']/tbody/tr[14]/td[1]
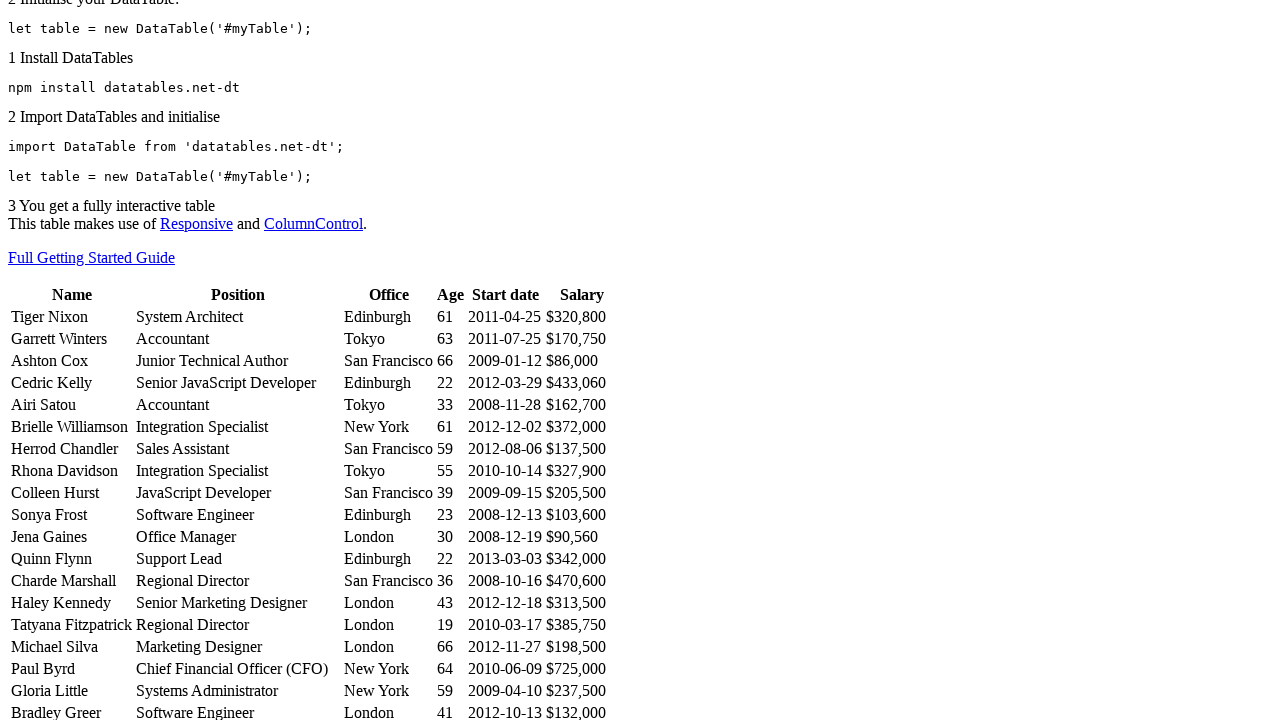

Waited for row 14 expansion animation to complete
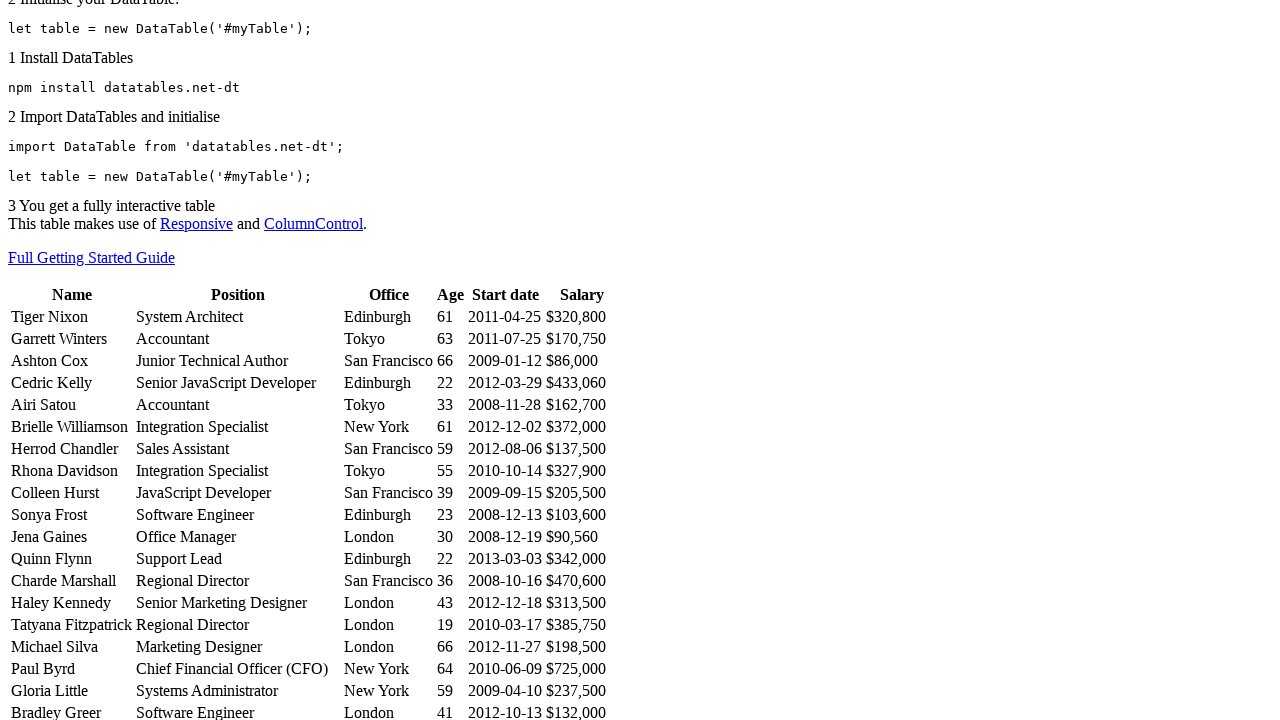

Clicked on row 14 name again to collapse the expanded row at (72, 603) on //table[@id='example']/tbody/tr[14]/td[1]
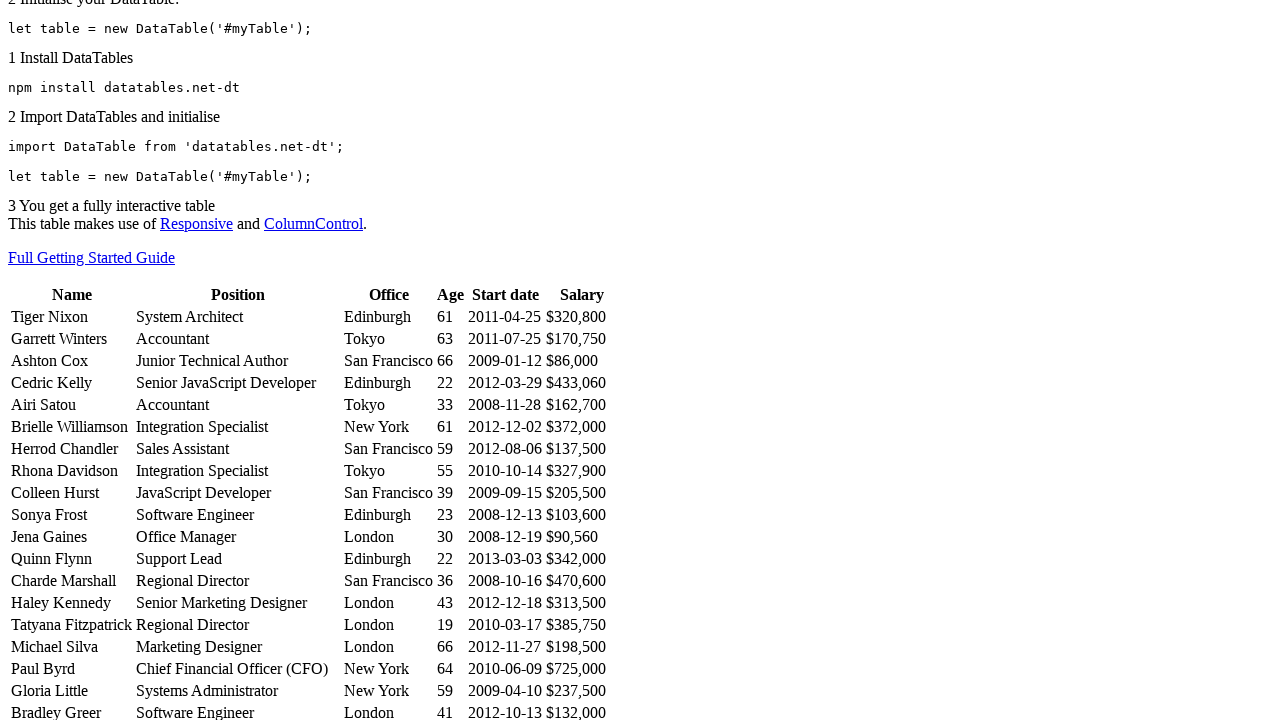

Waited before processing next row
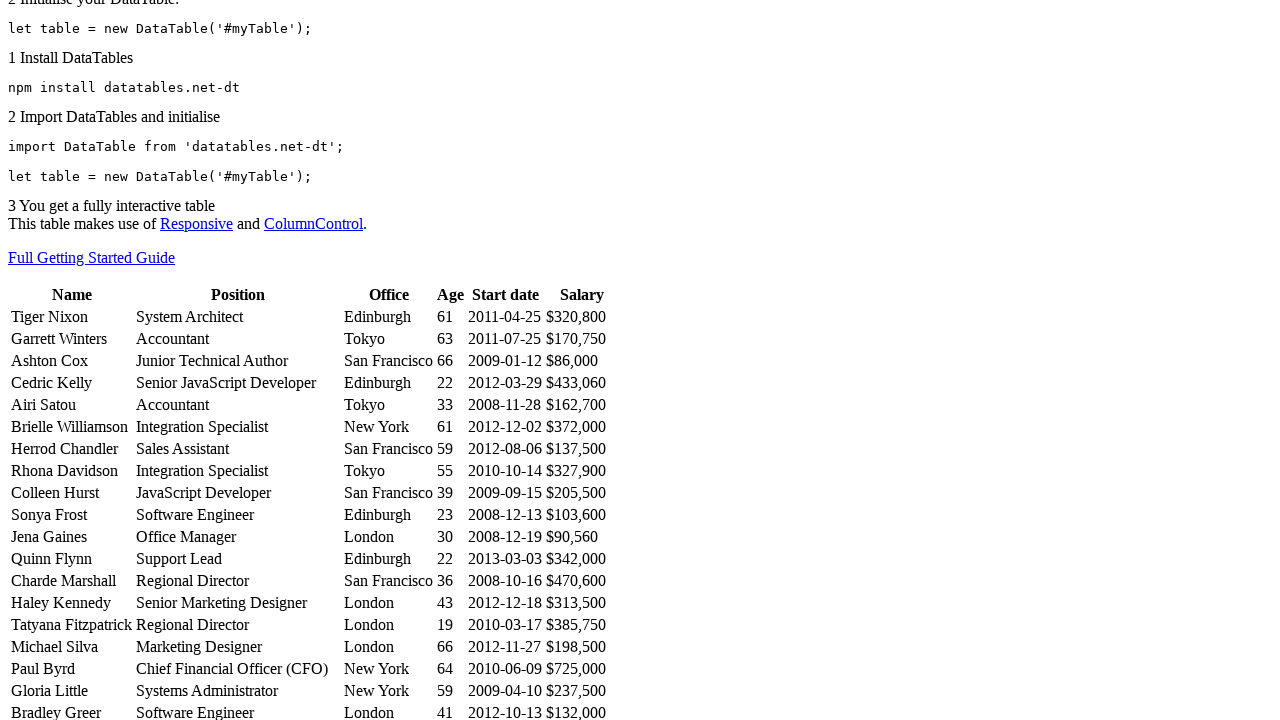

Clicked on row 15 name to expand and reveal salary information at (72, 625) on //table[@id='example']/tbody/tr[15]/td[1]
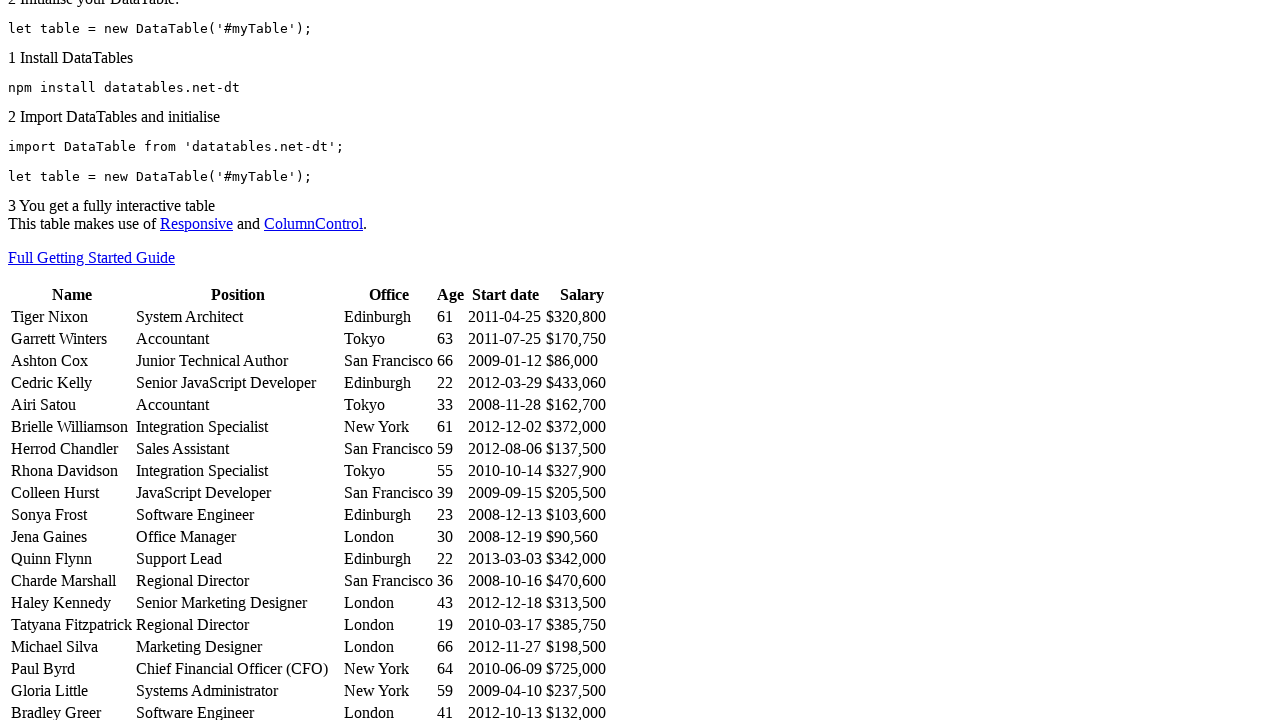

Waited for row 15 expansion animation to complete
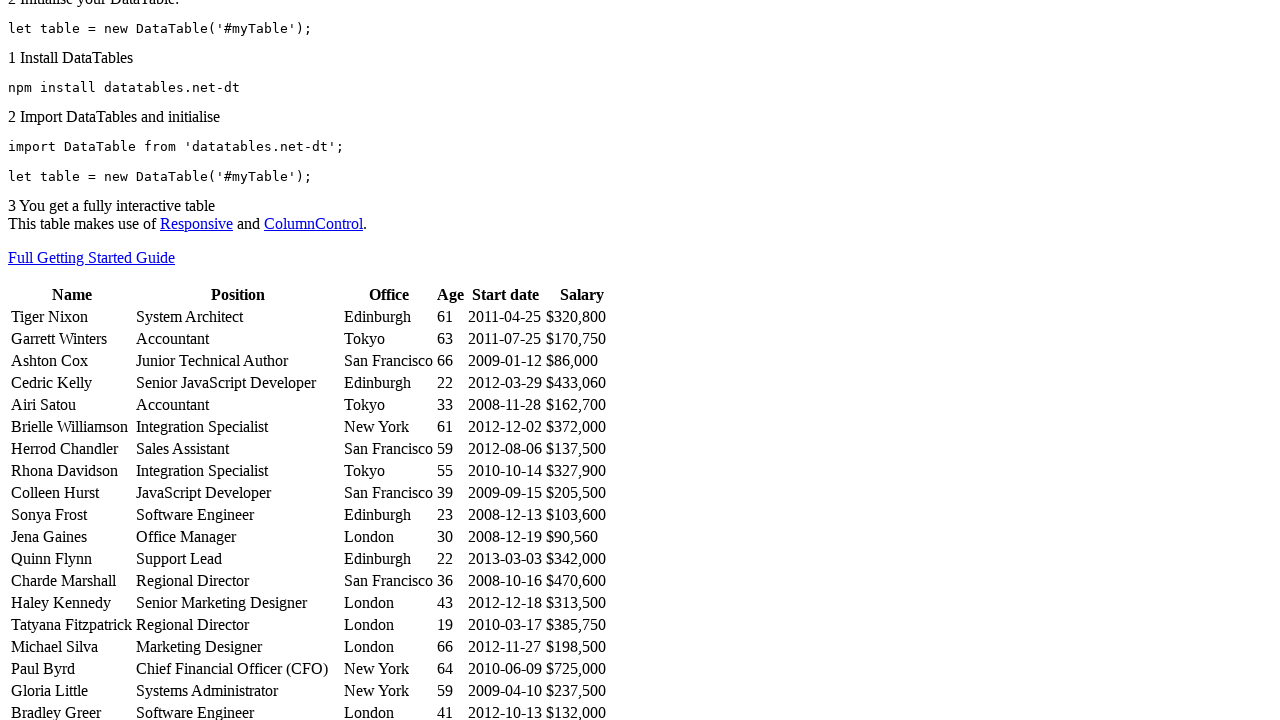

Clicked on row 15 name again to collapse the expanded row at (72, 625) on //table[@id='example']/tbody/tr[15]/td[1]
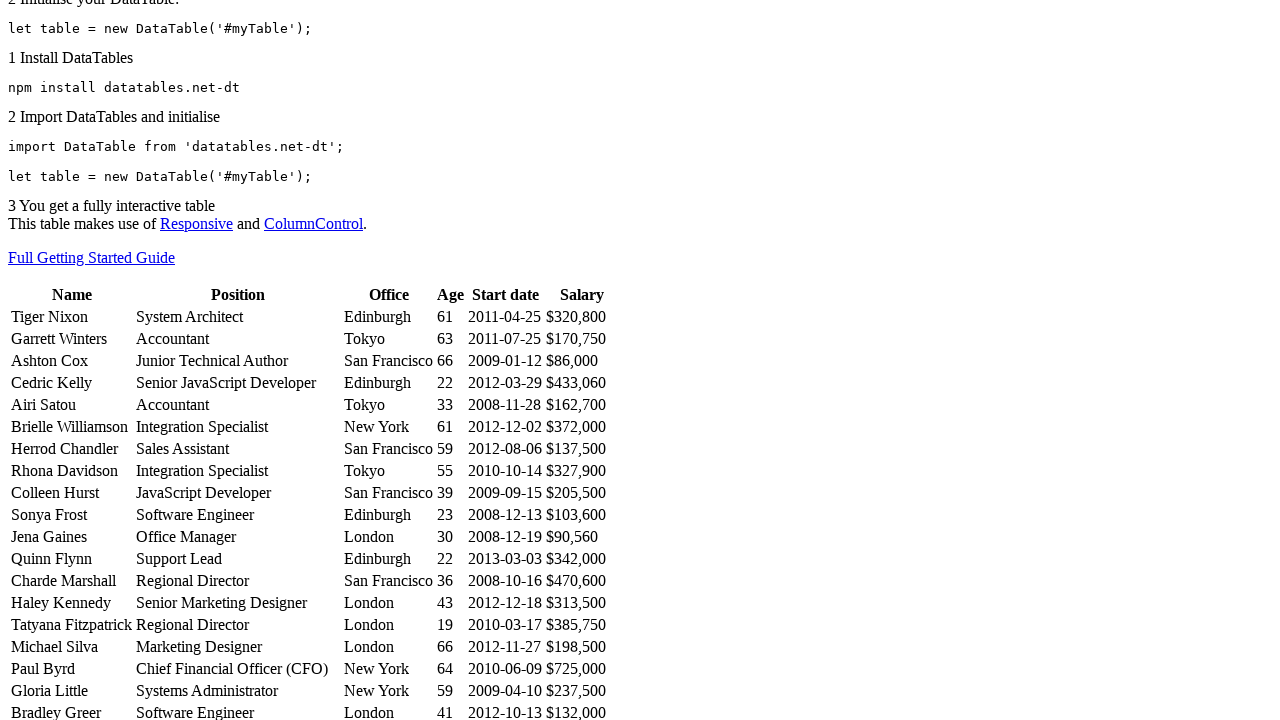

Waited before processing next row
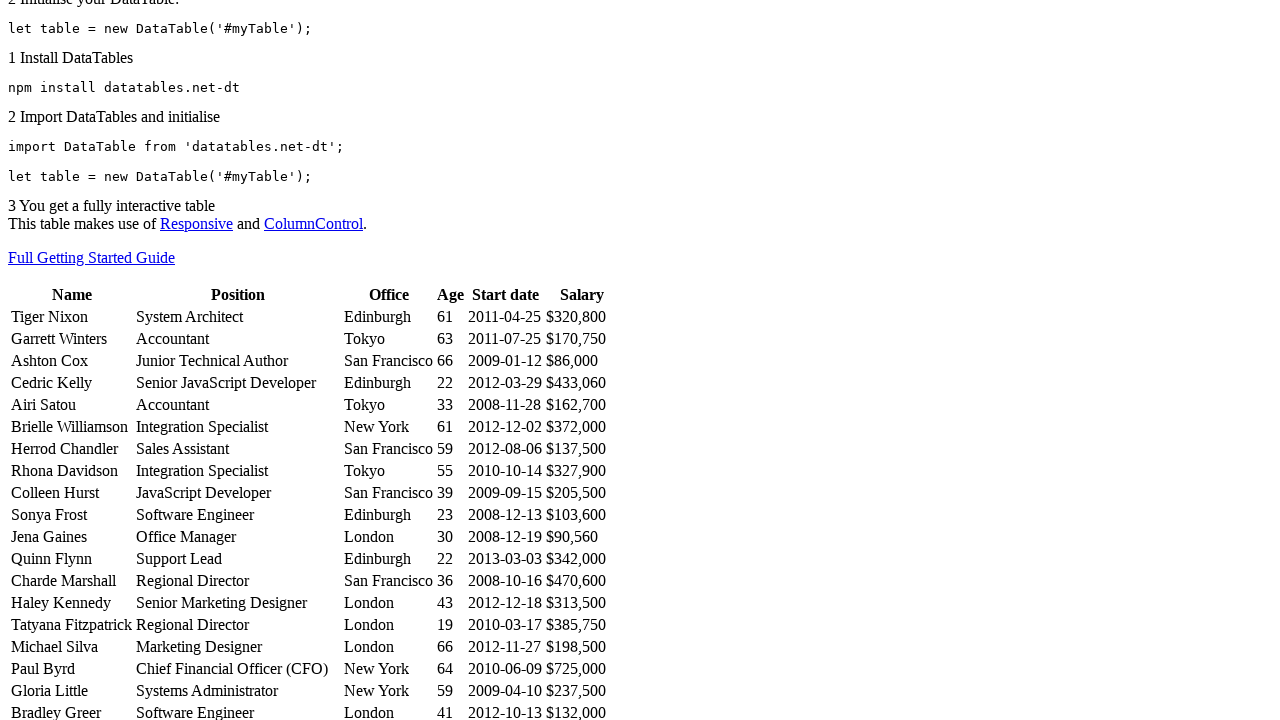

Clicked on row 16 name to expand and reveal salary information at (72, 647) on //table[@id='example']/tbody/tr[16]/td[1]
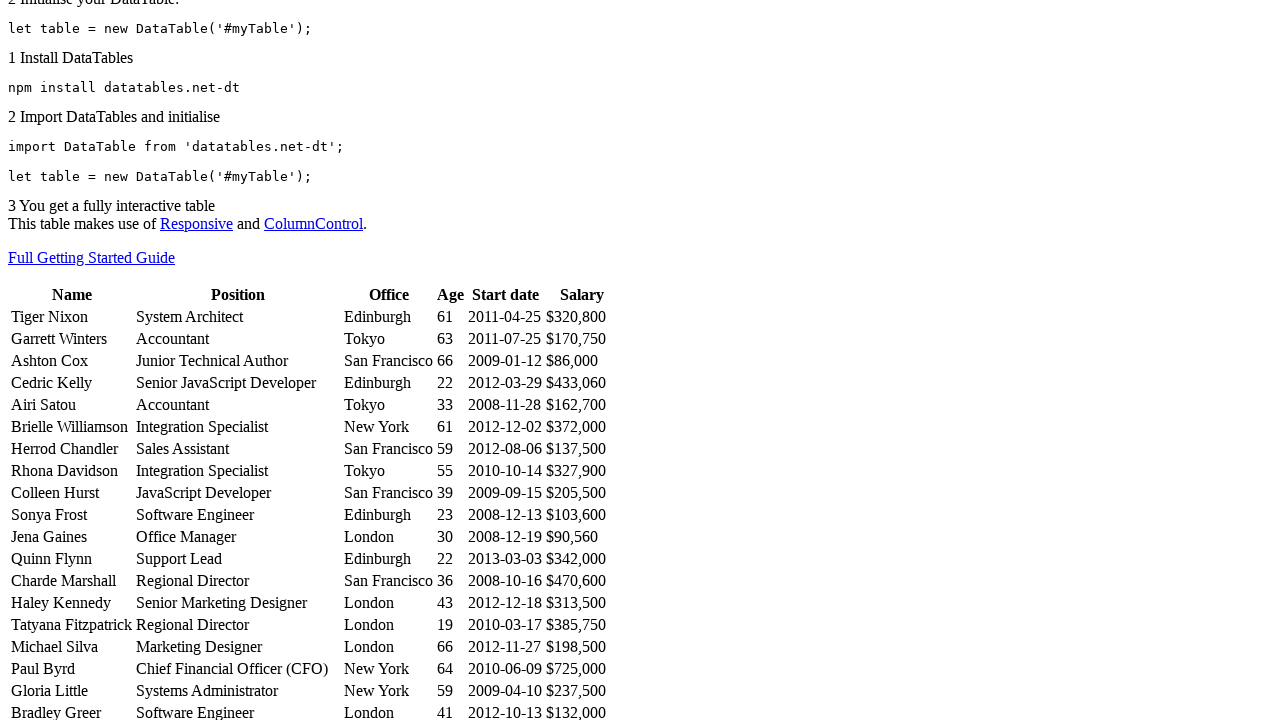

Waited for row 16 expansion animation to complete
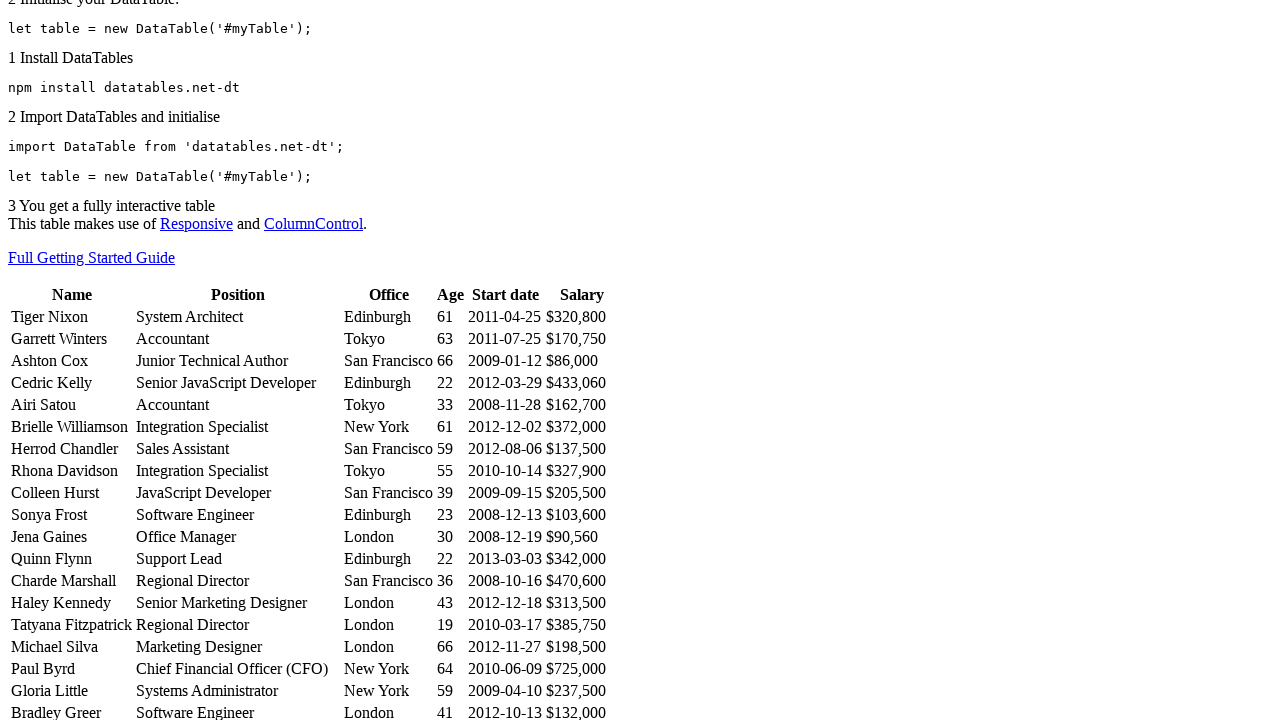

Clicked on row 16 name again to collapse the expanded row at (72, 647) on //table[@id='example']/tbody/tr[16]/td[1]
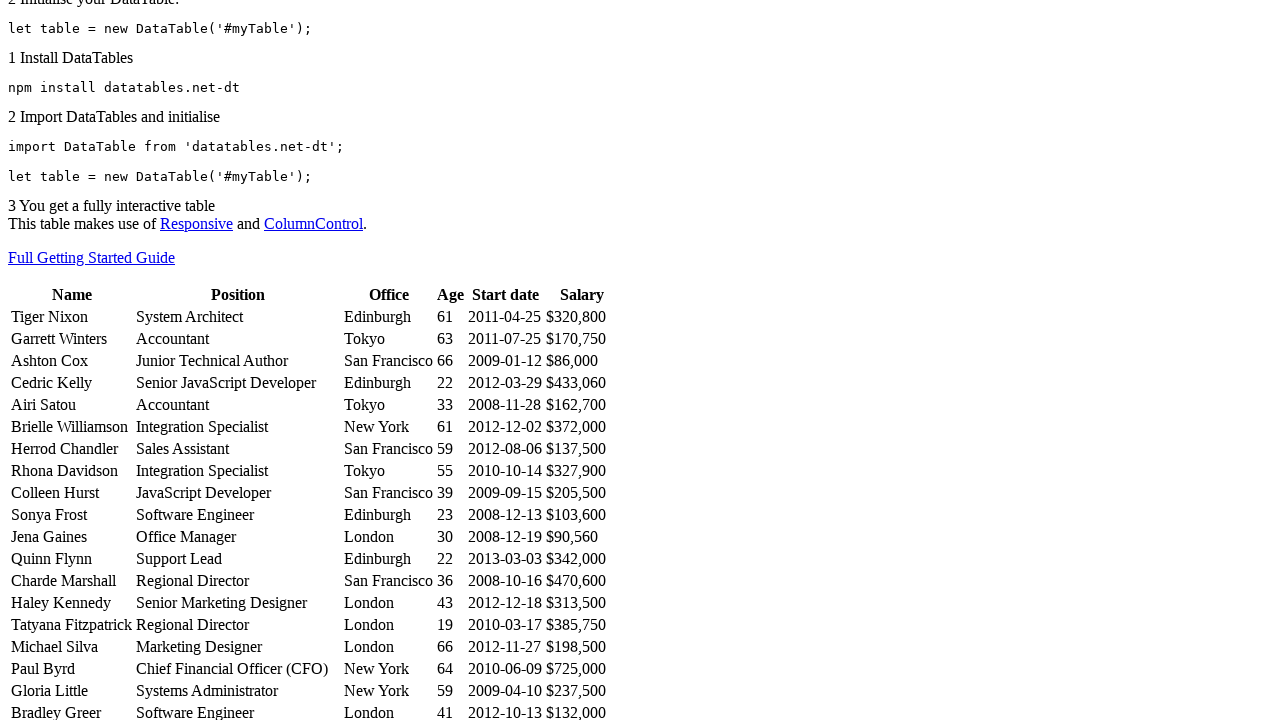

Waited before processing next row
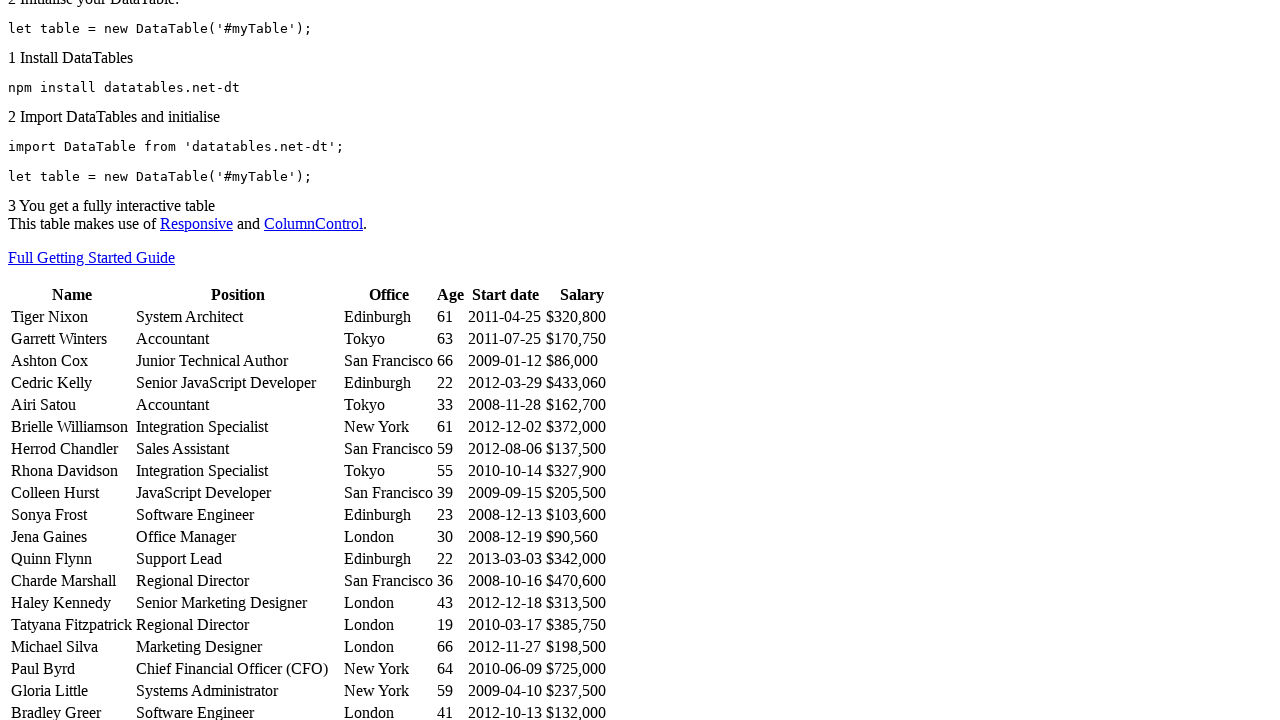

Clicked on row 17 name to expand and reveal salary information at (72, 669) on //table[@id='example']/tbody/tr[17]/td[1]
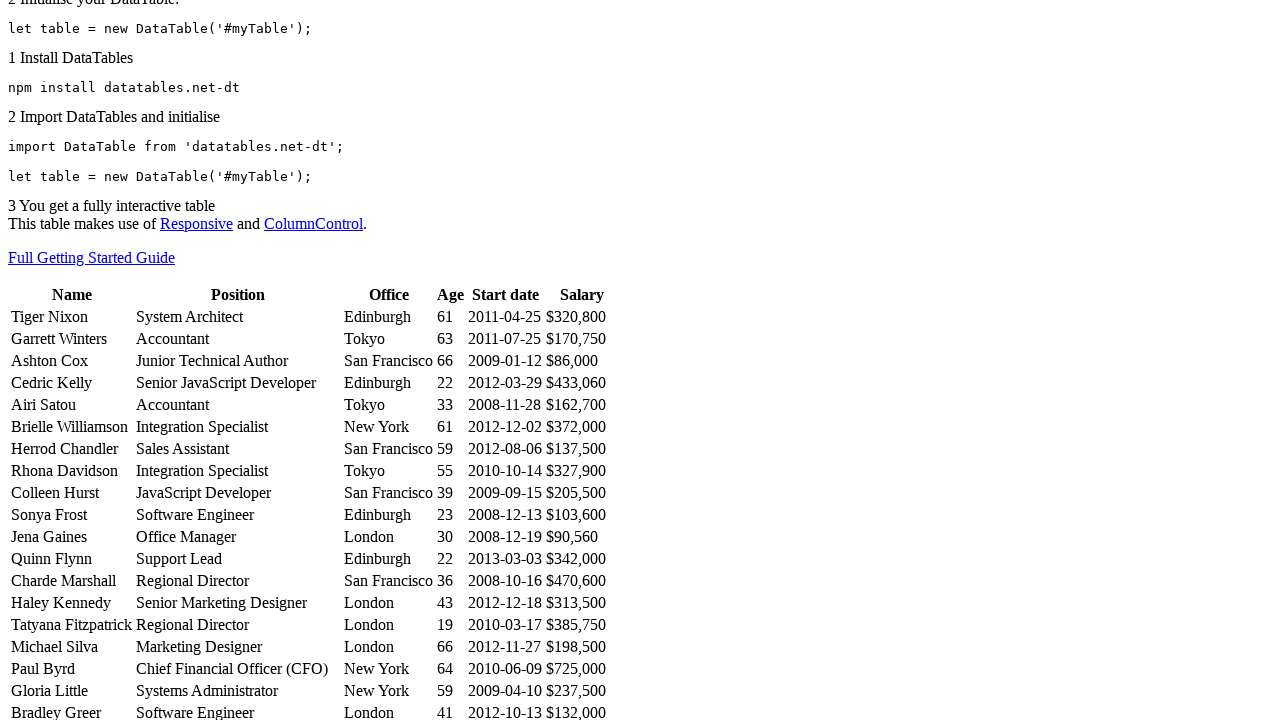

Waited for row 17 expansion animation to complete
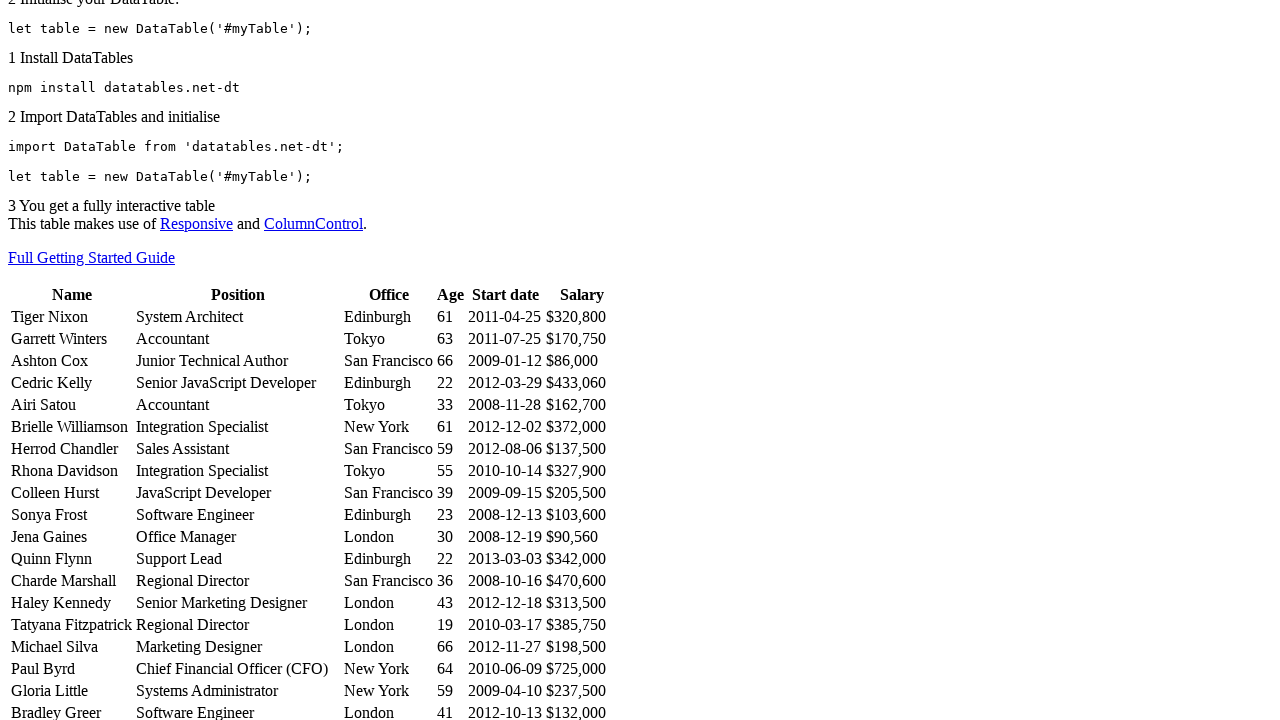

Clicked on row 17 name again to collapse the expanded row at (72, 669) on //table[@id='example']/tbody/tr[17]/td[1]
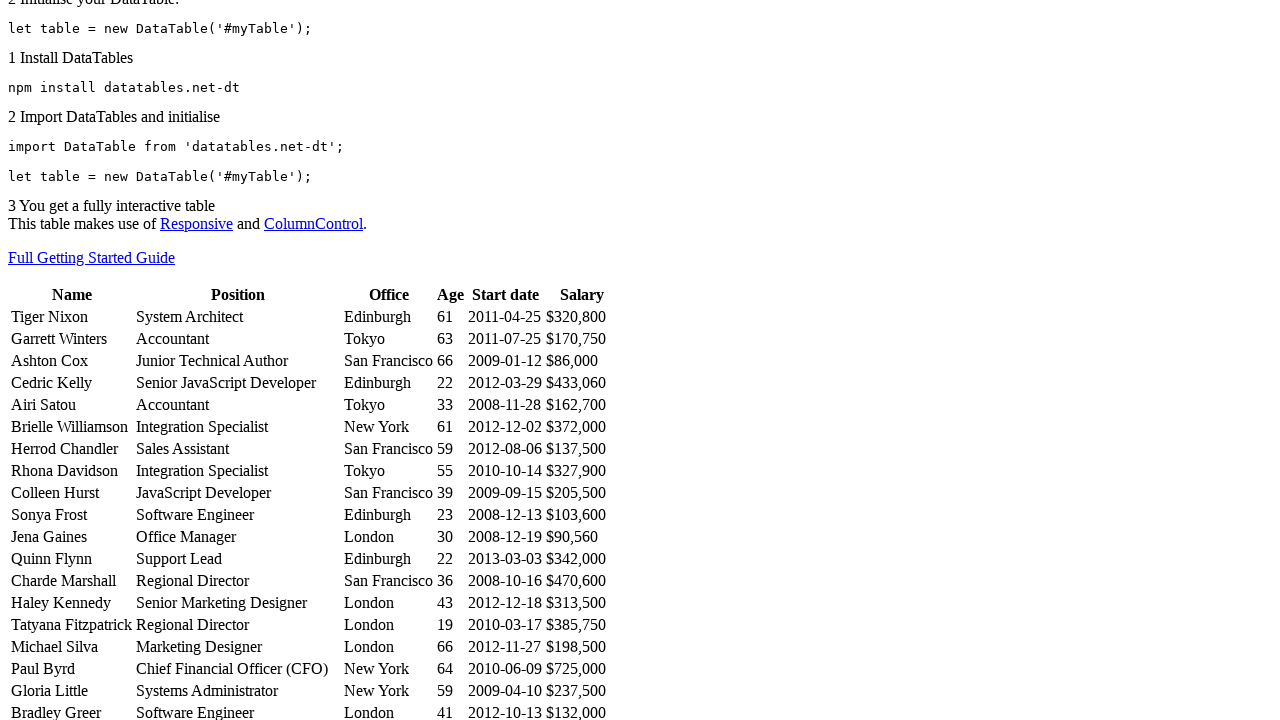

Waited before processing next row
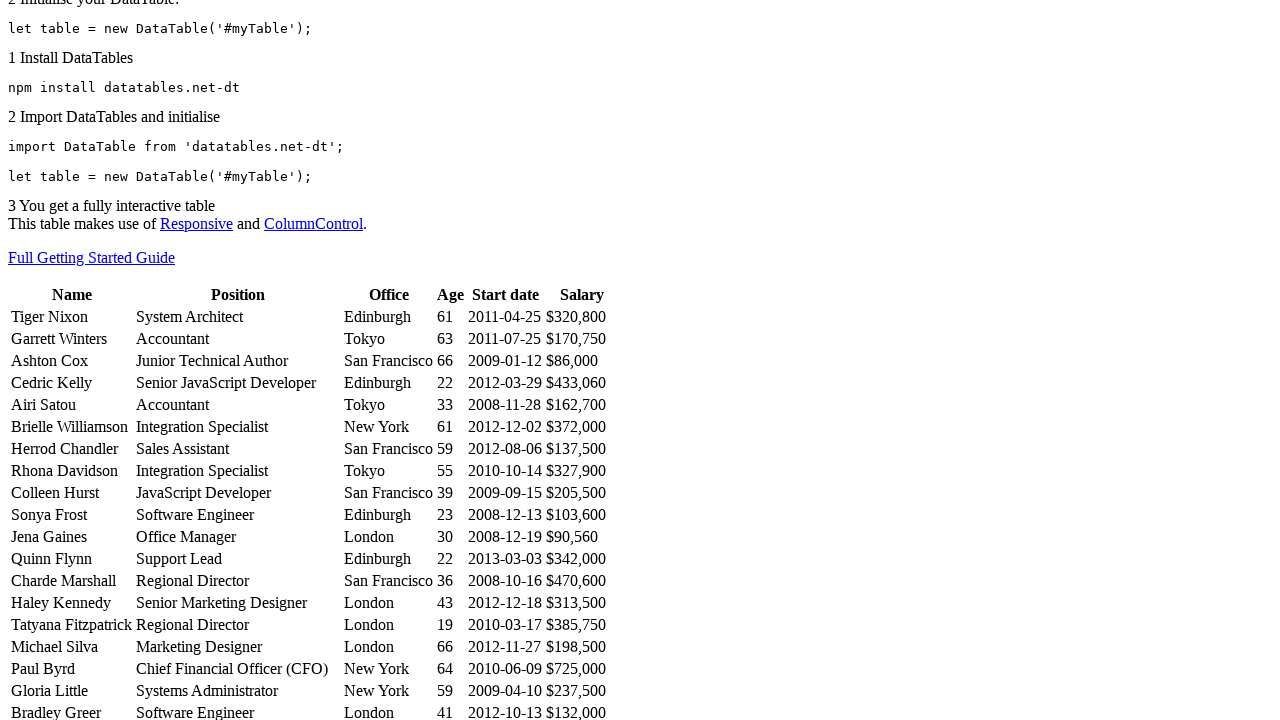

Clicked on row 18 name to expand and reveal salary information at (72, 691) on //table[@id='example']/tbody/tr[18]/td[1]
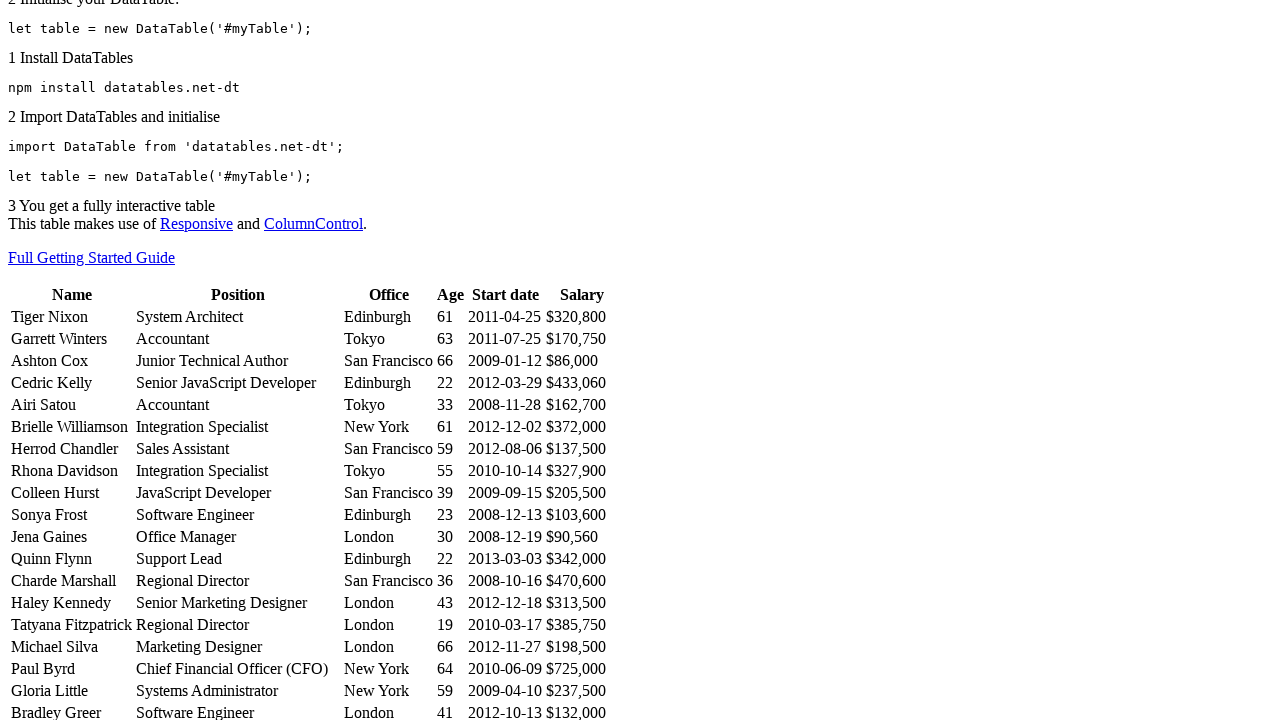

Waited for row 18 expansion animation to complete
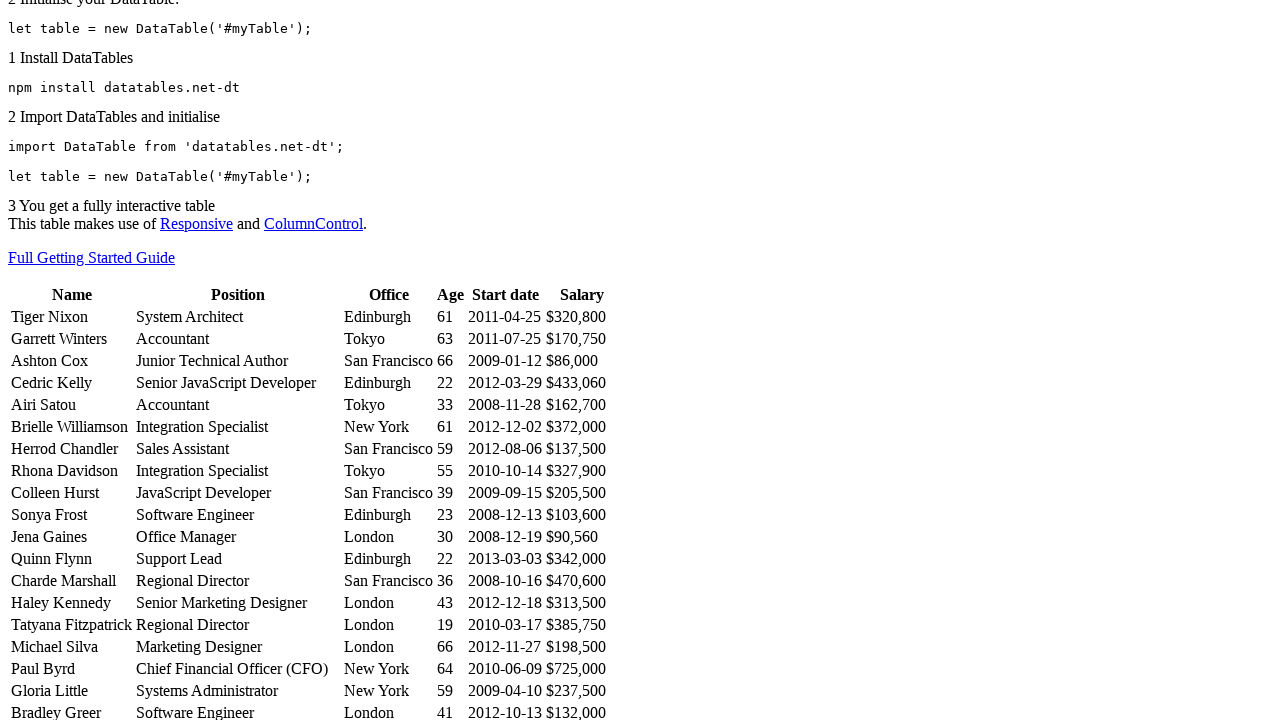

Clicked on row 18 name again to collapse the expanded row at (72, 691) on //table[@id='example']/tbody/tr[18]/td[1]
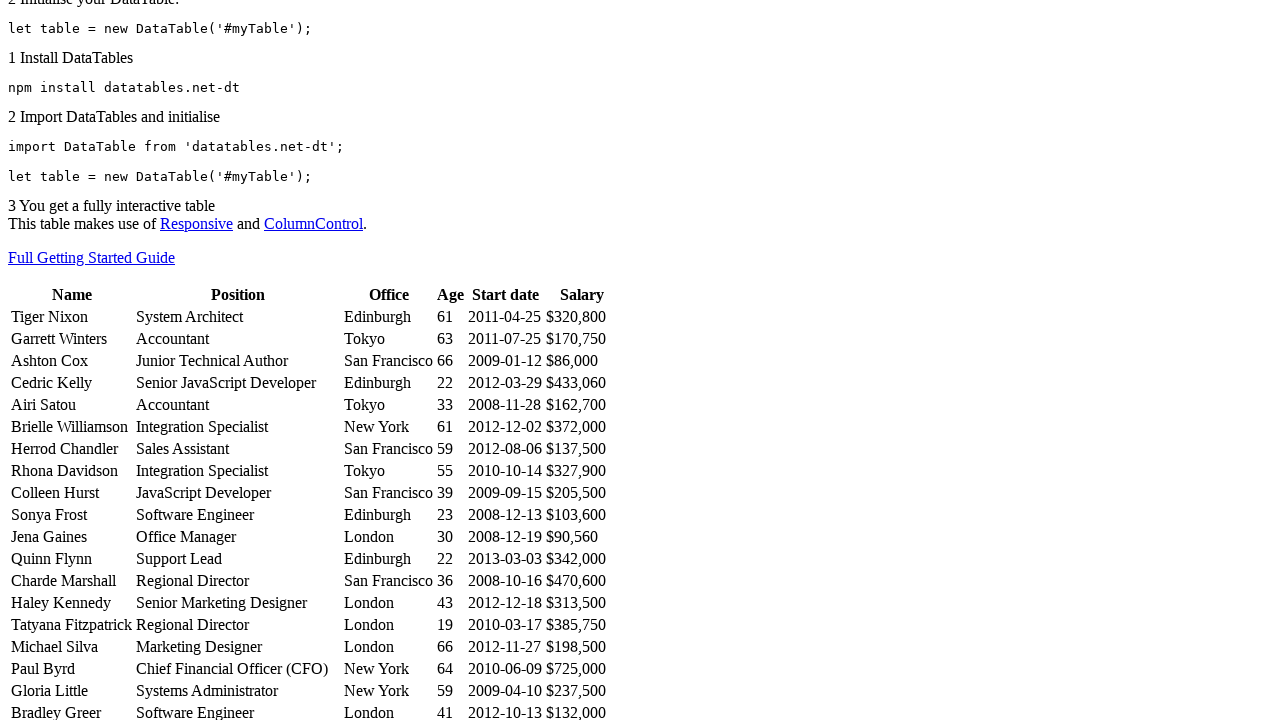

Waited before processing next row
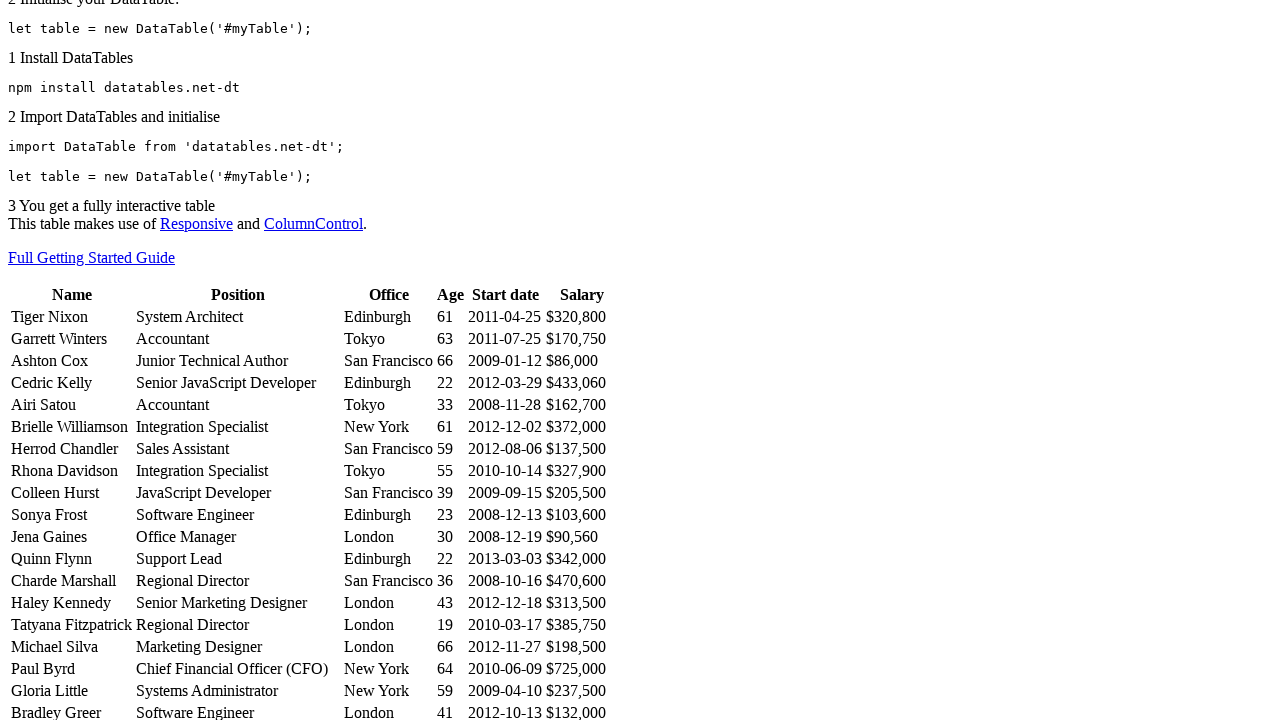

Clicked on row 19 name to expand and reveal salary information at (72, 710) on //table[@id='example']/tbody/tr[19]/td[1]
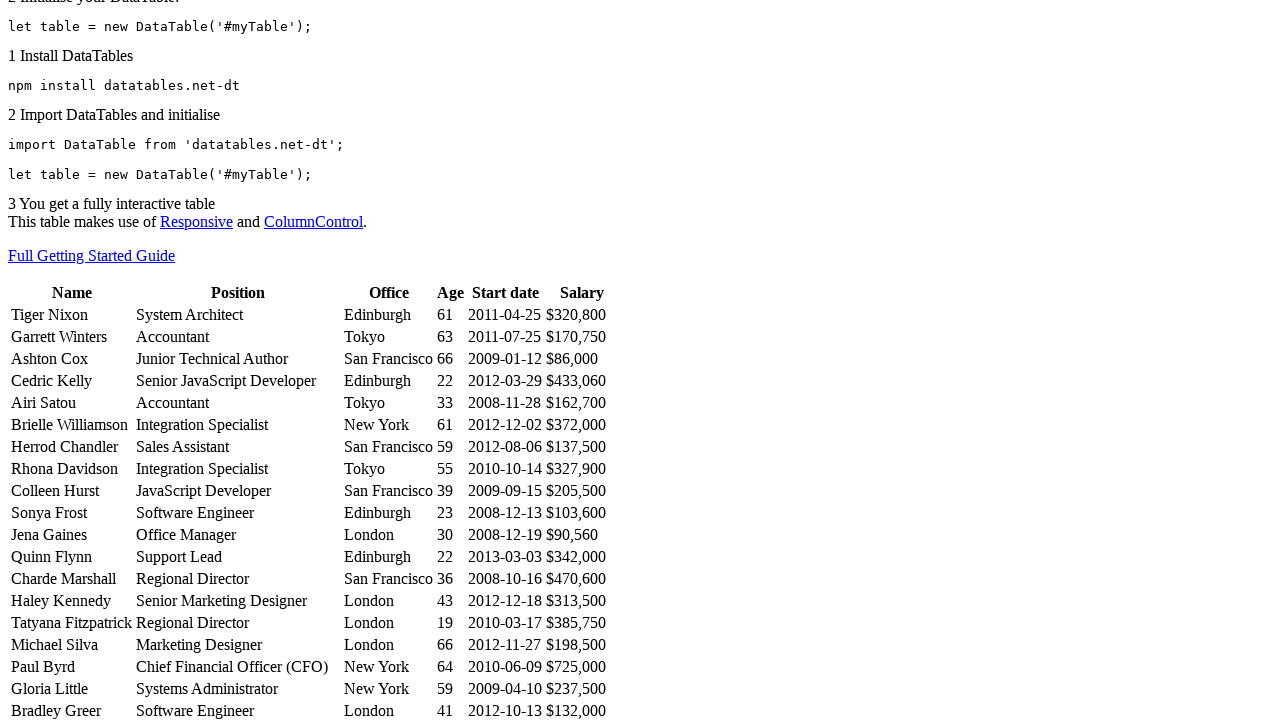

Waited for row 19 expansion animation to complete
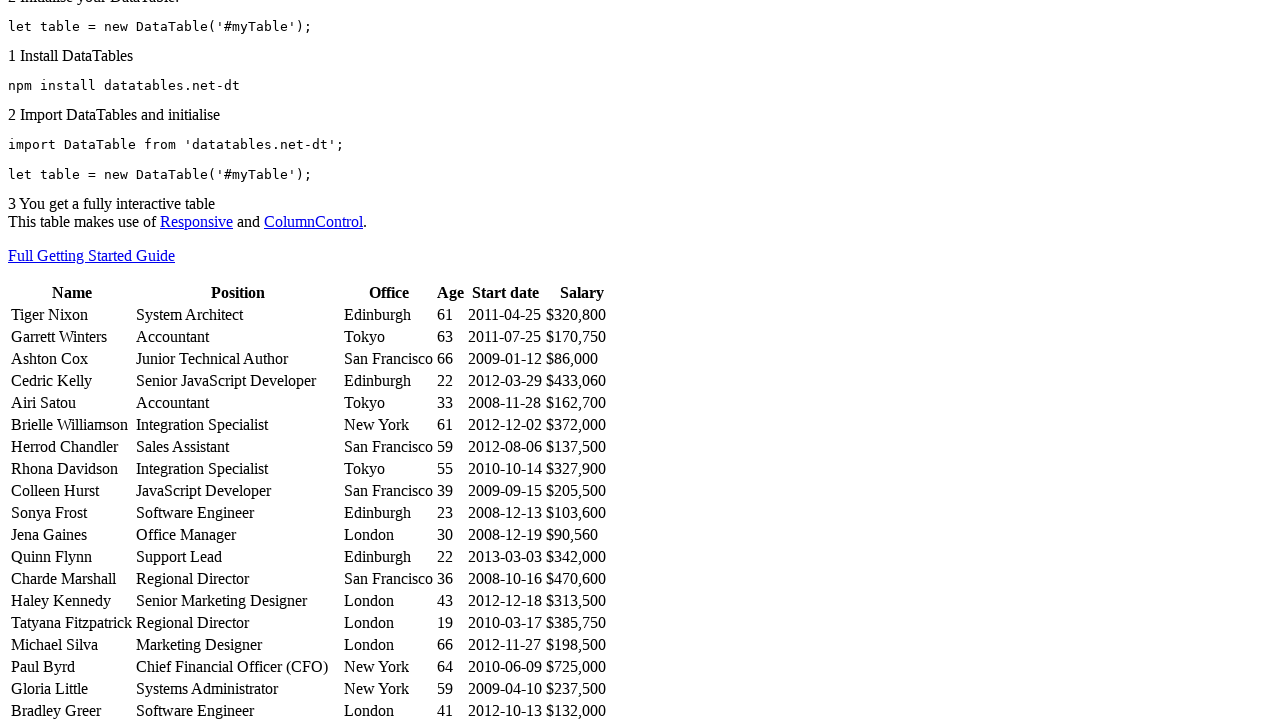

Clicked on row 19 name again to collapse the expanded row at (72, 710) on //table[@id='example']/tbody/tr[19]/td[1]
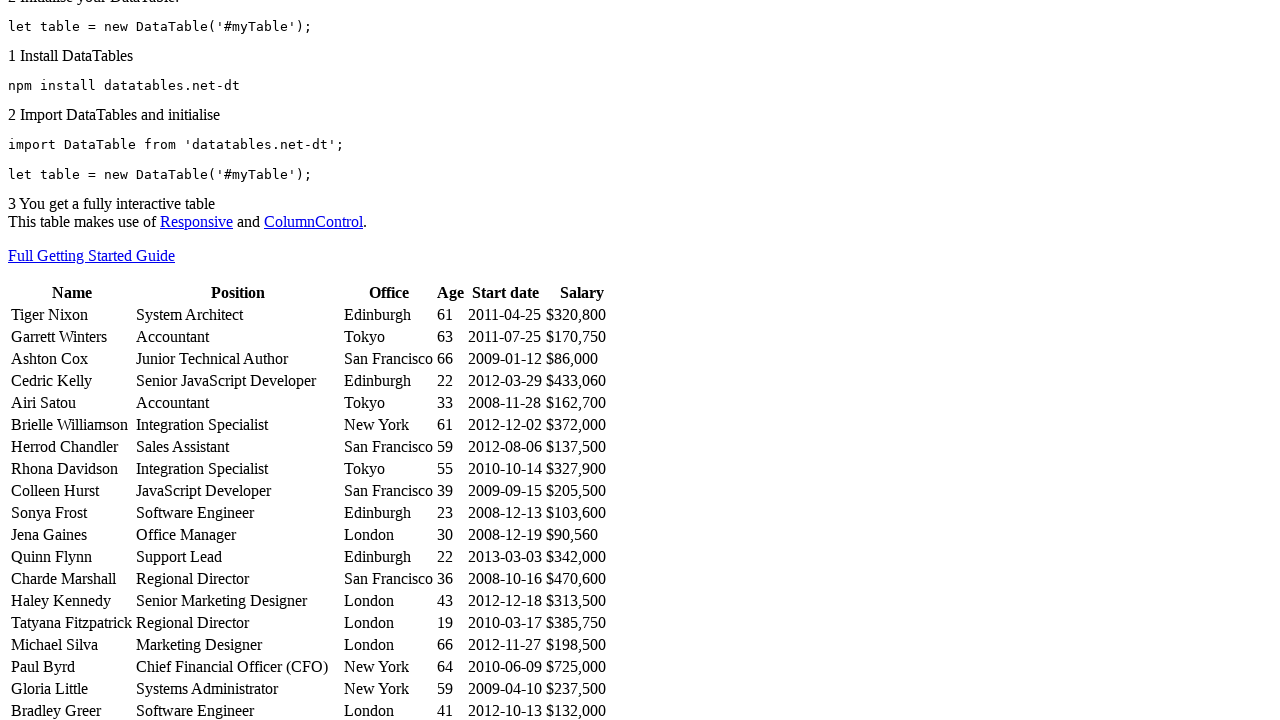

Waited before processing next row
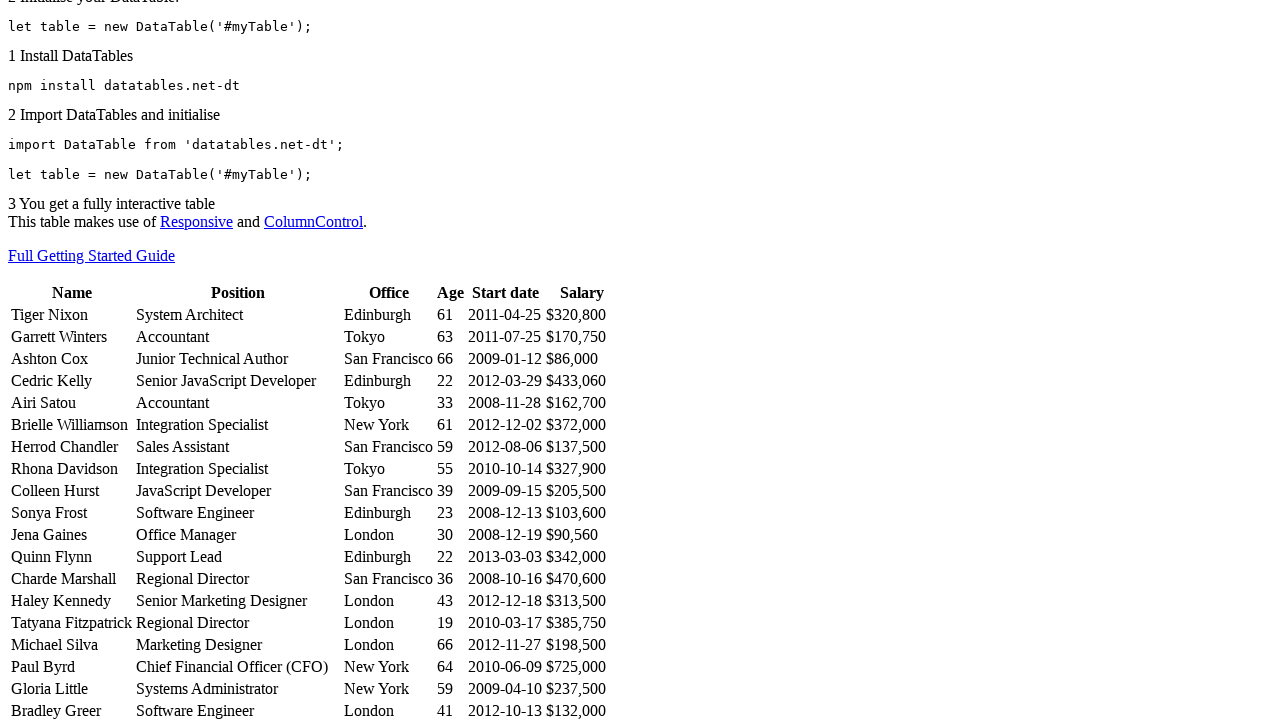

Clicked on row 20 name to expand and reveal salary information at (72, 361) on //table[@id='example']/tbody/tr[20]/td[1]
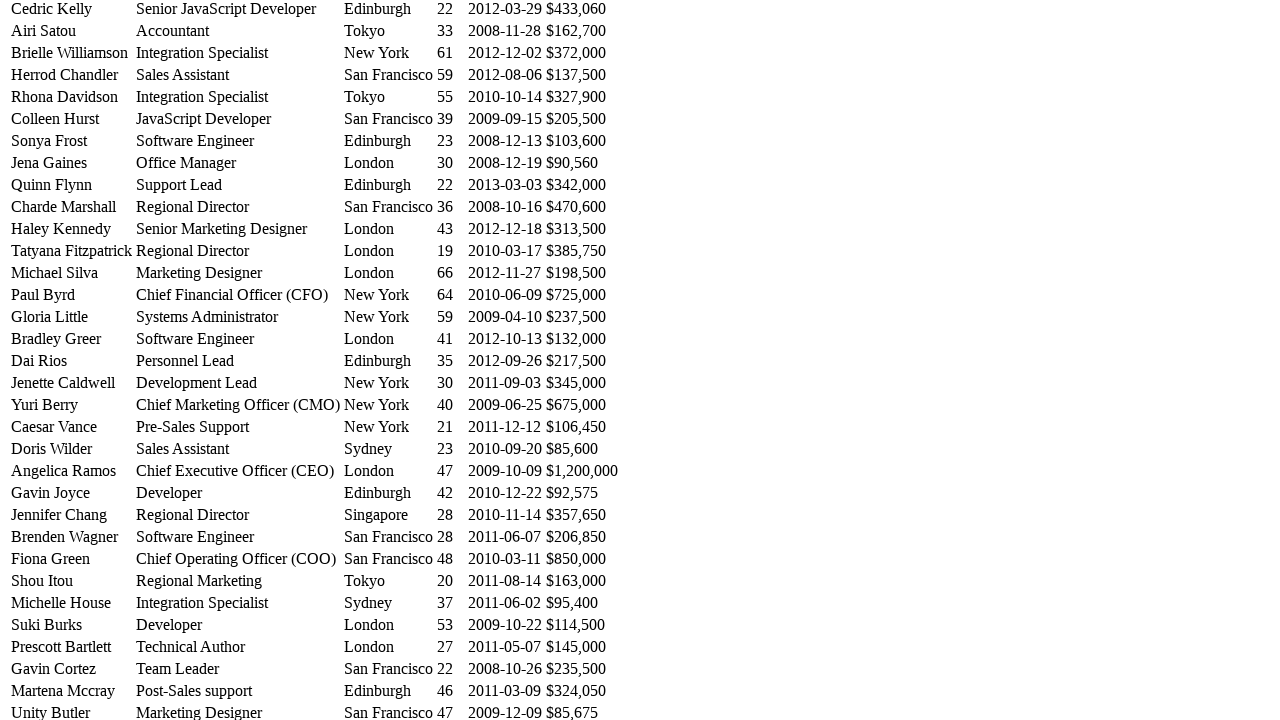

Waited for row 20 expansion animation to complete
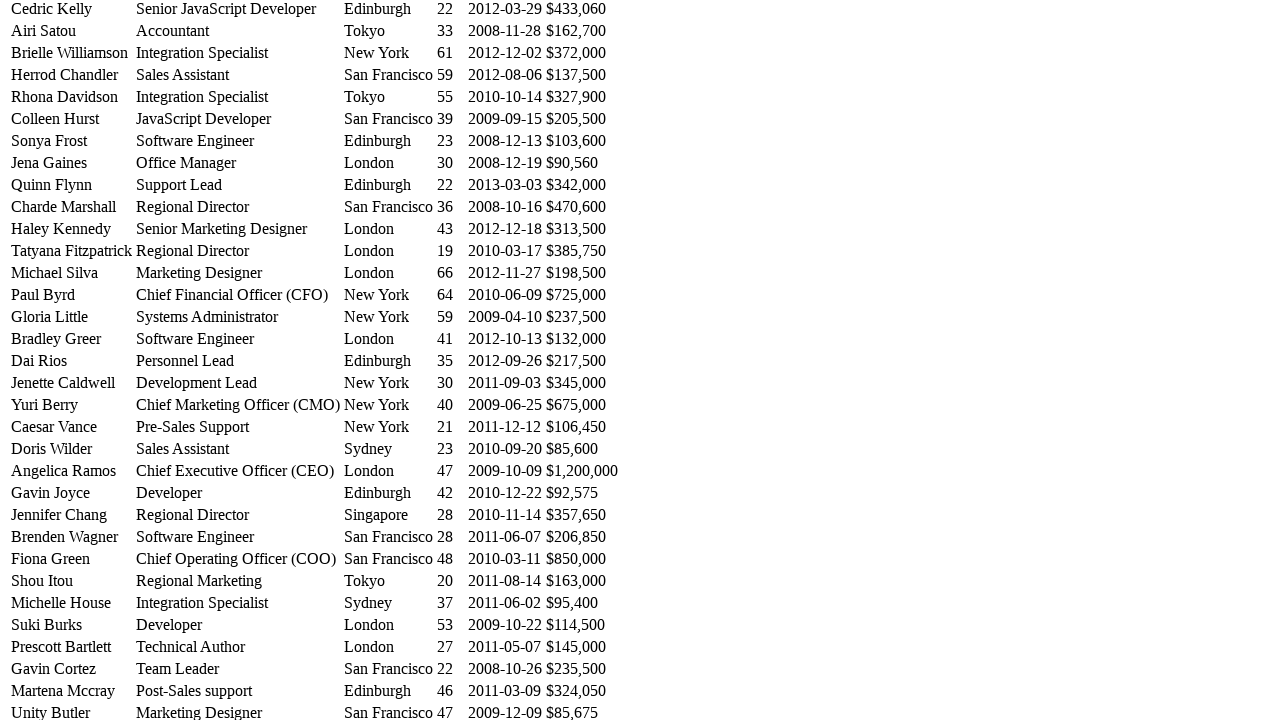

Clicked on row 20 name again to collapse the expanded row at (72, 361) on //table[@id='example']/tbody/tr[20]/td[1]
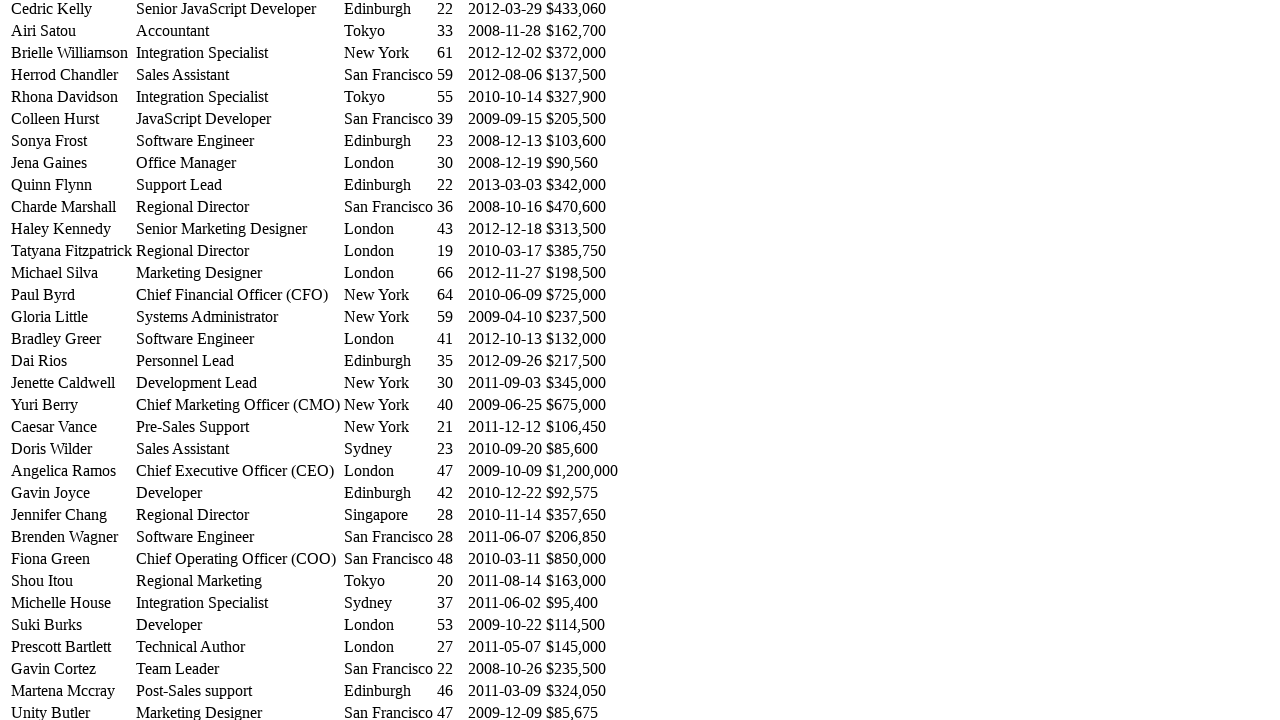

Waited before processing next row
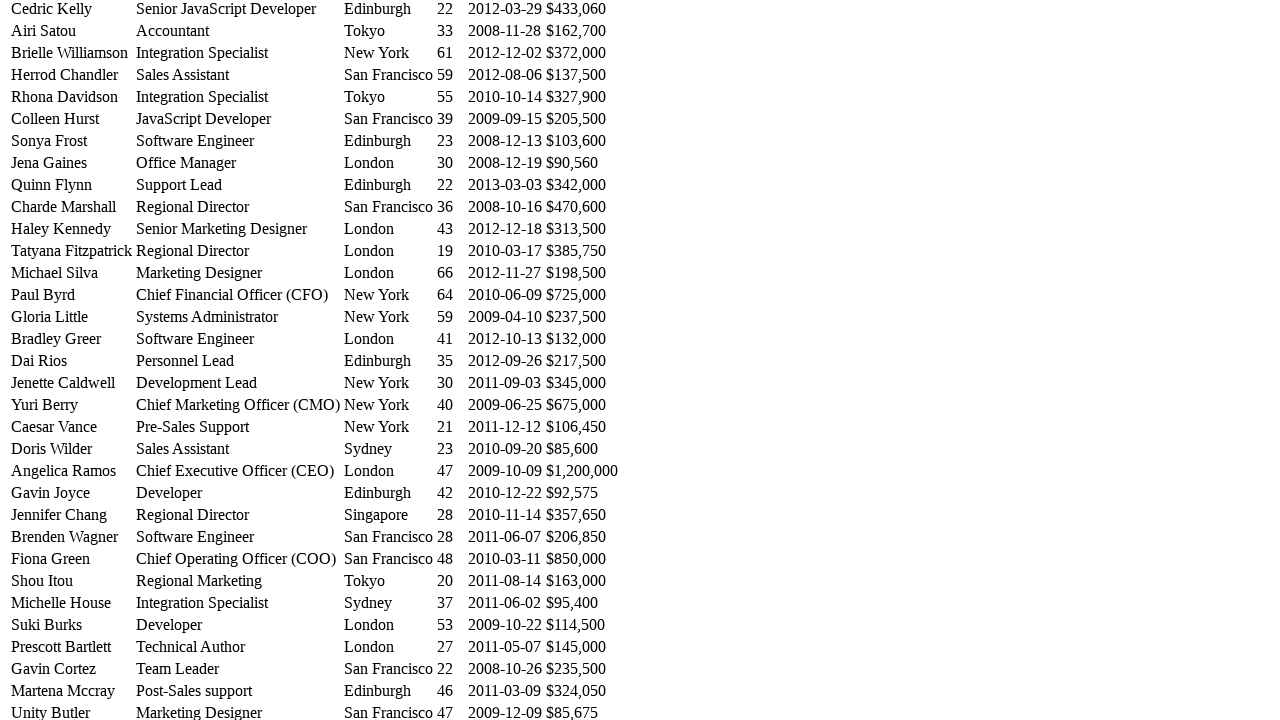

Clicked on row 21 name to expand and reveal salary information at (72, 383) on //table[@id='example']/tbody/tr[21]/td[1]
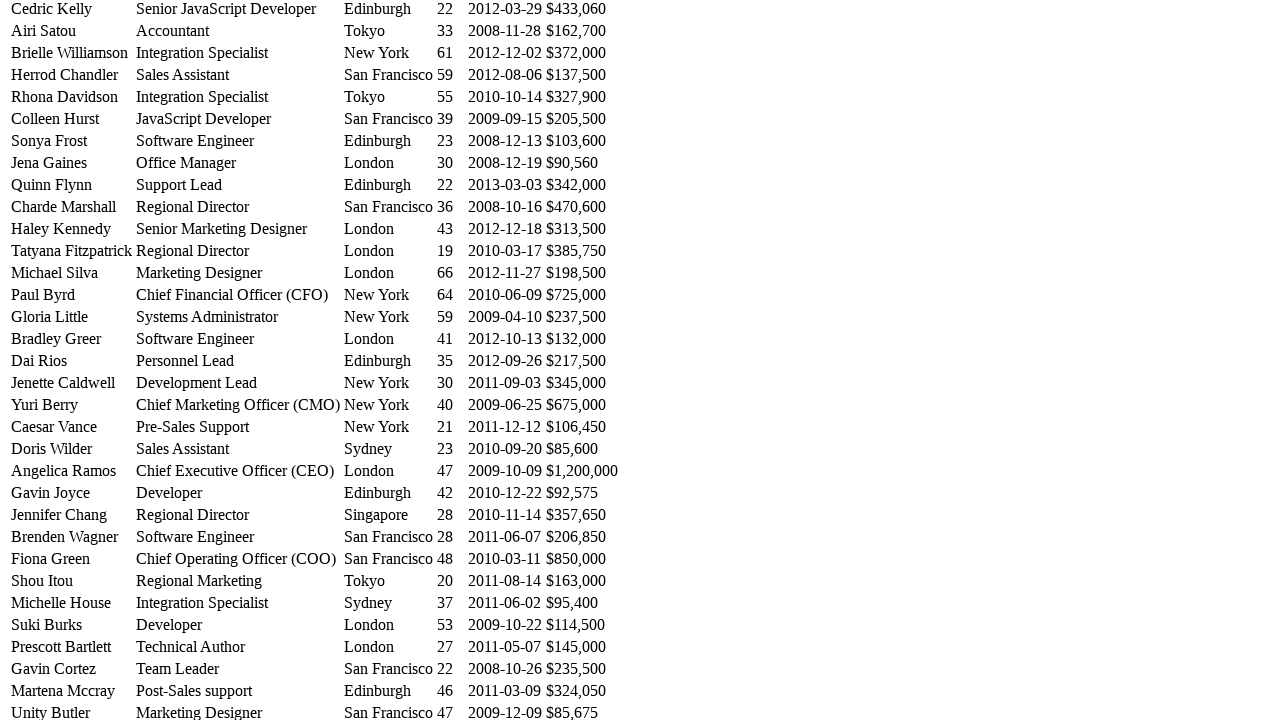

Waited for row 21 expansion animation to complete
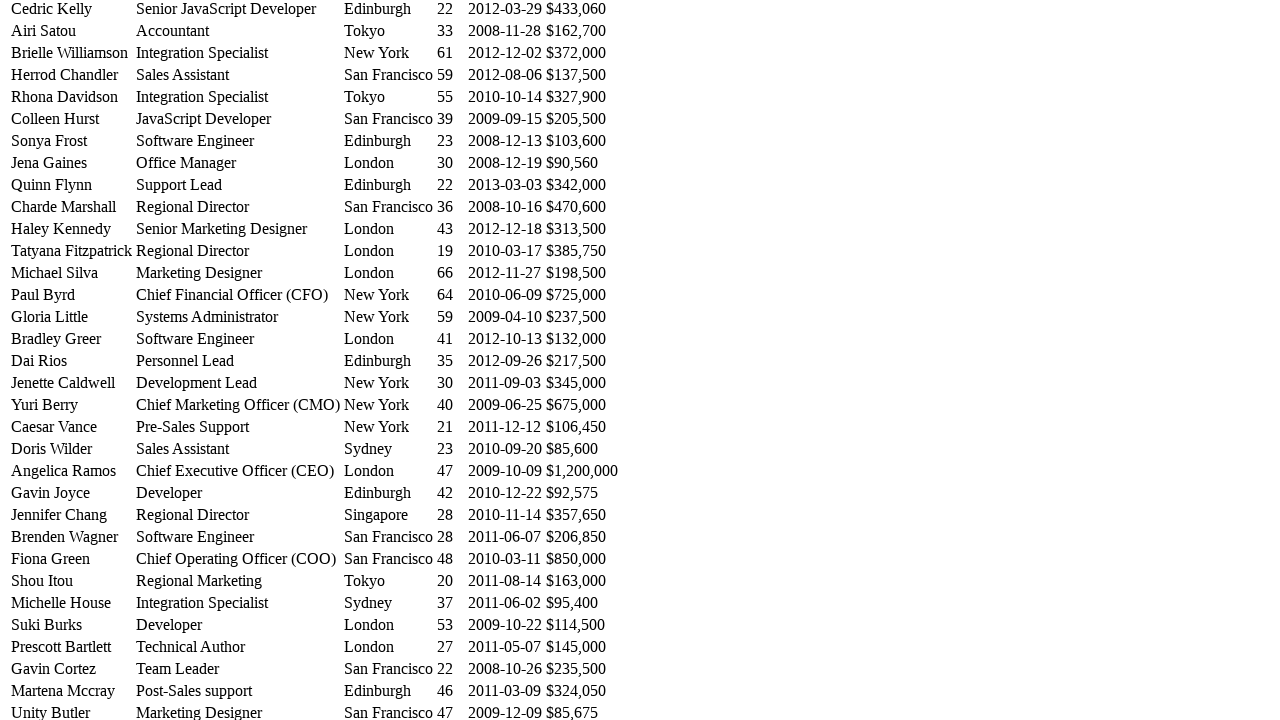

Clicked on row 21 name again to collapse the expanded row at (72, 383) on //table[@id='example']/tbody/tr[21]/td[1]
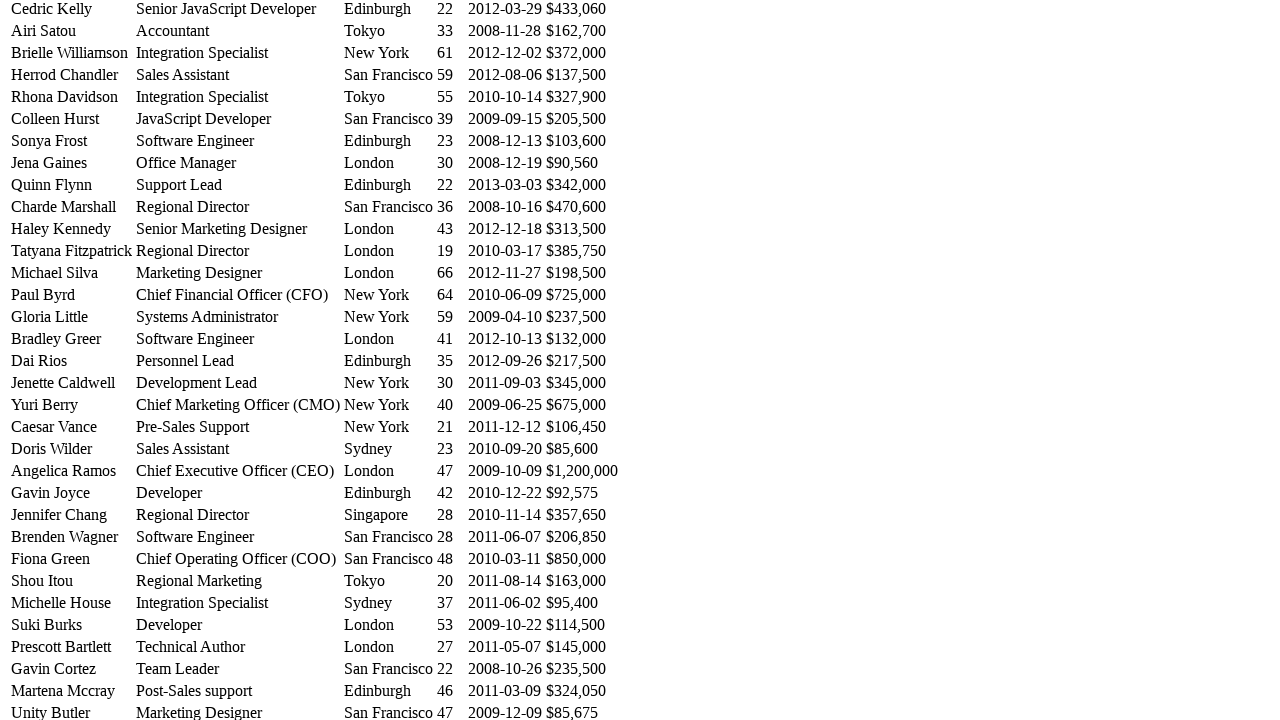

Waited before processing next row
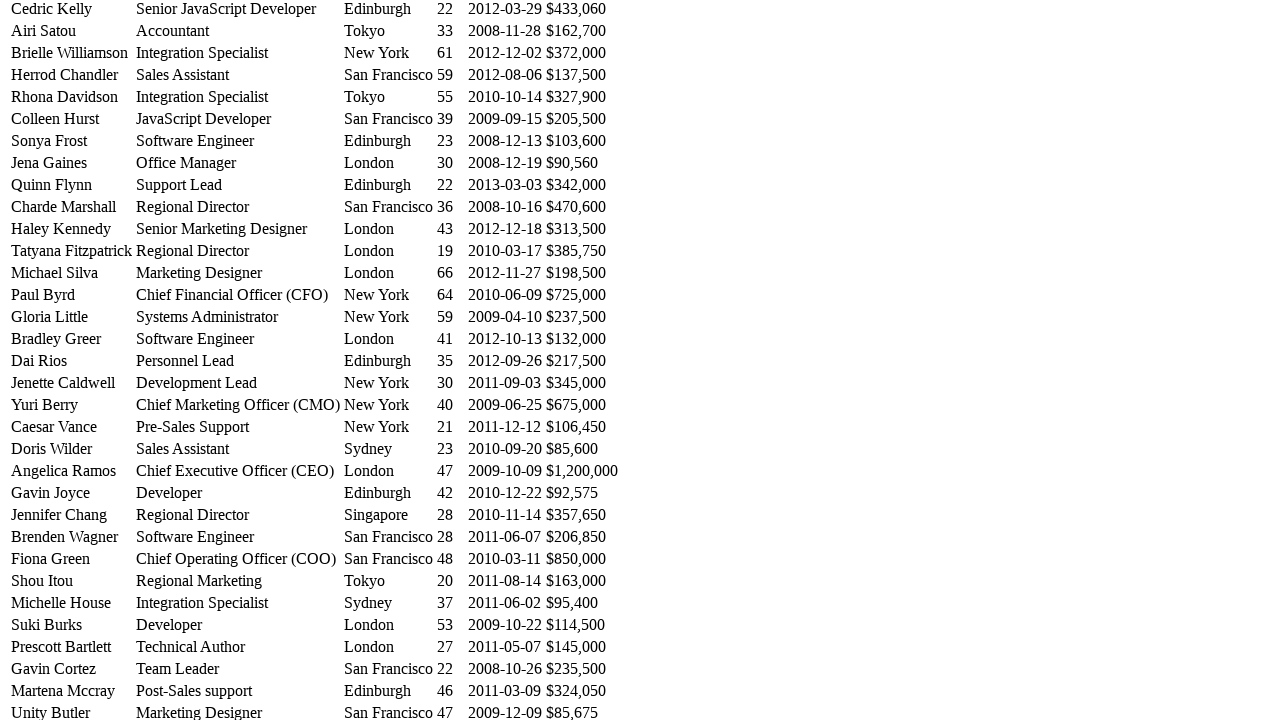

Clicked on row 22 name to expand and reveal salary information at (72, 405) on //table[@id='example']/tbody/tr[22]/td[1]
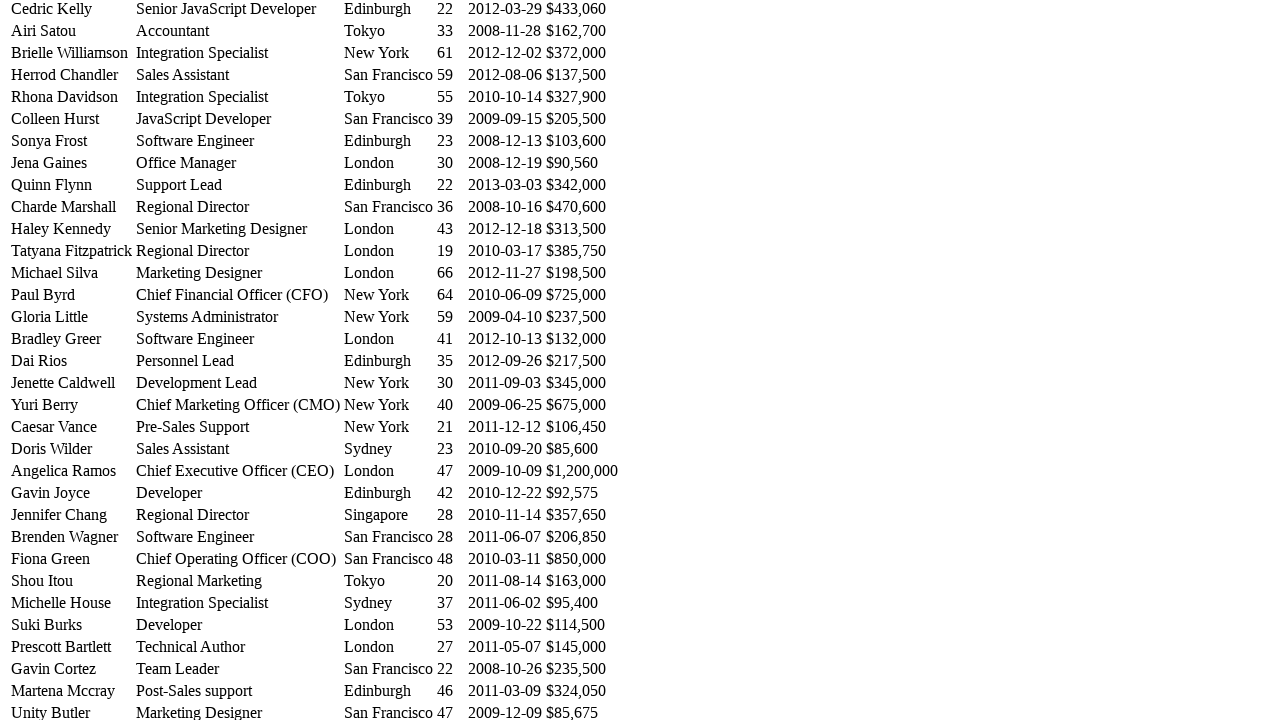

Waited for row 22 expansion animation to complete
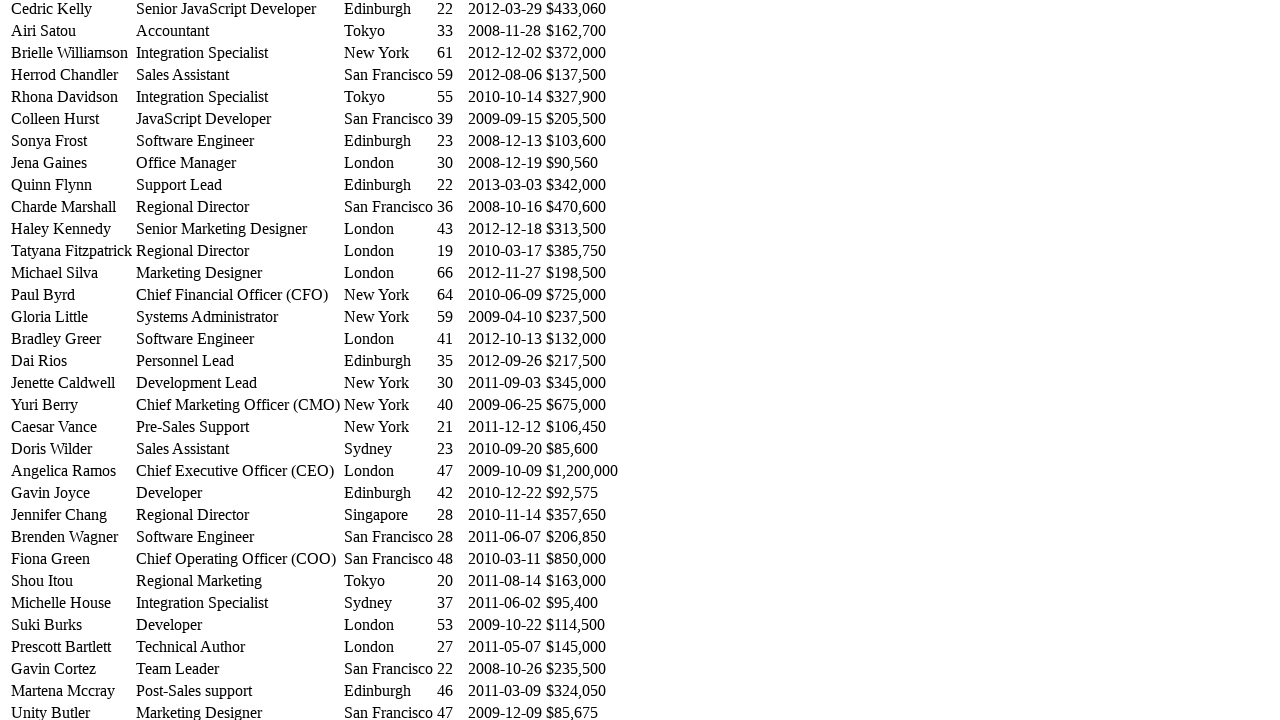

Clicked on row 22 name again to collapse the expanded row at (72, 405) on //table[@id='example']/tbody/tr[22]/td[1]
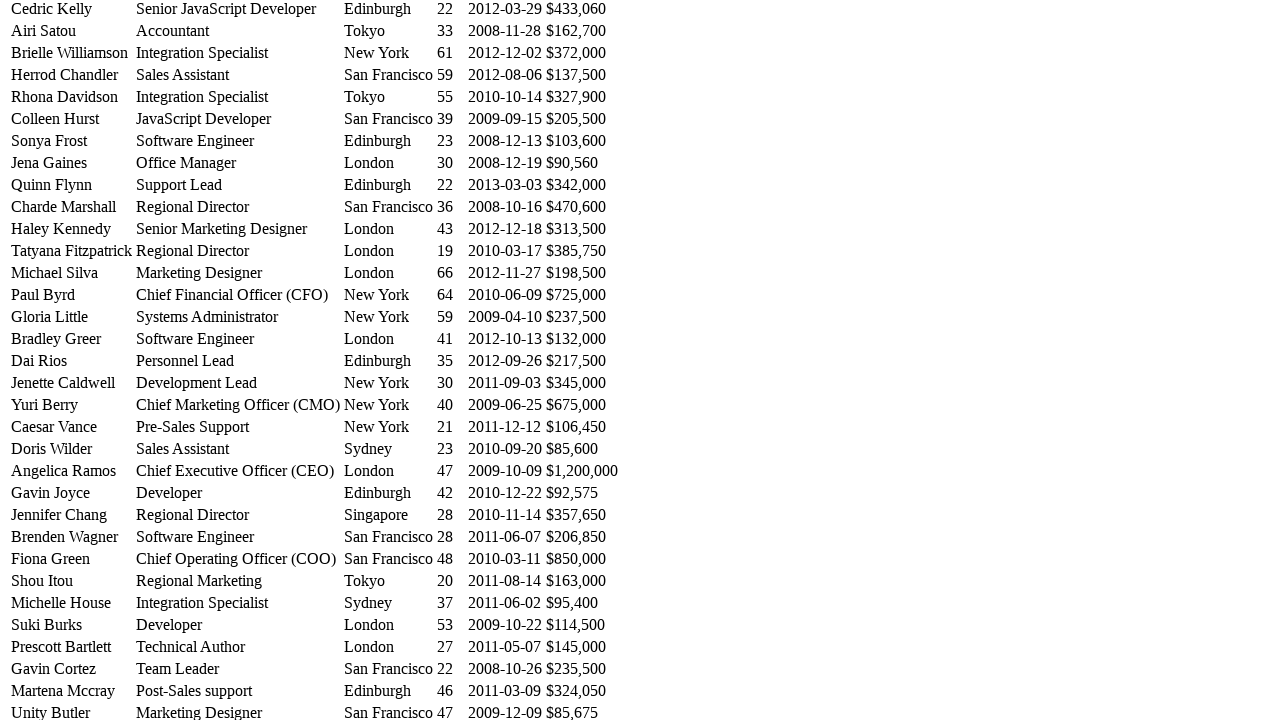

Waited before processing next row
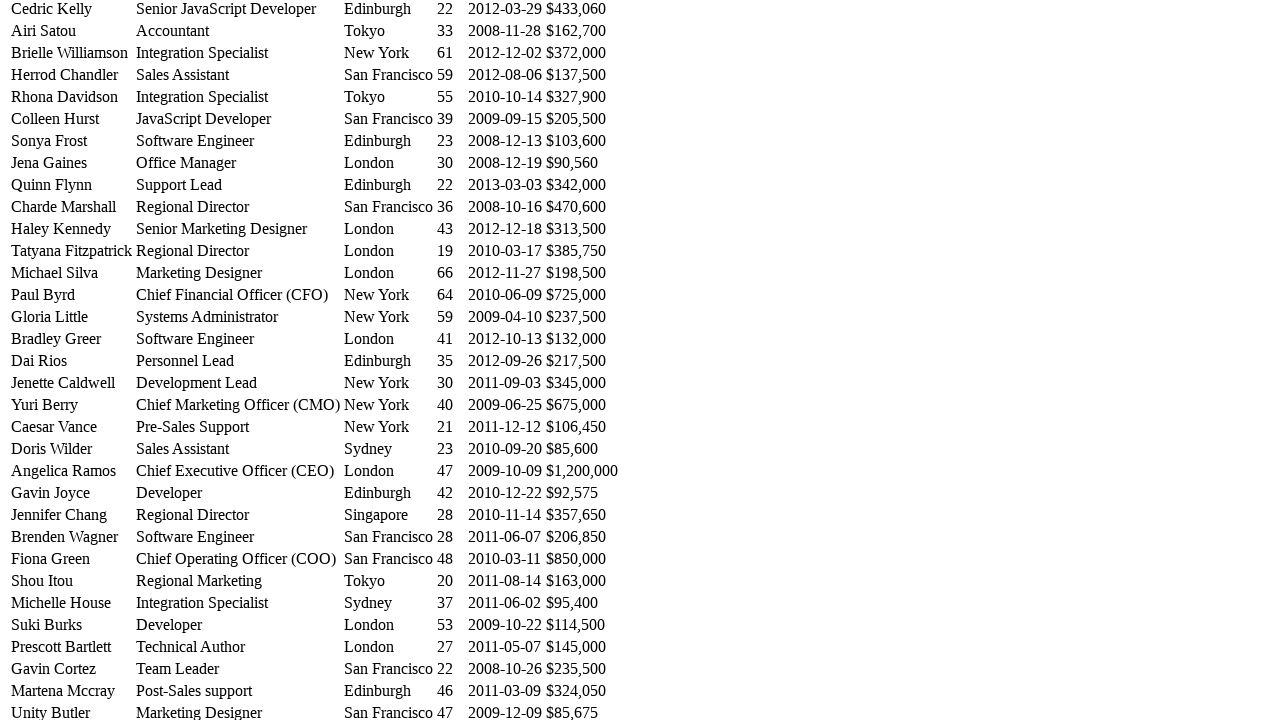

Clicked on row 23 name to expand and reveal salary information at (72, 427) on //table[@id='example']/tbody/tr[23]/td[1]
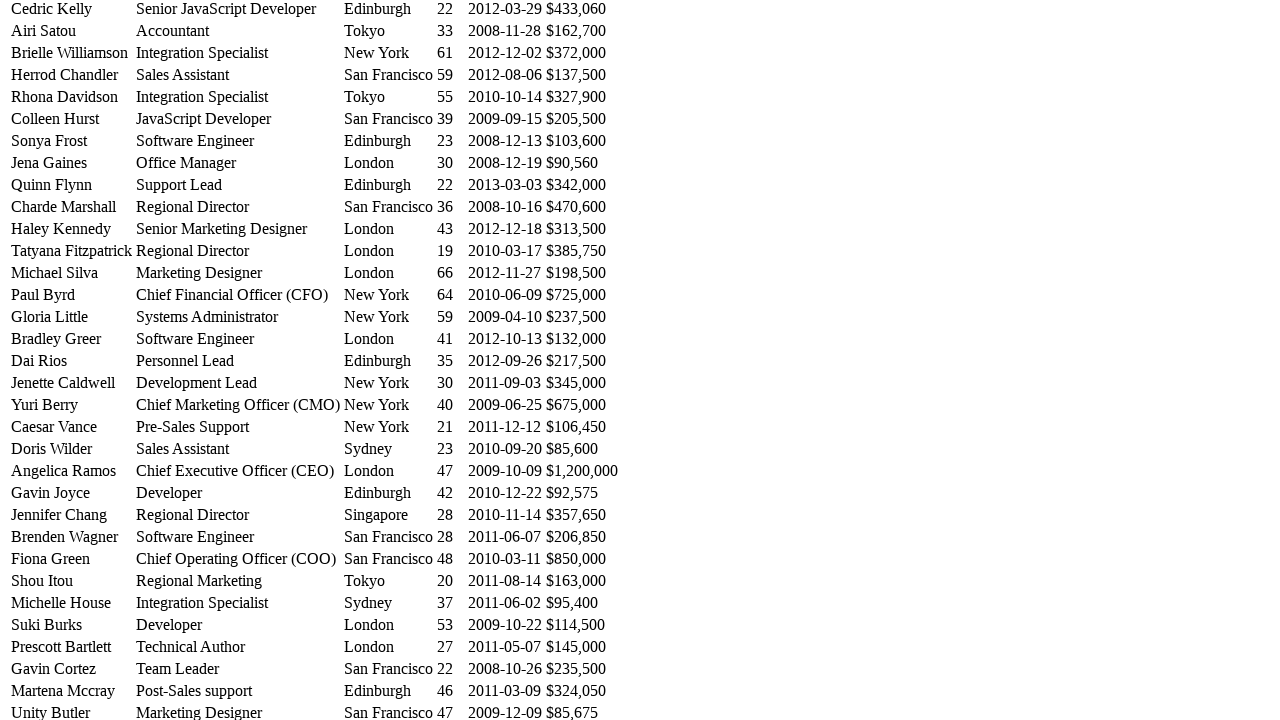

Waited for row 23 expansion animation to complete
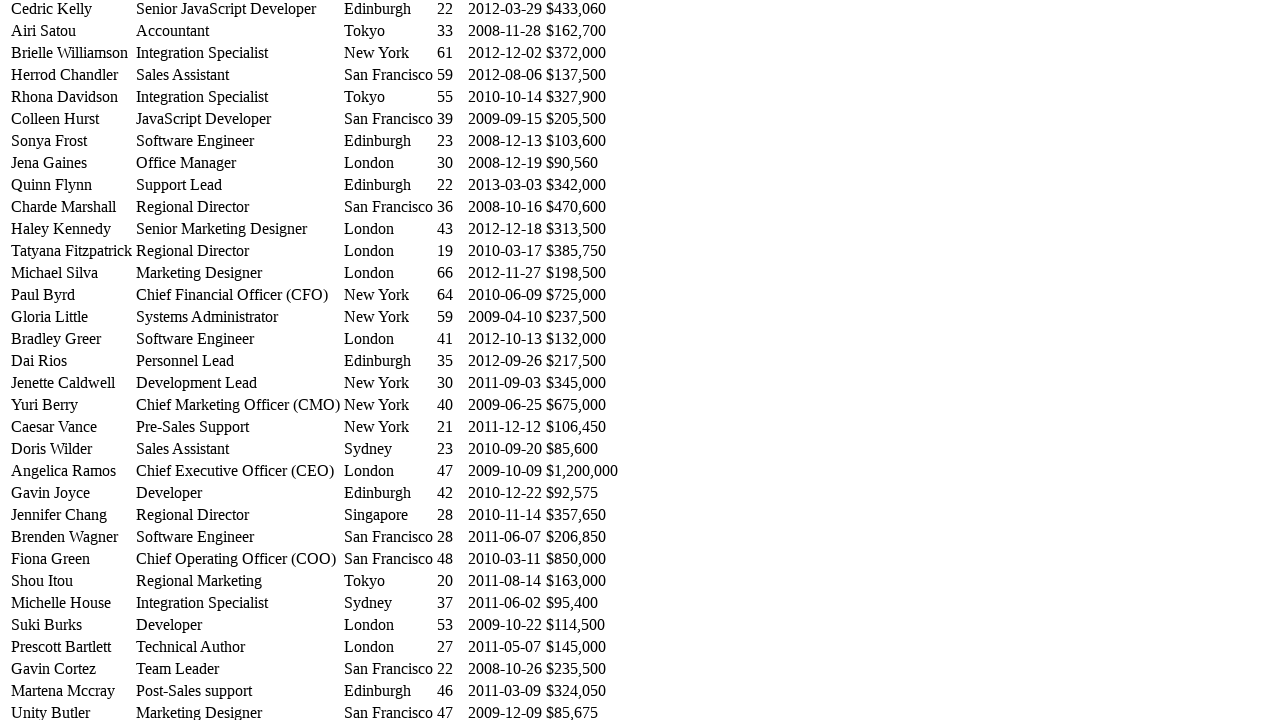

Clicked on row 23 name again to collapse the expanded row at (72, 427) on //table[@id='example']/tbody/tr[23]/td[1]
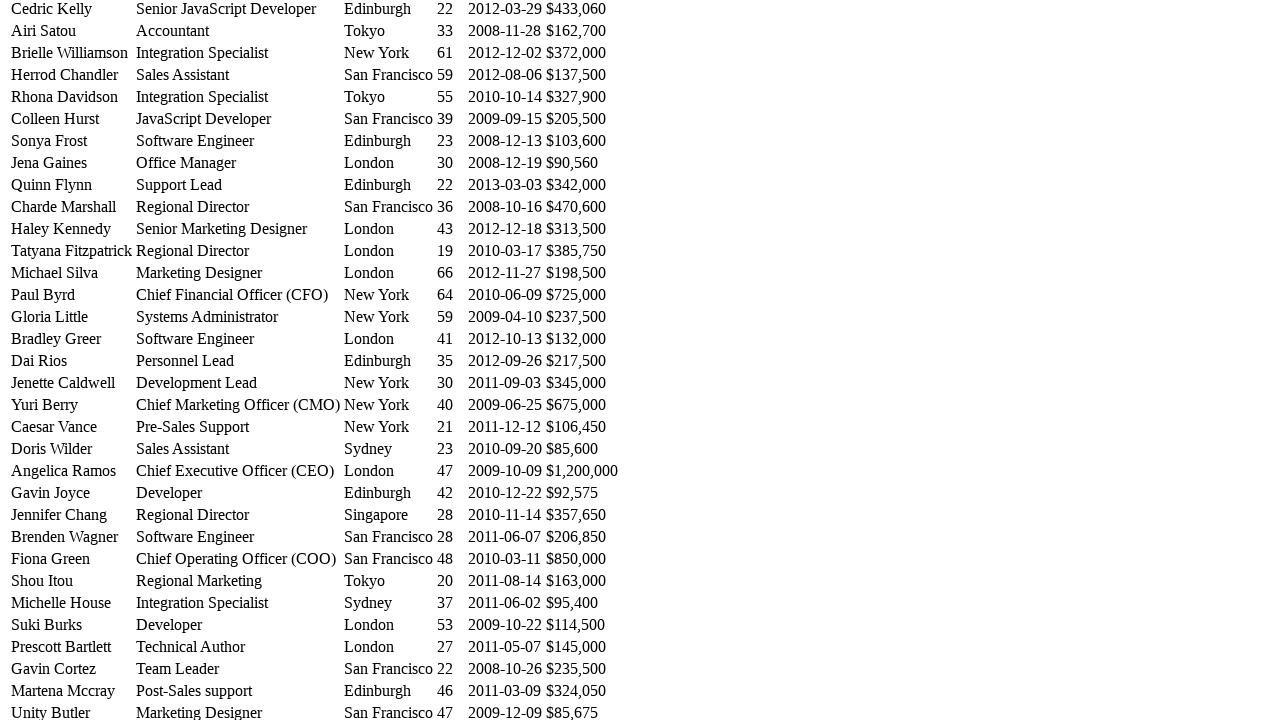

Waited before processing next row
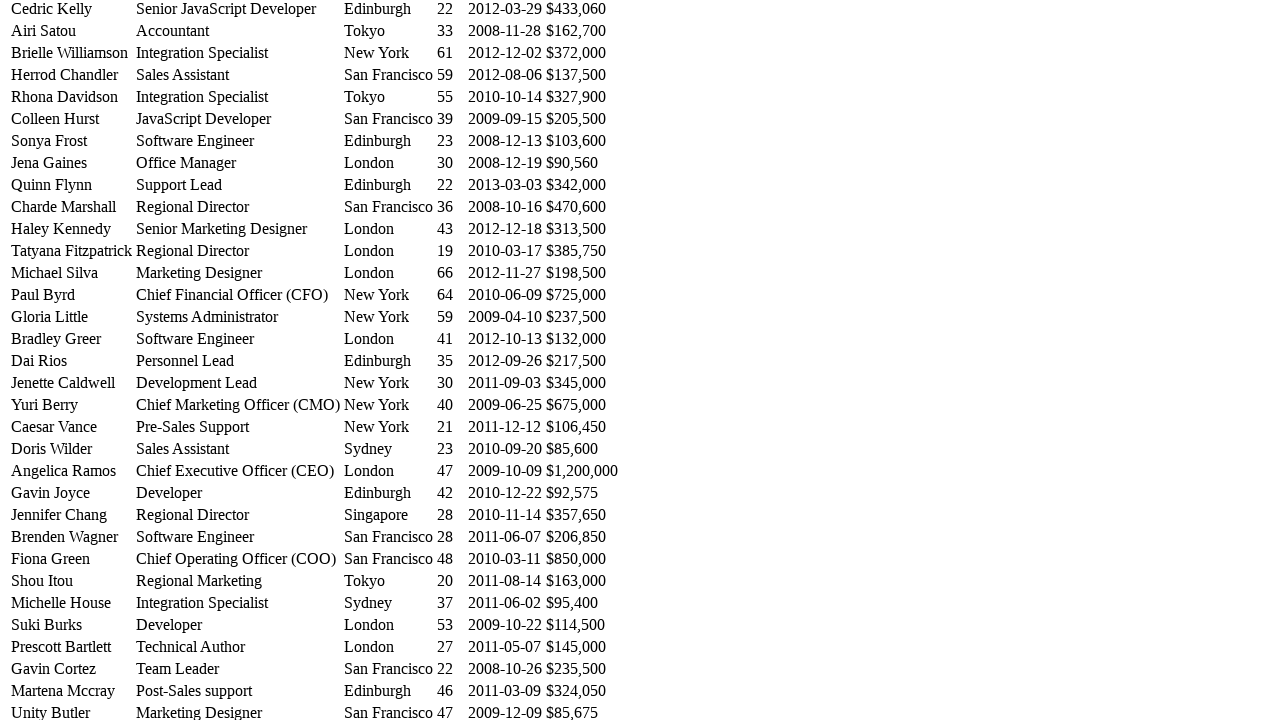

Clicked on row 24 name to expand and reveal salary information at (72, 449) on //table[@id='example']/tbody/tr[24]/td[1]
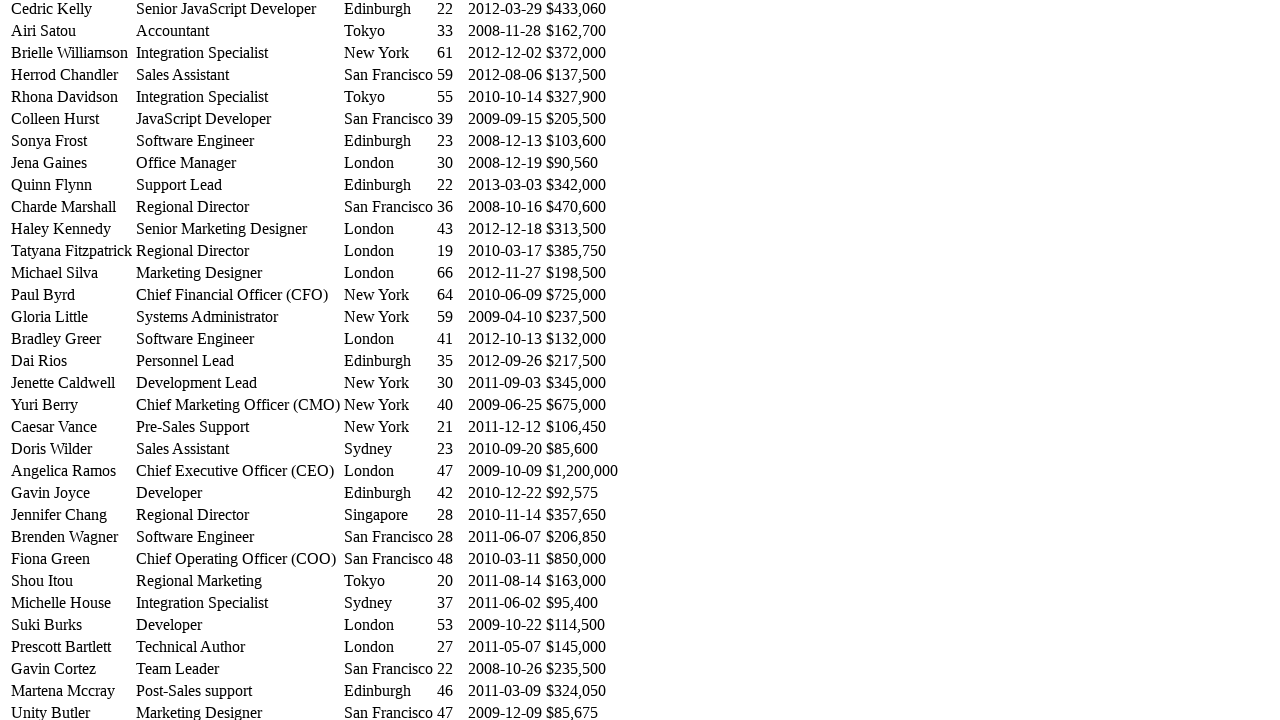

Waited for row 24 expansion animation to complete
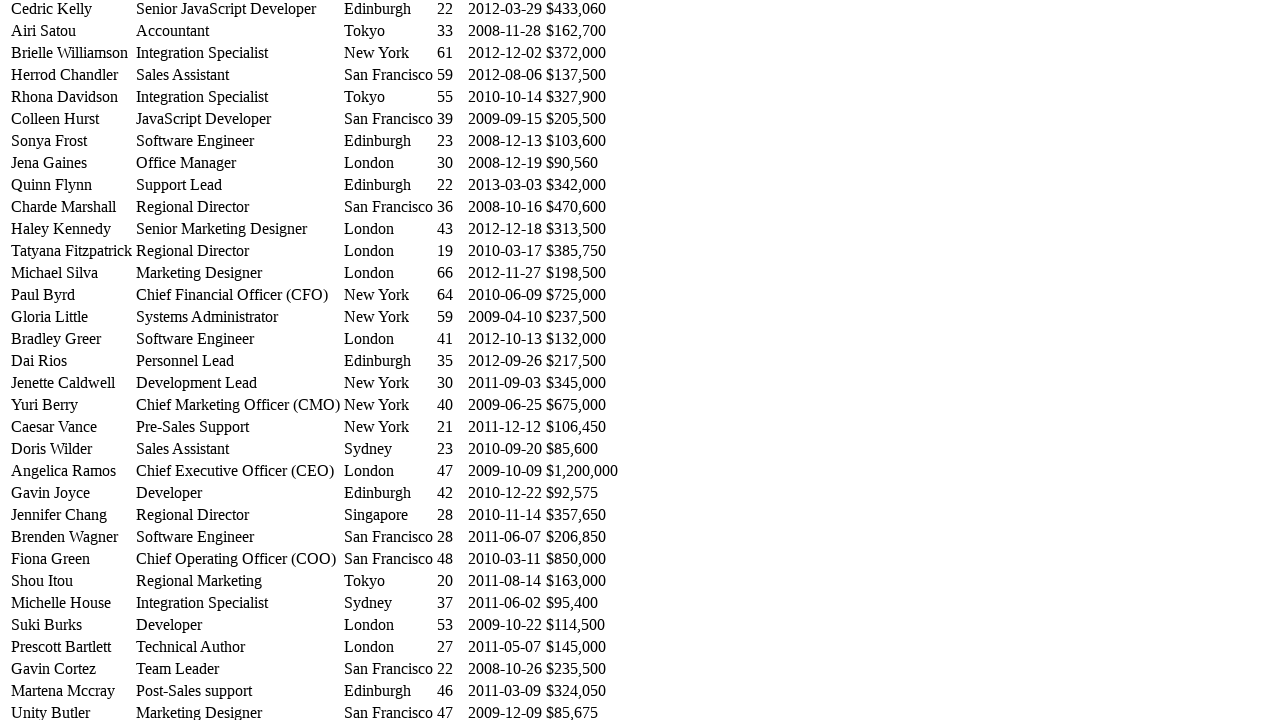

Clicked on row 24 name again to collapse the expanded row at (72, 449) on //table[@id='example']/tbody/tr[24]/td[1]
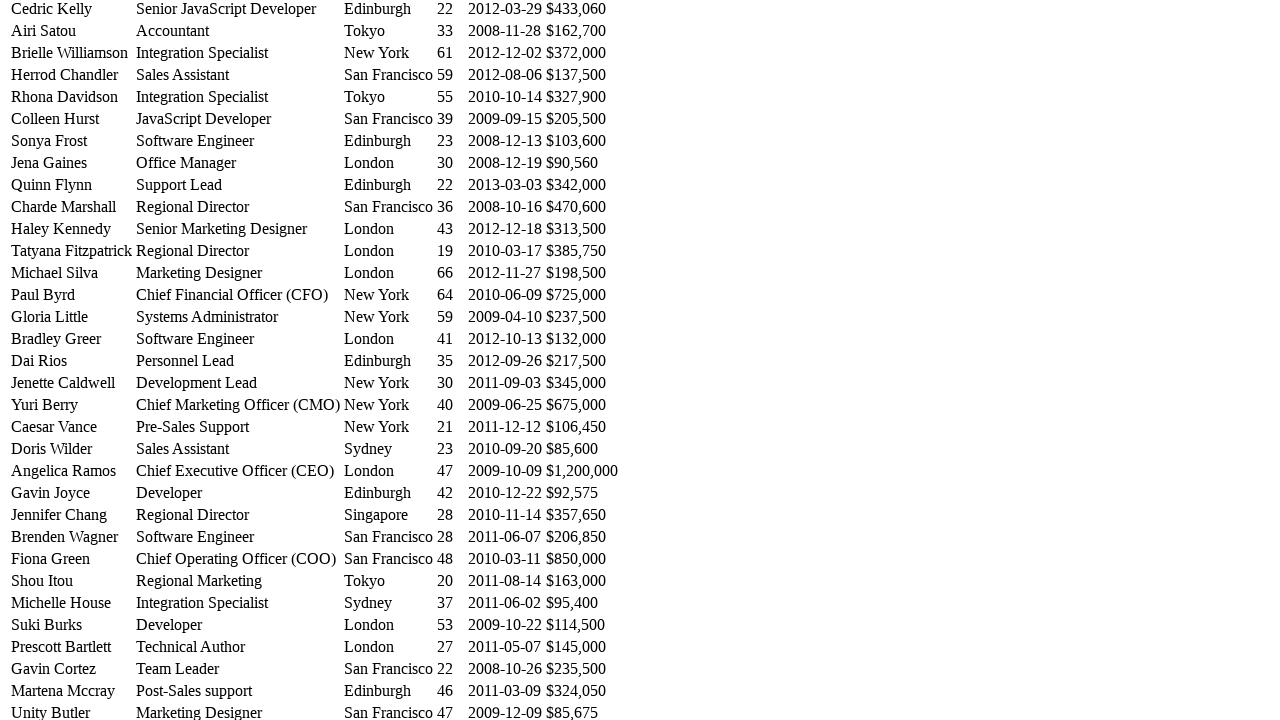

Waited before processing next row
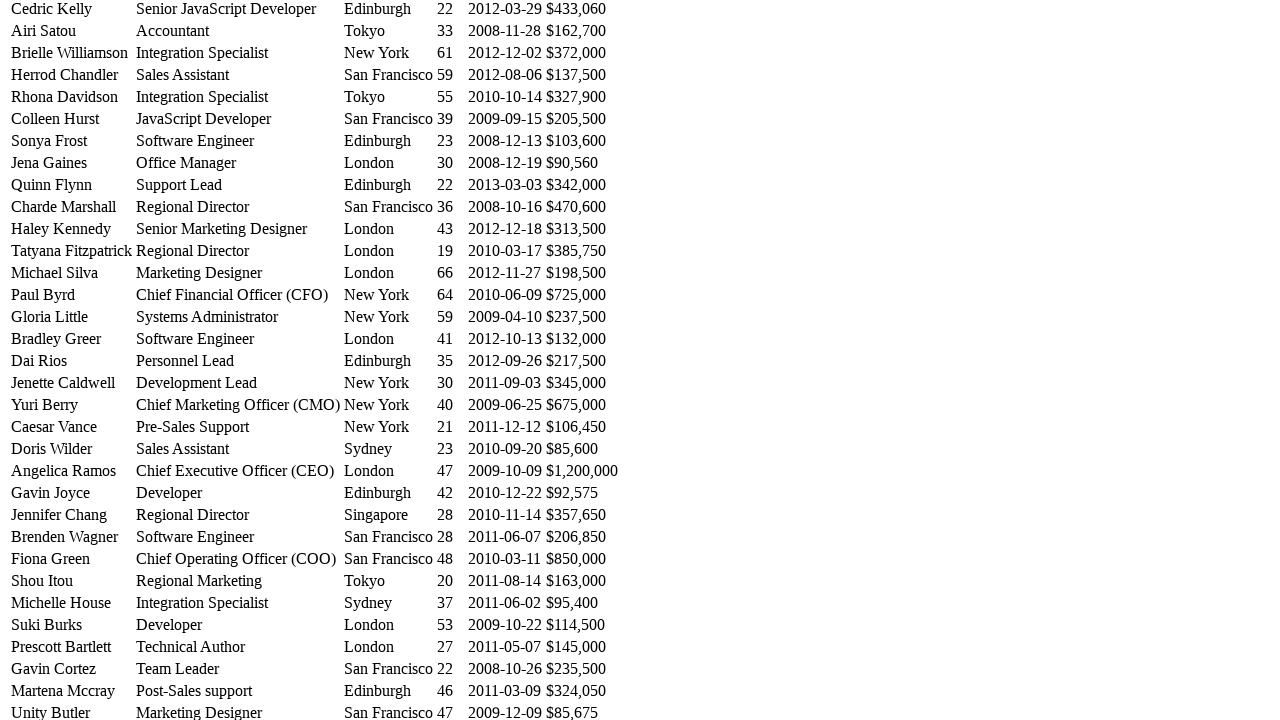

Clicked on row 25 name to expand and reveal salary information at (72, 471) on //table[@id='example']/tbody/tr[25]/td[1]
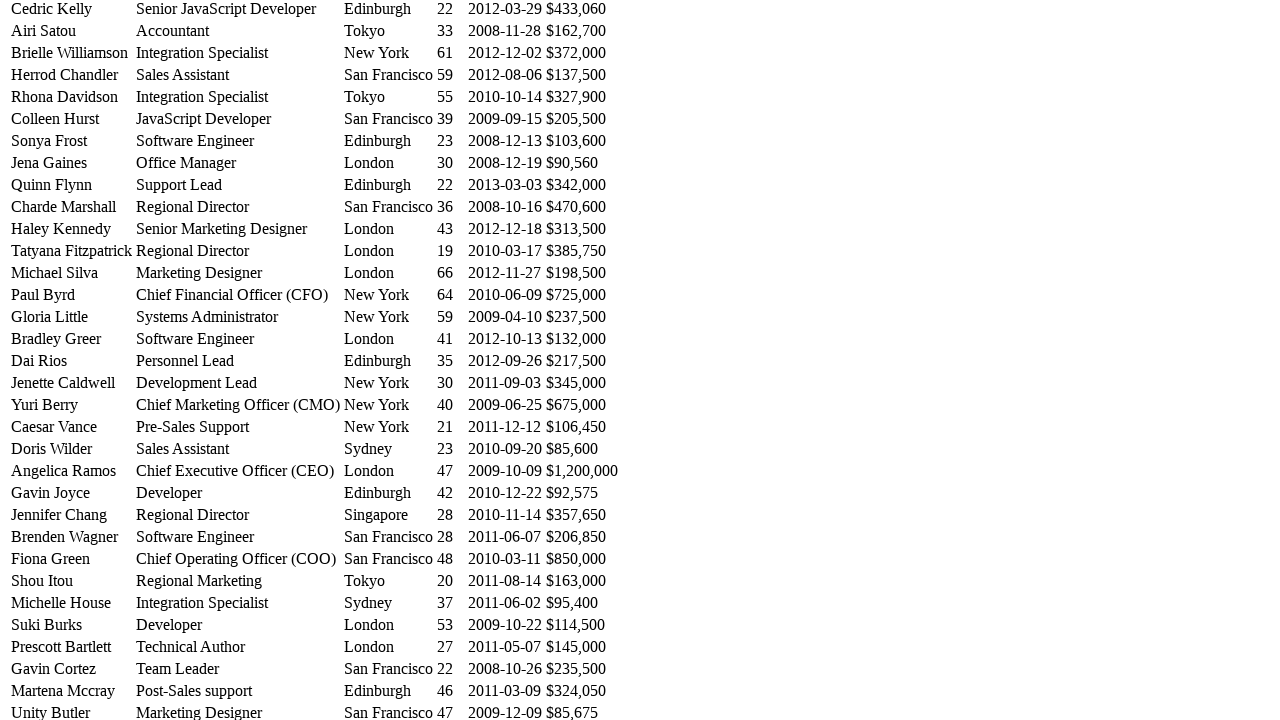

Waited for row 25 expansion animation to complete
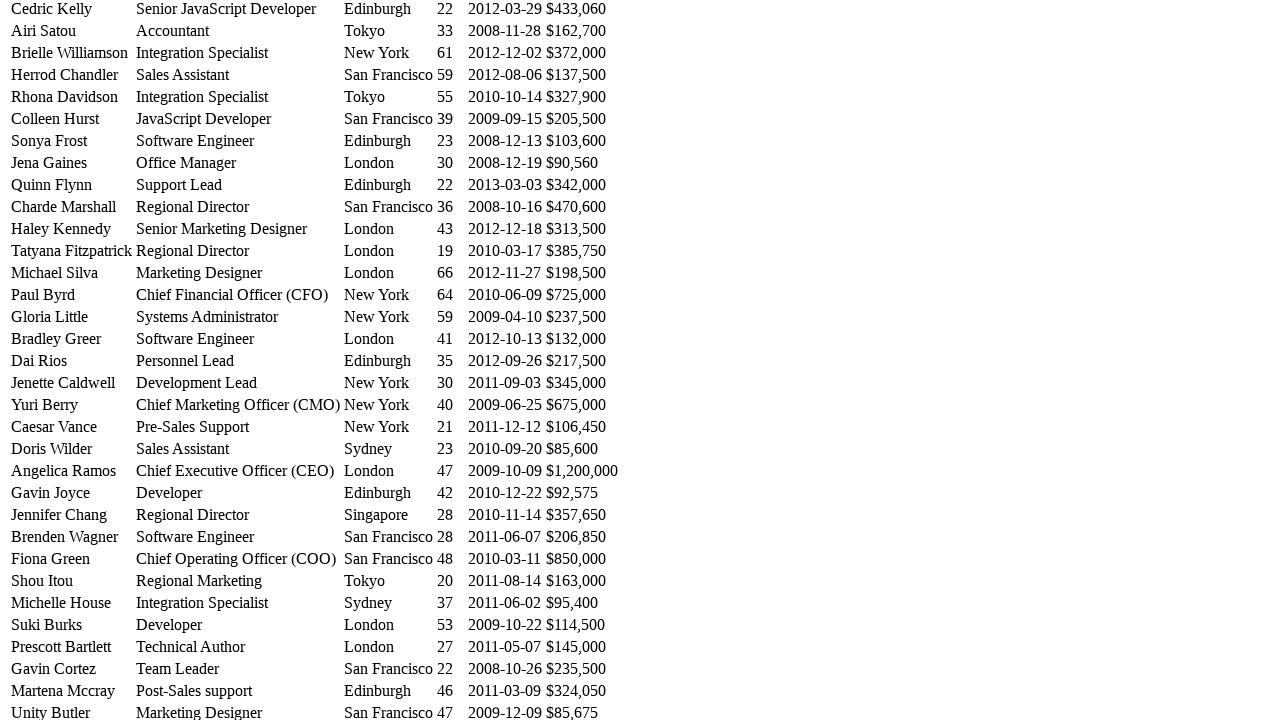

Clicked on row 25 name again to collapse the expanded row at (72, 471) on //table[@id='example']/tbody/tr[25]/td[1]
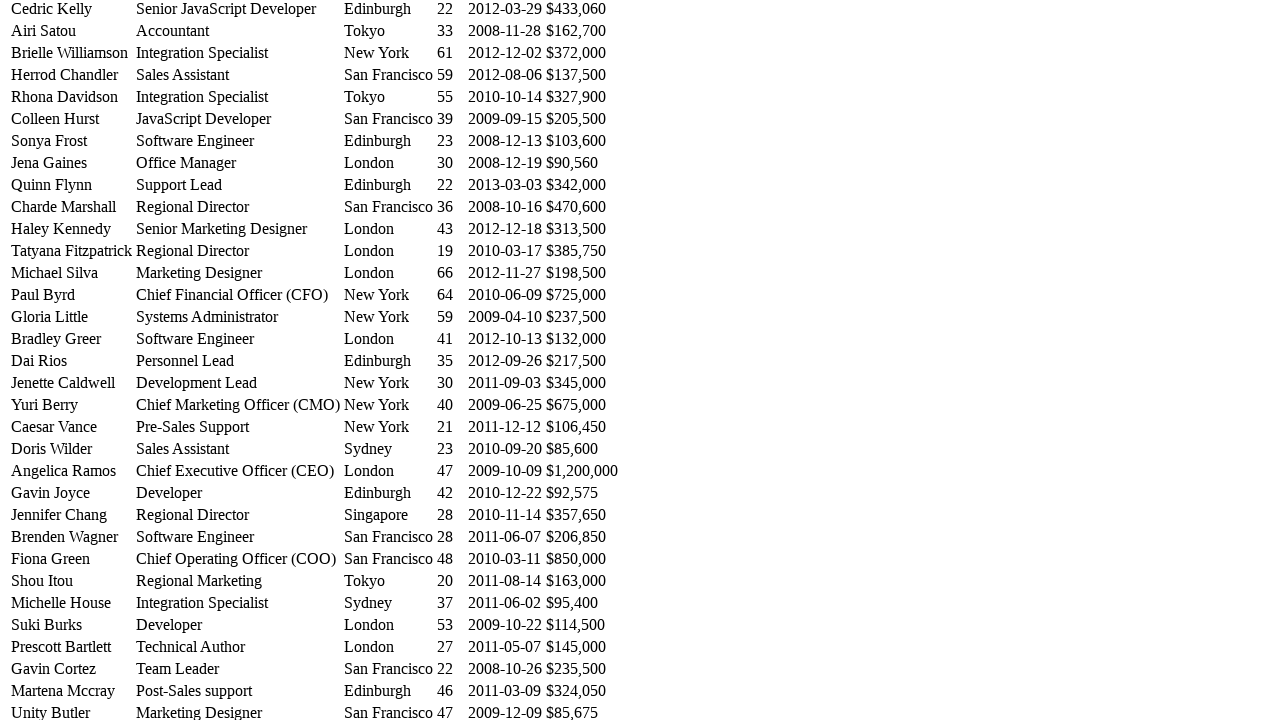

Waited before processing next row
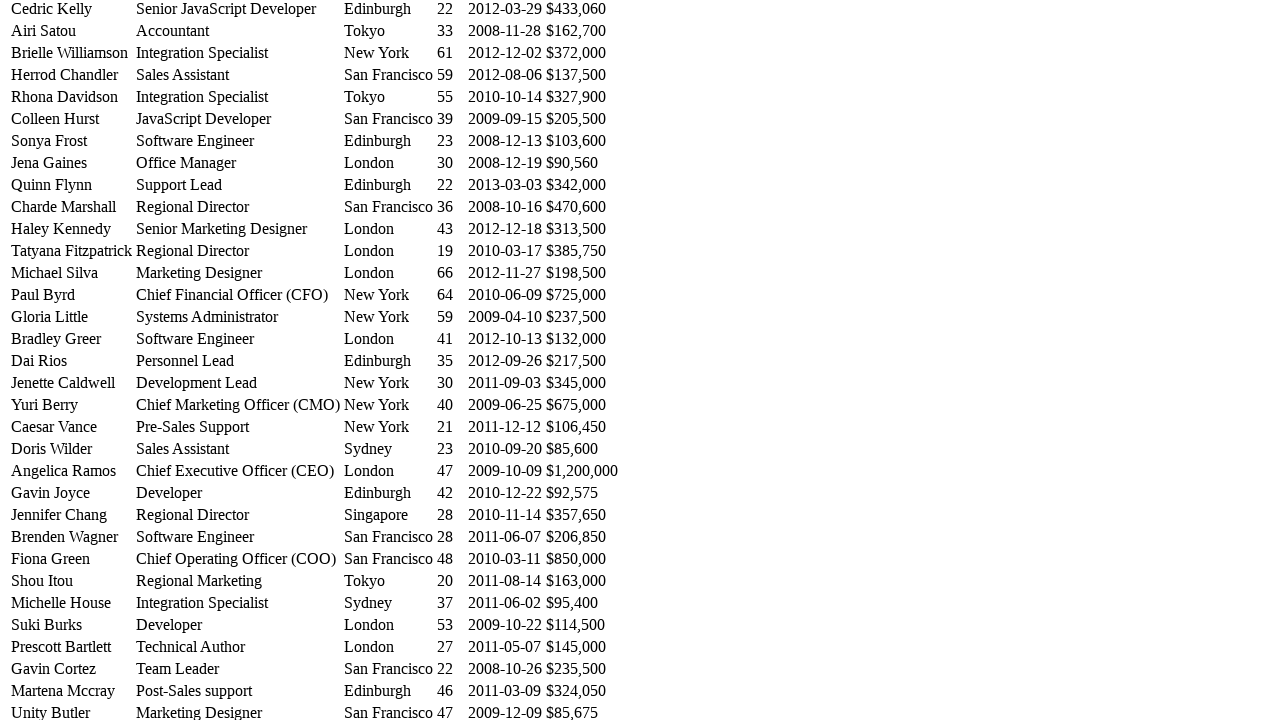

Clicked on row 26 name to expand and reveal salary information at (72, 493) on //table[@id='example']/tbody/tr[26]/td[1]
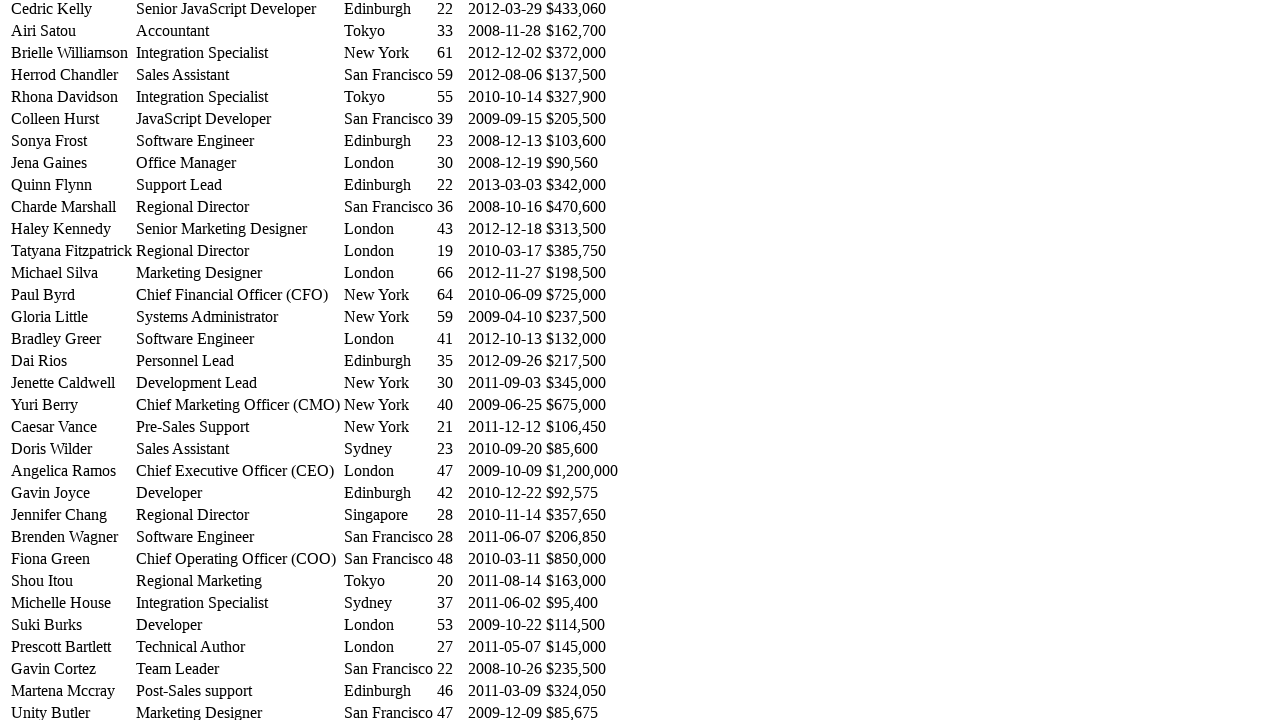

Waited for row 26 expansion animation to complete
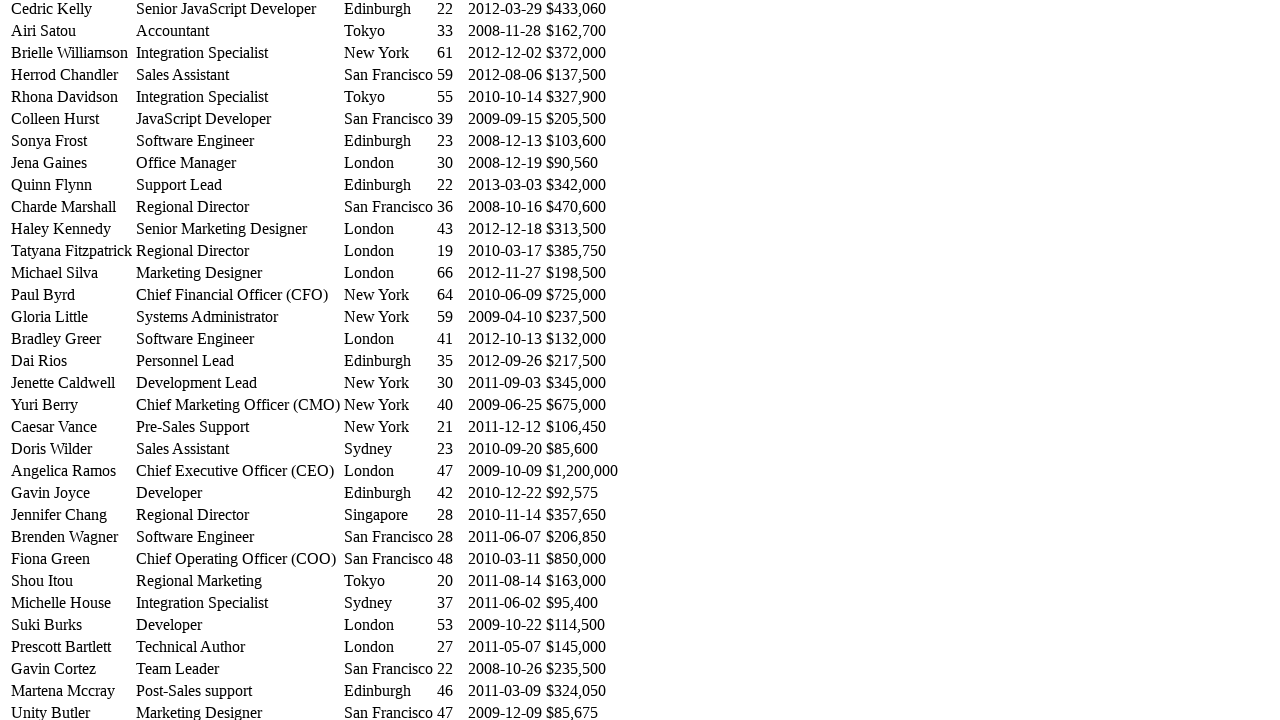

Clicked on row 26 name again to collapse the expanded row at (72, 493) on //table[@id='example']/tbody/tr[26]/td[1]
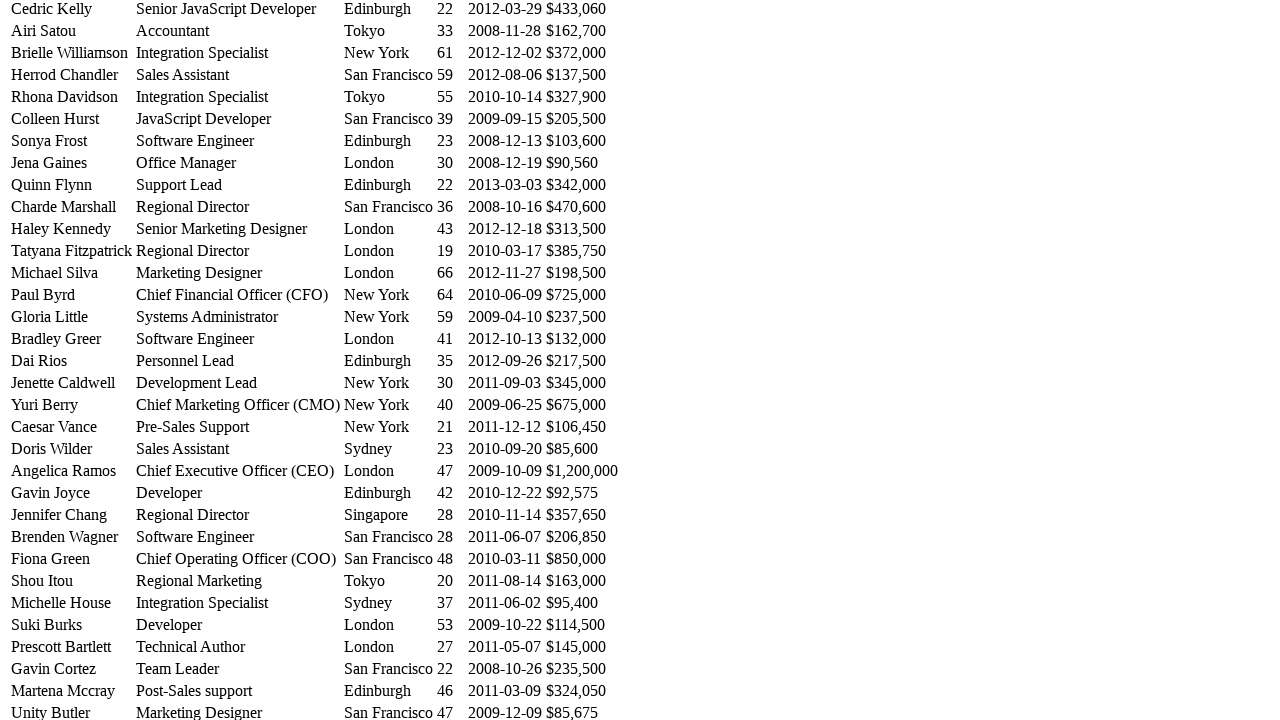

Waited before processing next row
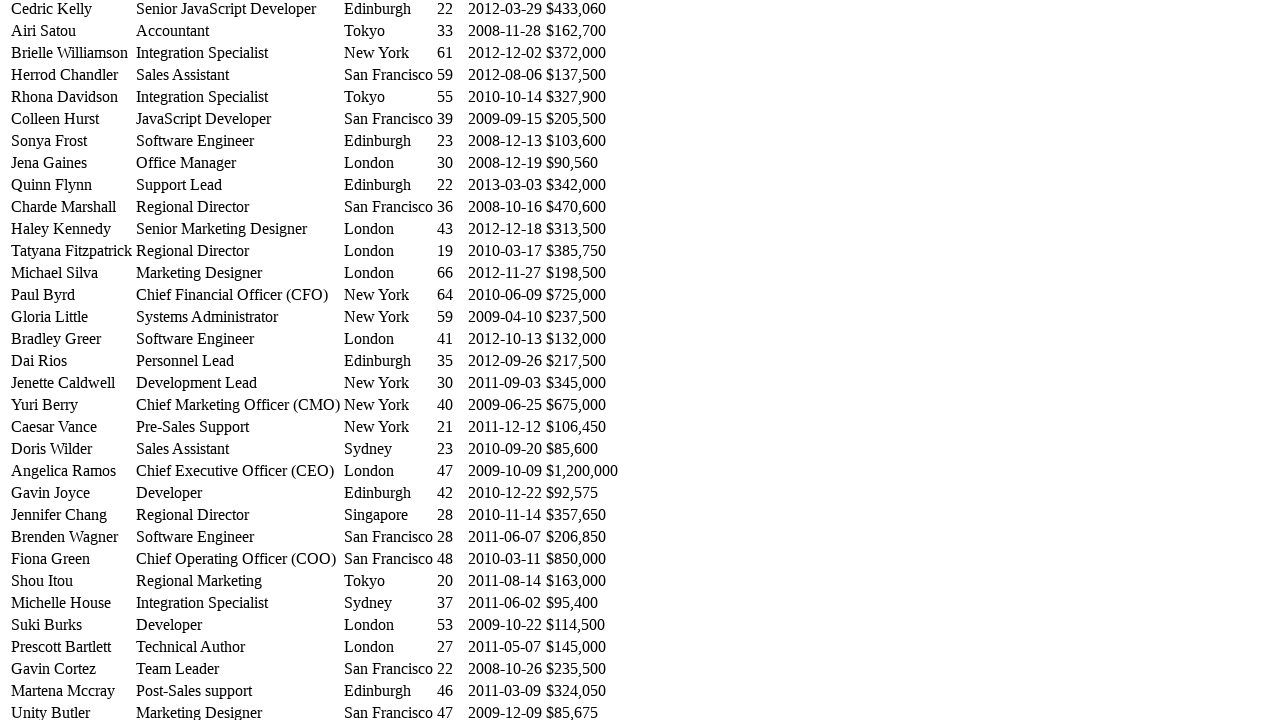

Clicked on row 27 name to expand and reveal salary information at (72, 515) on //table[@id='example']/tbody/tr[27]/td[1]
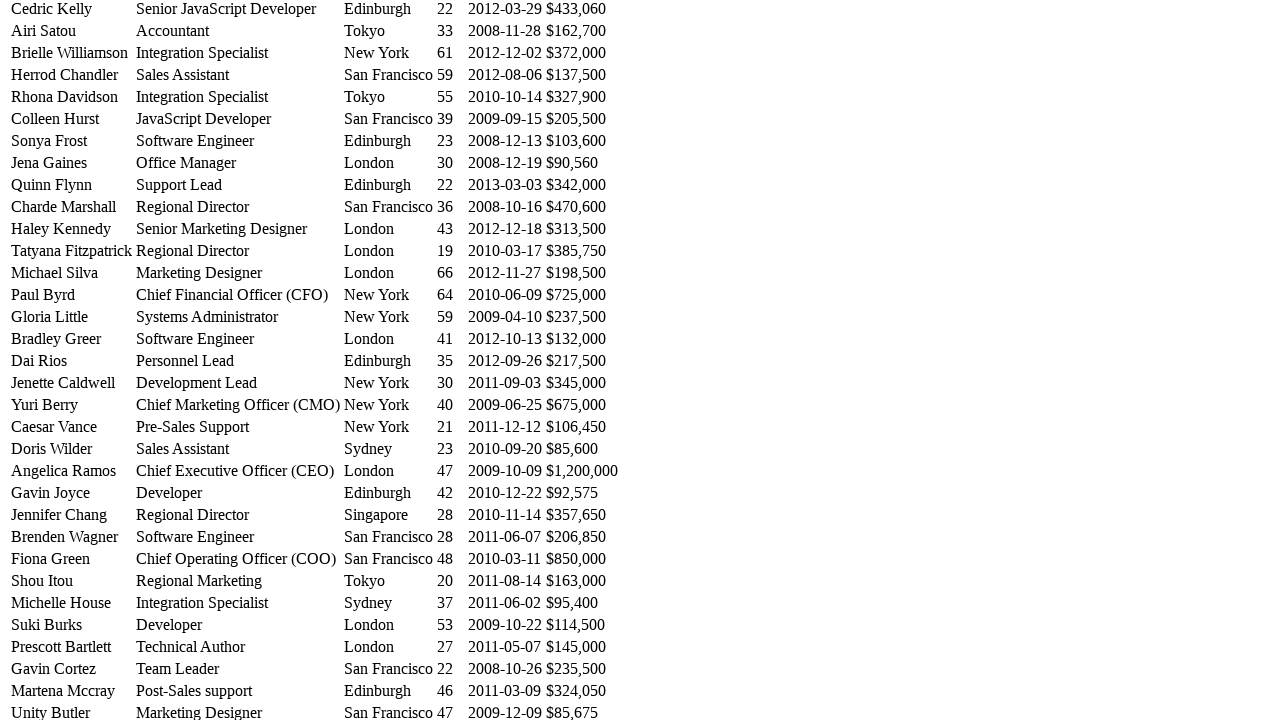

Waited for row 27 expansion animation to complete
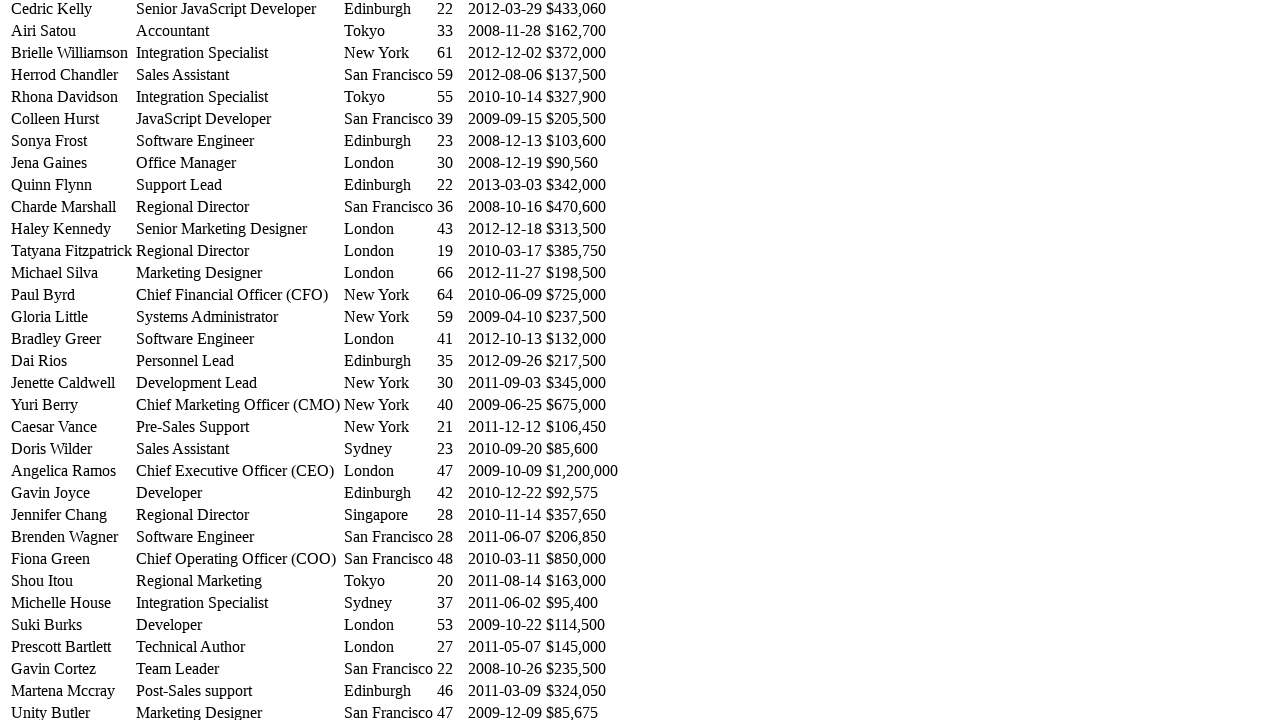

Clicked on row 27 name again to collapse the expanded row at (72, 515) on //table[@id='example']/tbody/tr[27]/td[1]
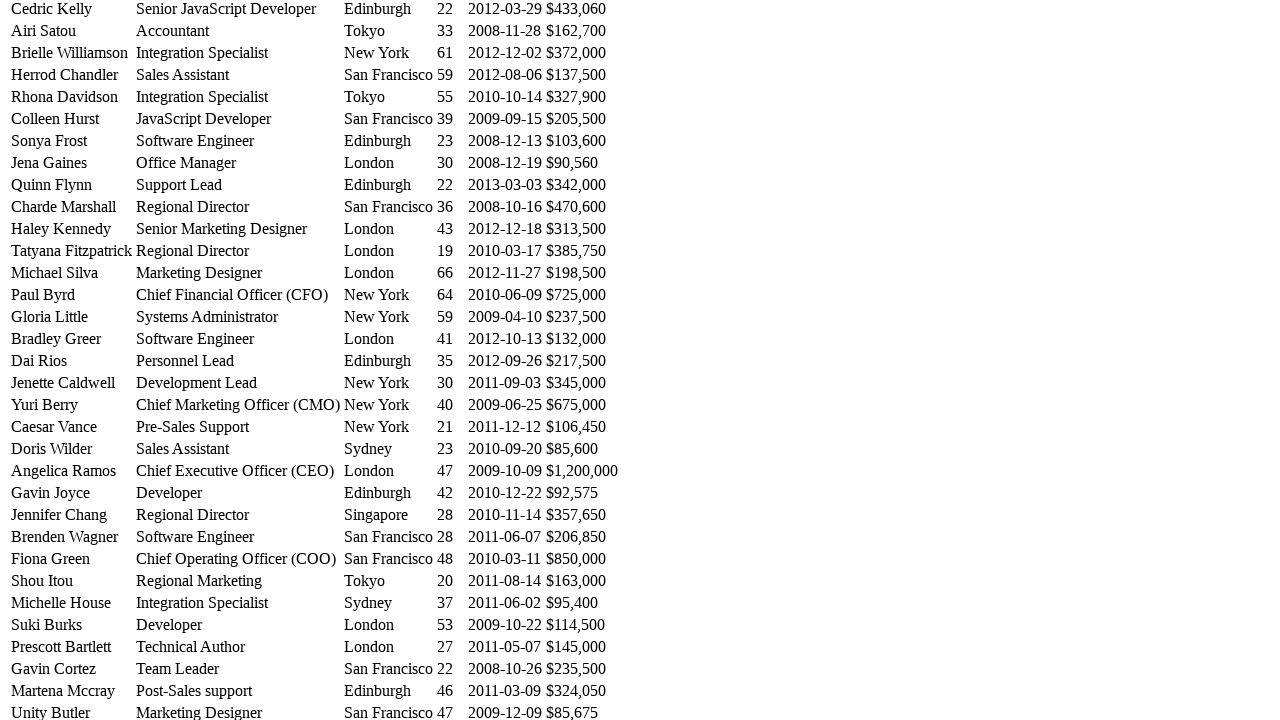

Waited before processing next row
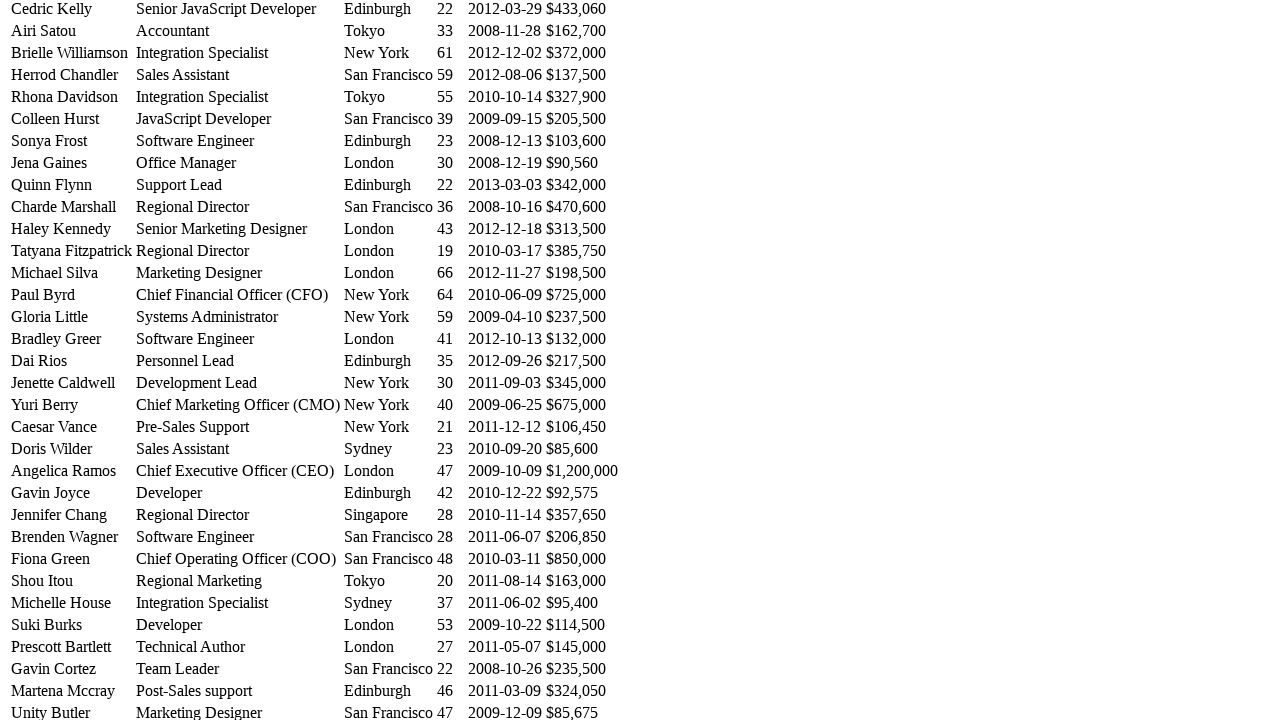

Clicked on row 28 name to expand and reveal salary information at (72, 537) on //table[@id='example']/tbody/tr[28]/td[1]
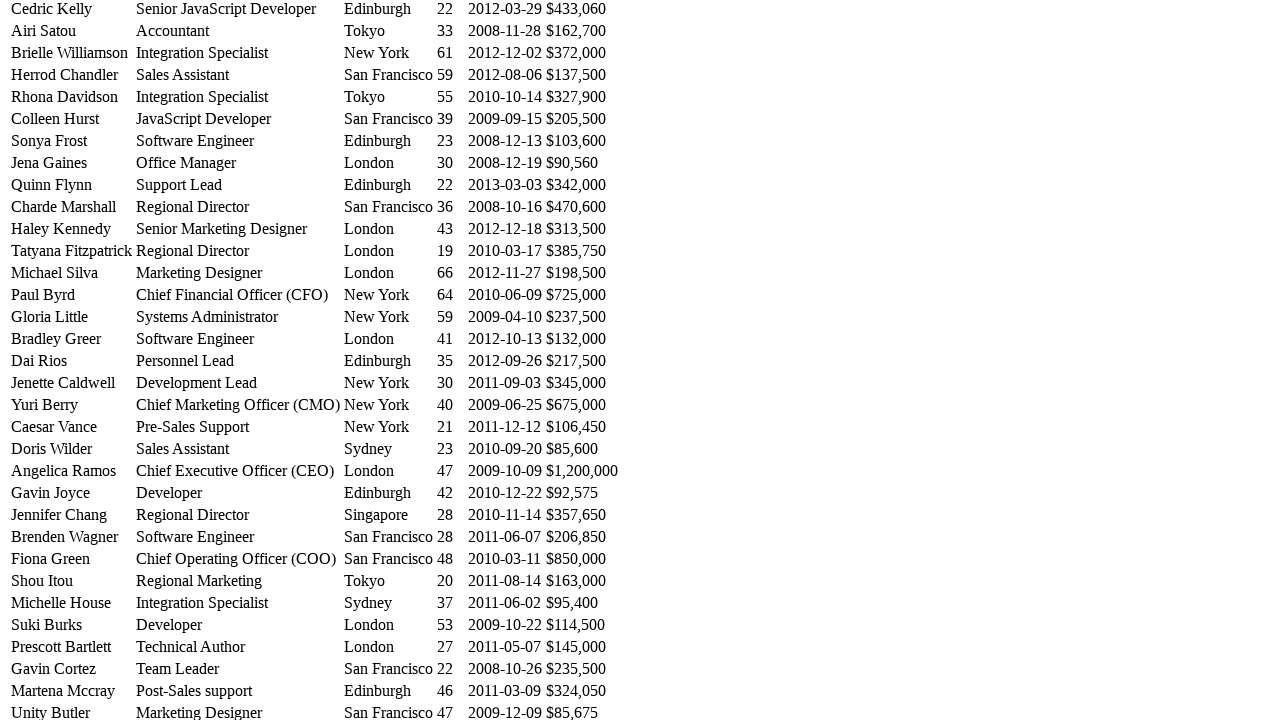

Waited for row 28 expansion animation to complete
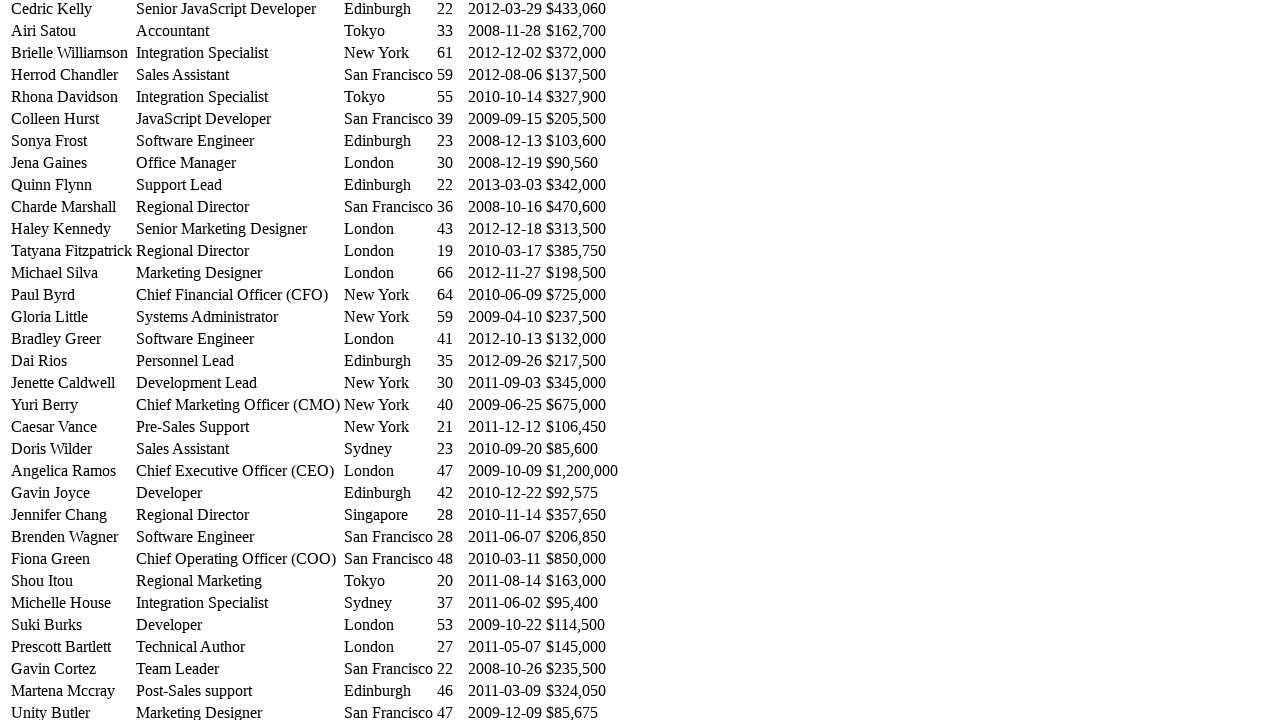

Clicked on row 28 name again to collapse the expanded row at (72, 537) on //table[@id='example']/tbody/tr[28]/td[1]
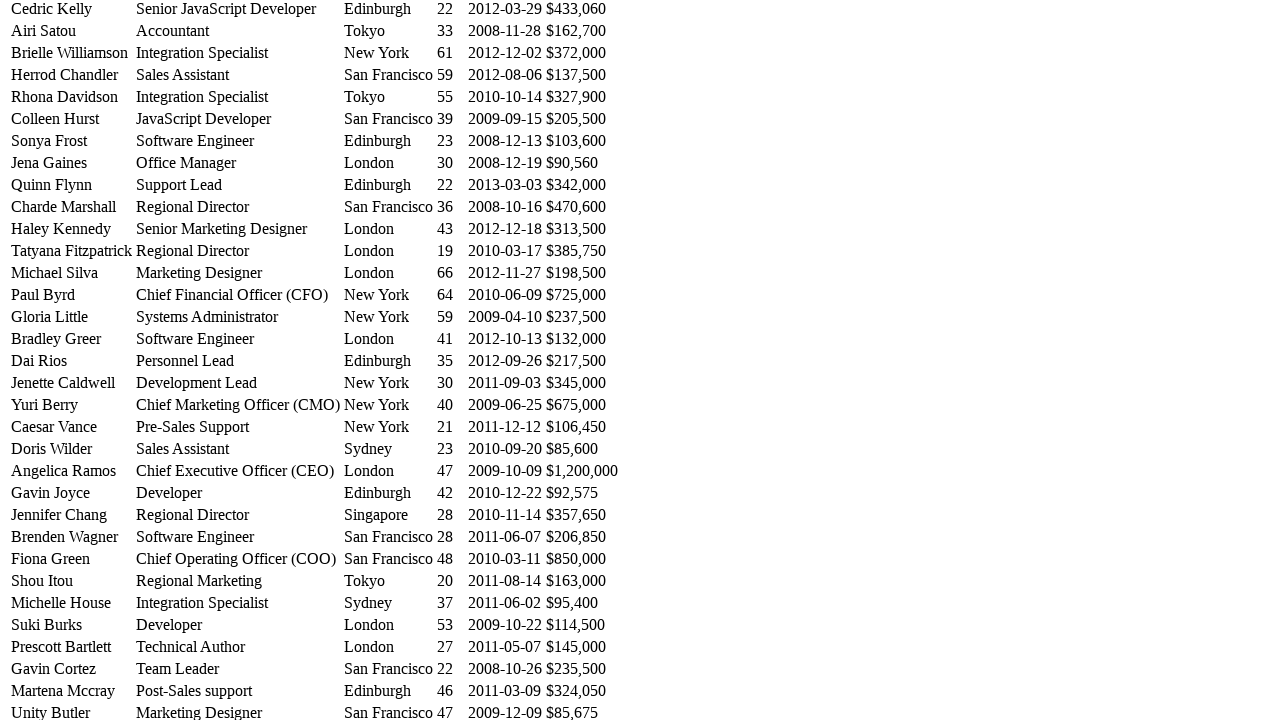

Waited before processing next row
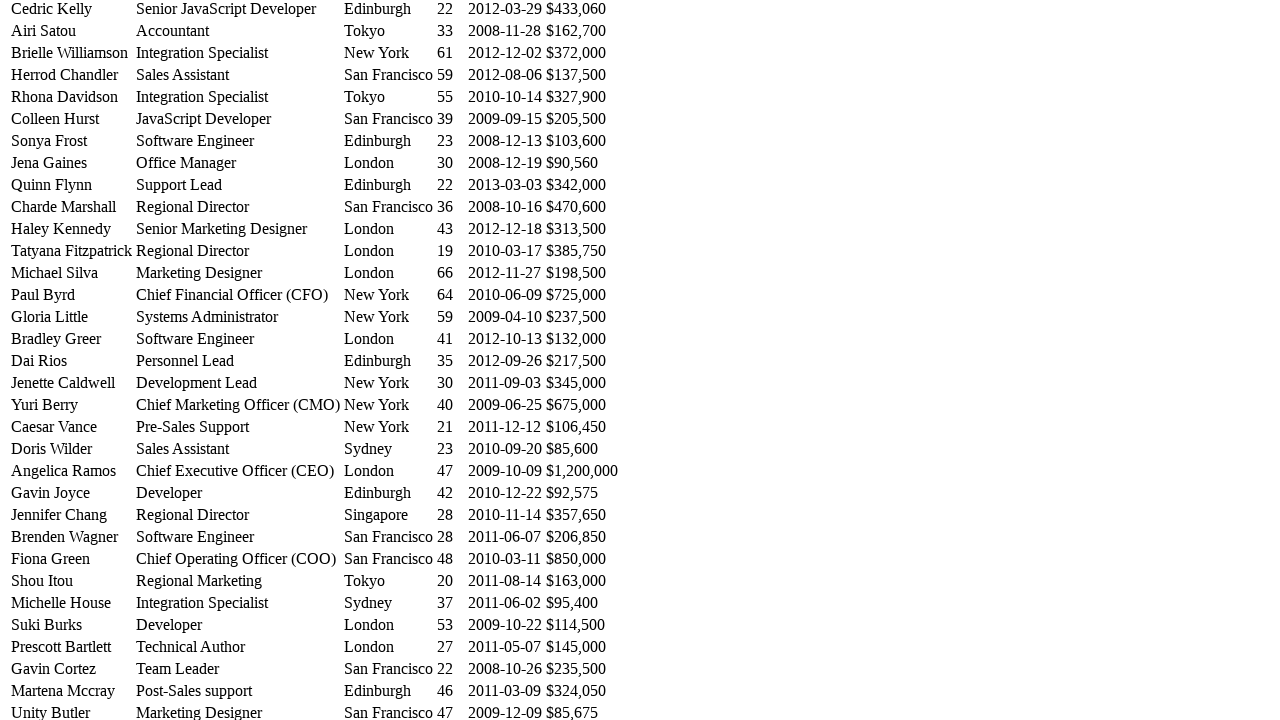

Clicked on row 29 name to expand and reveal salary information at (72, 559) on //table[@id='example']/tbody/tr[29]/td[1]
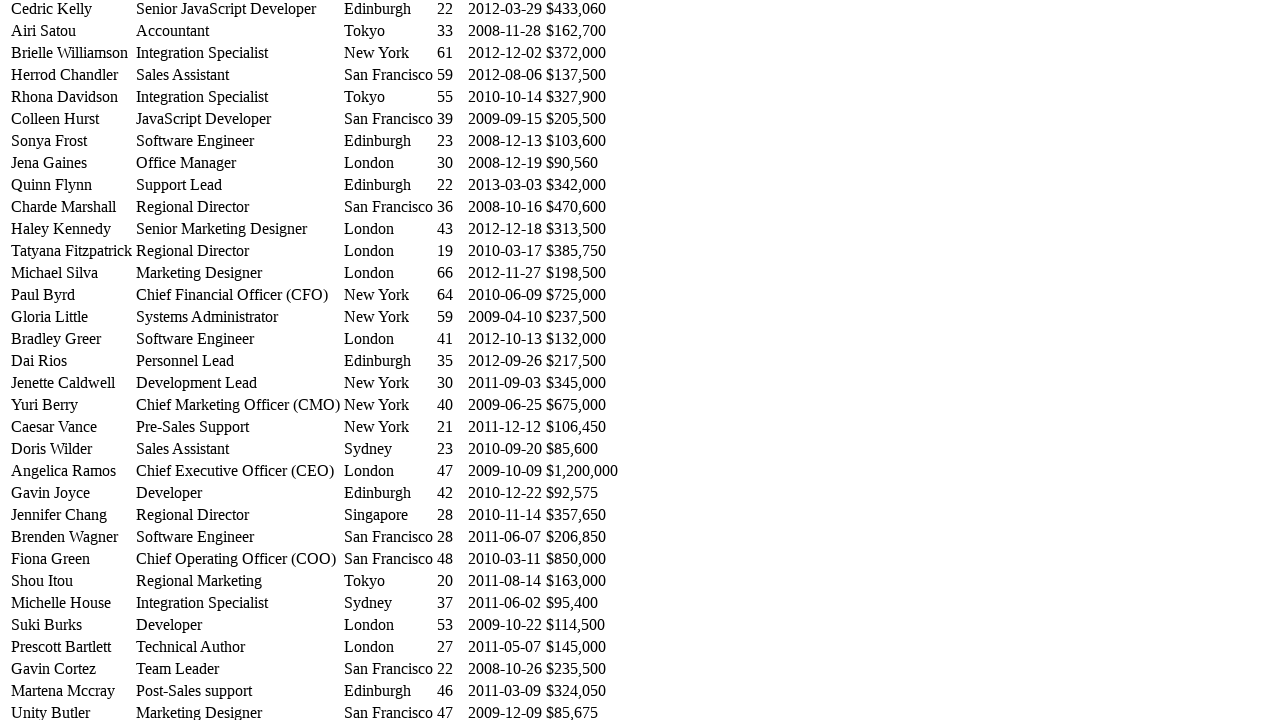

Waited for row 29 expansion animation to complete
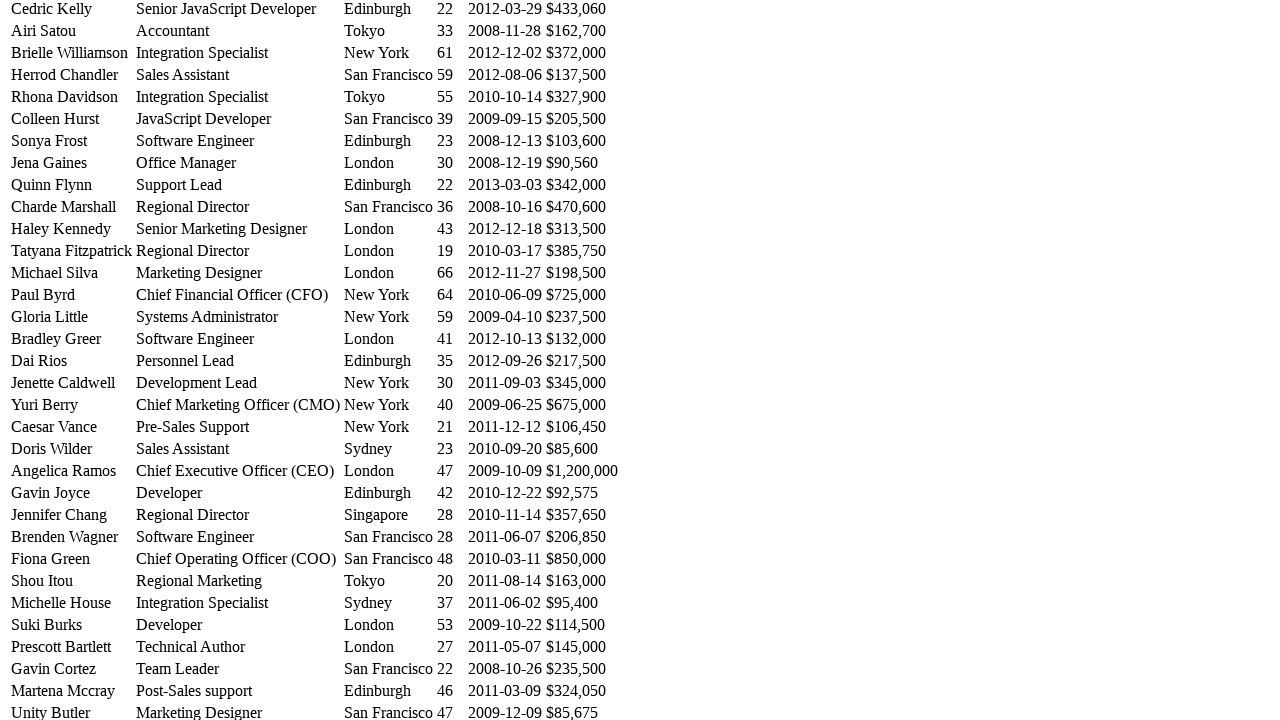

Clicked on row 29 name again to collapse the expanded row at (72, 559) on //table[@id='example']/tbody/tr[29]/td[1]
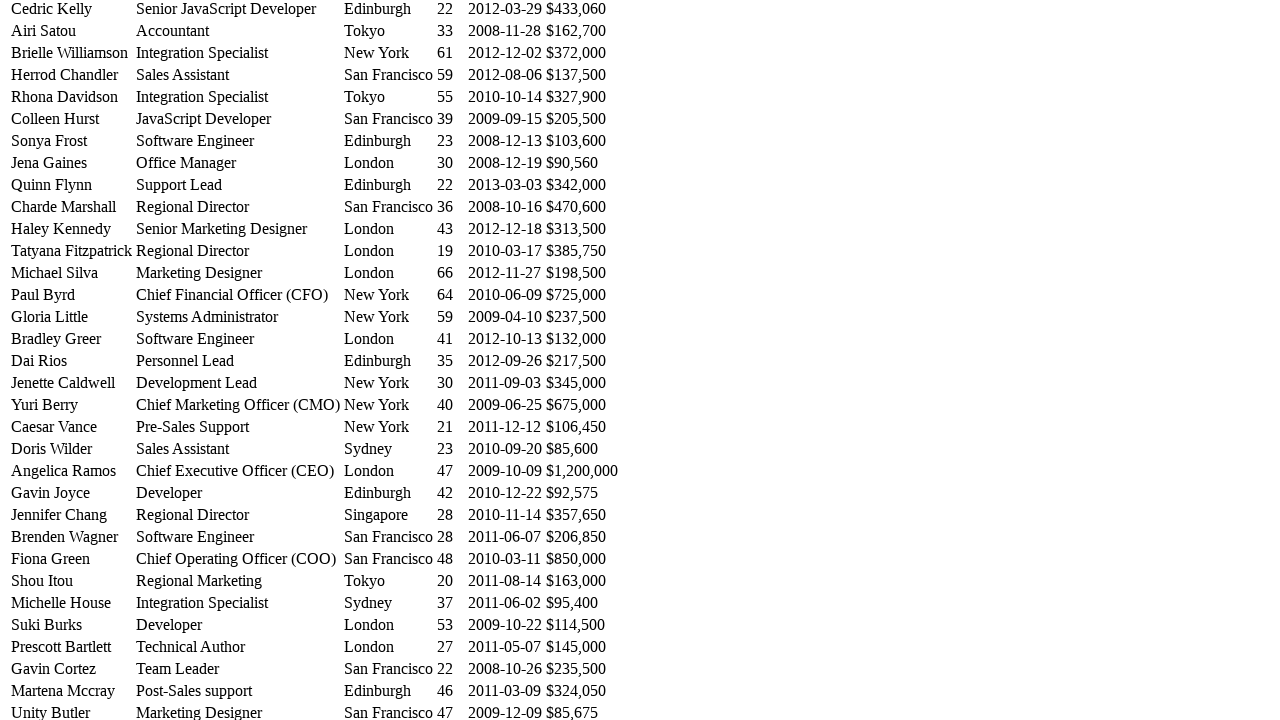

Waited before processing next row
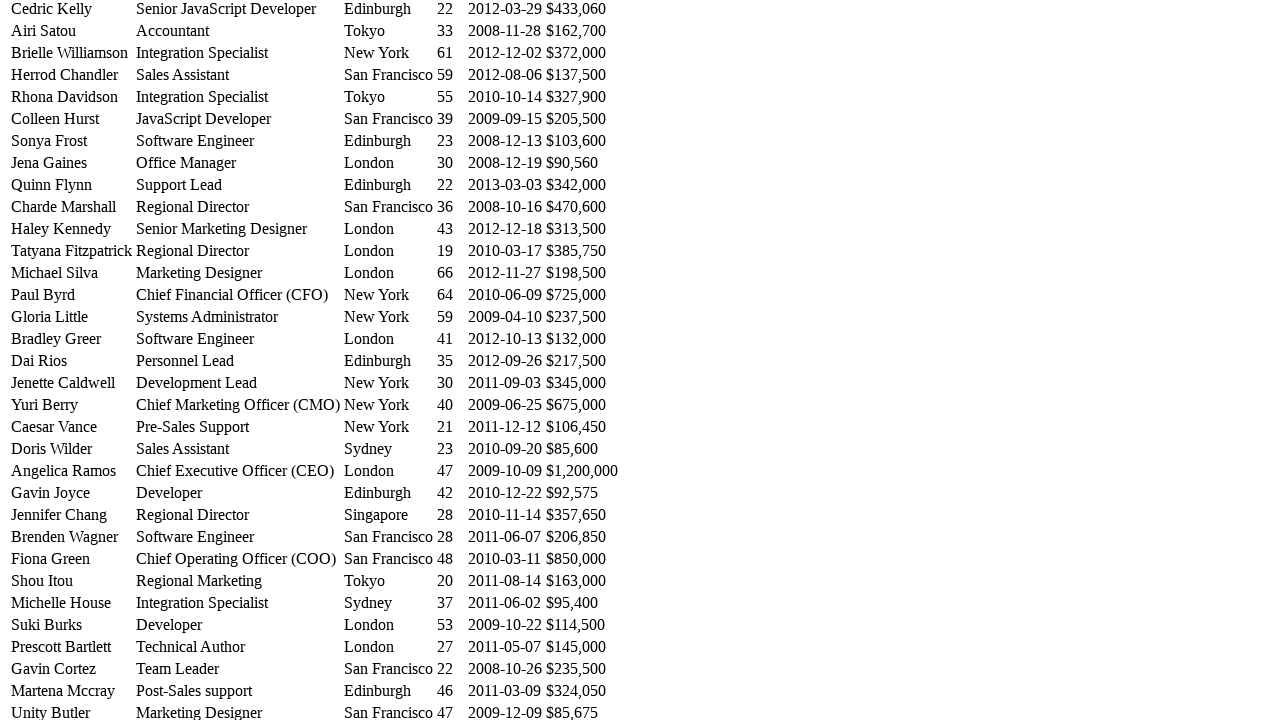

Clicked on row 30 name to expand and reveal salary information at (72, 581) on //table[@id='example']/tbody/tr[30]/td[1]
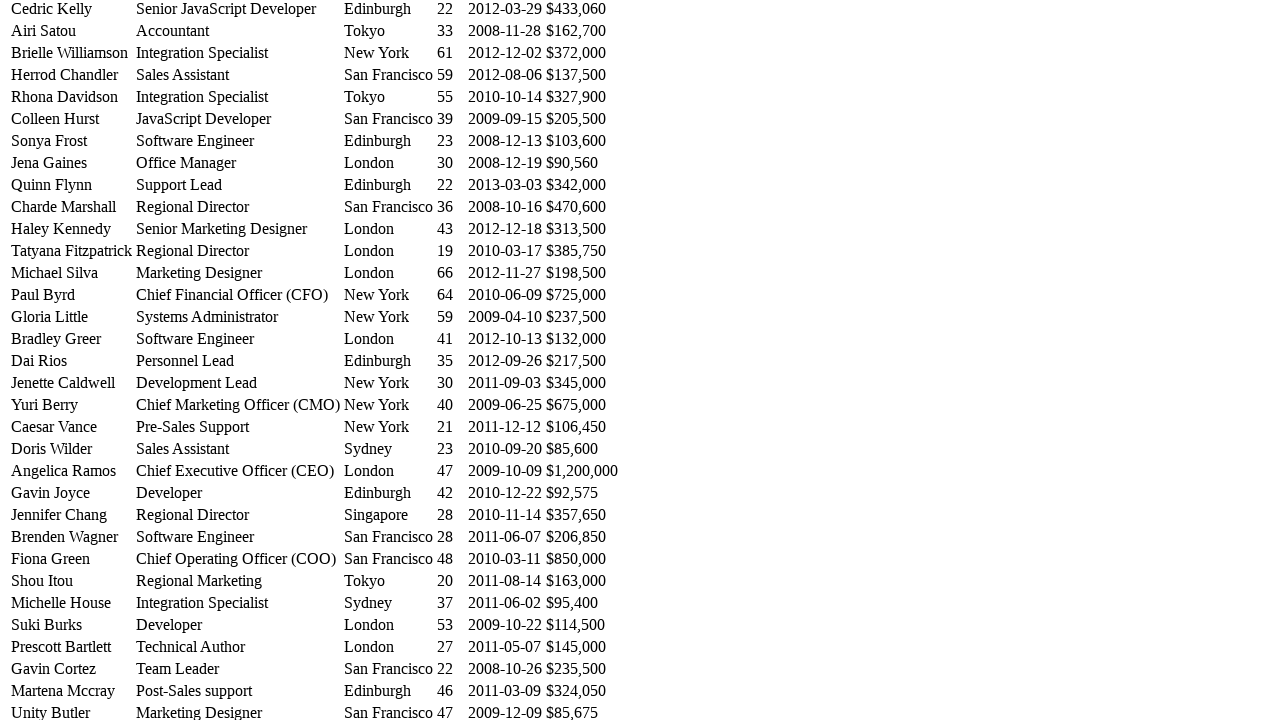

Waited for row 30 expansion animation to complete
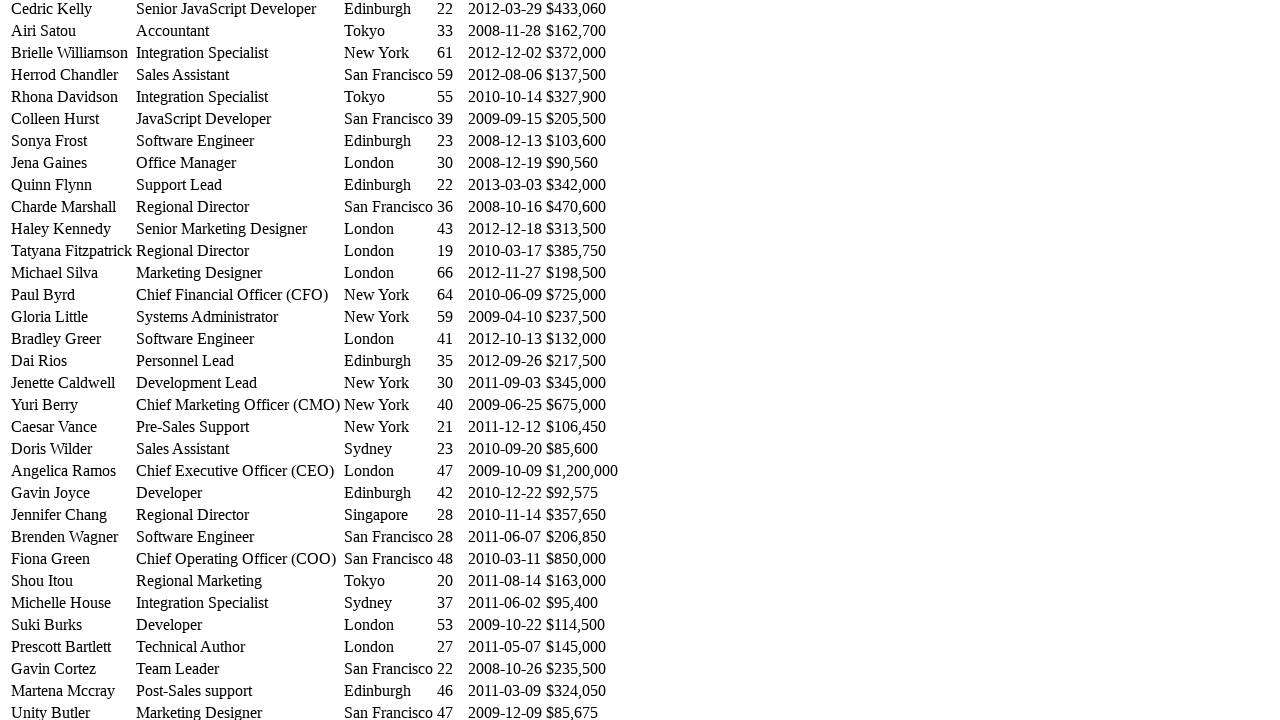

Clicked on row 30 name again to collapse the expanded row at (72, 581) on //table[@id='example']/tbody/tr[30]/td[1]
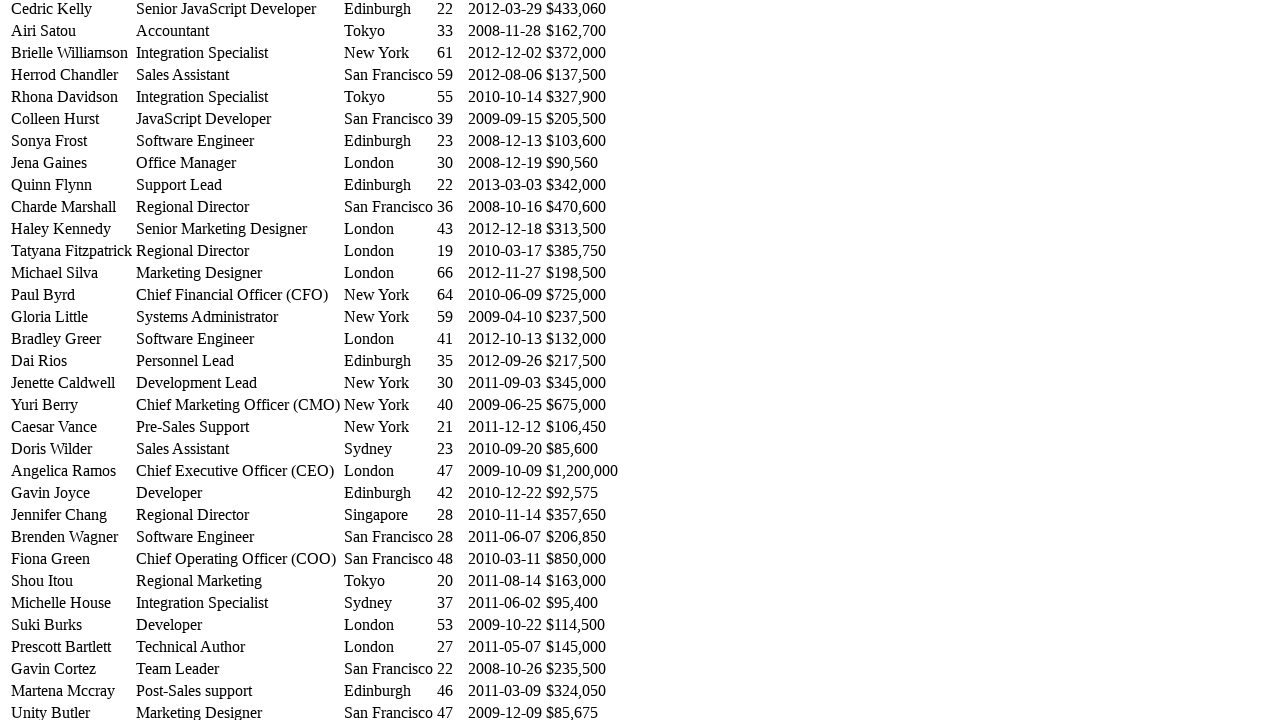

Waited before processing next row
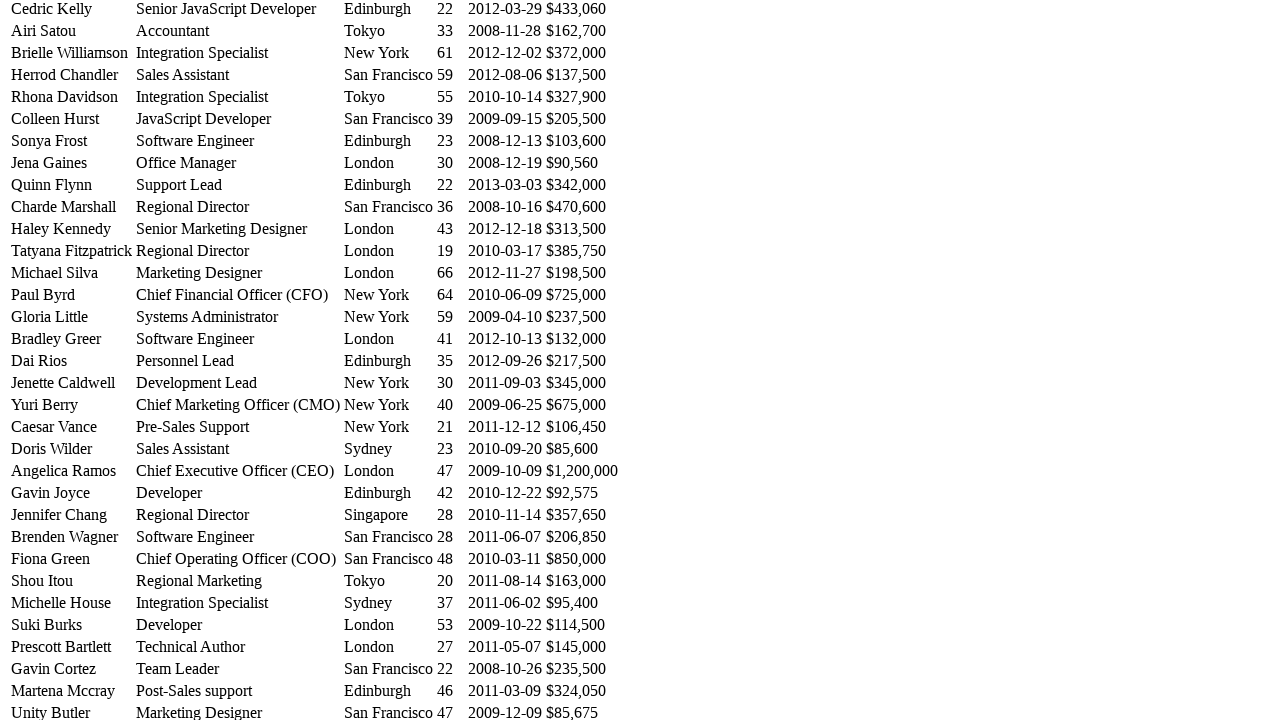

Clicked on row 31 name to expand and reveal salary information at (72, 603) on //table[@id='example']/tbody/tr[31]/td[1]
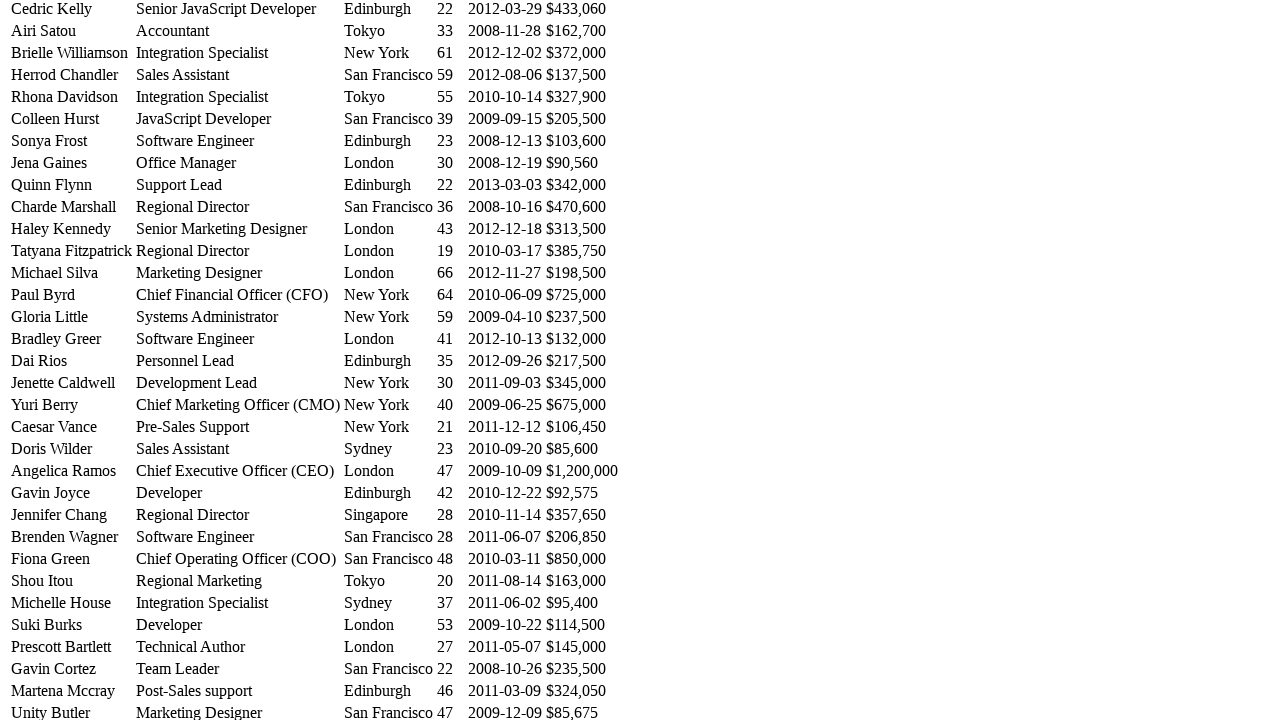

Waited for row 31 expansion animation to complete
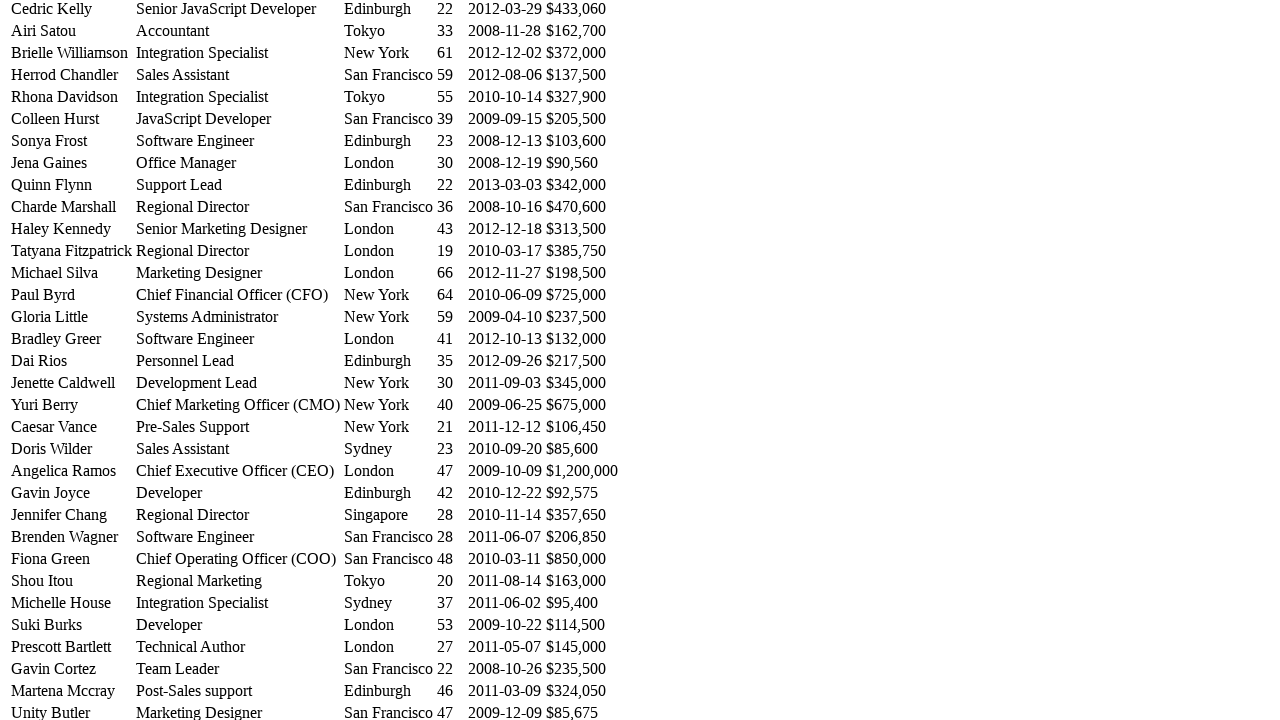

Clicked on row 31 name again to collapse the expanded row at (72, 603) on //table[@id='example']/tbody/tr[31]/td[1]
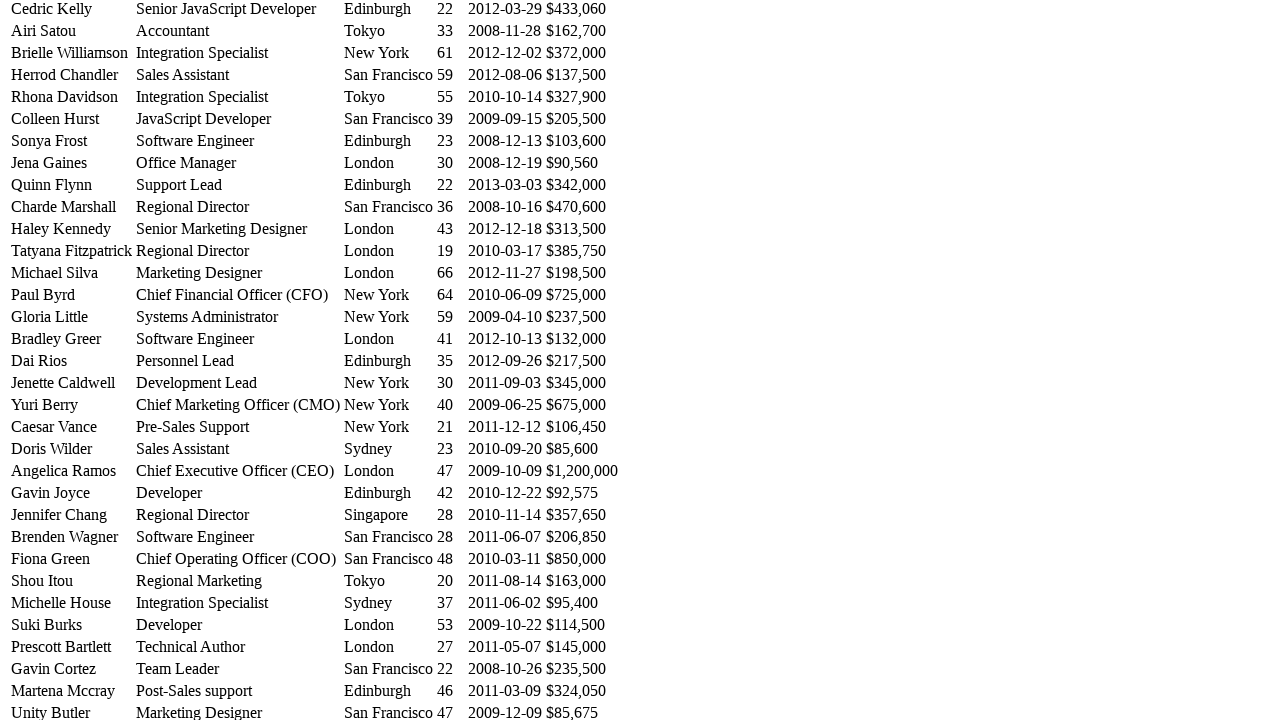

Waited before processing next row
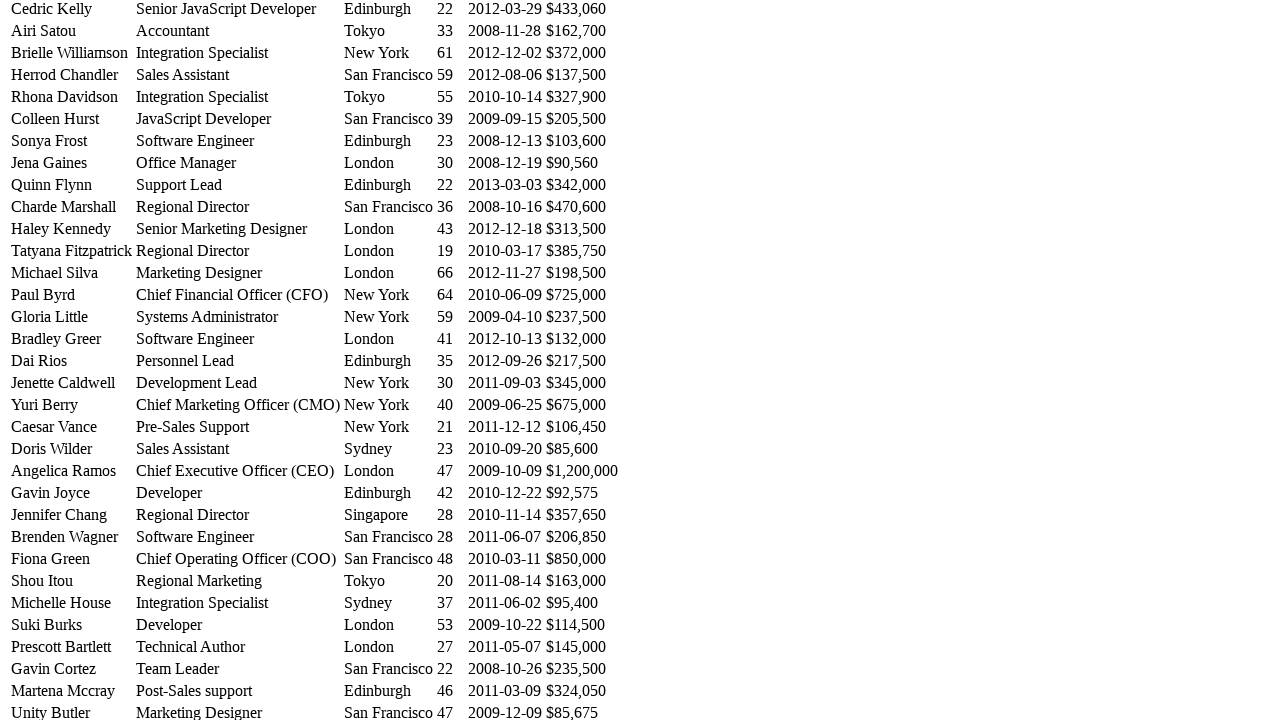

Clicked on row 32 name to expand and reveal salary information at (72, 625) on //table[@id='example']/tbody/tr[32]/td[1]
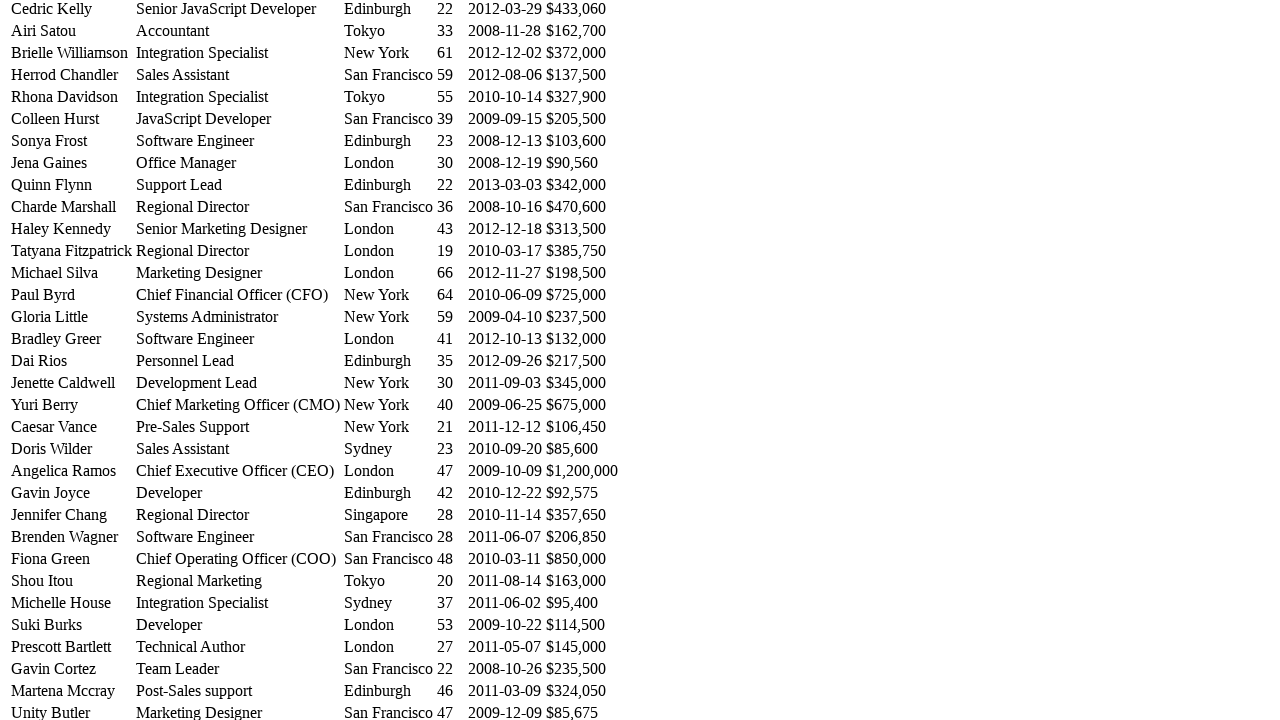

Waited for row 32 expansion animation to complete
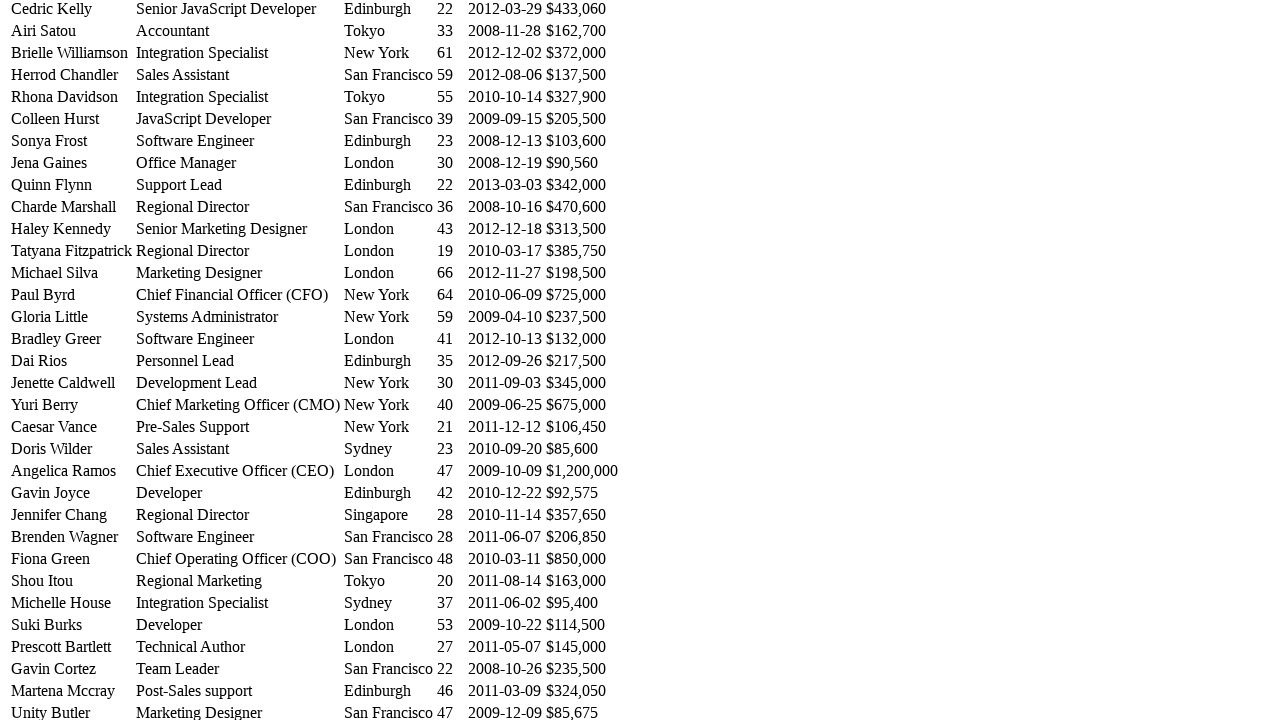

Clicked on row 32 name again to collapse the expanded row at (72, 625) on //table[@id='example']/tbody/tr[32]/td[1]
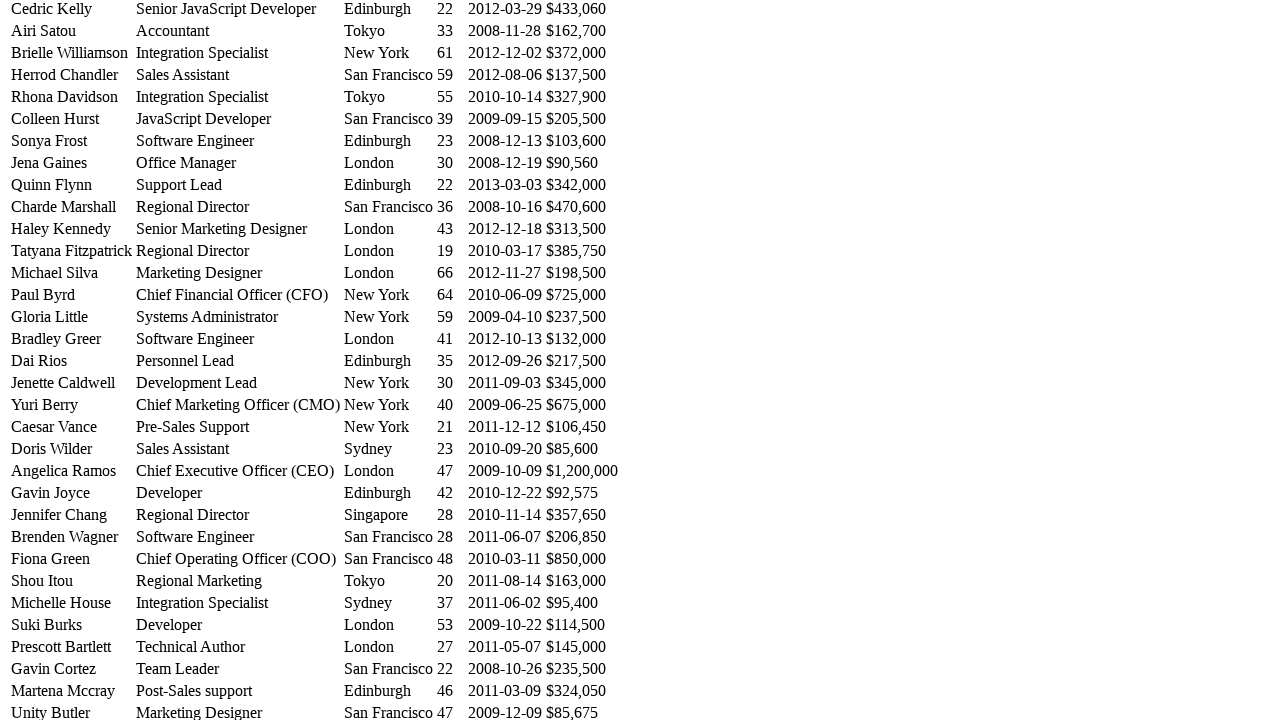

Waited before processing next row
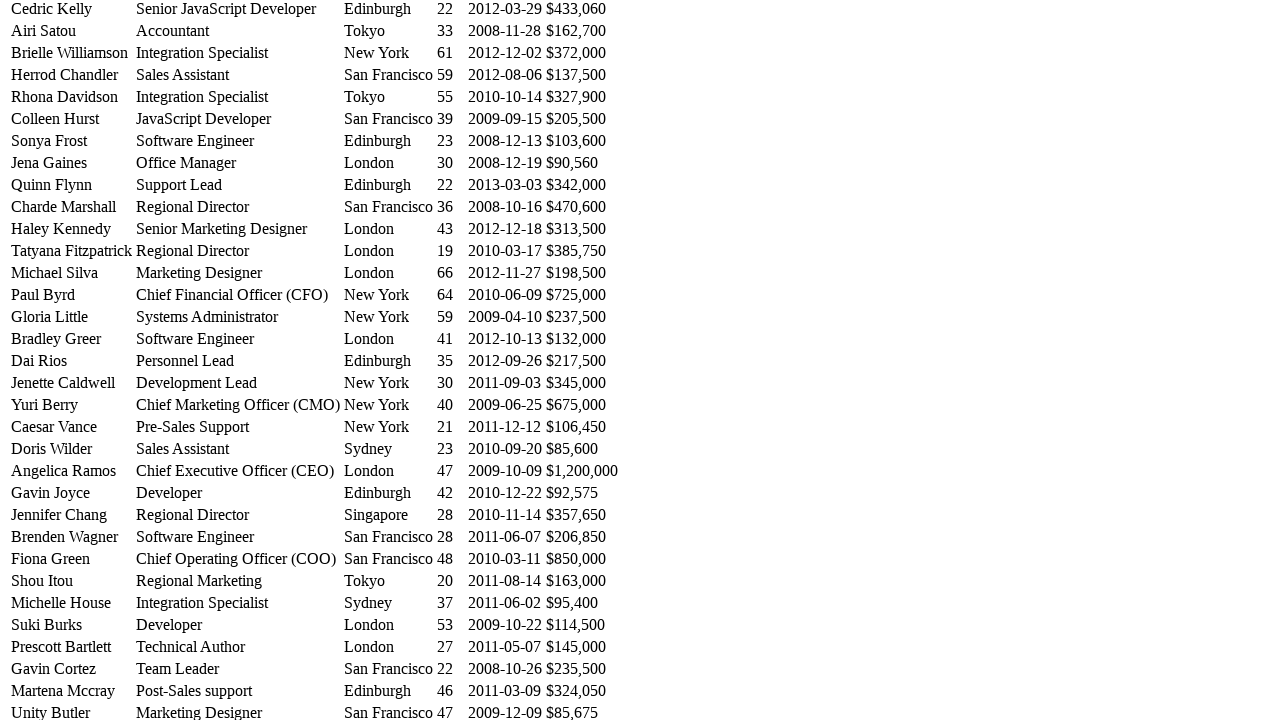

Clicked on row 33 name to expand and reveal salary information at (72, 647) on //table[@id='example']/tbody/tr[33]/td[1]
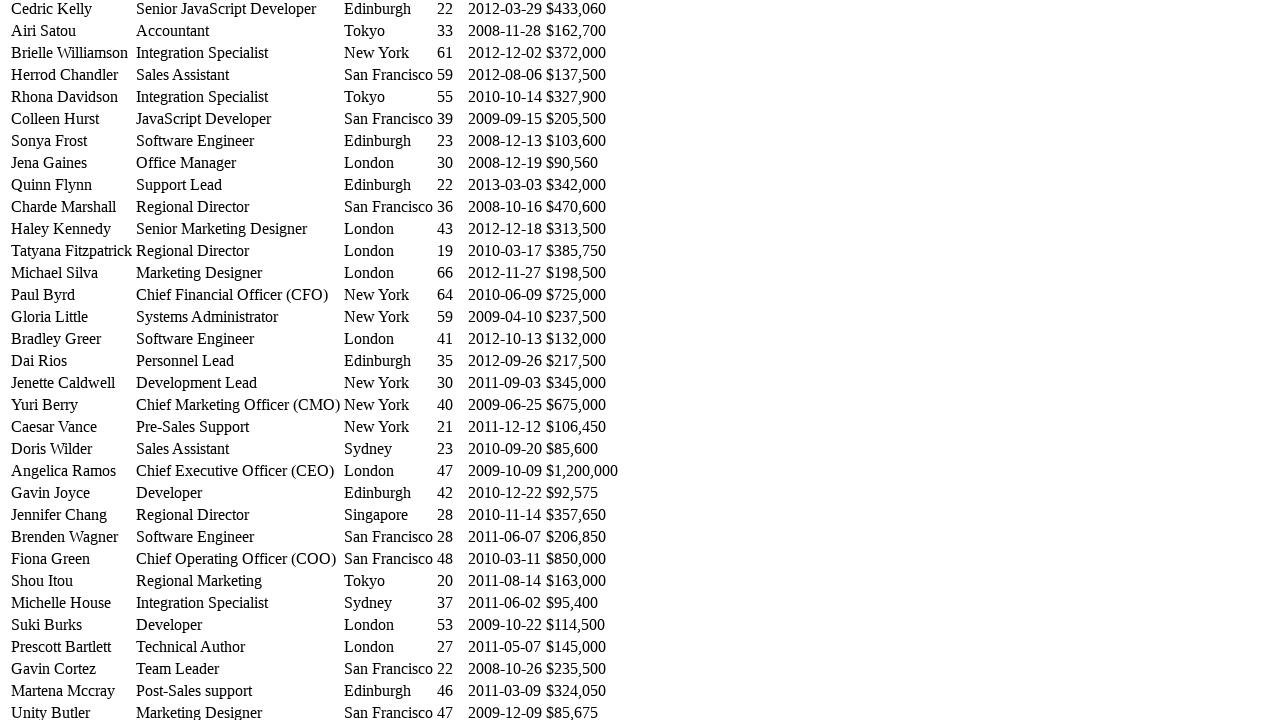

Waited for row 33 expansion animation to complete
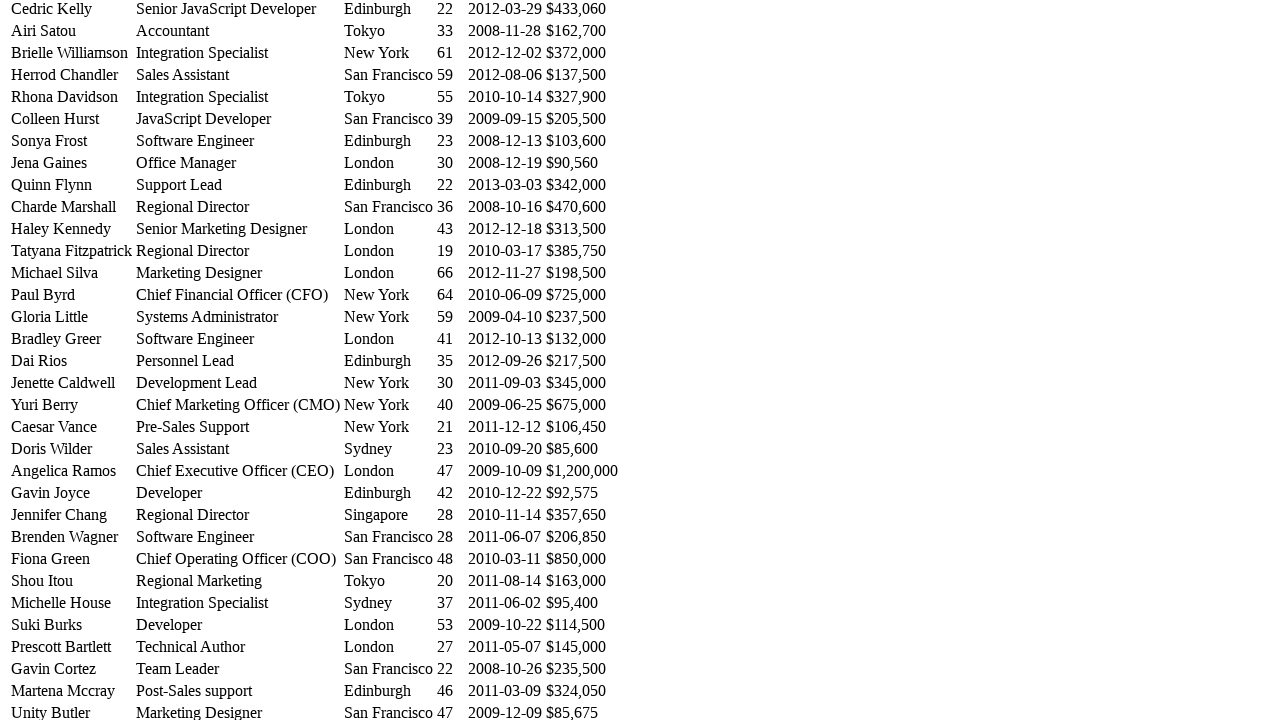

Clicked on row 33 name again to collapse the expanded row at (72, 647) on //table[@id='example']/tbody/tr[33]/td[1]
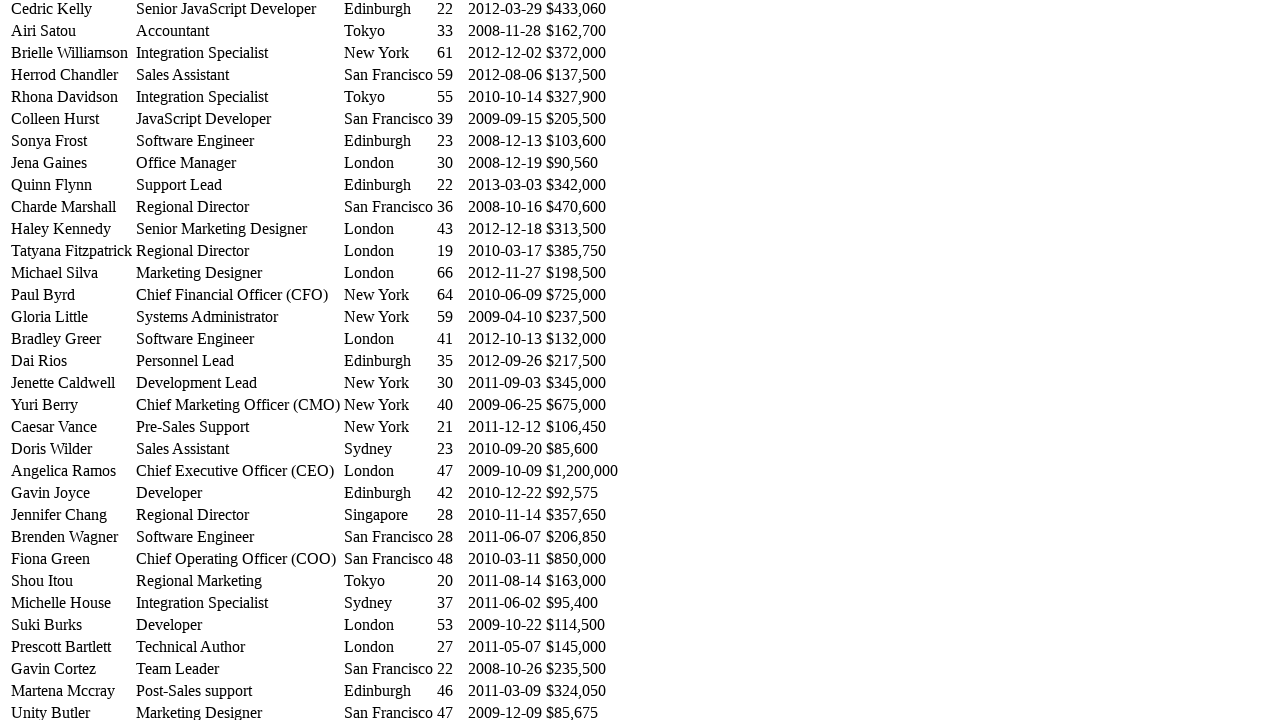

Waited before processing next row
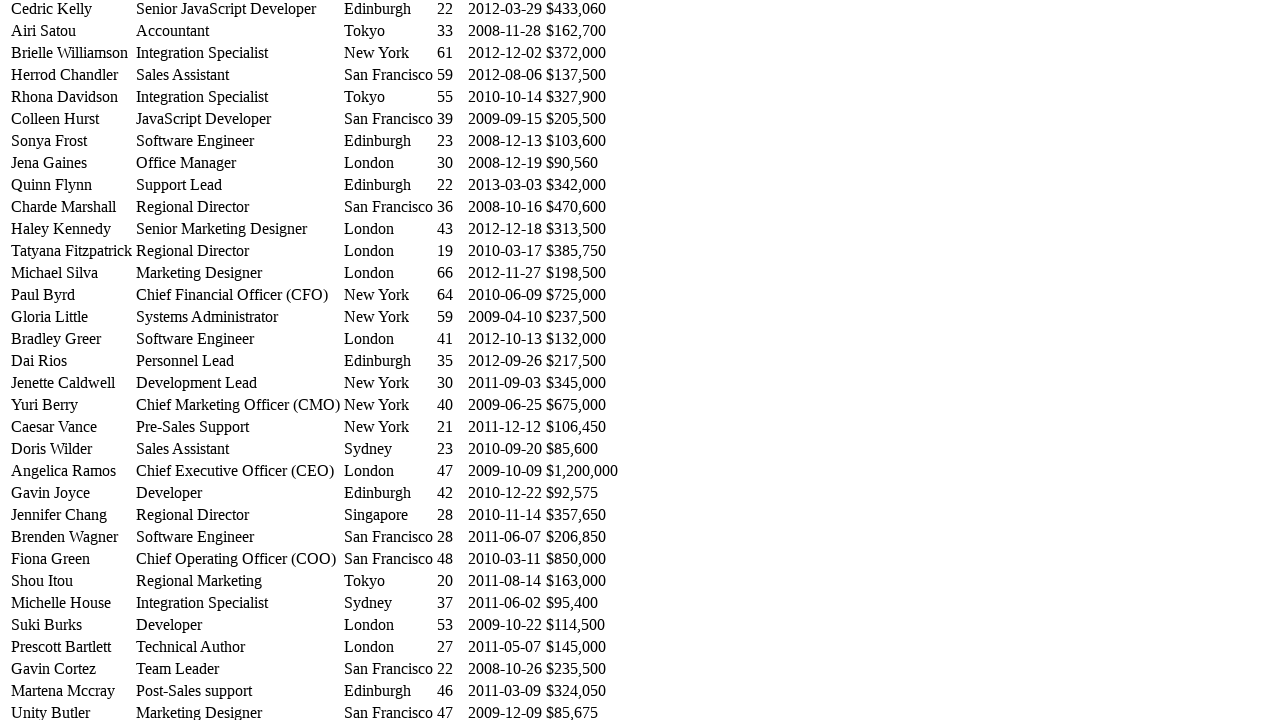

Clicked on row 34 name to expand and reveal salary information at (72, 669) on //table[@id='example']/tbody/tr[34]/td[1]
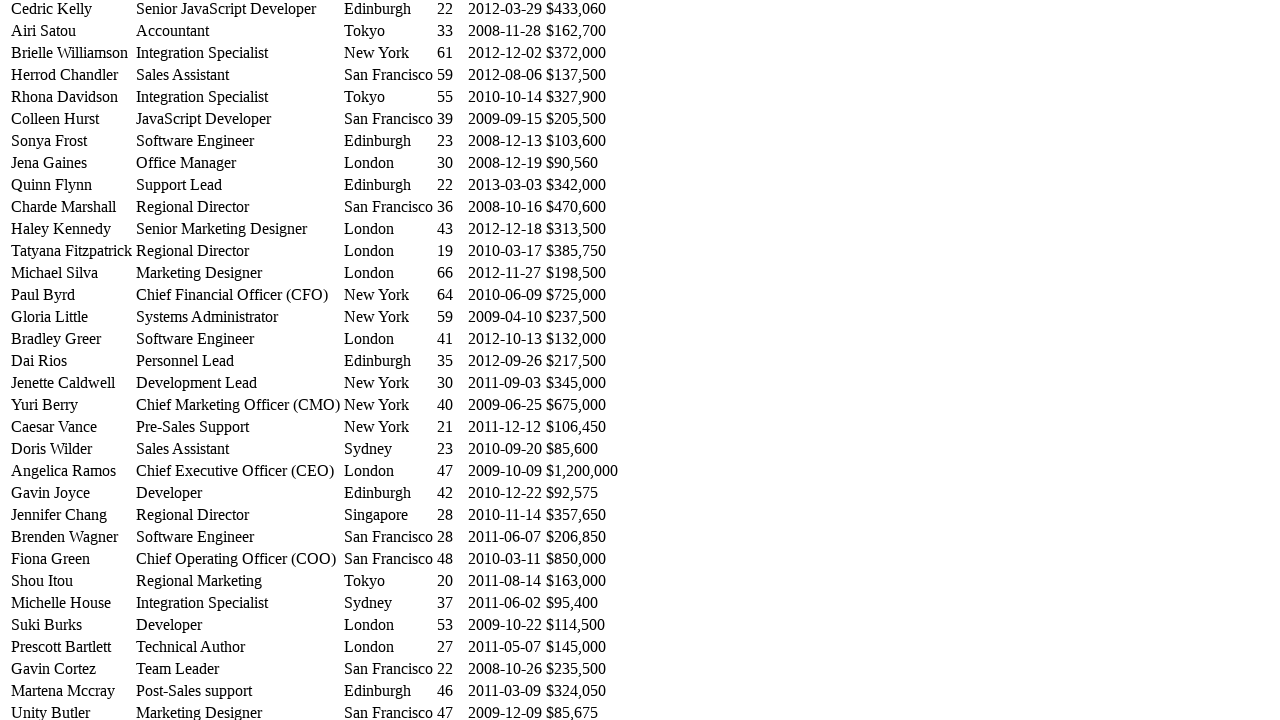

Waited for row 34 expansion animation to complete
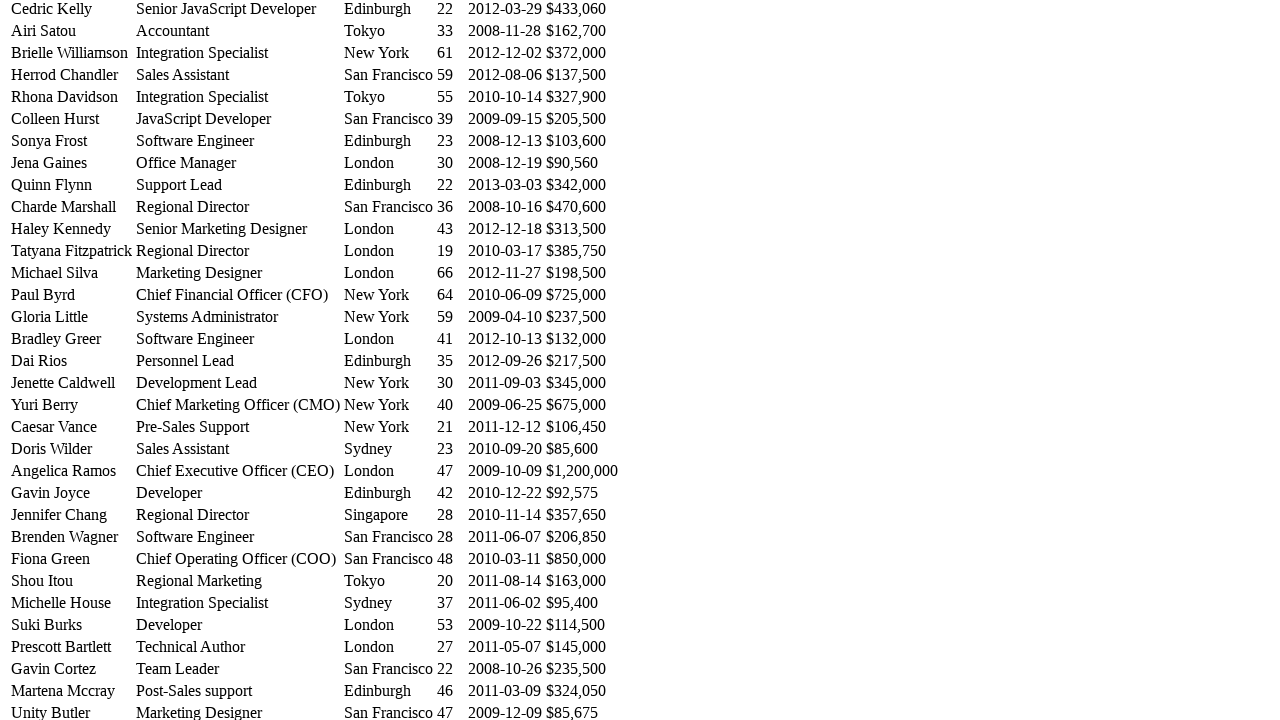

Clicked on row 34 name again to collapse the expanded row at (72, 669) on //table[@id='example']/tbody/tr[34]/td[1]
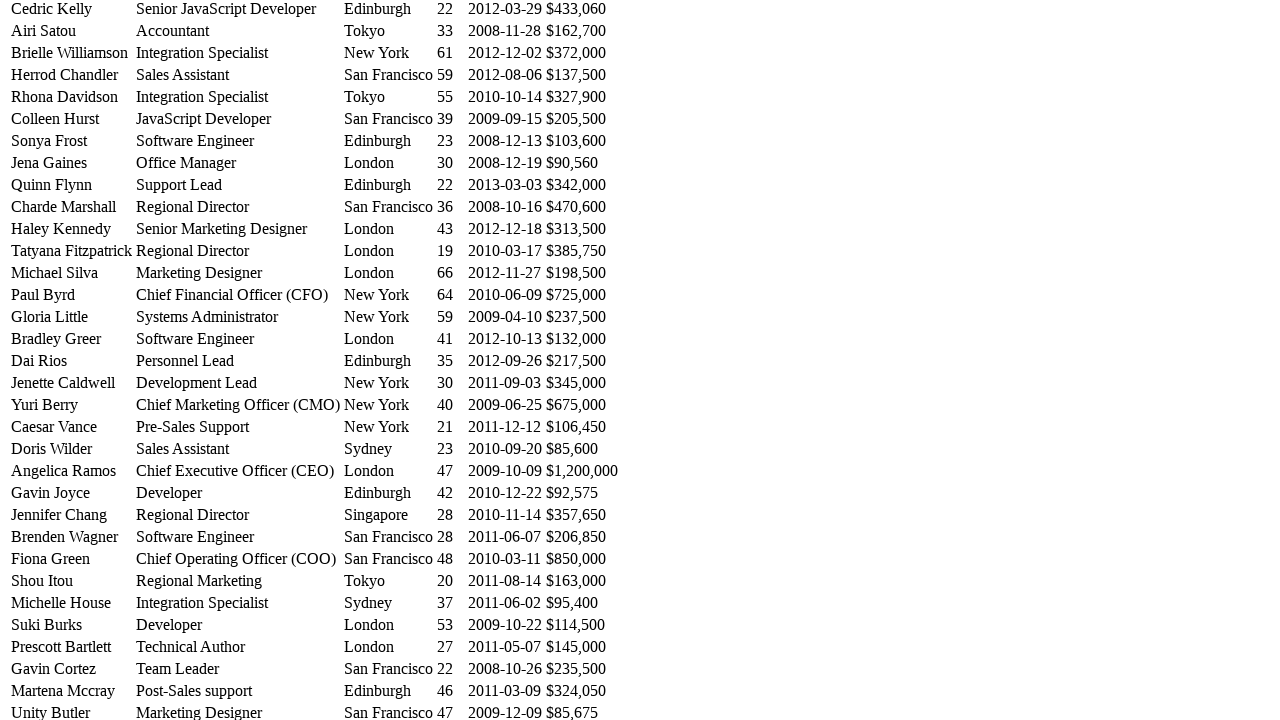

Waited before processing next row
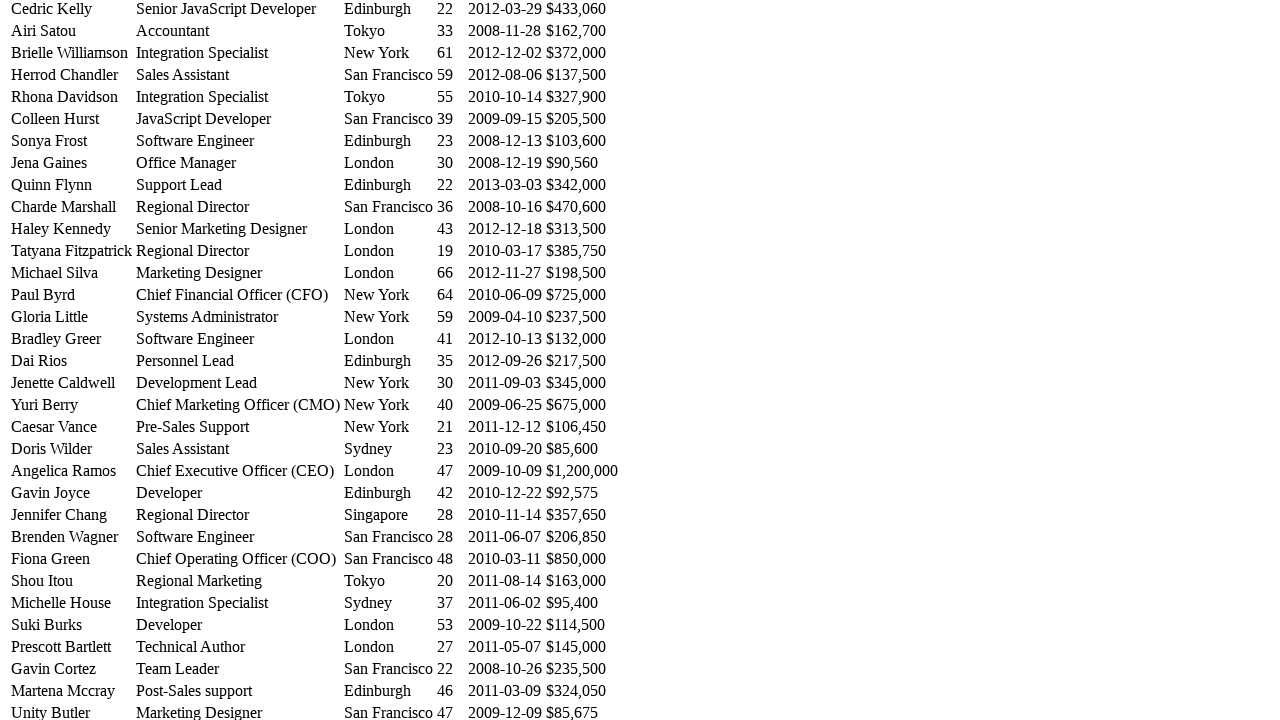

Clicked on row 35 name to expand and reveal salary information at (72, 691) on //table[@id='example']/tbody/tr[35]/td[1]
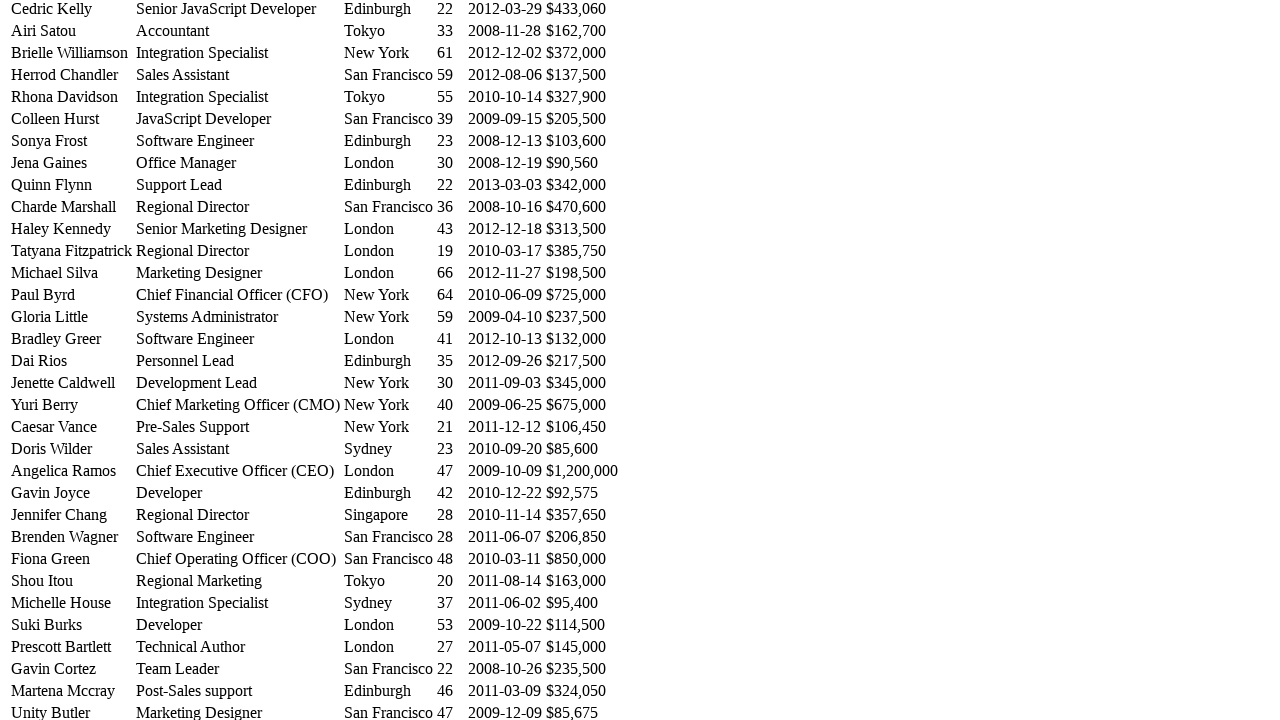

Waited for row 35 expansion animation to complete
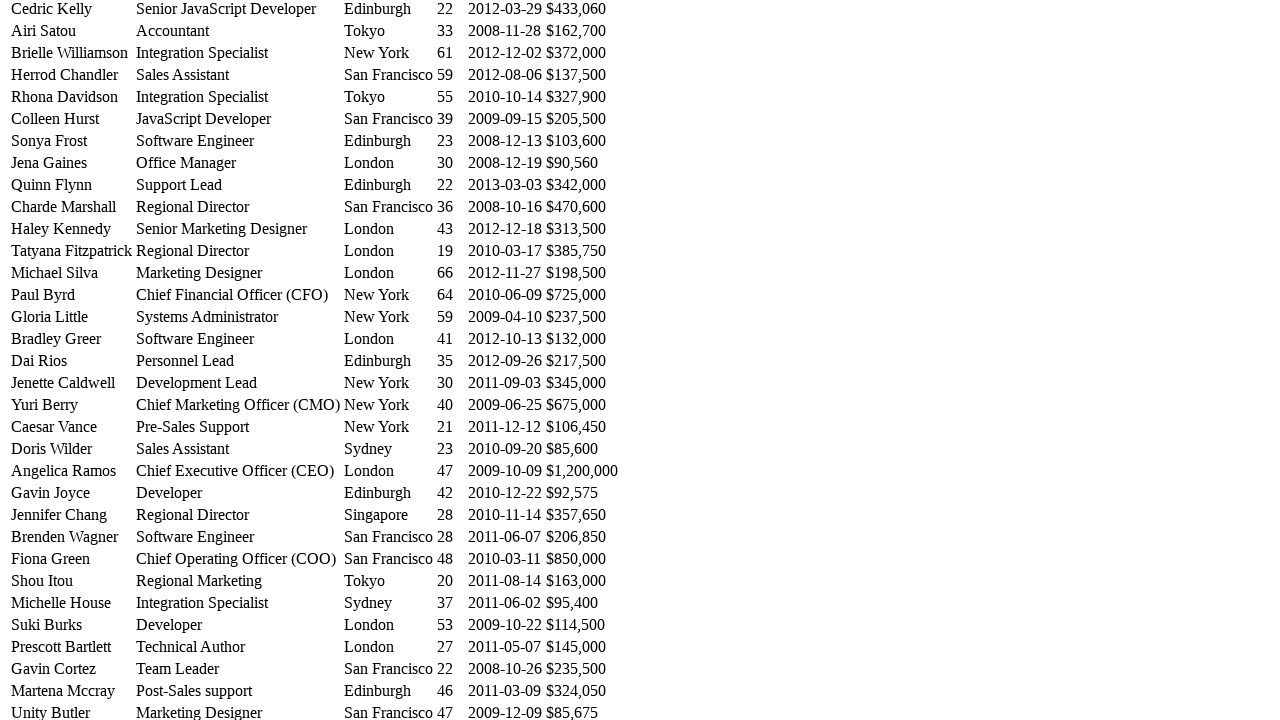

Clicked on row 35 name again to collapse the expanded row at (72, 691) on //table[@id='example']/tbody/tr[35]/td[1]
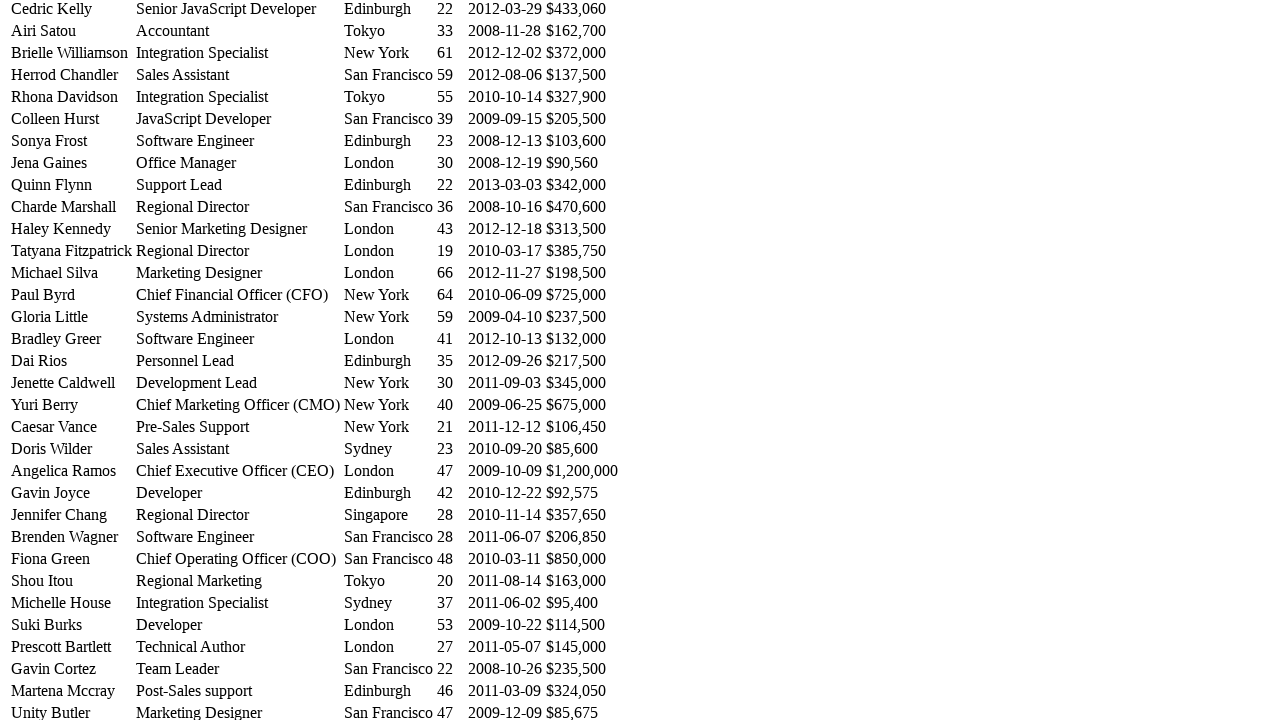

Waited before processing next row
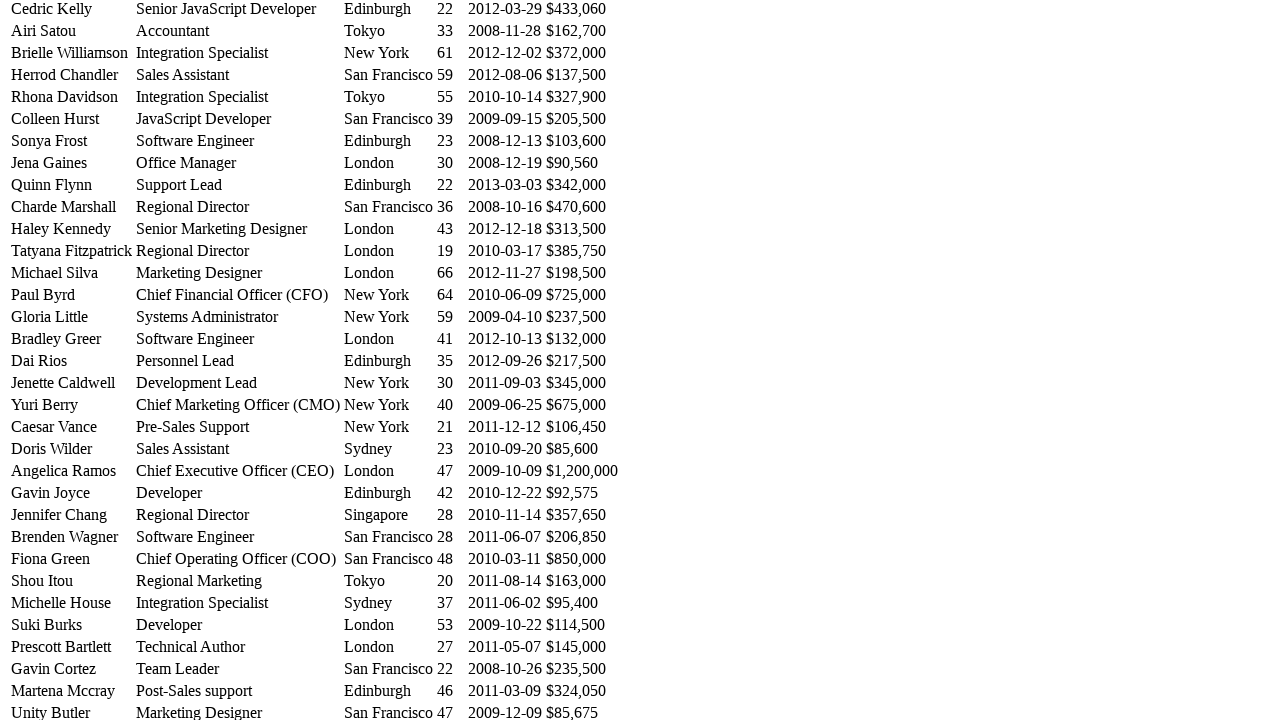

Clicked on row 36 name to expand and reveal salary information at (72, 710) on //table[@id='example']/tbody/tr[36]/td[1]
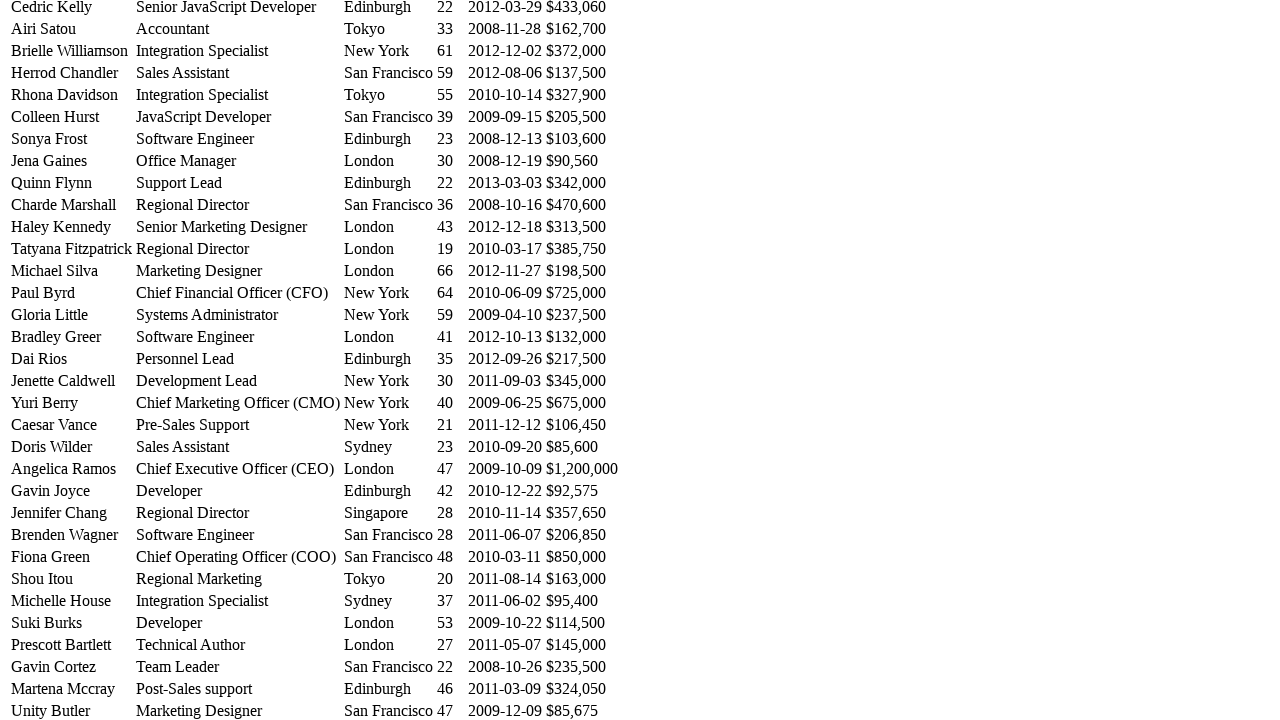

Waited for row 36 expansion animation to complete
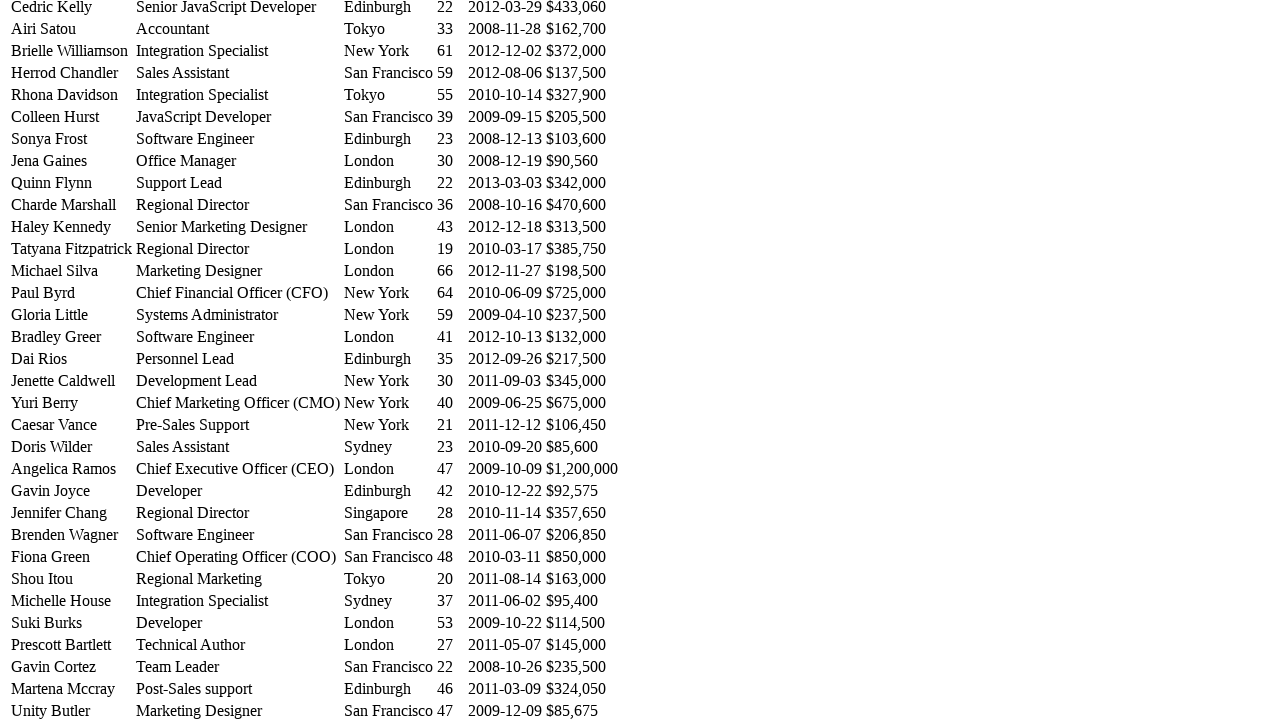

Clicked on row 36 name again to collapse the expanded row at (72, 710) on //table[@id='example']/tbody/tr[36]/td[1]
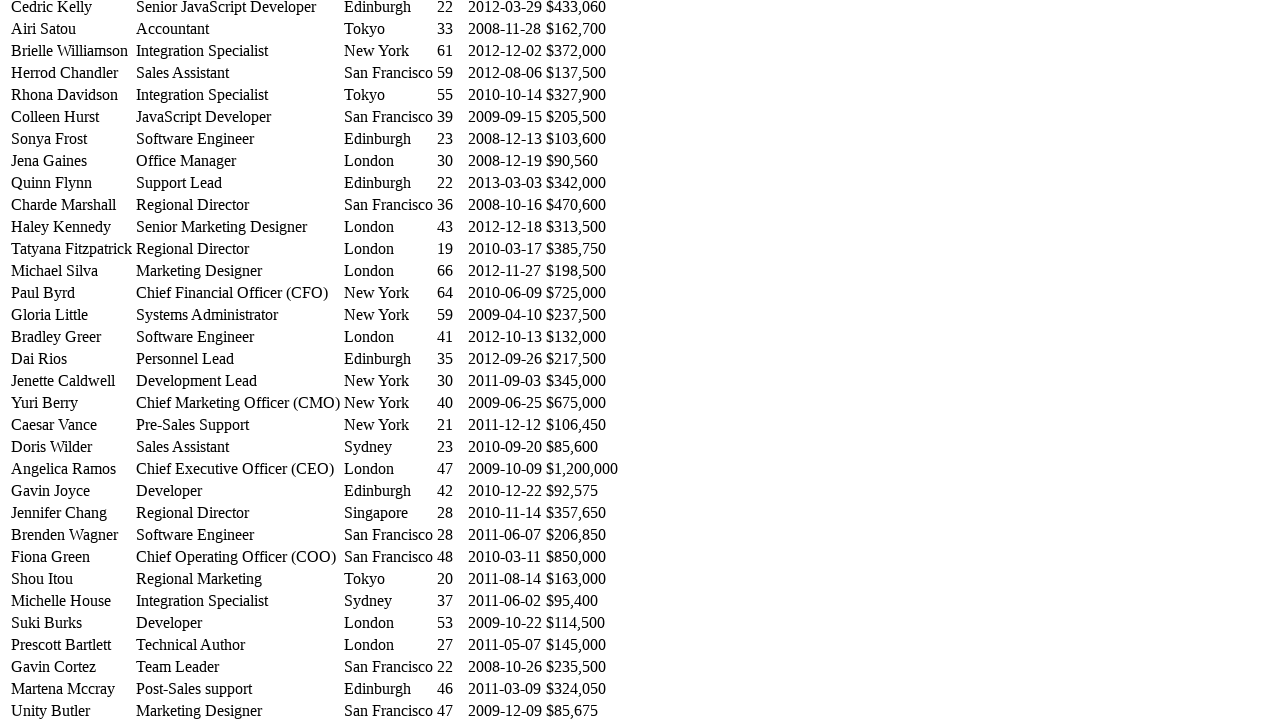

Waited before processing next row
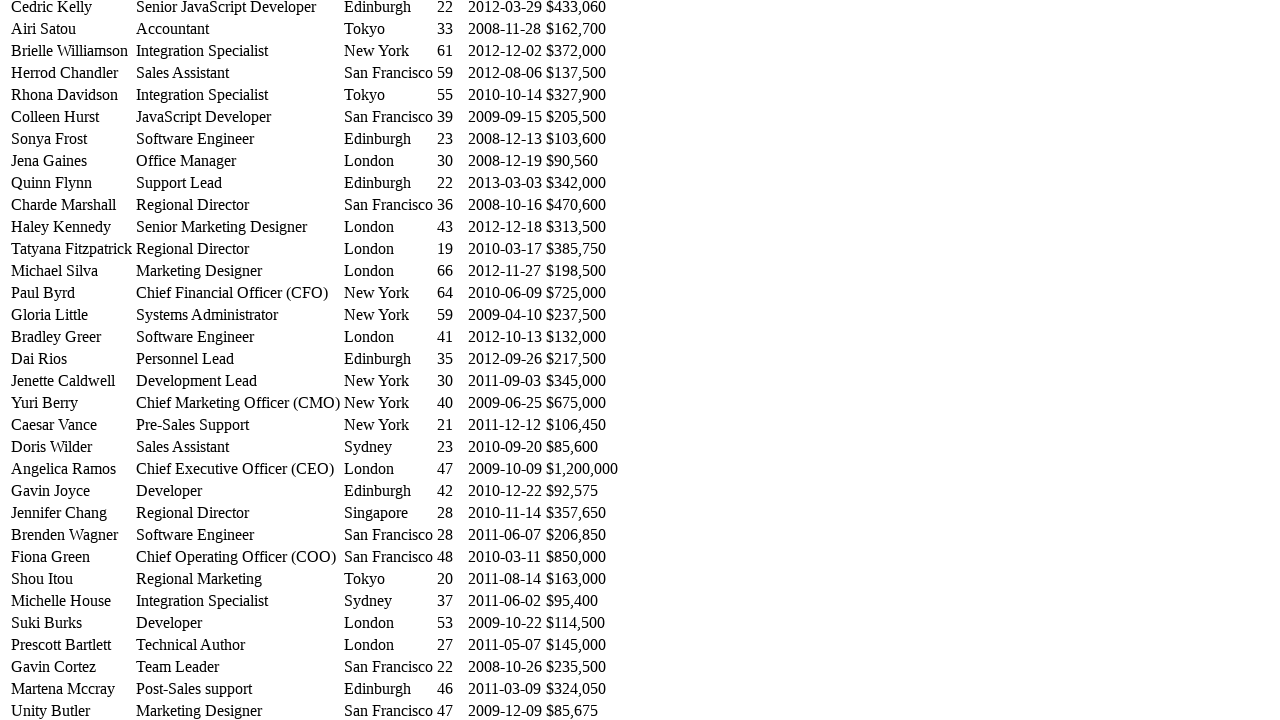

Clicked on row 37 name to expand and reveal salary information at (72, 361) on //table[@id='example']/tbody/tr[37]/td[1]
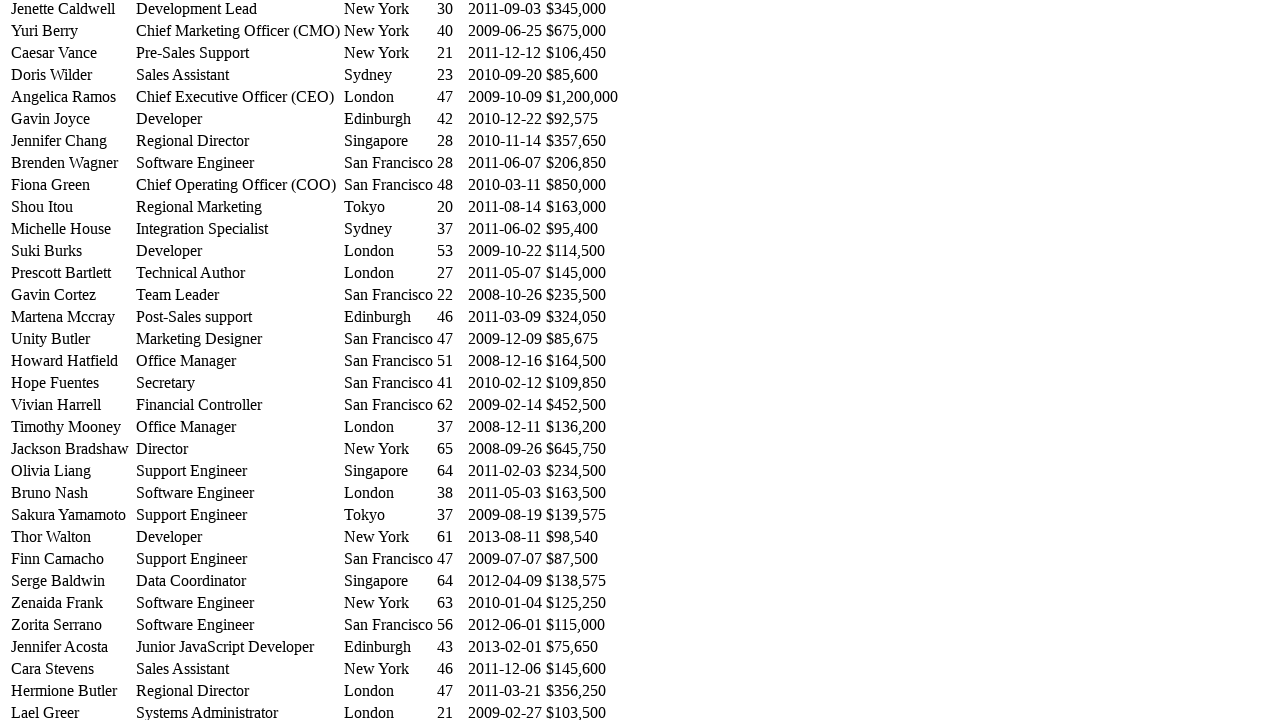

Waited for row 37 expansion animation to complete
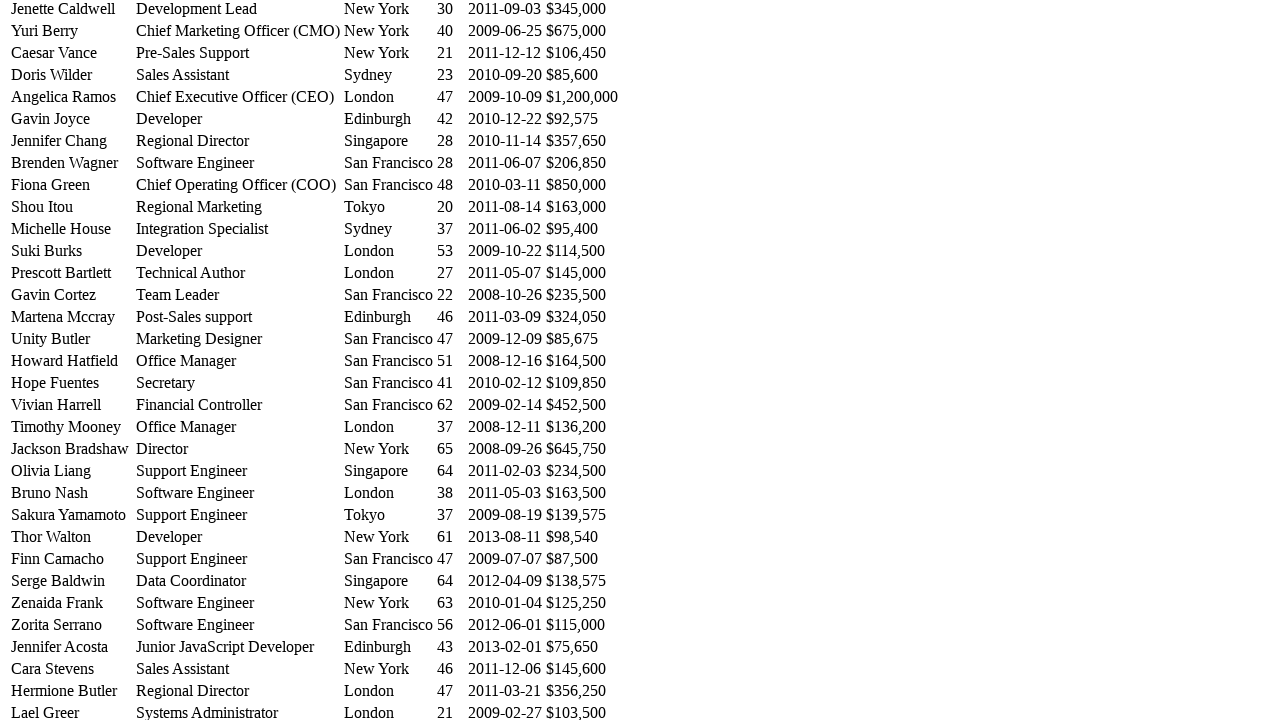

Clicked on row 37 name again to collapse the expanded row at (72, 361) on //table[@id='example']/tbody/tr[37]/td[1]
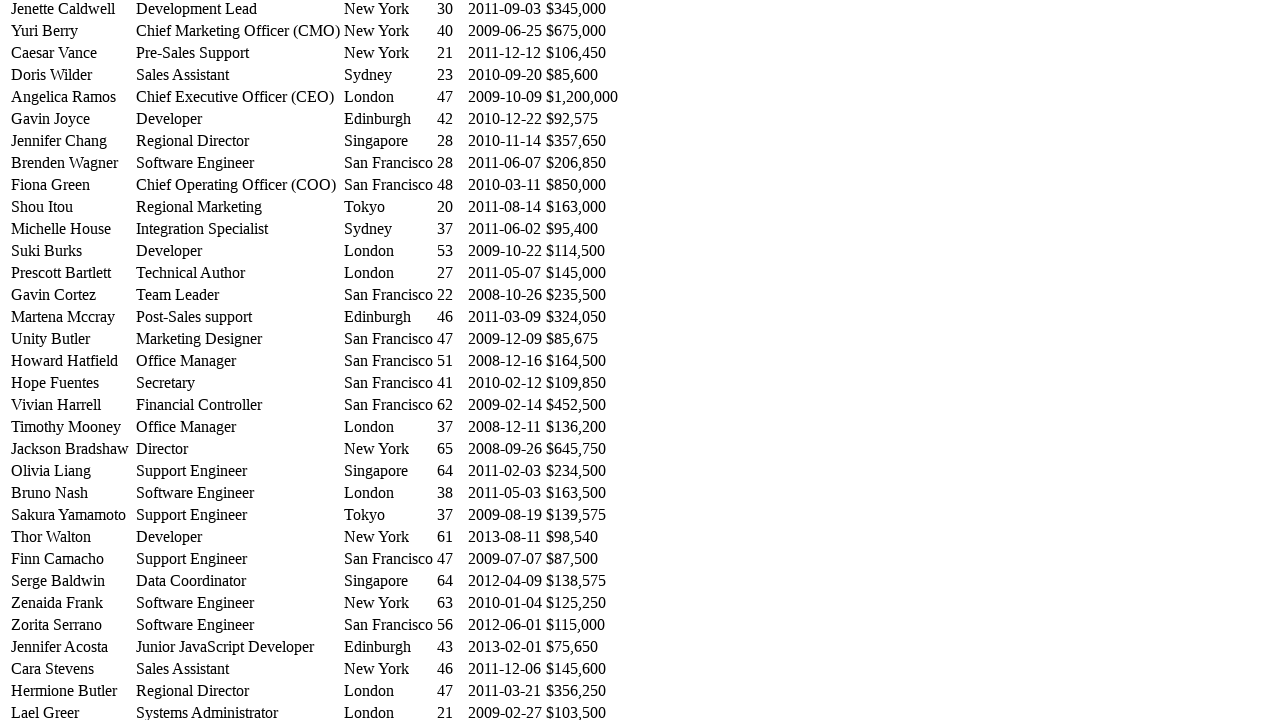

Waited before processing next row
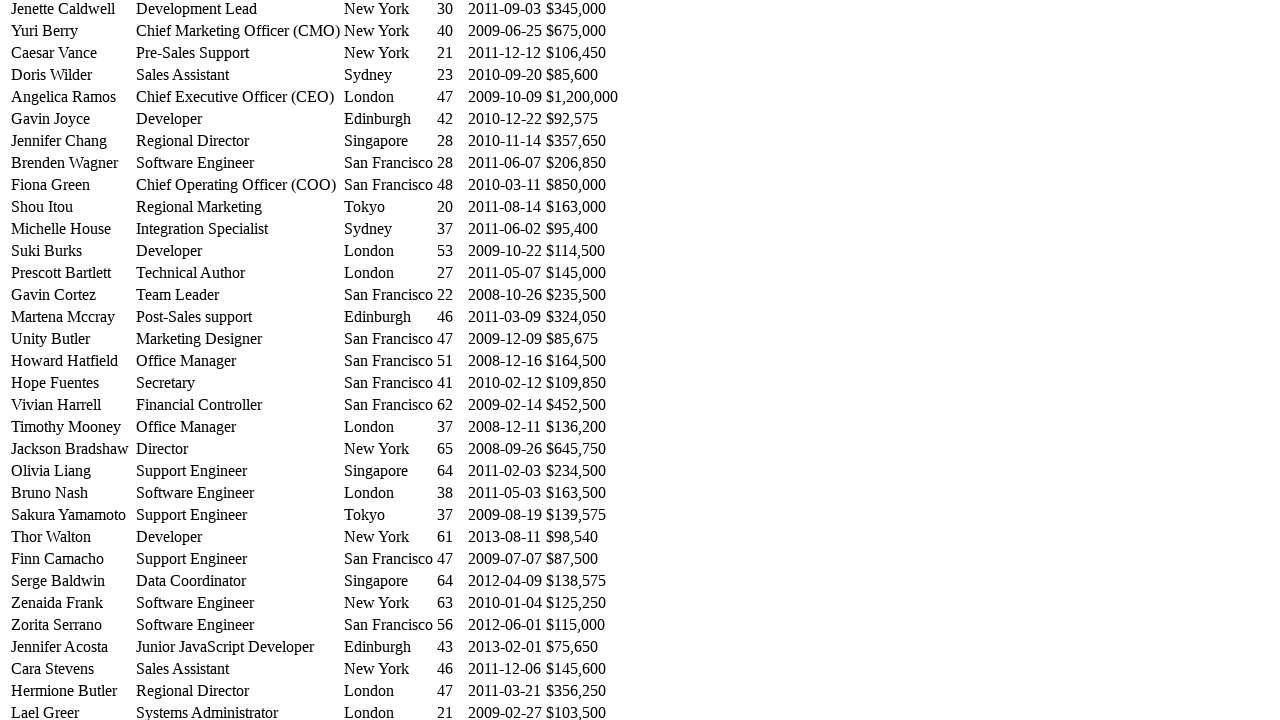

Clicked on row 38 name to expand and reveal salary information at (72, 383) on //table[@id='example']/tbody/tr[38]/td[1]
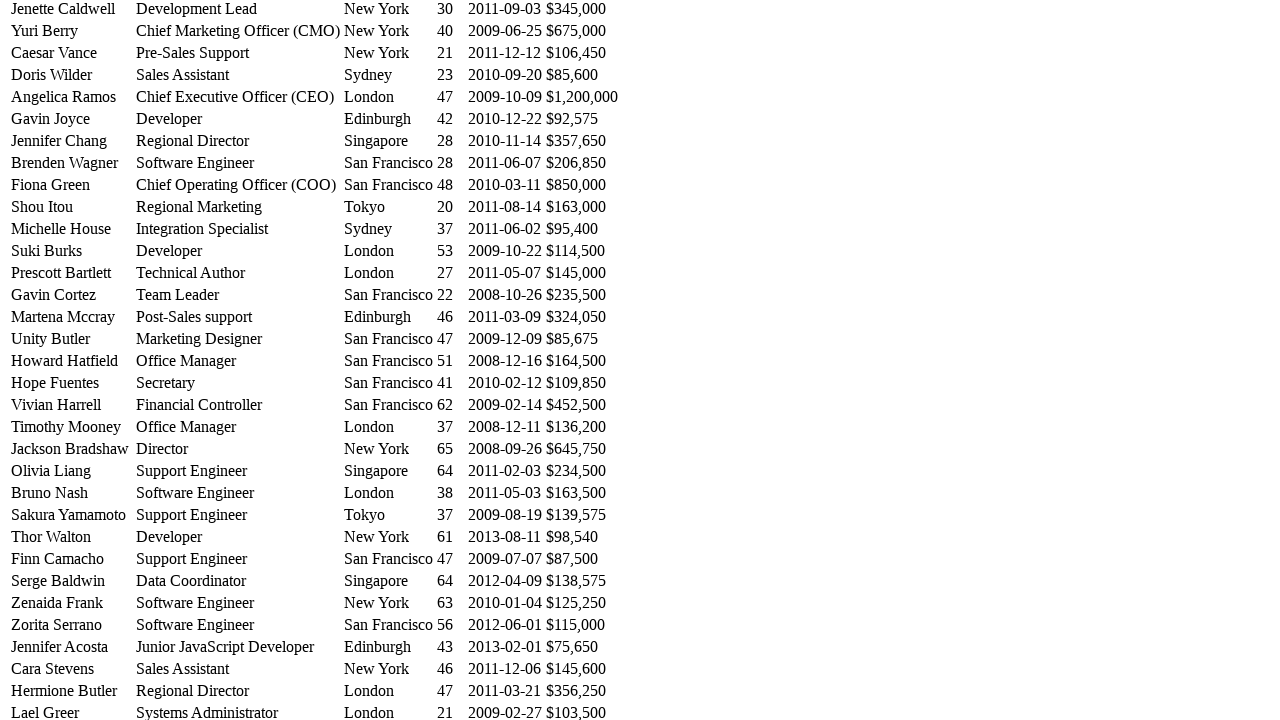

Waited for row 38 expansion animation to complete
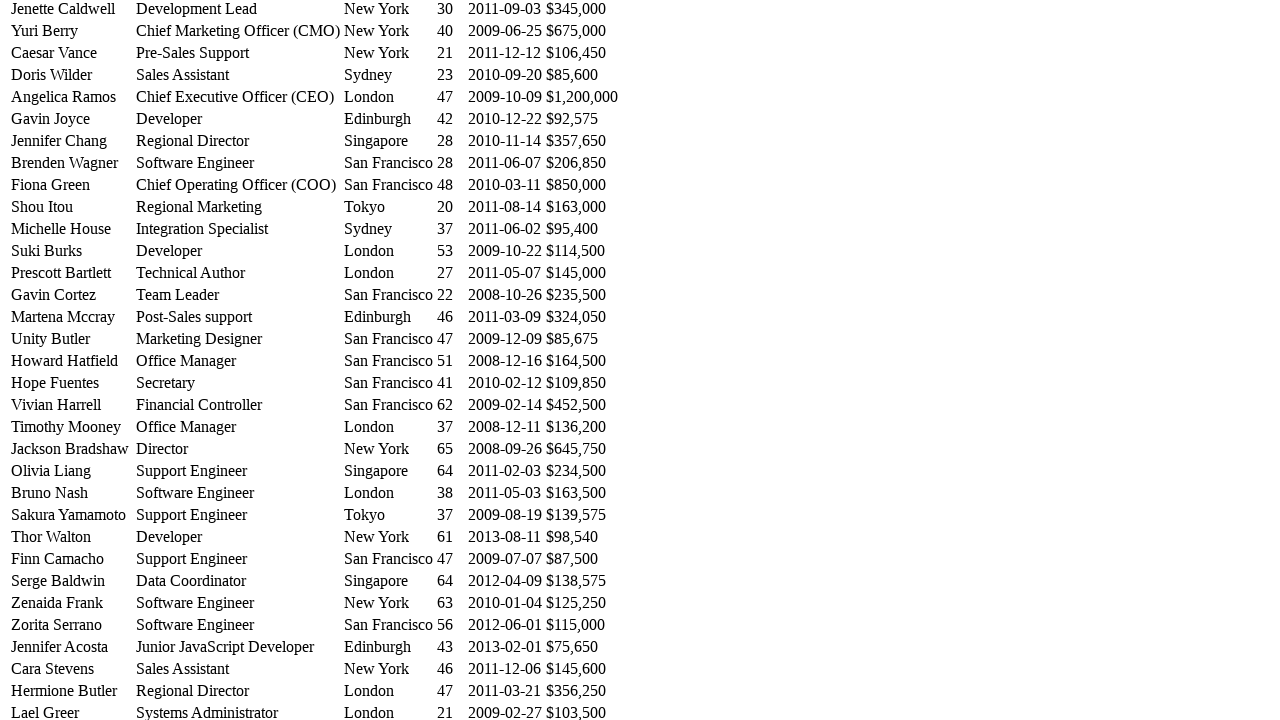

Clicked on row 38 name again to collapse the expanded row at (72, 383) on //table[@id='example']/tbody/tr[38]/td[1]
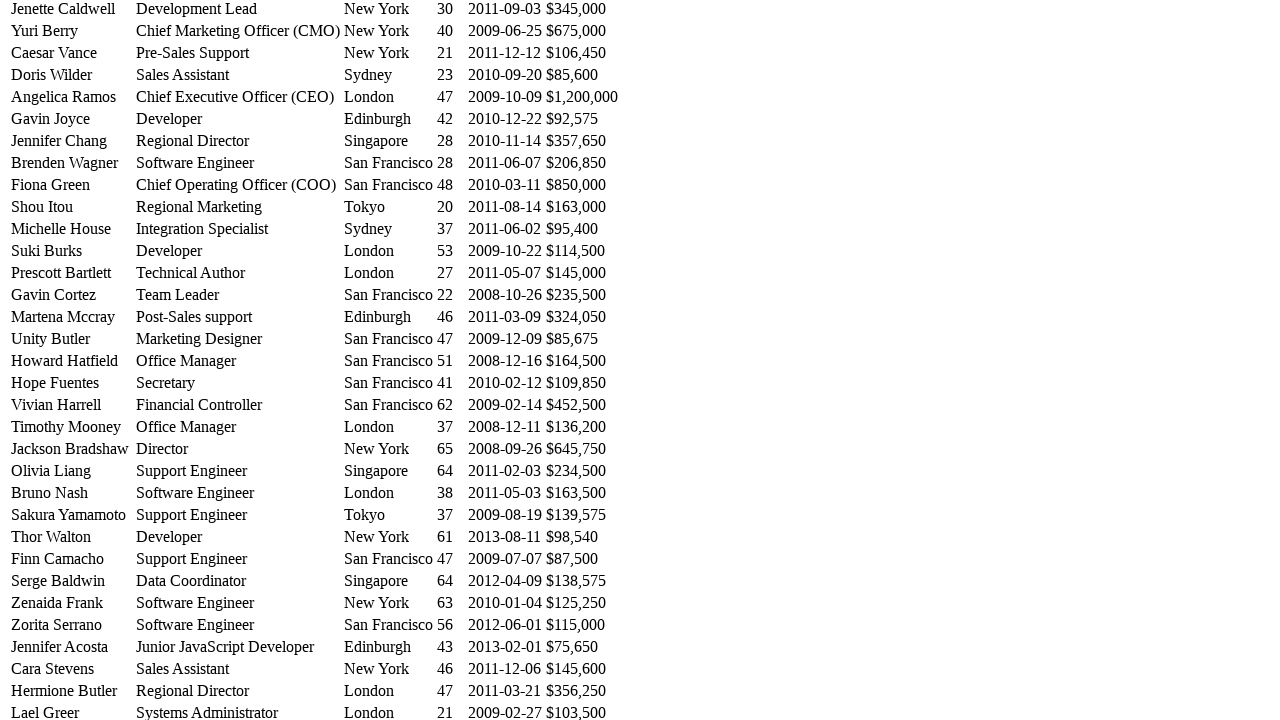

Waited before processing next row
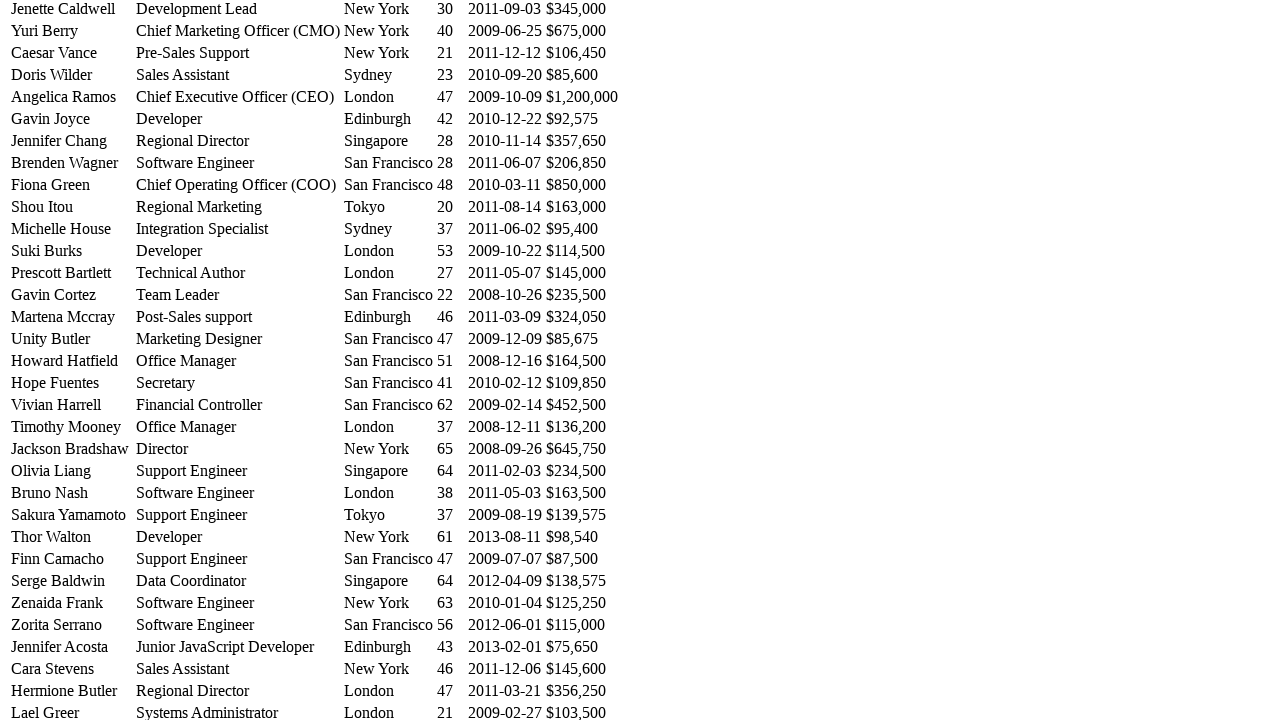

Clicked on row 39 name to expand and reveal salary information at (72, 405) on //table[@id='example']/tbody/tr[39]/td[1]
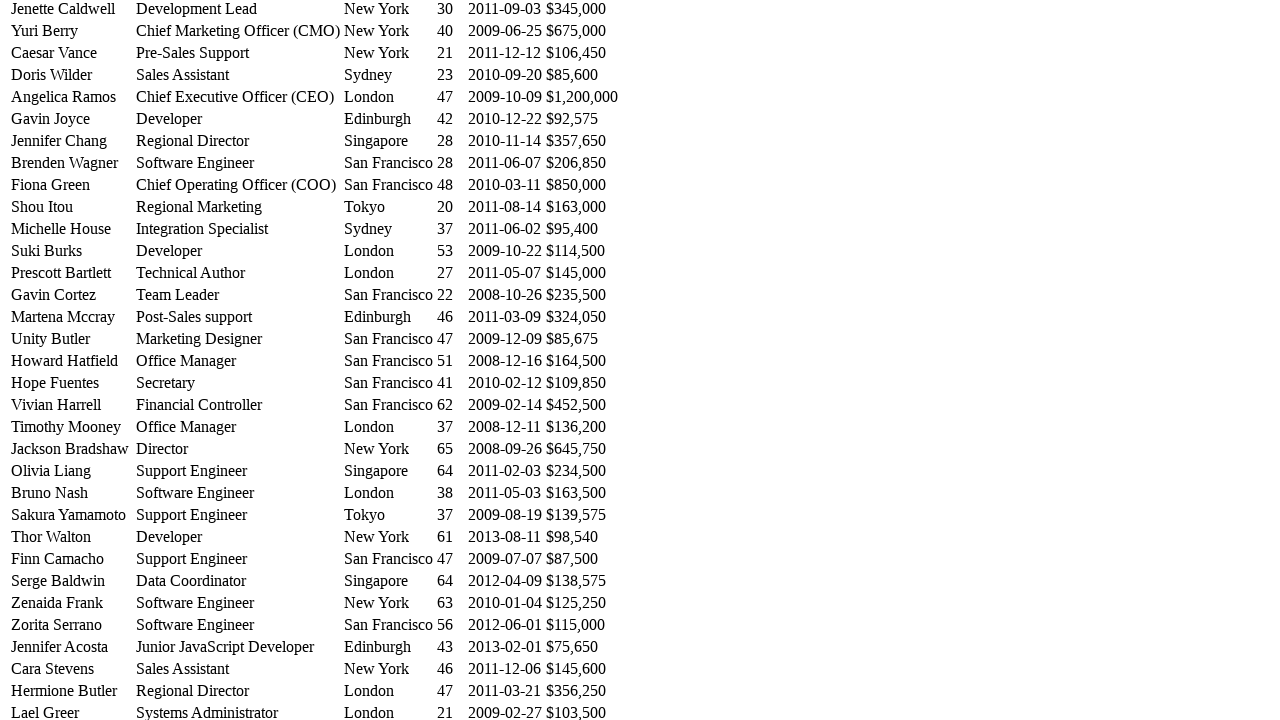

Waited for row 39 expansion animation to complete
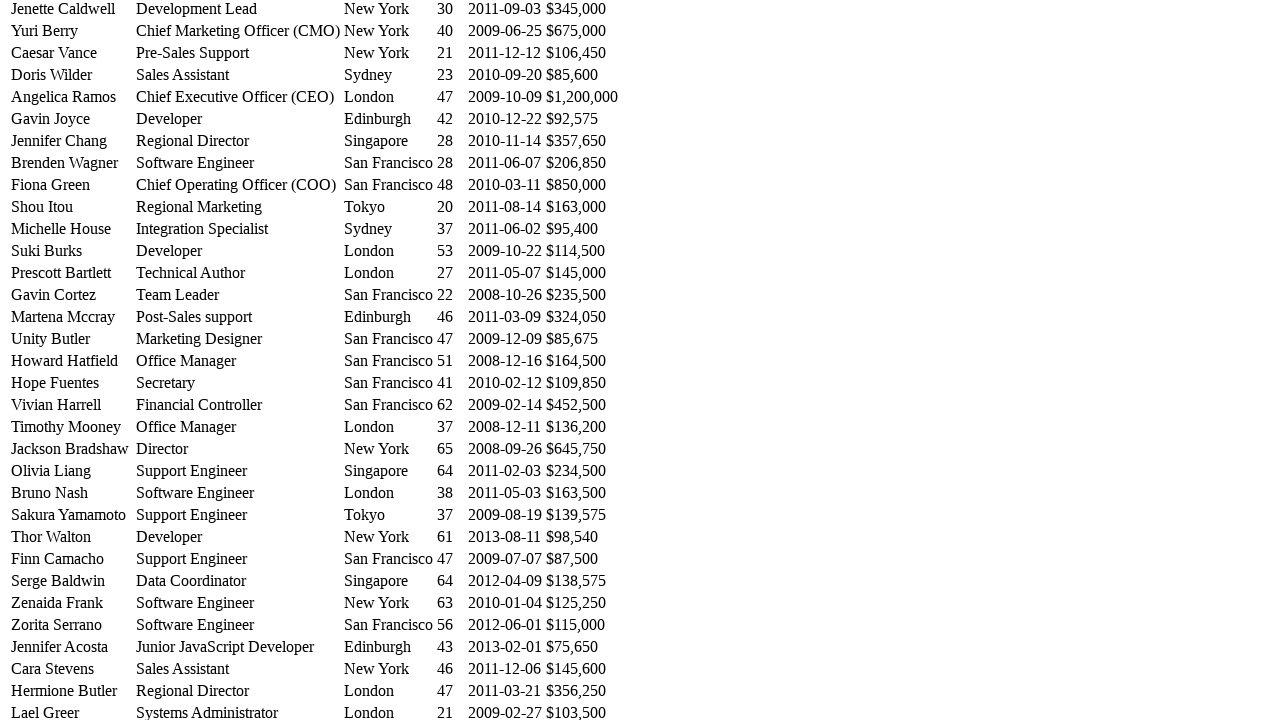

Clicked on row 39 name again to collapse the expanded row at (72, 405) on //table[@id='example']/tbody/tr[39]/td[1]
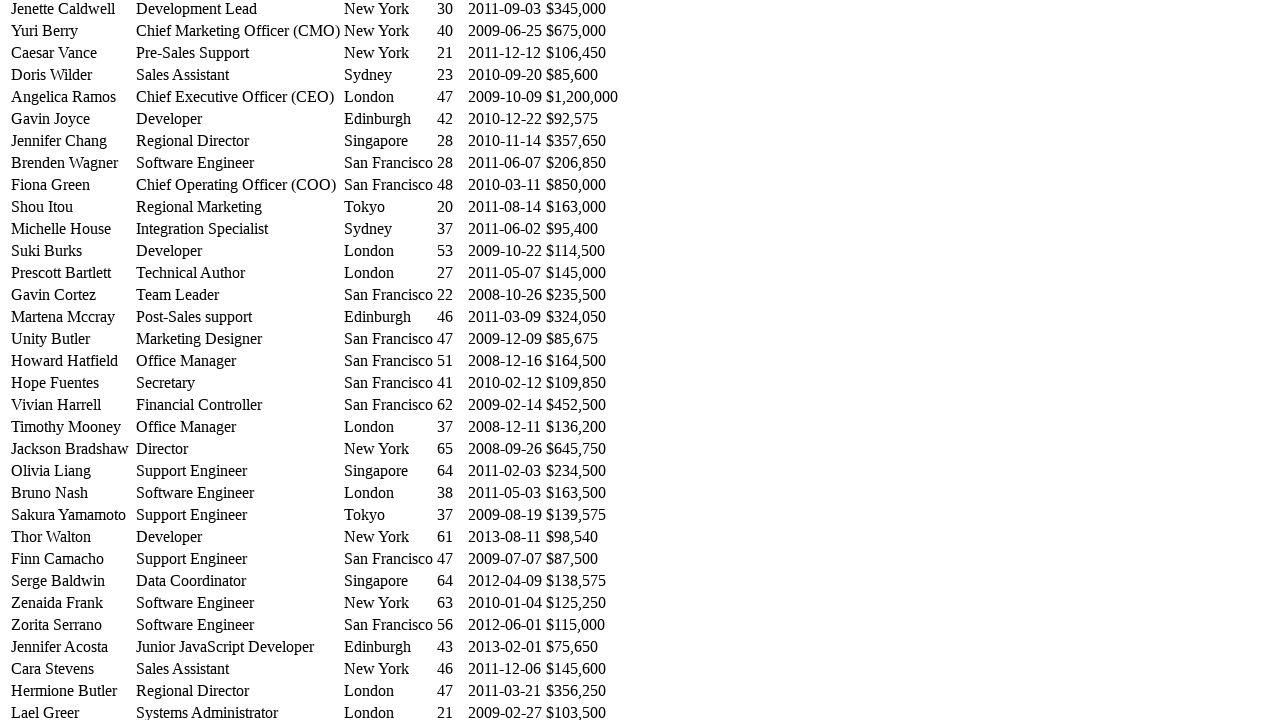

Waited before processing next row
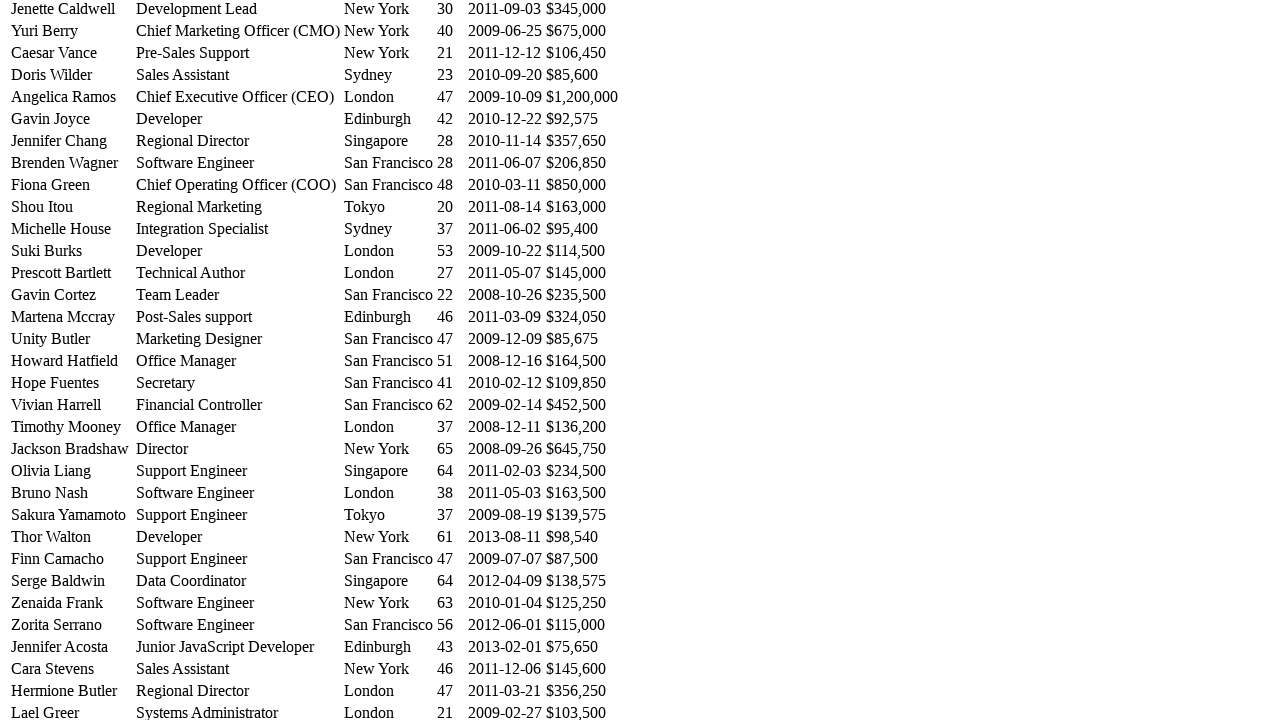

Clicked on row 40 name to expand and reveal salary information at (72, 427) on //table[@id='example']/tbody/tr[40]/td[1]
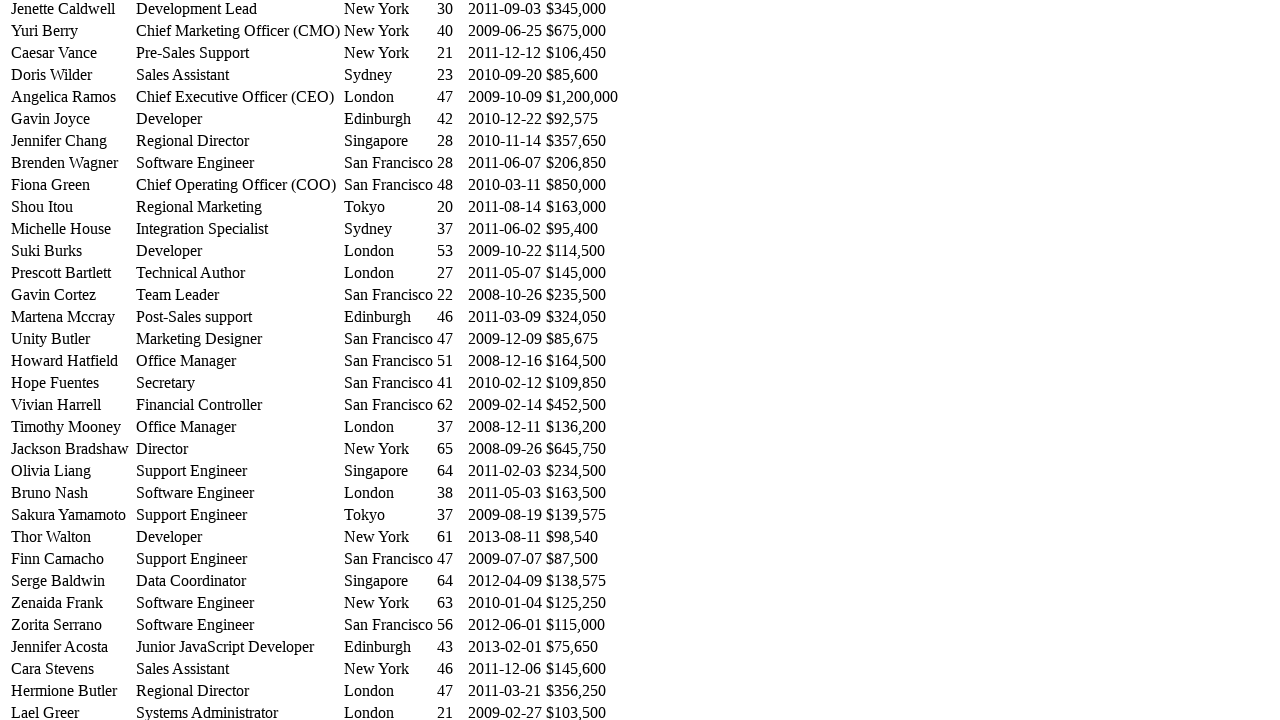

Waited for row 40 expansion animation to complete
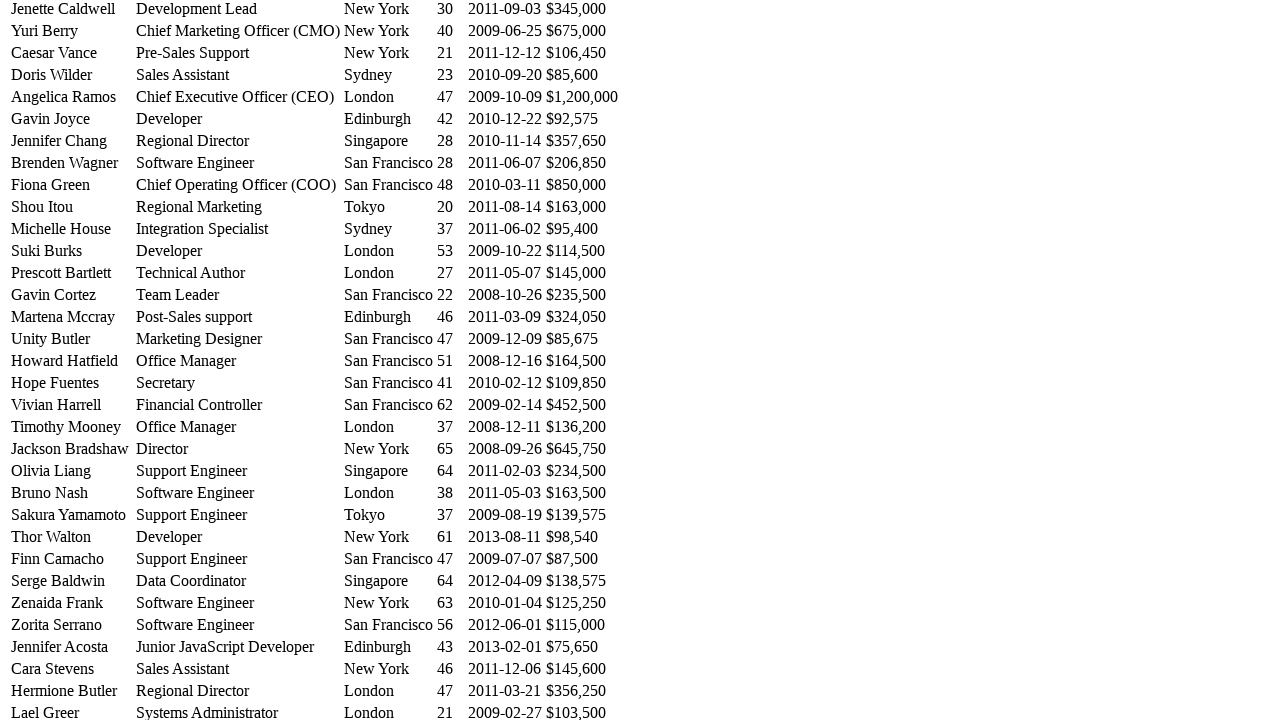

Clicked on row 40 name again to collapse the expanded row at (72, 427) on //table[@id='example']/tbody/tr[40]/td[1]
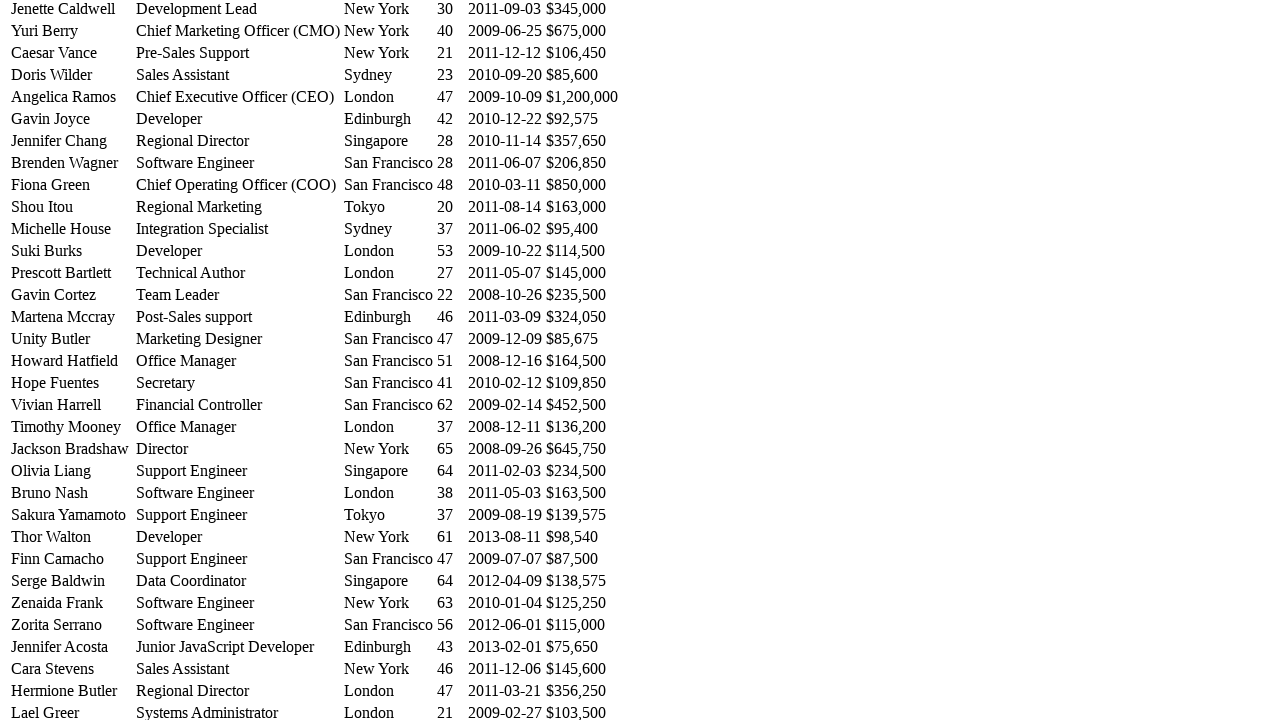

Waited before processing next row
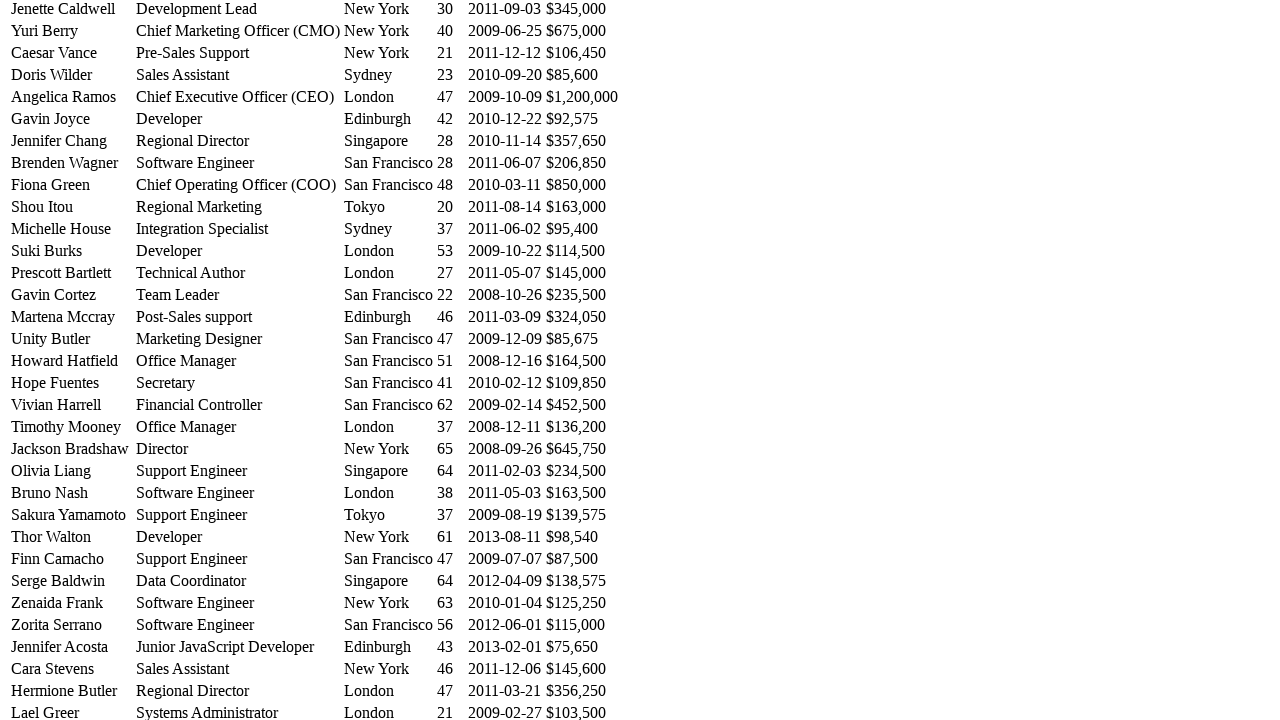

Clicked on row 41 name to expand and reveal salary information at (72, 449) on //table[@id='example']/tbody/tr[41]/td[1]
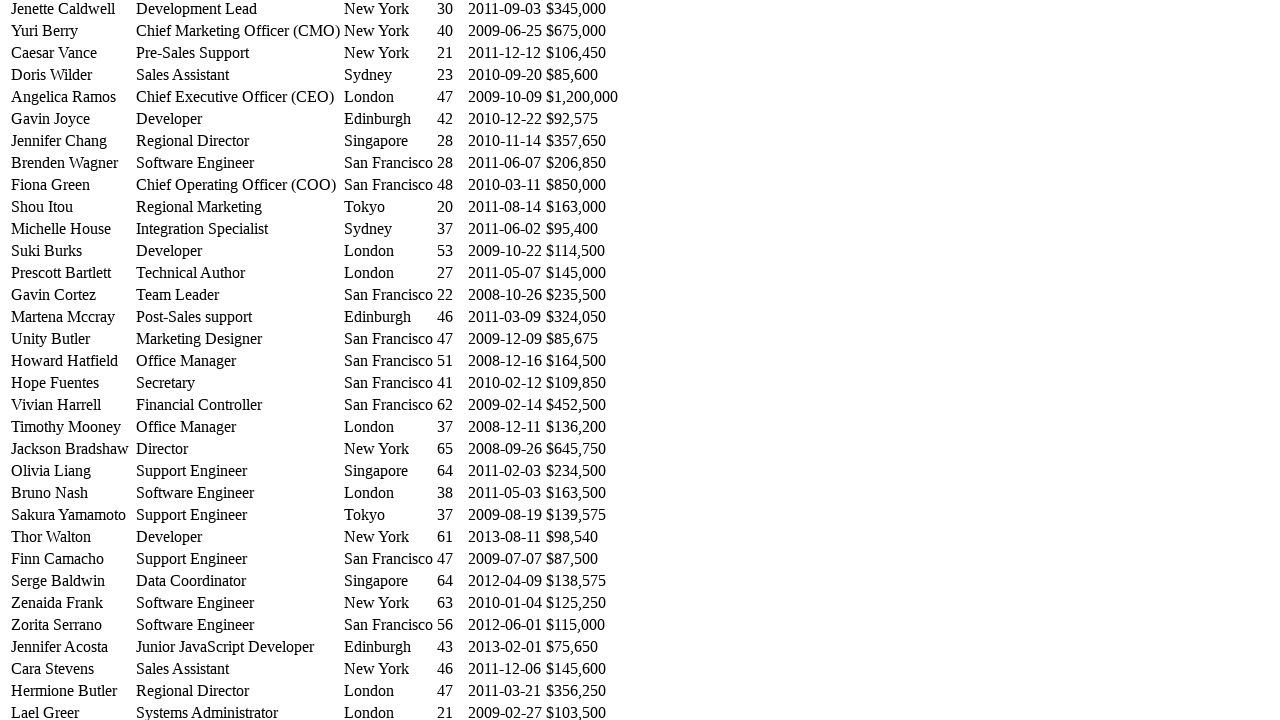

Waited for row 41 expansion animation to complete
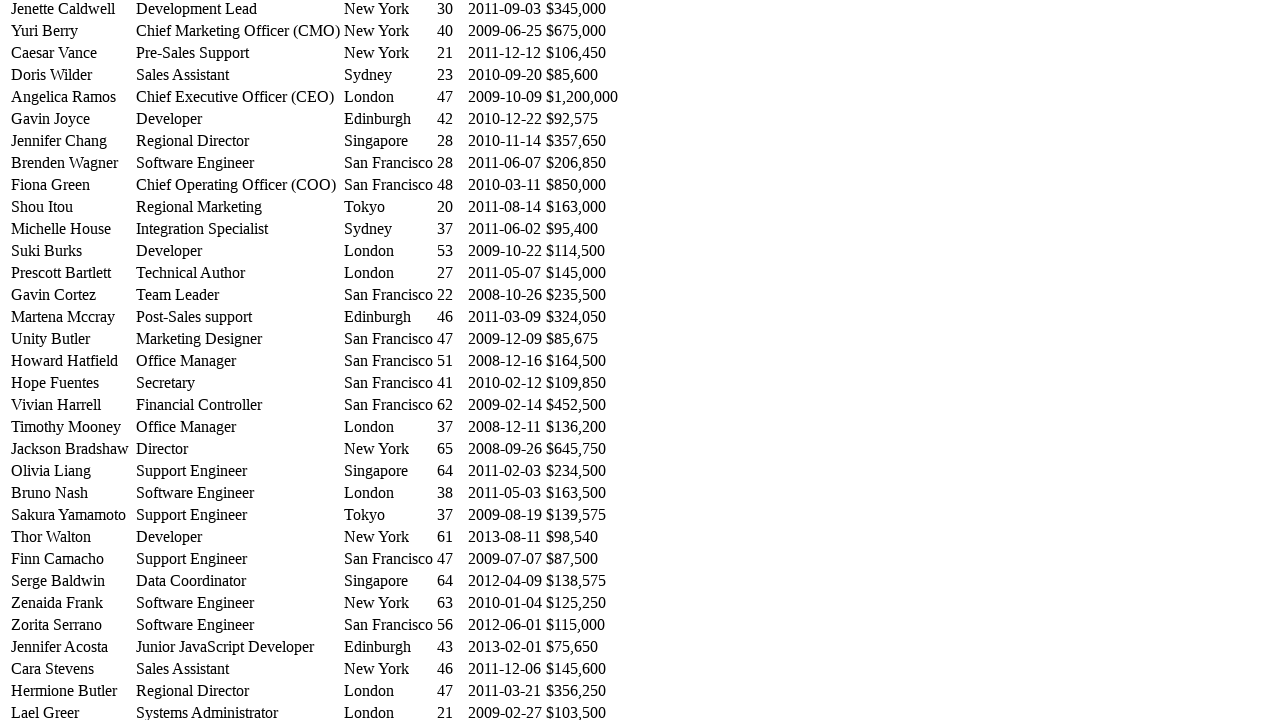

Clicked on row 41 name again to collapse the expanded row at (72, 449) on //table[@id='example']/tbody/tr[41]/td[1]
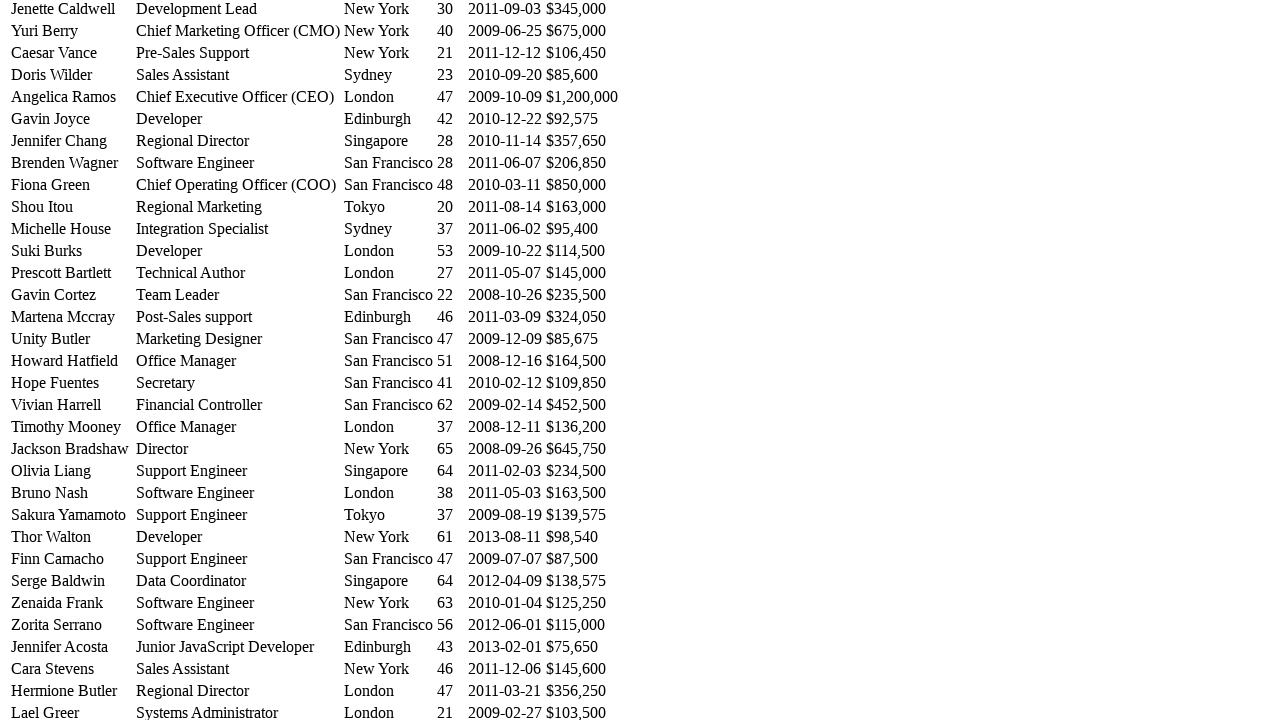

Waited before processing next row
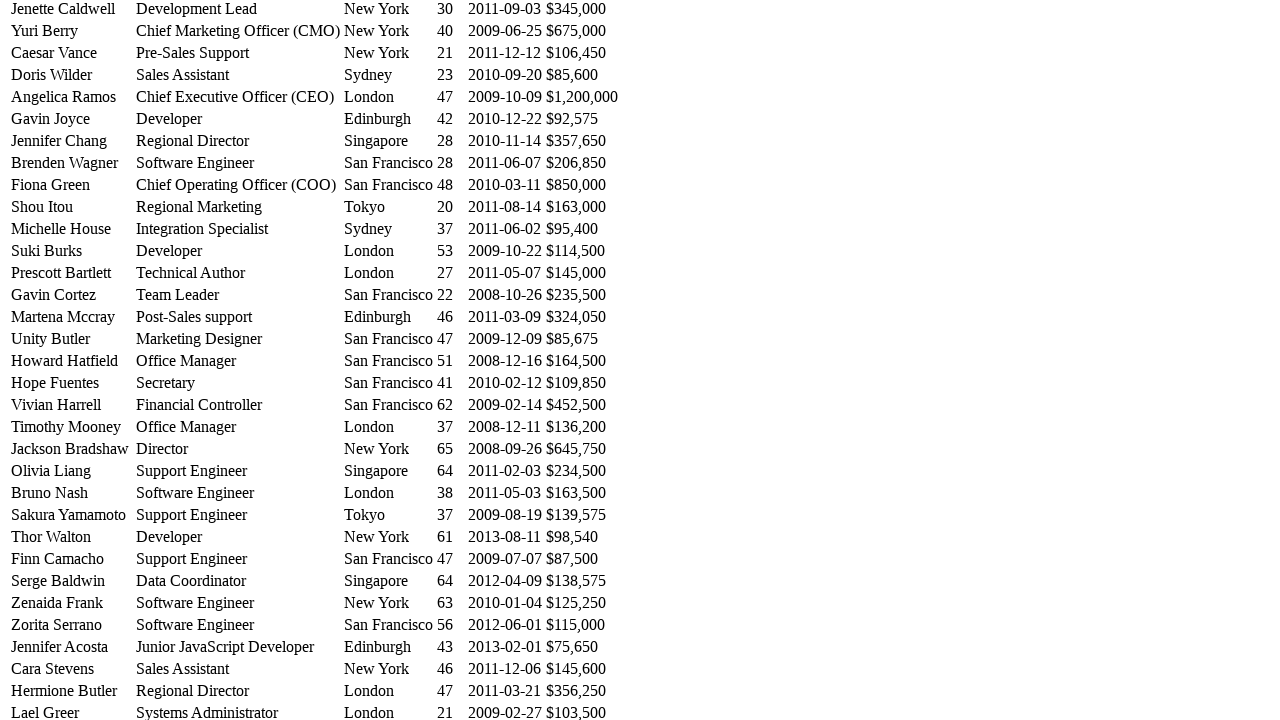

Clicked on row 42 name to expand and reveal salary information at (72, 471) on //table[@id='example']/tbody/tr[42]/td[1]
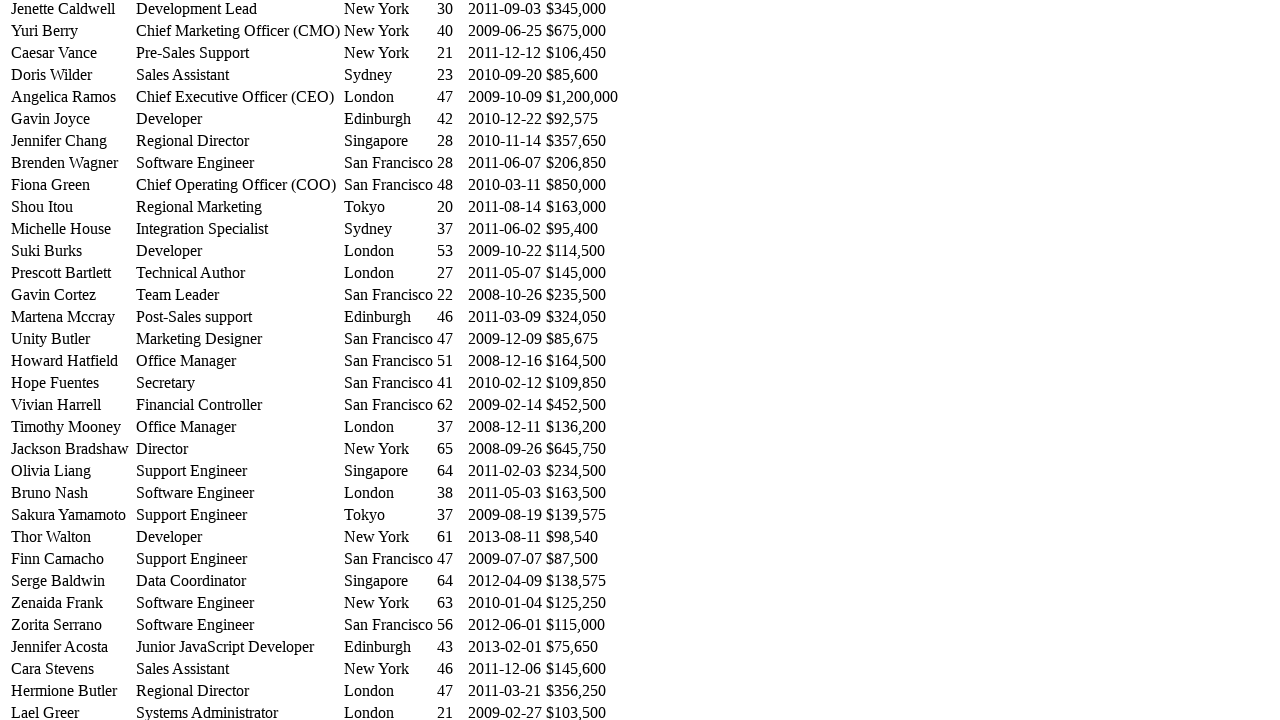

Waited for row 42 expansion animation to complete
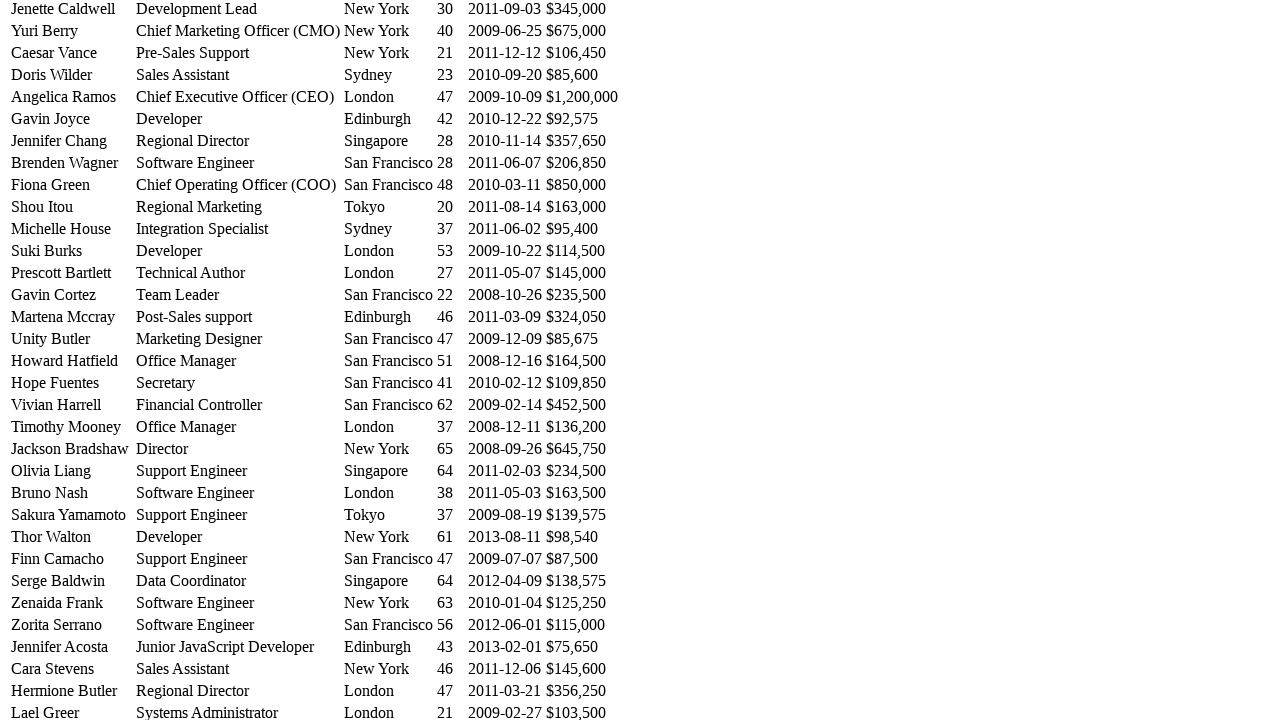

Clicked on row 42 name again to collapse the expanded row at (72, 471) on //table[@id='example']/tbody/tr[42]/td[1]
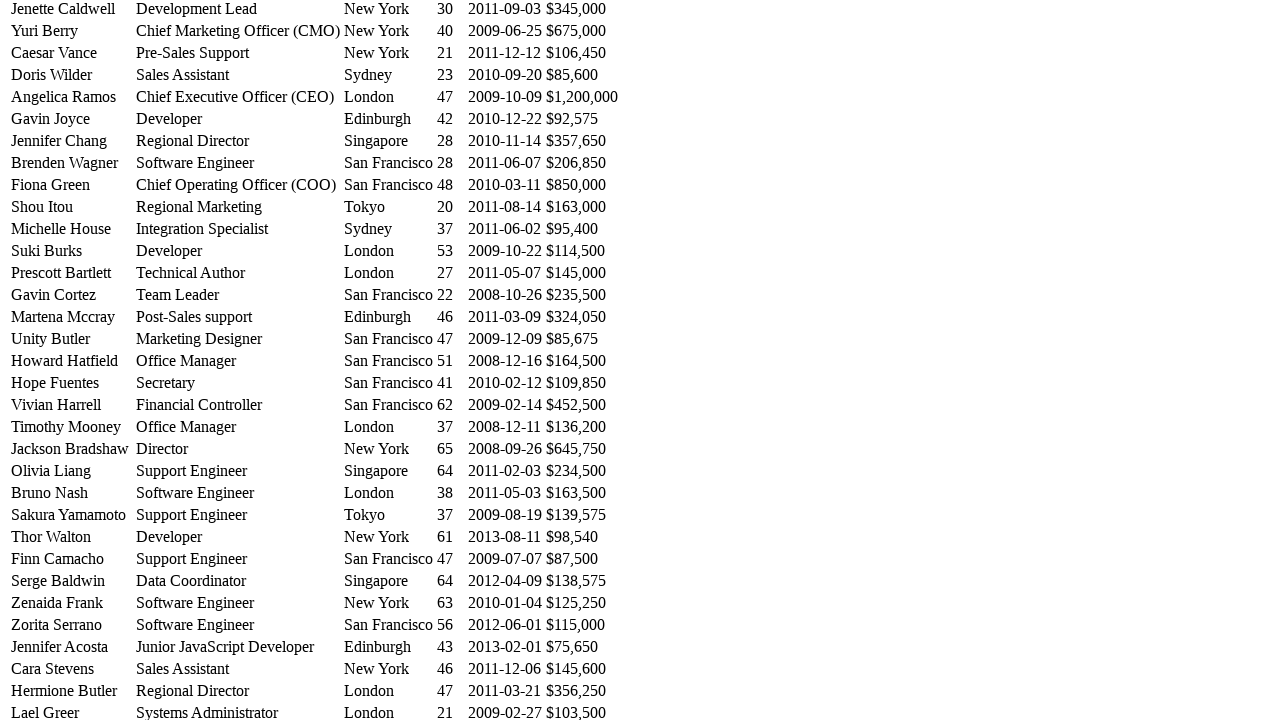

Waited before processing next row
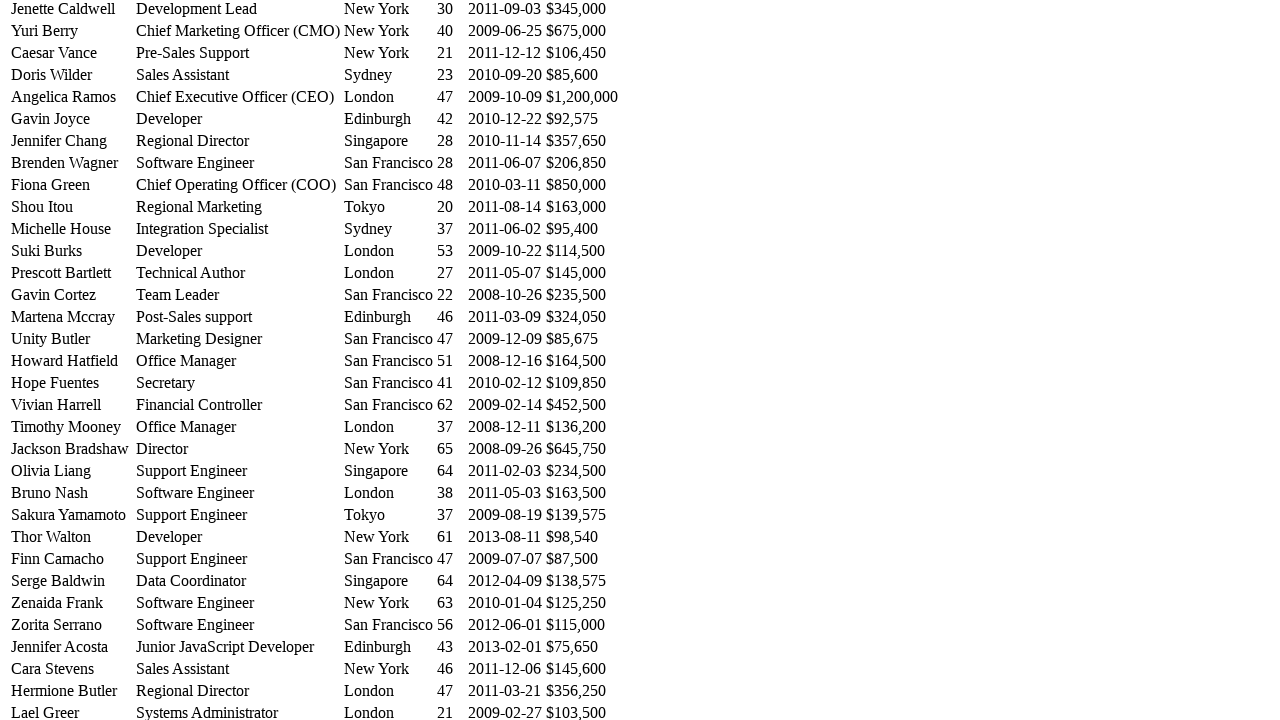

Clicked on row 43 name to expand and reveal salary information at (72, 493) on //table[@id='example']/tbody/tr[43]/td[1]
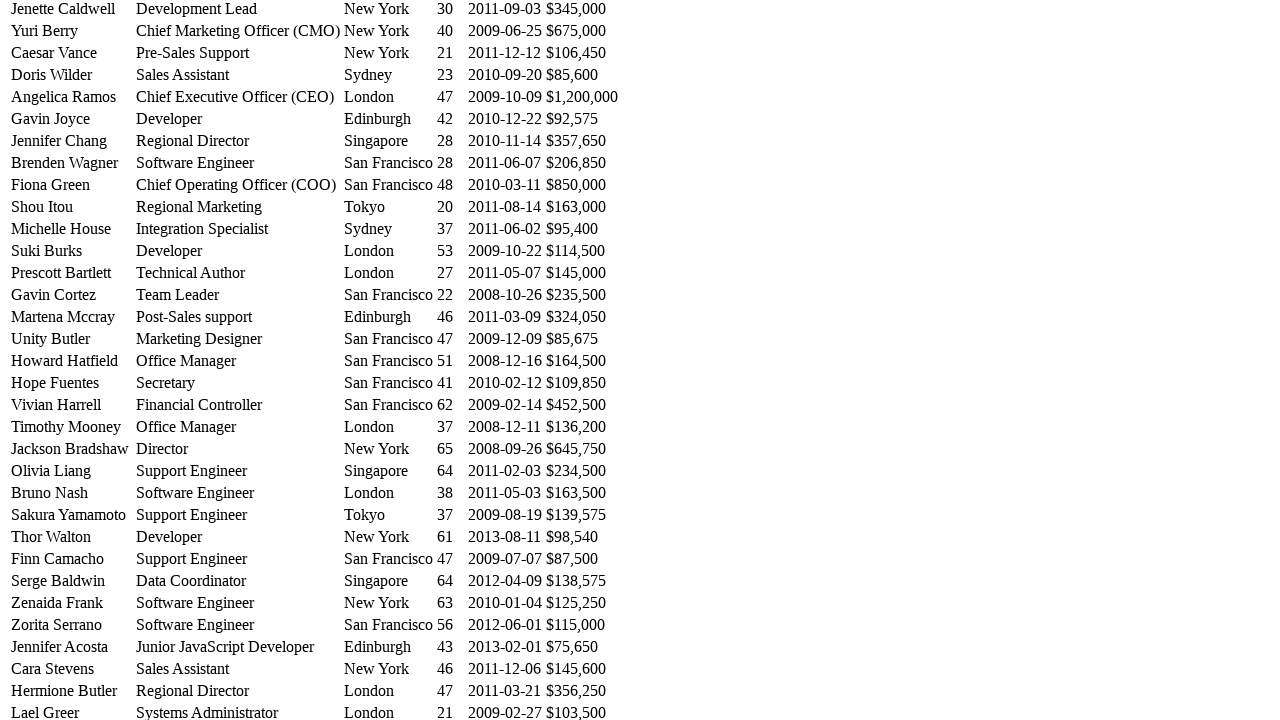

Waited for row 43 expansion animation to complete
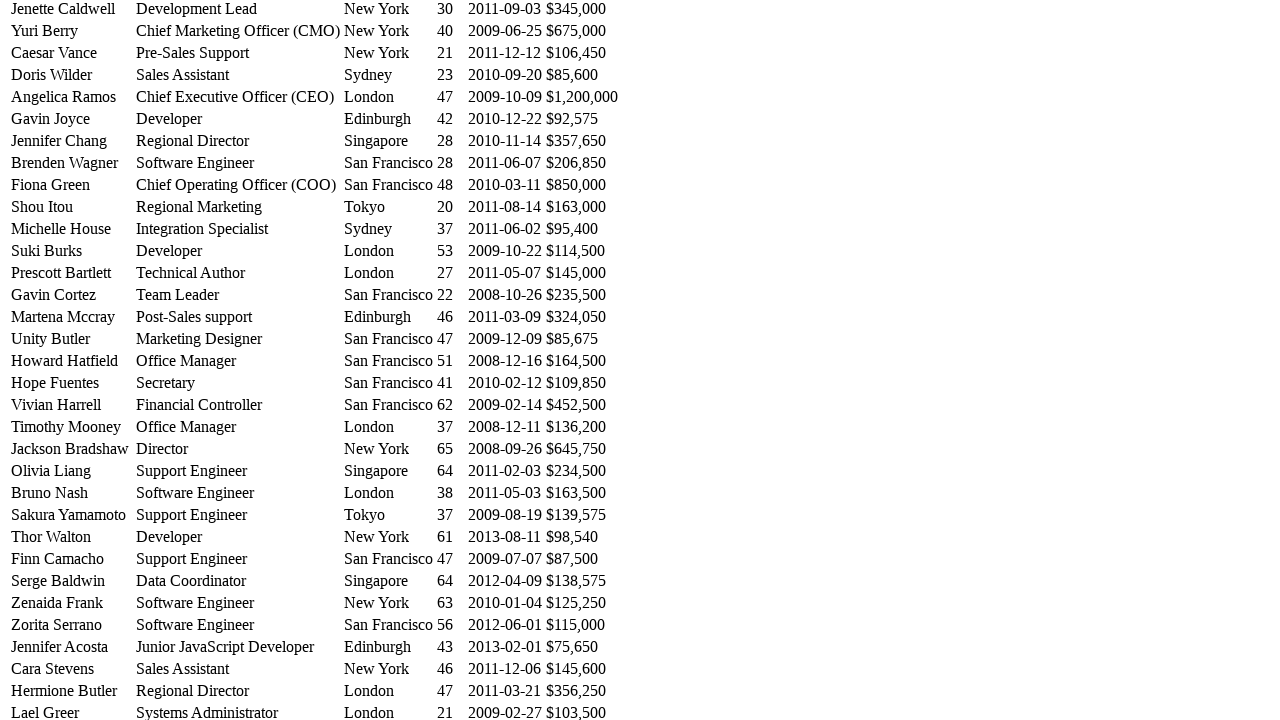

Clicked on row 43 name again to collapse the expanded row at (72, 493) on //table[@id='example']/tbody/tr[43]/td[1]
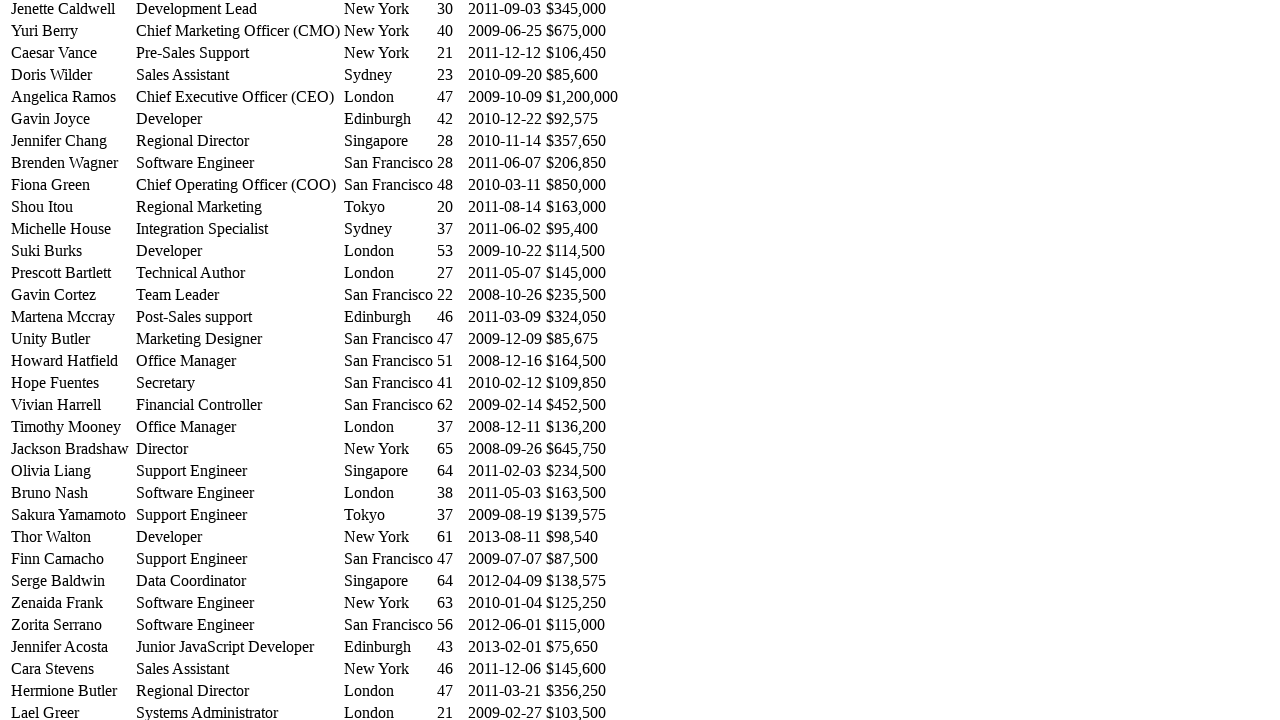

Waited before processing next row
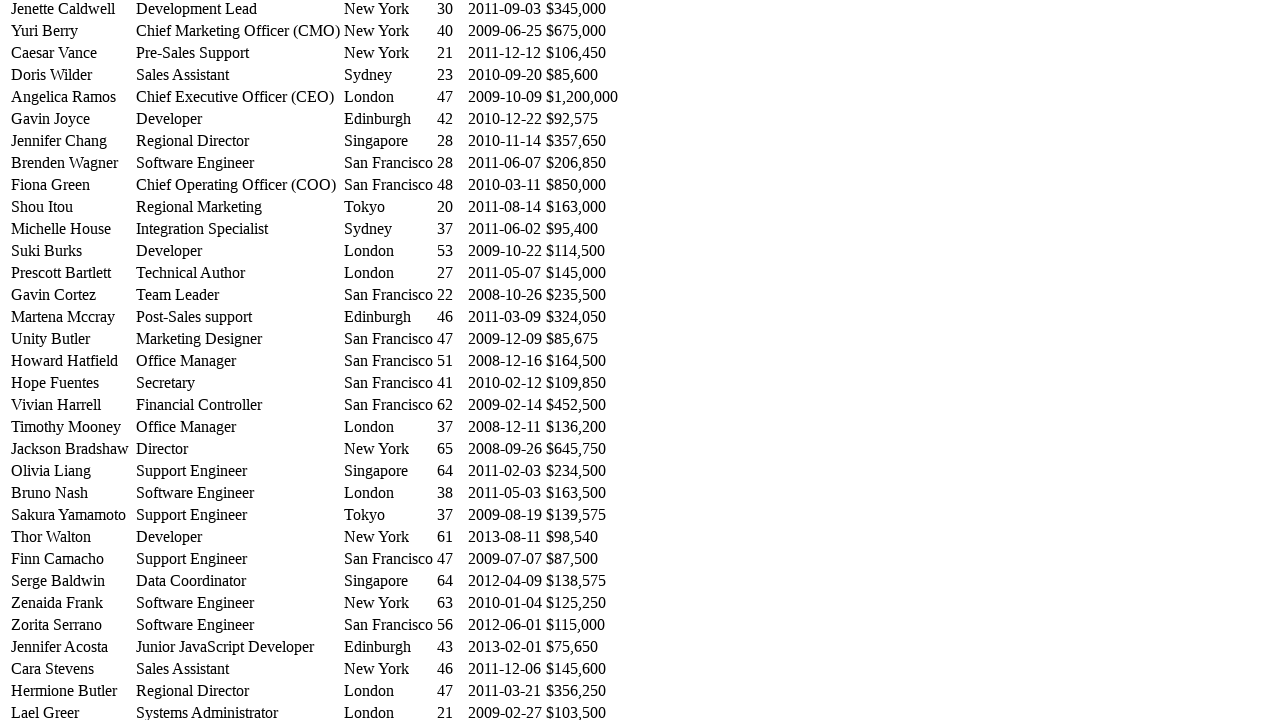

Clicked on row 44 name to expand and reveal salary information at (72, 515) on //table[@id='example']/tbody/tr[44]/td[1]
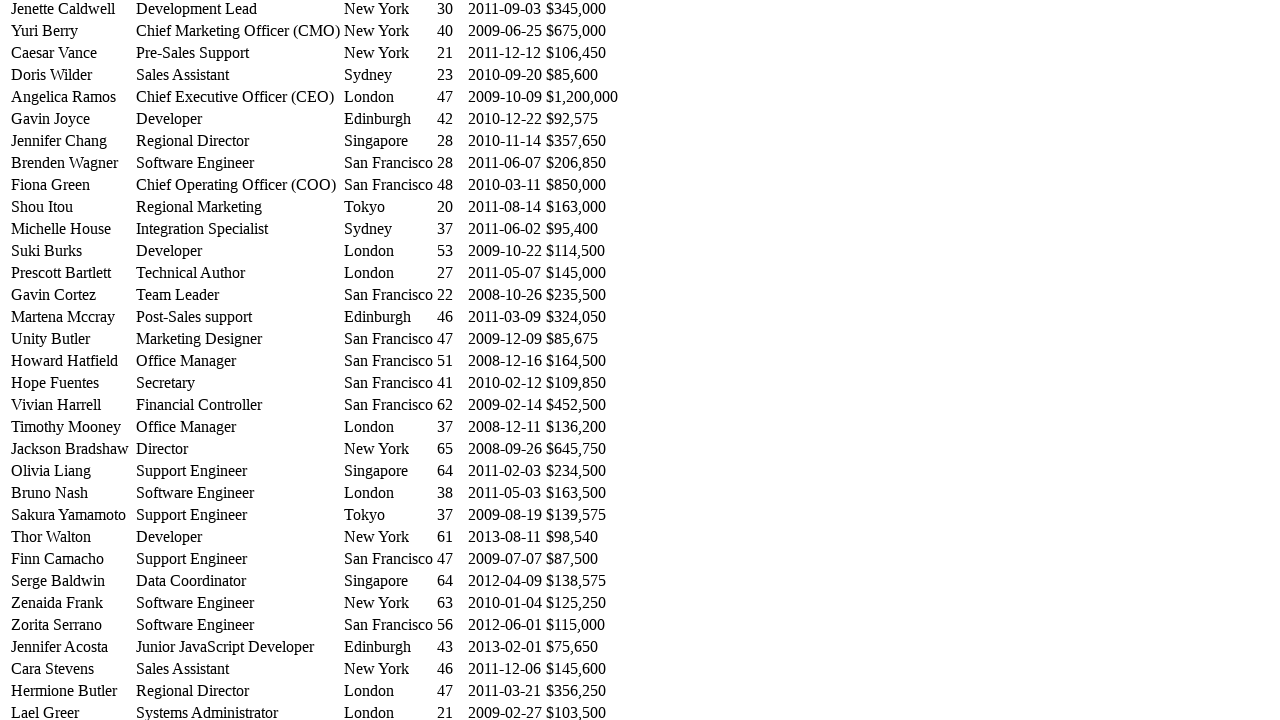

Waited for row 44 expansion animation to complete
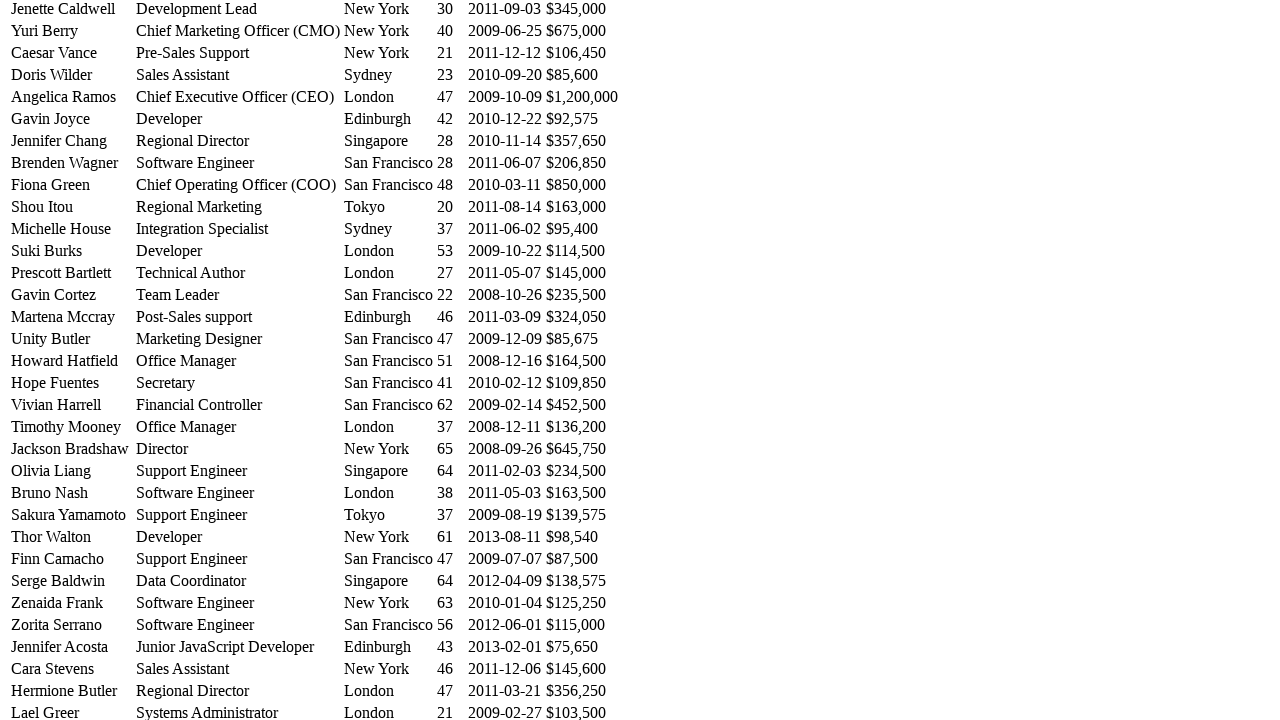

Clicked on row 44 name again to collapse the expanded row at (72, 515) on //table[@id='example']/tbody/tr[44]/td[1]
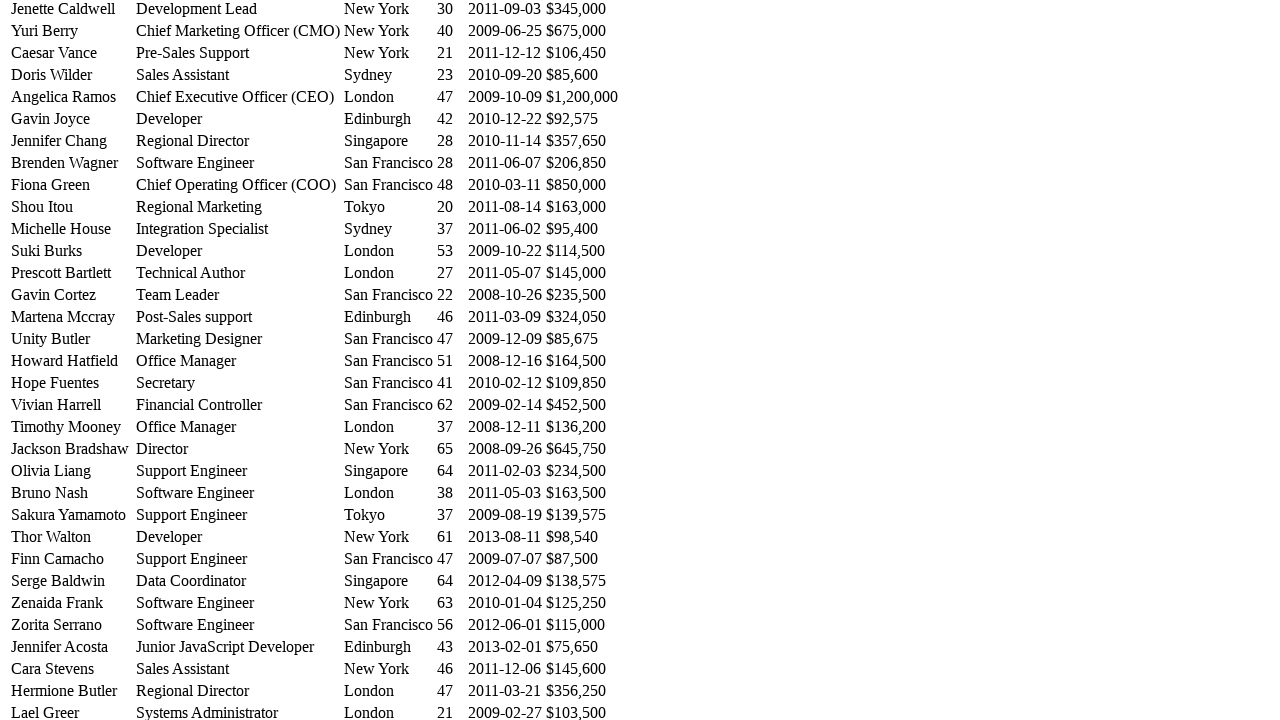

Waited before processing next row
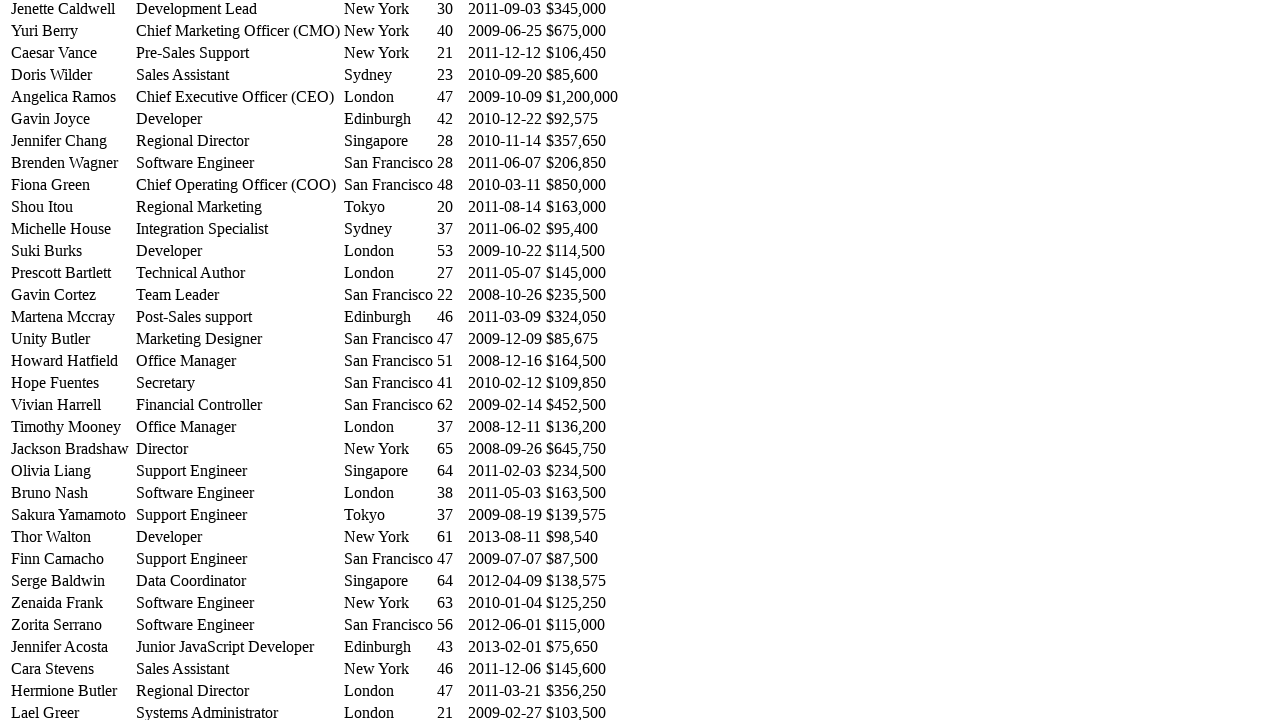

Clicked on row 45 name to expand and reveal salary information at (72, 537) on //table[@id='example']/tbody/tr[45]/td[1]
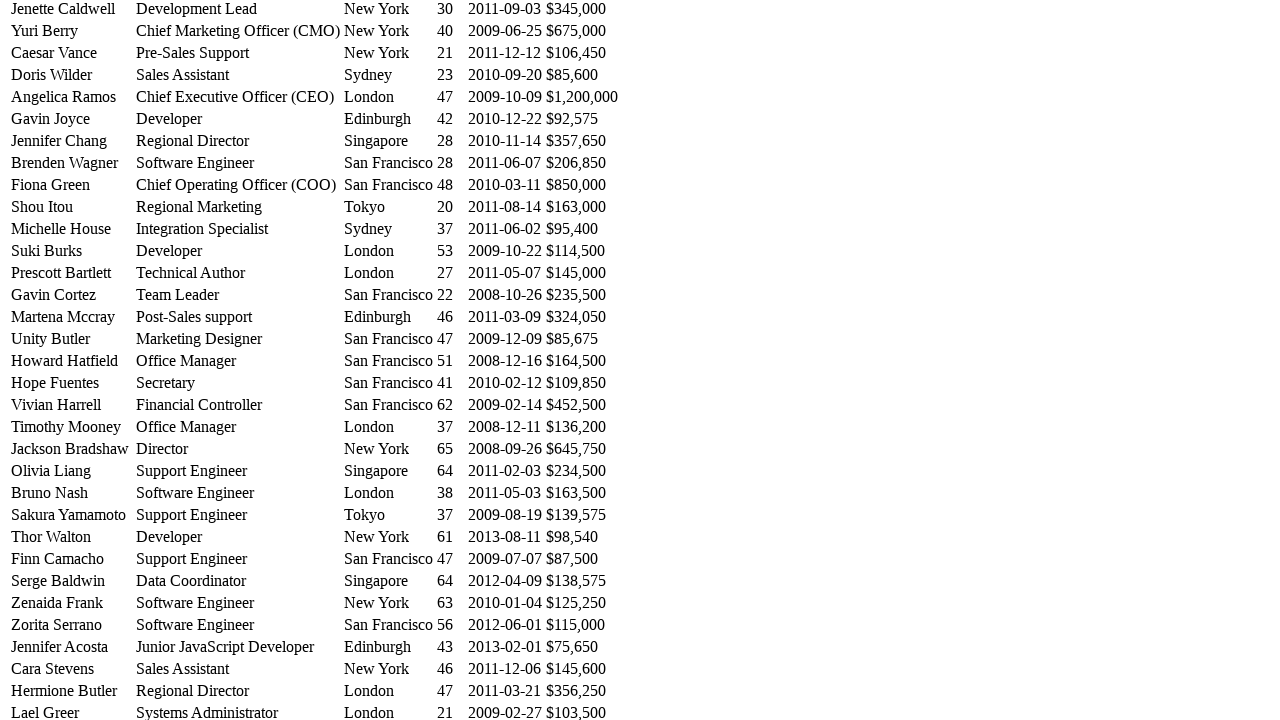

Waited for row 45 expansion animation to complete
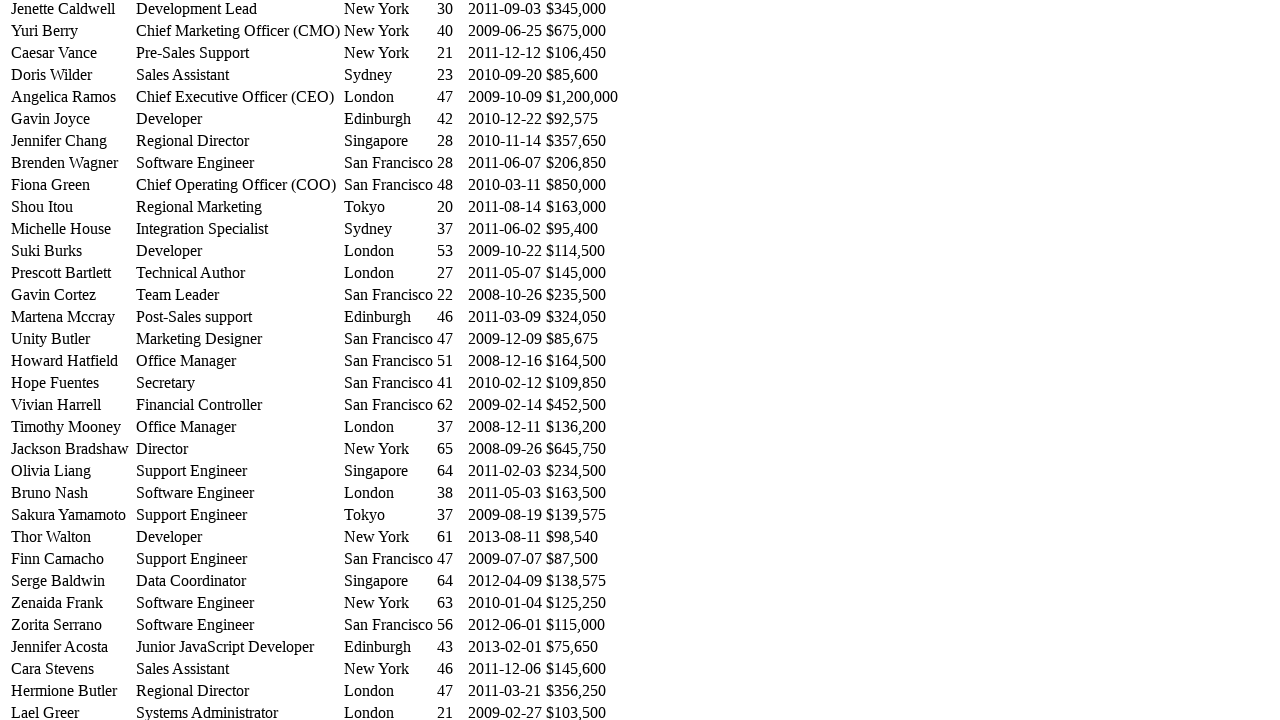

Clicked on row 45 name again to collapse the expanded row at (72, 537) on //table[@id='example']/tbody/tr[45]/td[1]
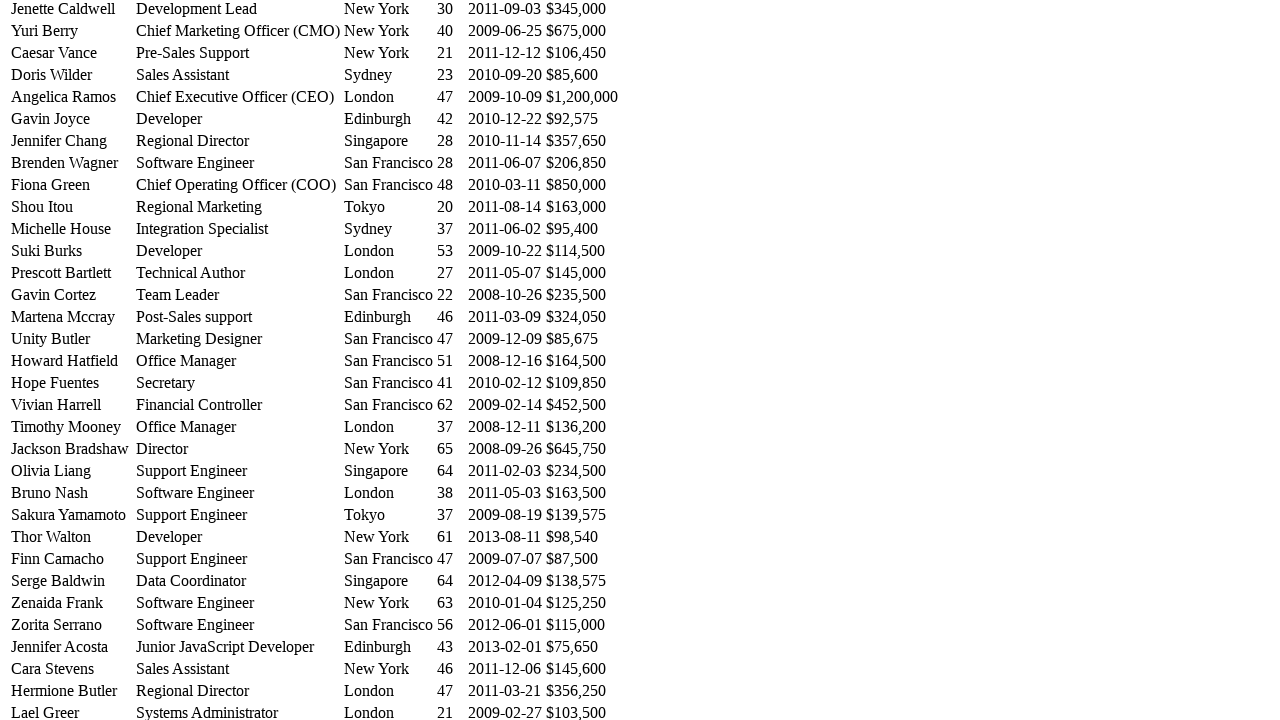

Waited before processing next row
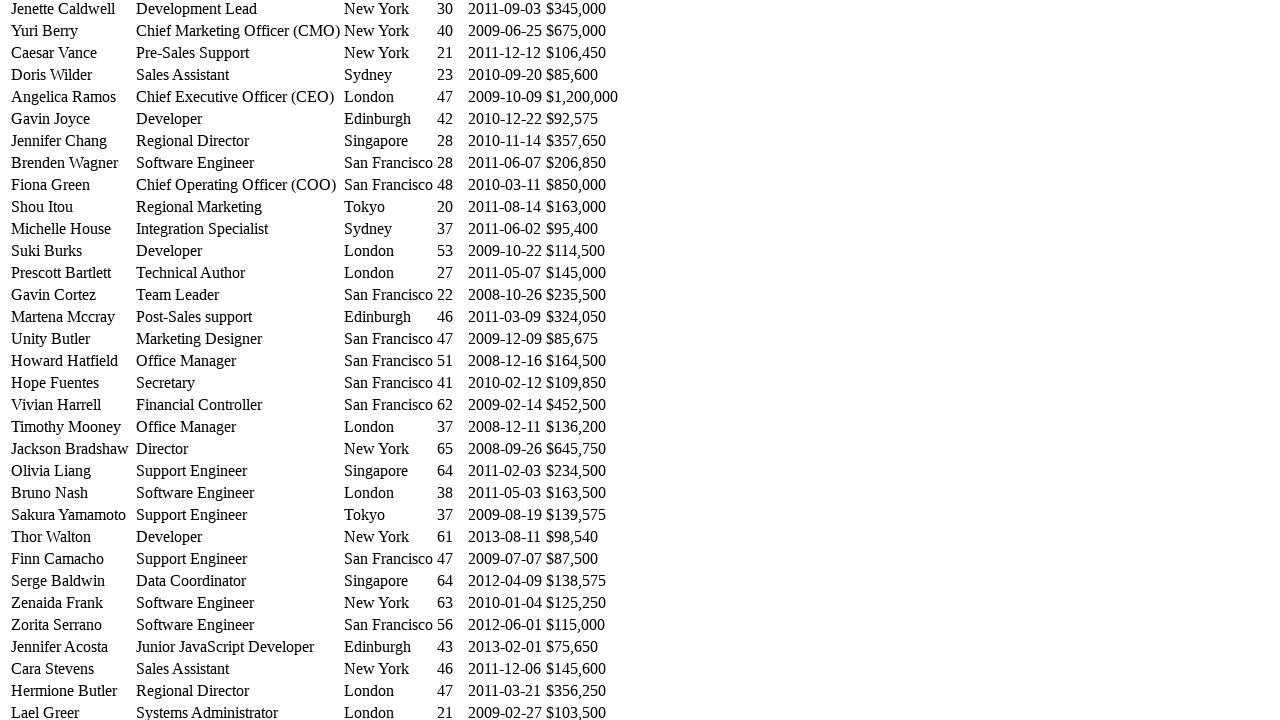

Clicked on row 46 name to expand and reveal salary information at (72, 559) on //table[@id='example']/tbody/tr[46]/td[1]
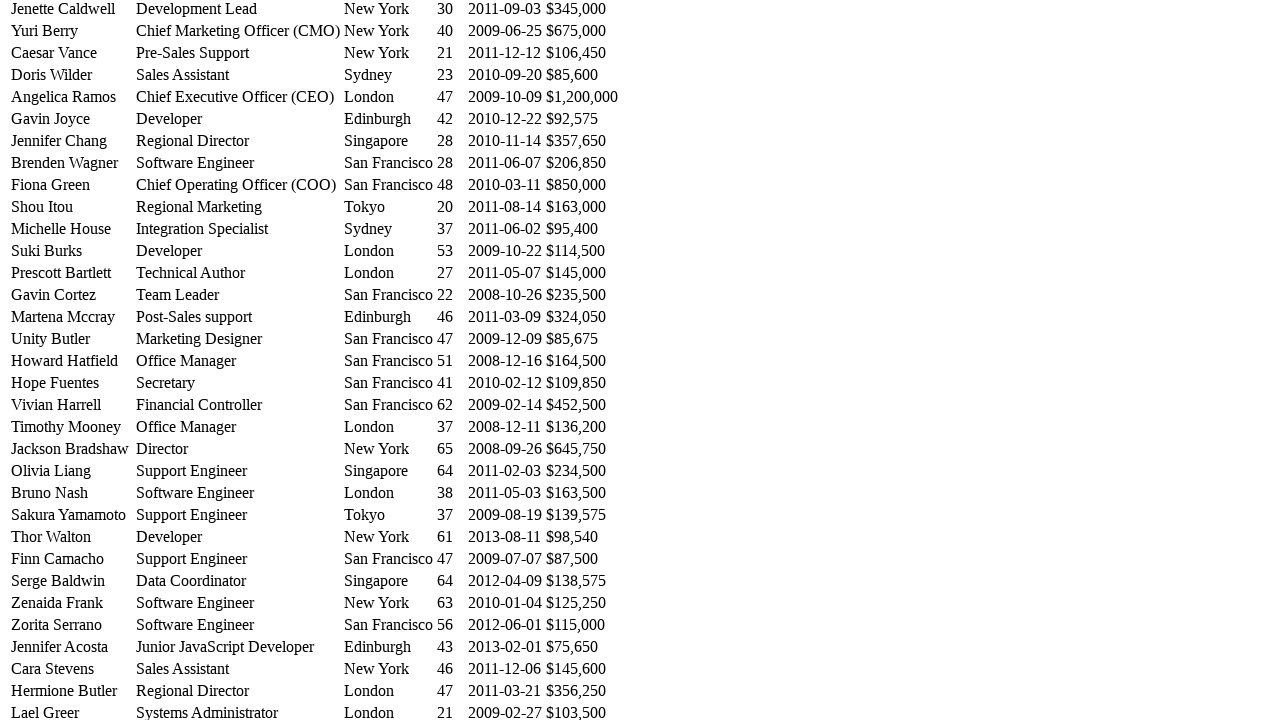

Waited for row 46 expansion animation to complete
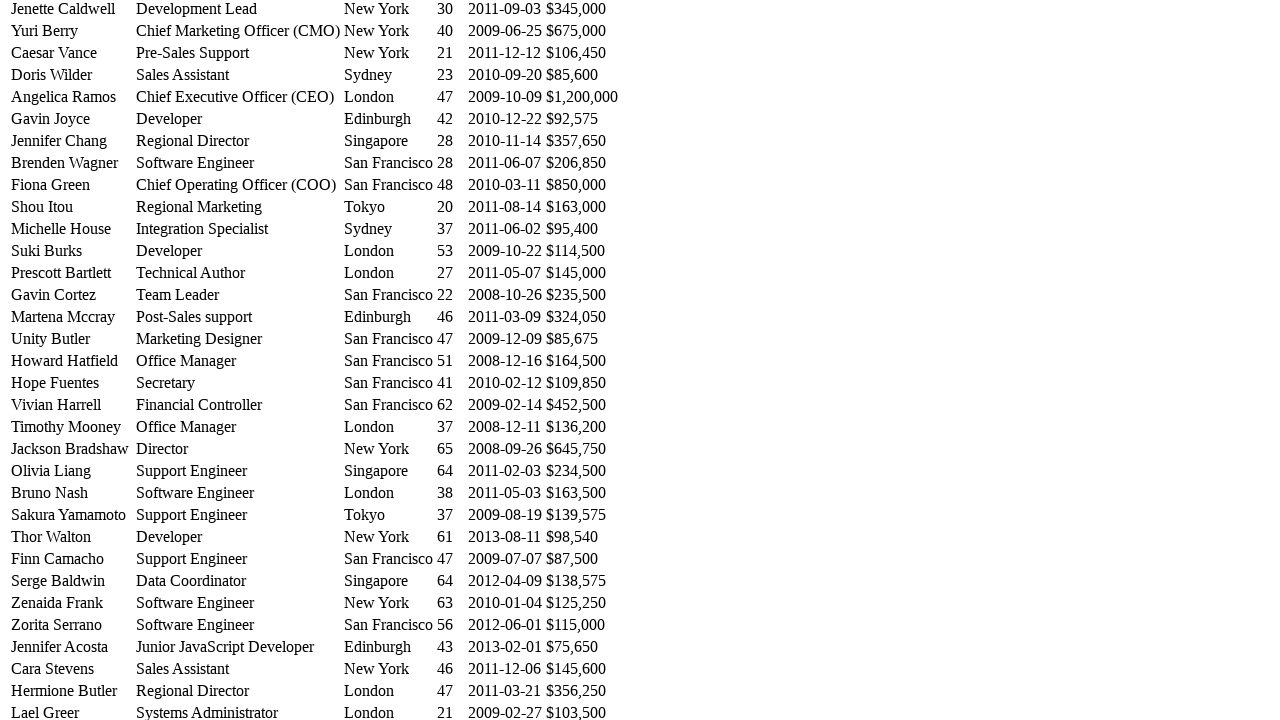

Clicked on row 46 name again to collapse the expanded row at (72, 559) on //table[@id='example']/tbody/tr[46]/td[1]
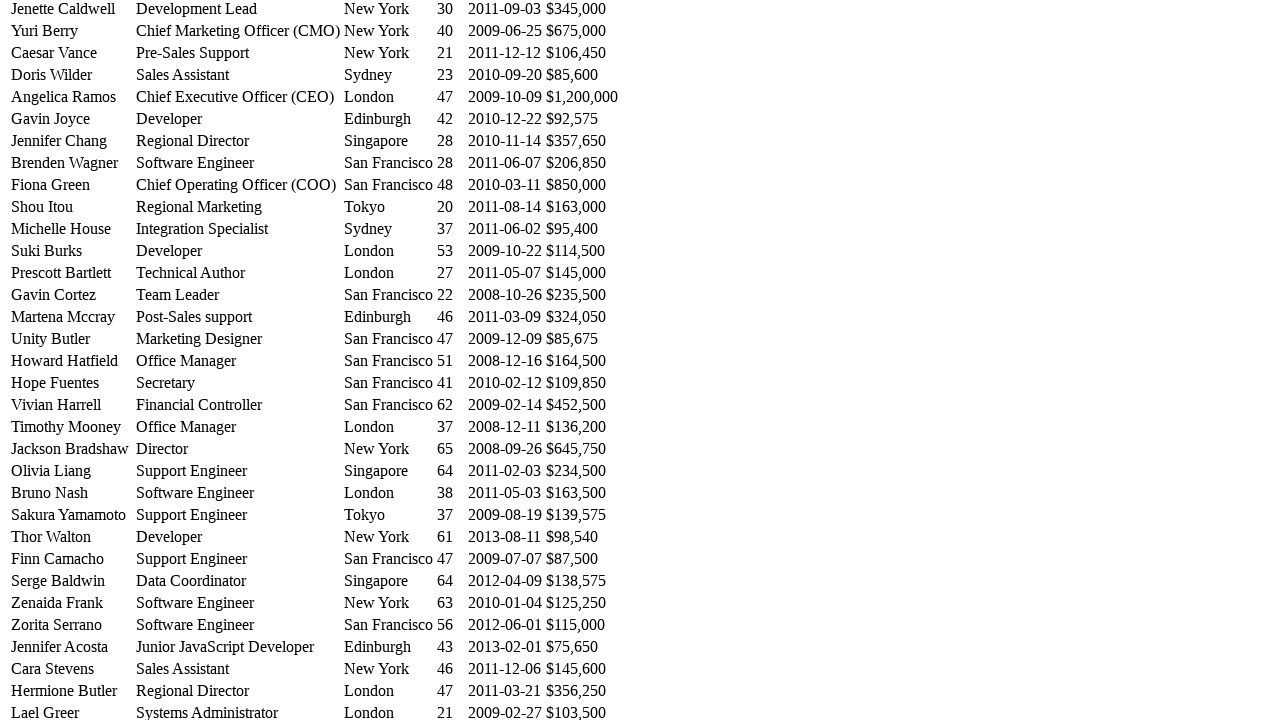

Waited before processing next row
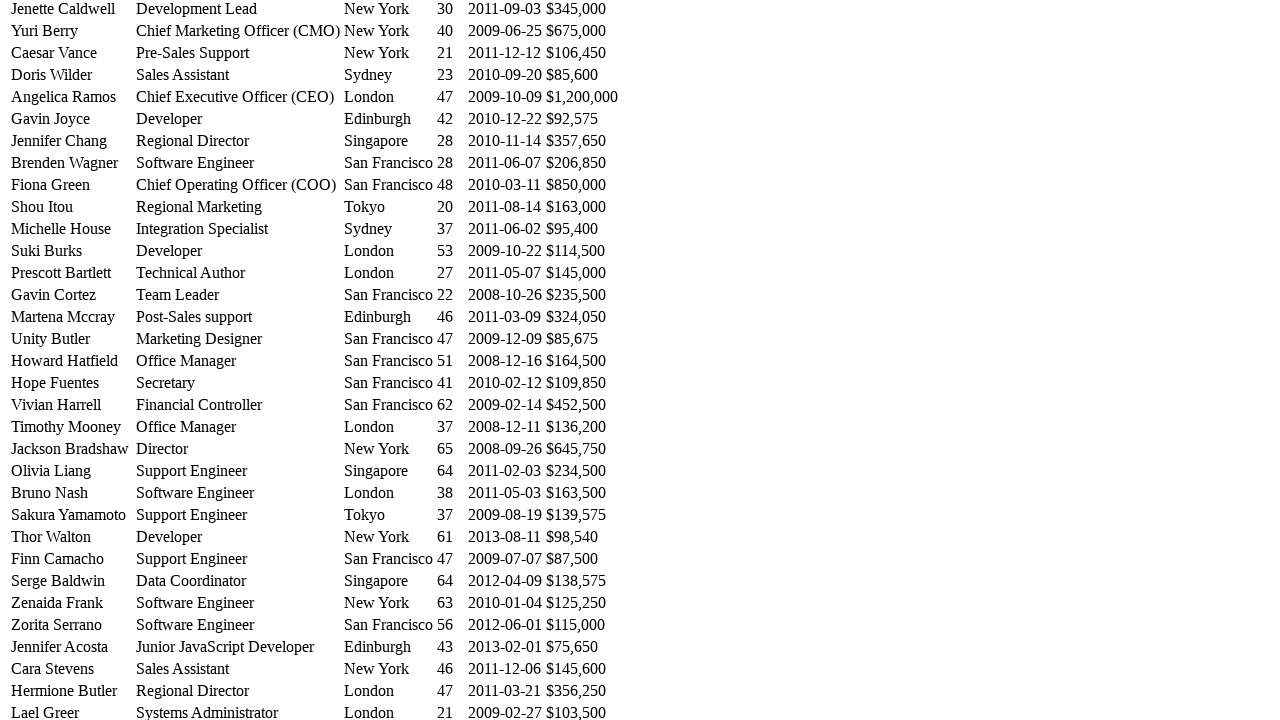

Clicked on row 47 name to expand and reveal salary information at (72, 581) on //table[@id='example']/tbody/tr[47]/td[1]
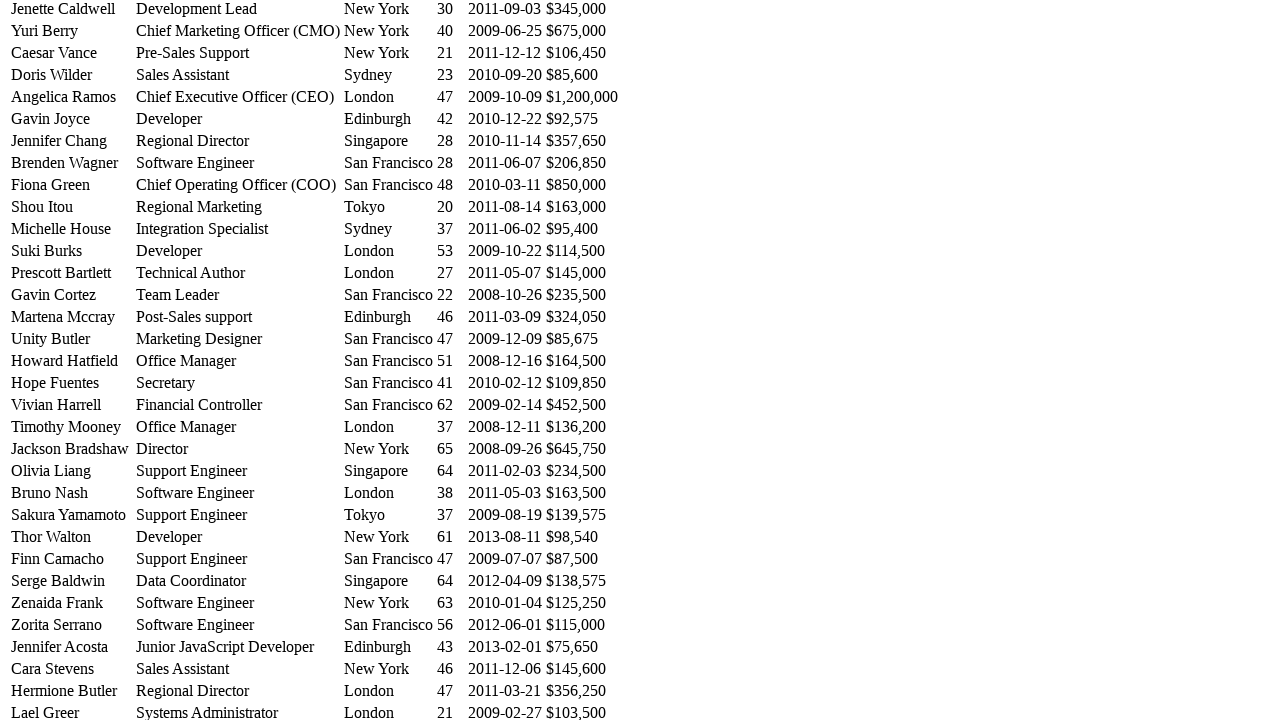

Waited for row 47 expansion animation to complete
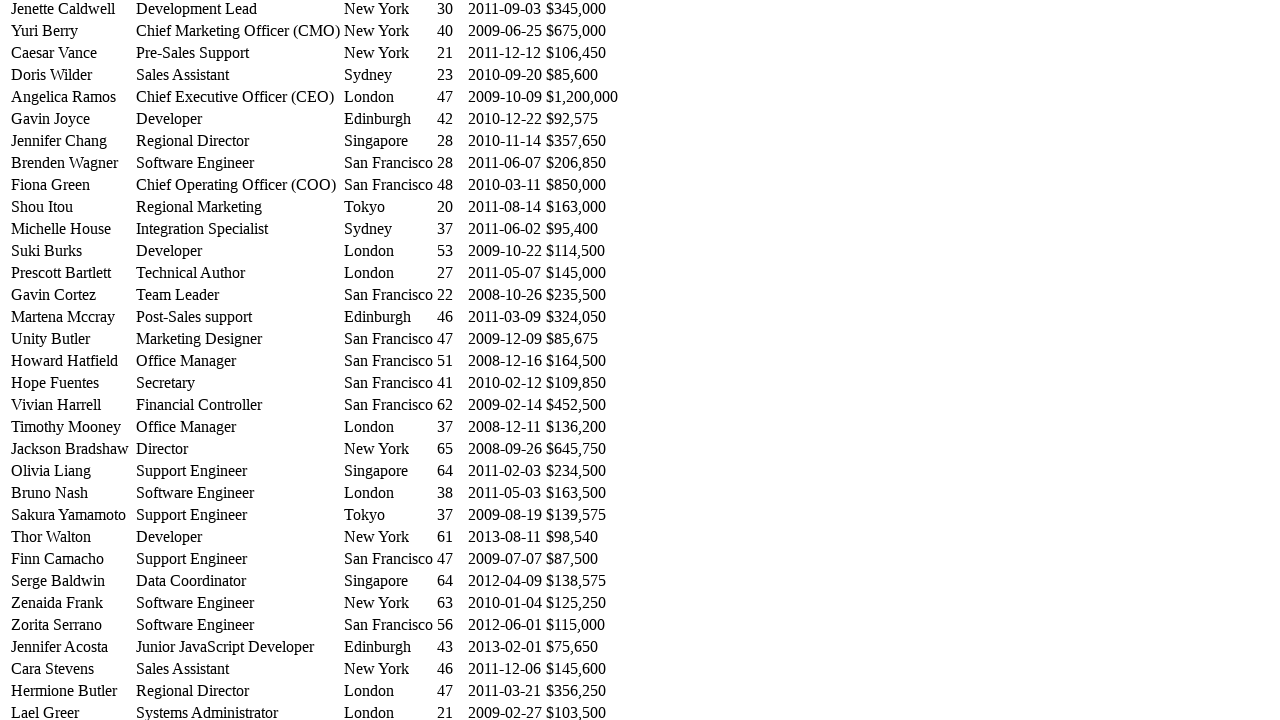

Clicked on row 47 name again to collapse the expanded row at (72, 581) on //table[@id='example']/tbody/tr[47]/td[1]
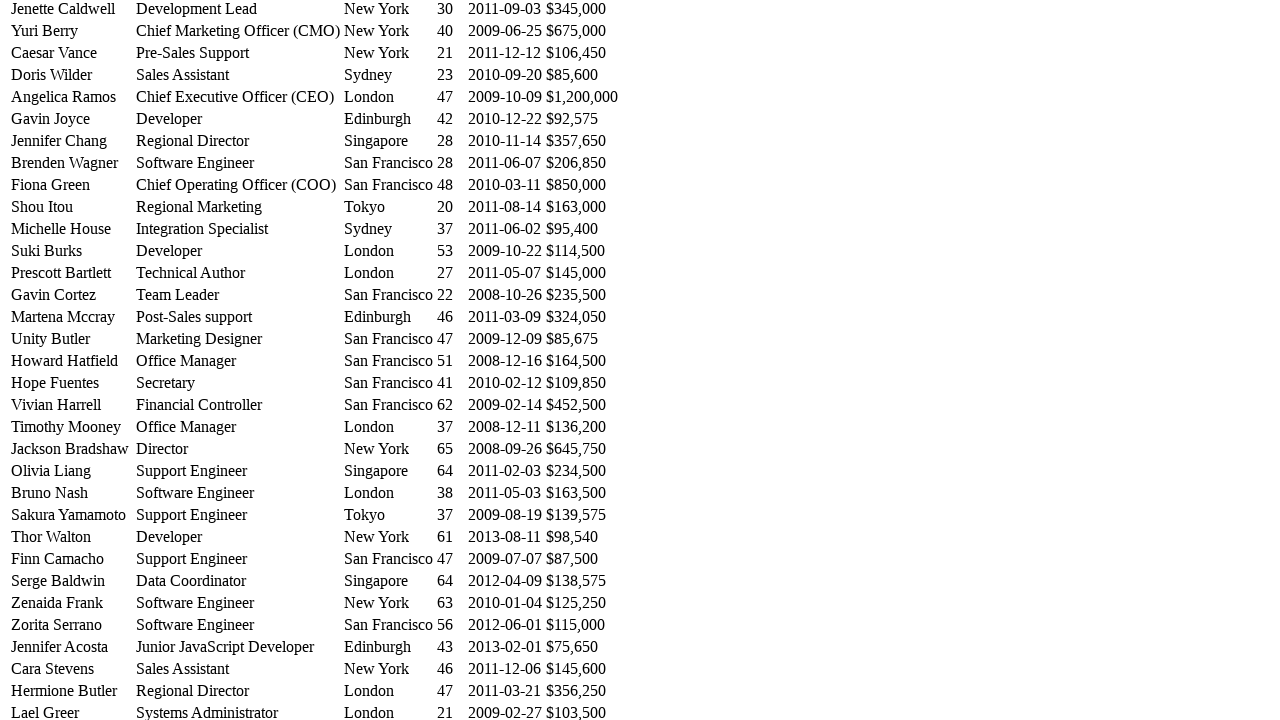

Waited before processing next row
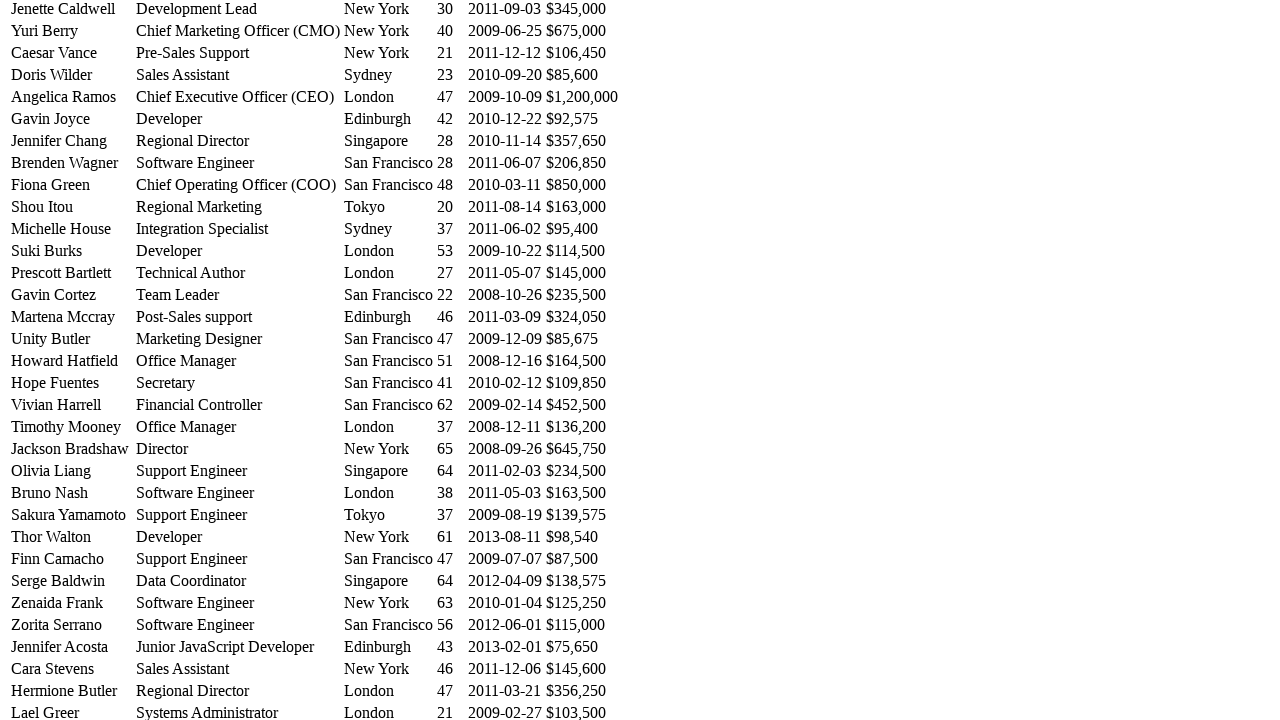

Clicked on row 48 name to expand and reveal salary information at (72, 603) on //table[@id='example']/tbody/tr[48]/td[1]
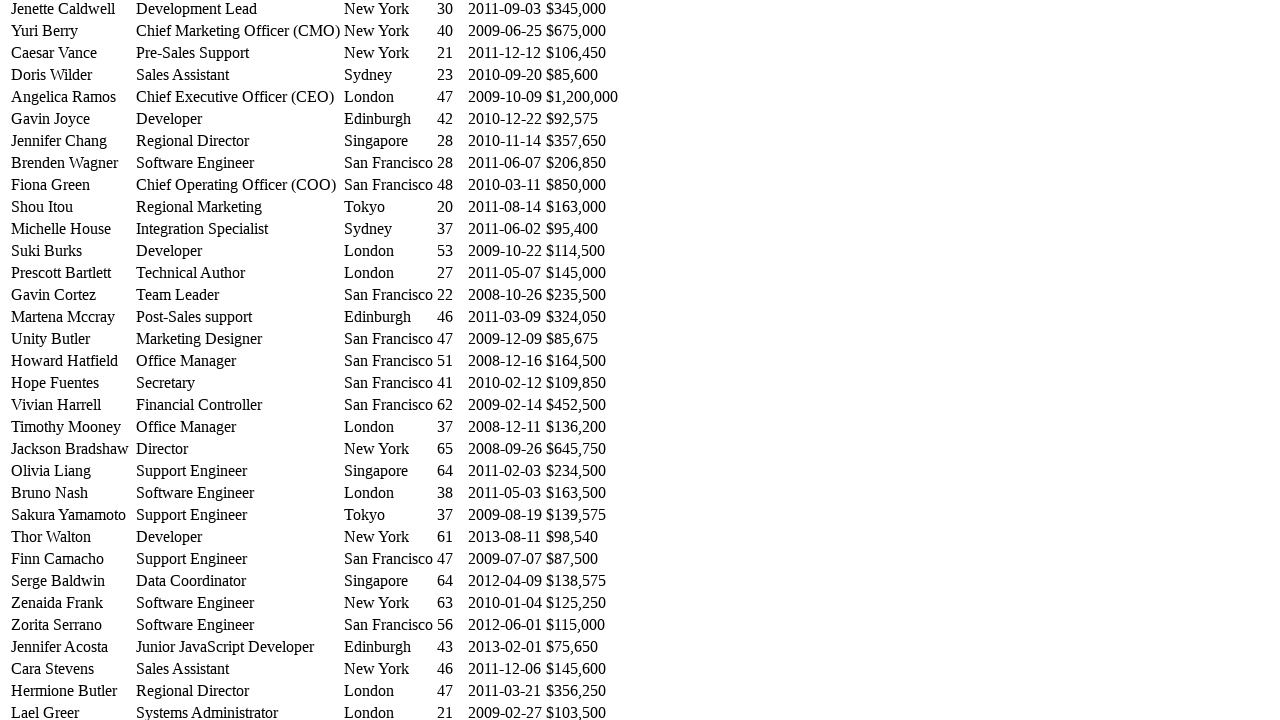

Waited for row 48 expansion animation to complete
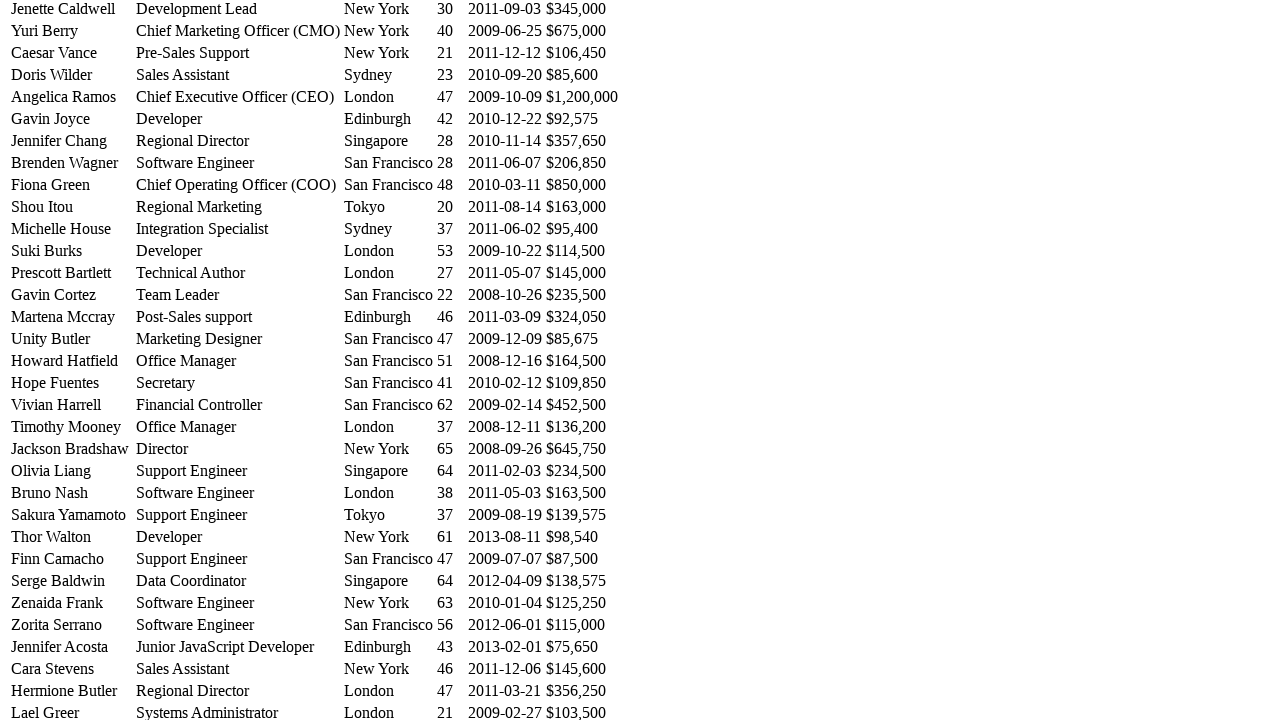

Clicked on row 48 name again to collapse the expanded row at (72, 603) on //table[@id='example']/tbody/tr[48]/td[1]
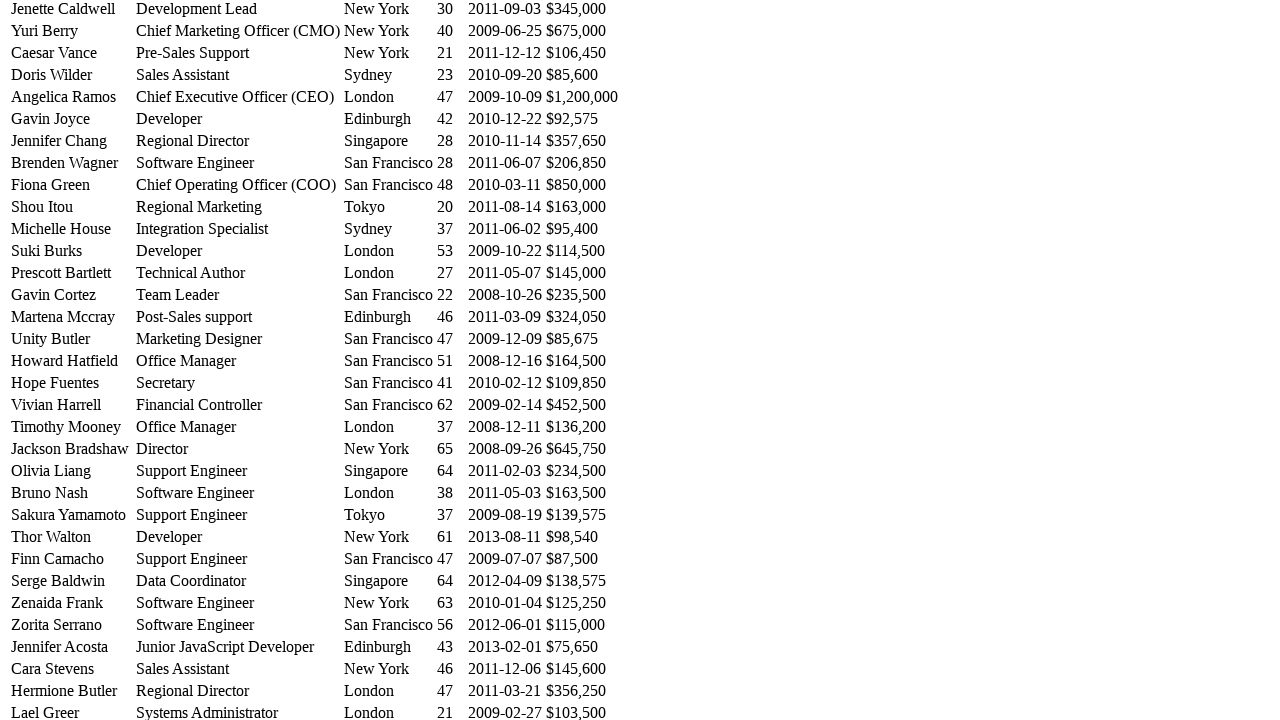

Waited before processing next row
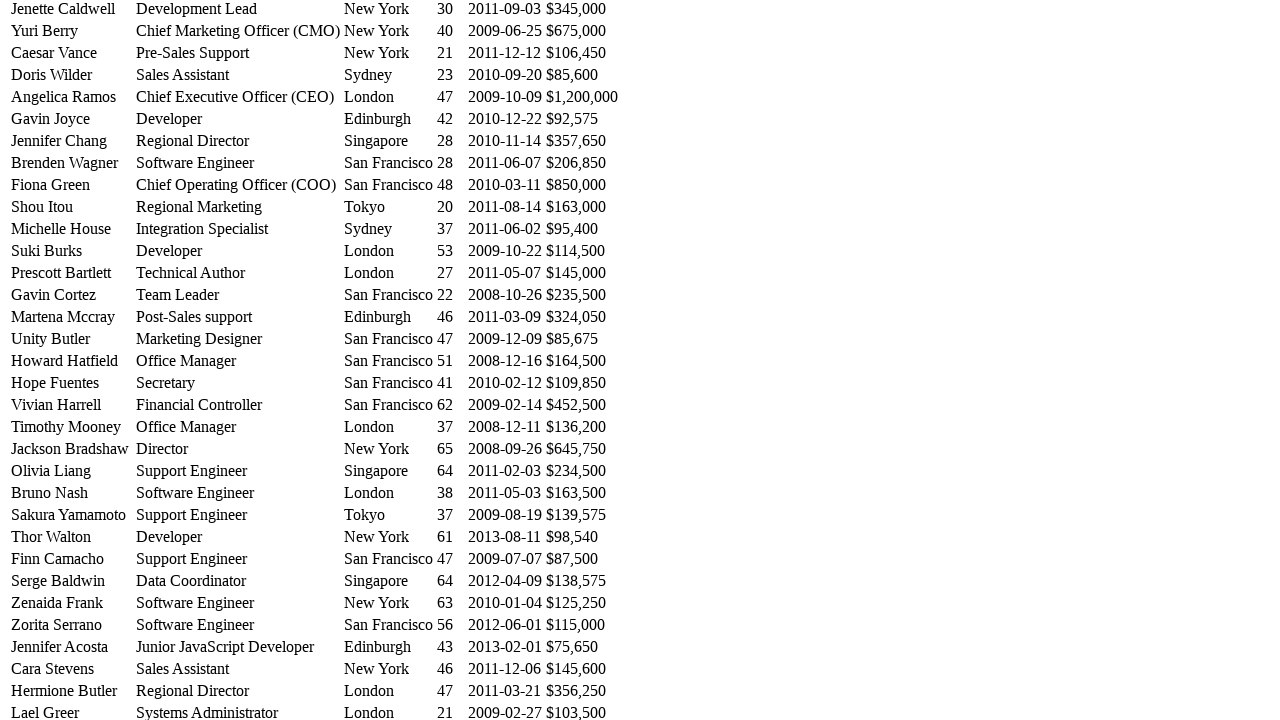

Clicked on row 49 name to expand and reveal salary information at (72, 625) on //table[@id='example']/tbody/tr[49]/td[1]
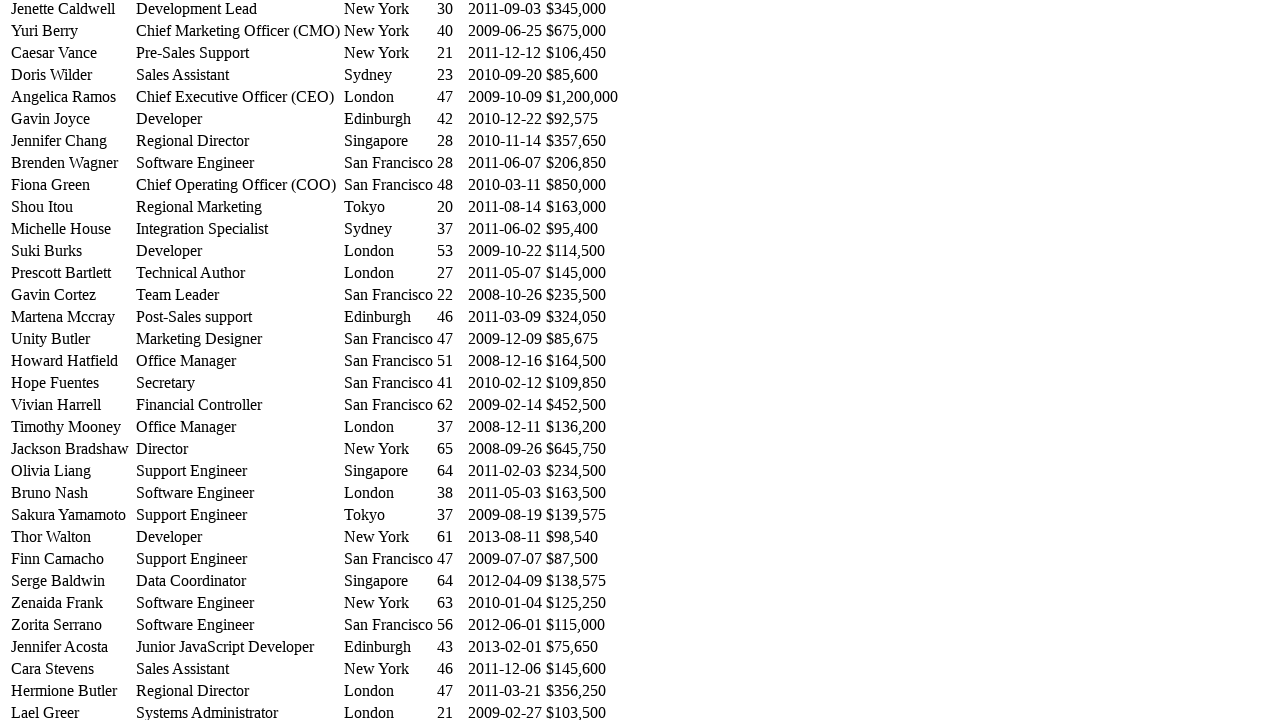

Waited for row 49 expansion animation to complete
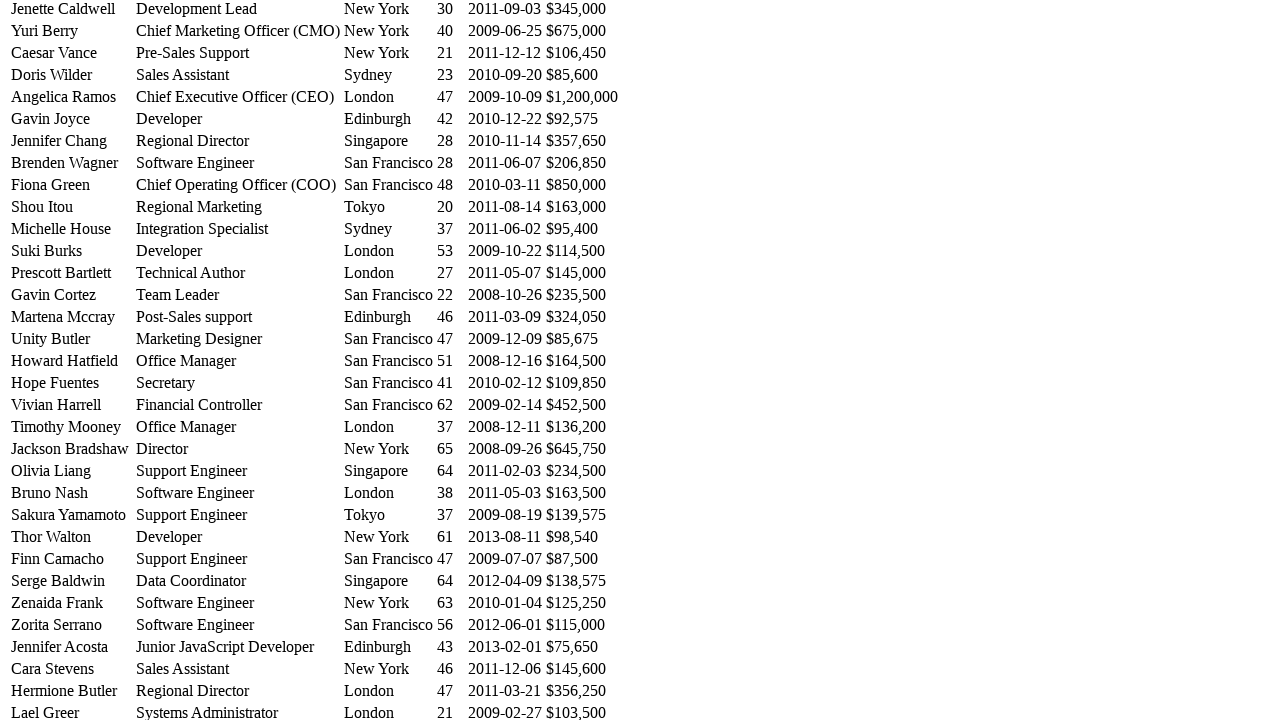

Clicked on row 49 name again to collapse the expanded row at (72, 625) on //table[@id='example']/tbody/tr[49]/td[1]
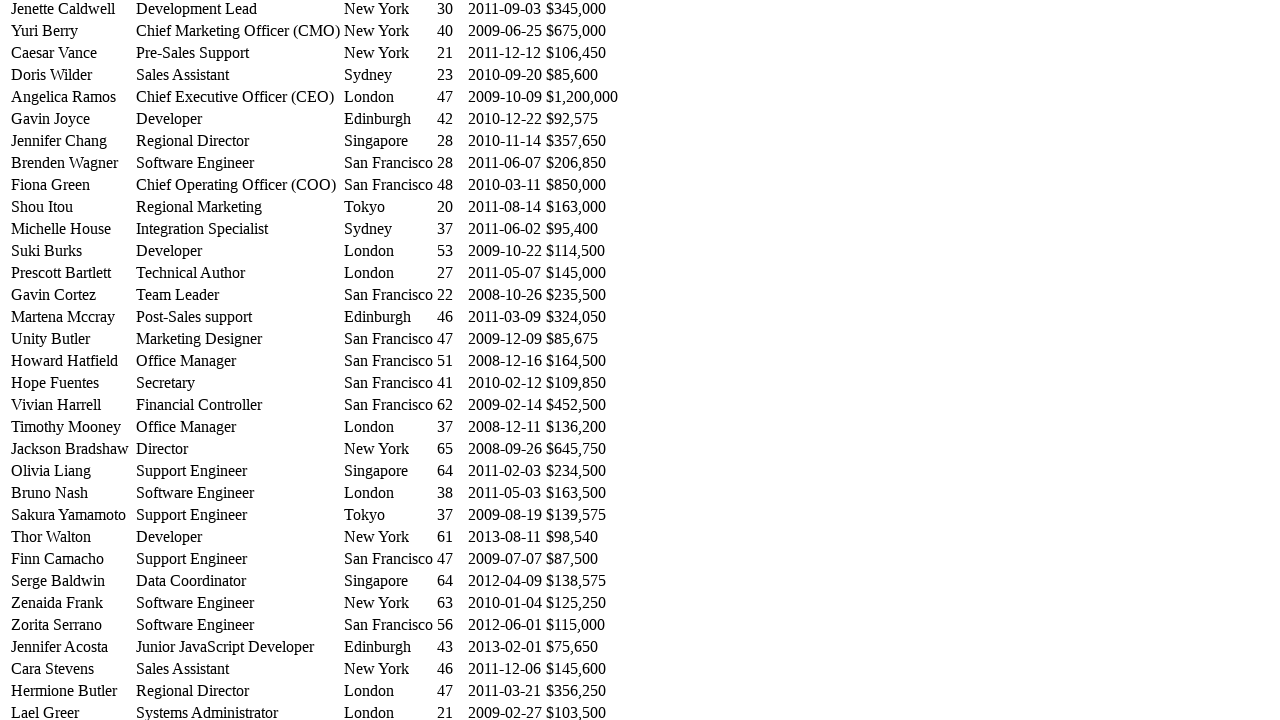

Waited before processing next row
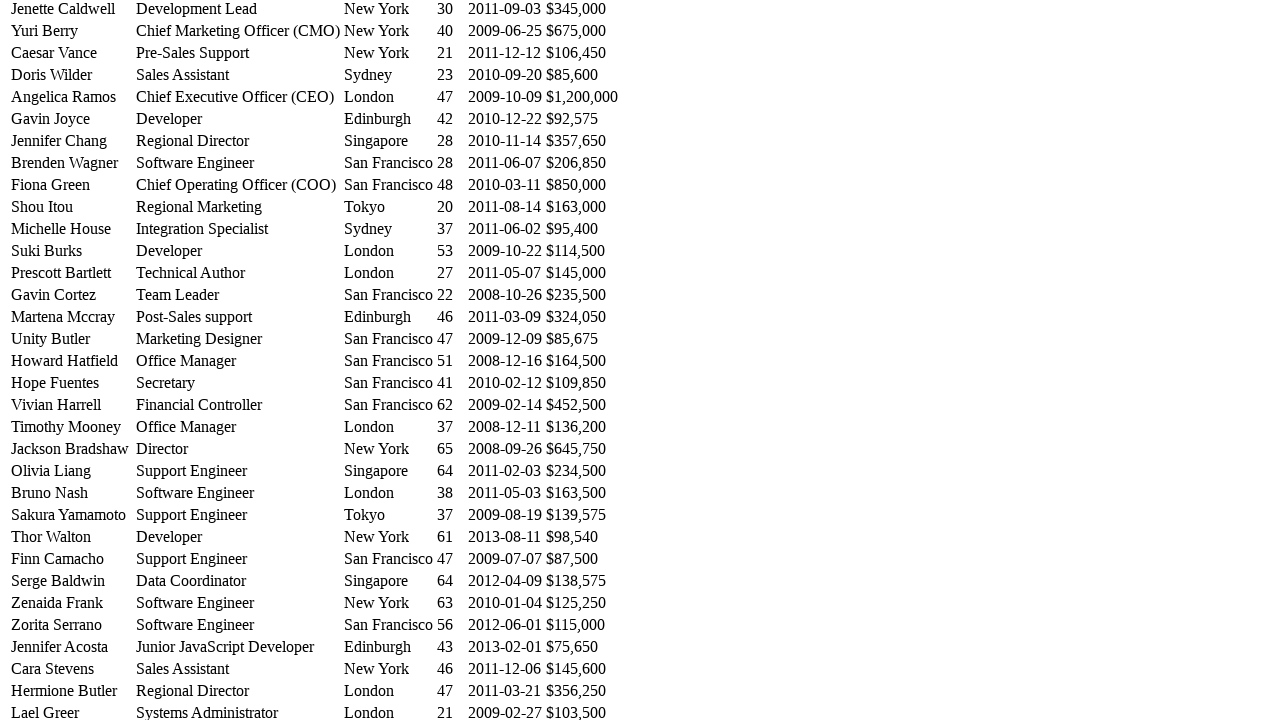

Clicked on row 50 name to expand and reveal salary information at (72, 647) on //table[@id='example']/tbody/tr[50]/td[1]
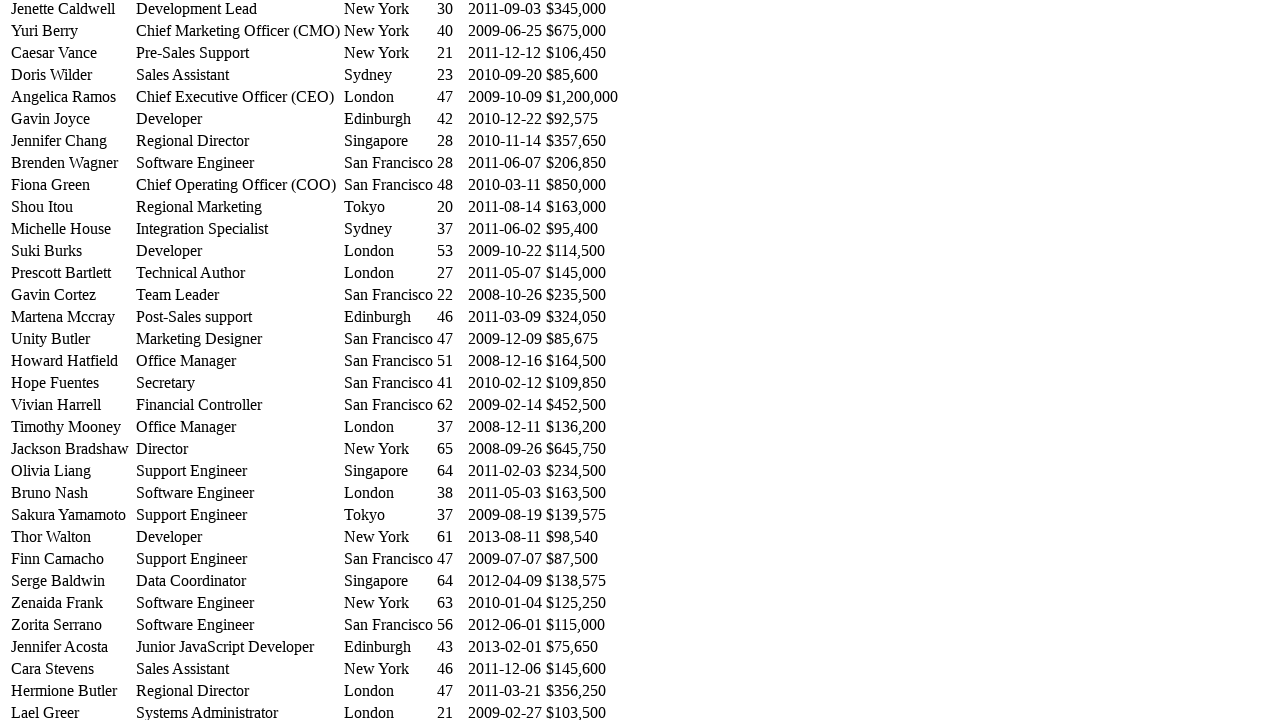

Waited for row 50 expansion animation to complete
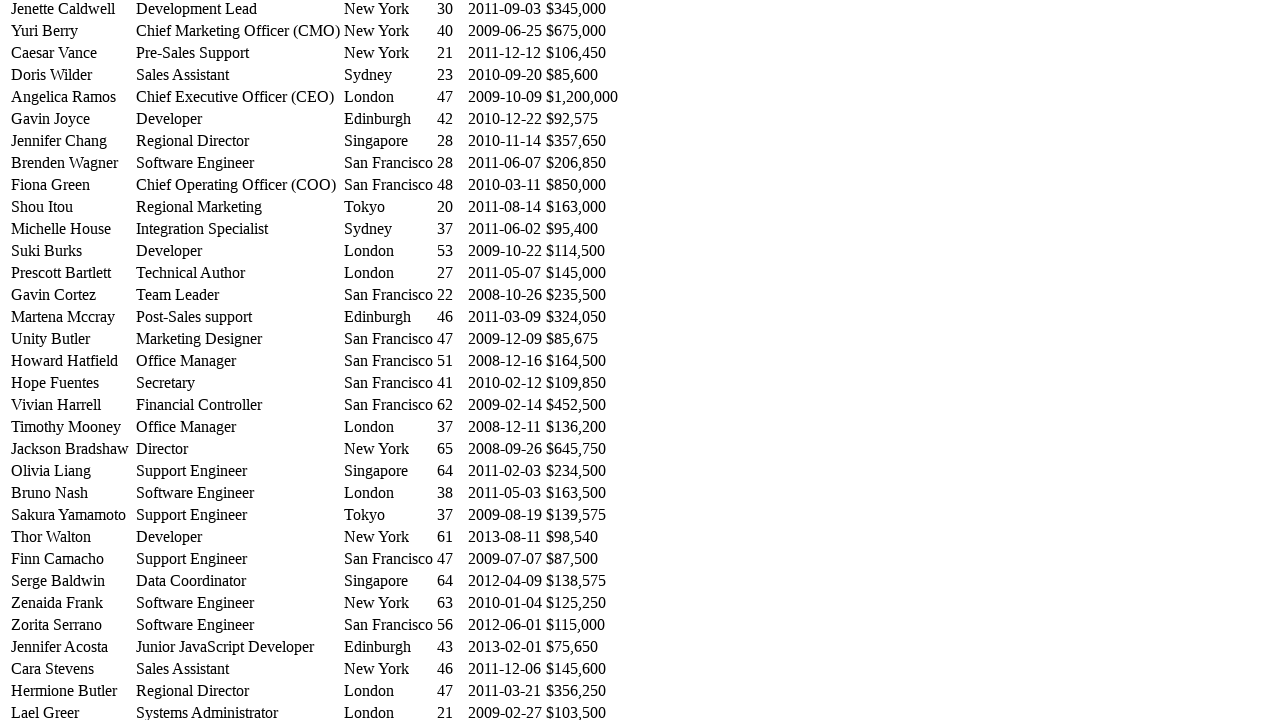

Clicked on row 50 name again to collapse the expanded row at (72, 647) on //table[@id='example']/tbody/tr[50]/td[1]
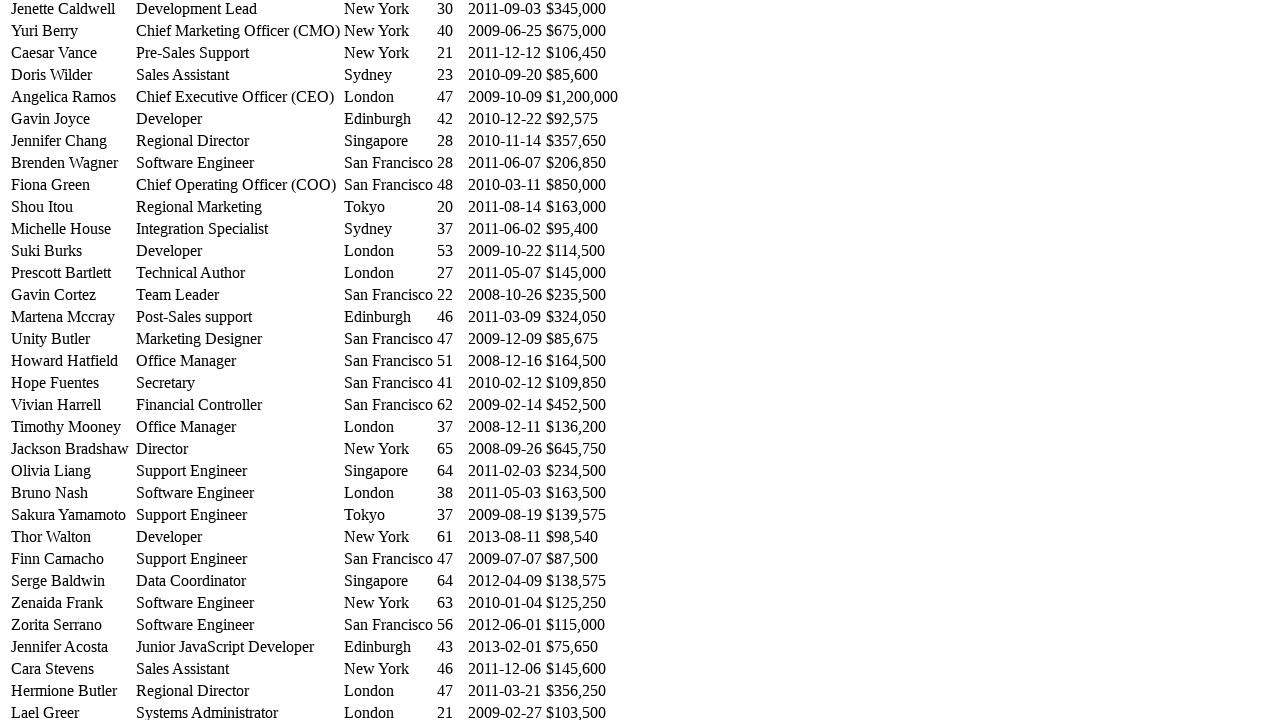

Waited before processing next row
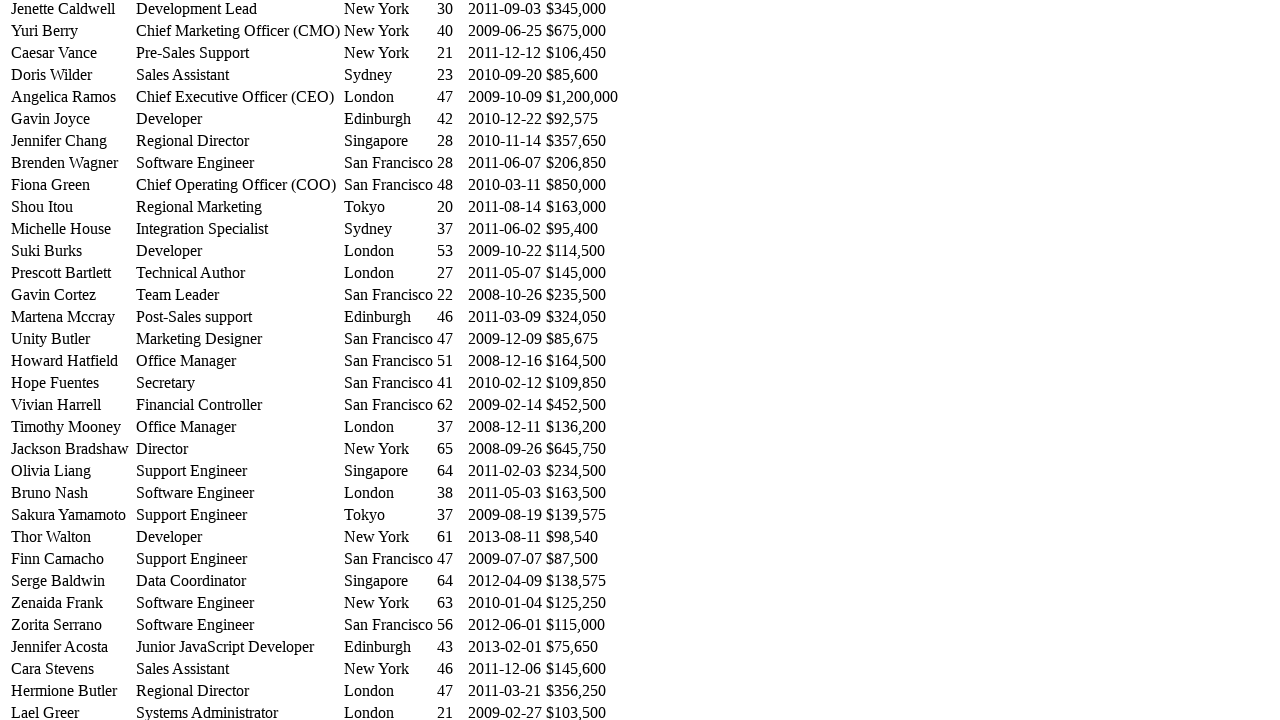

Clicked on row 51 name to expand and reveal salary information at (72, 669) on //table[@id='example']/tbody/tr[51]/td[1]
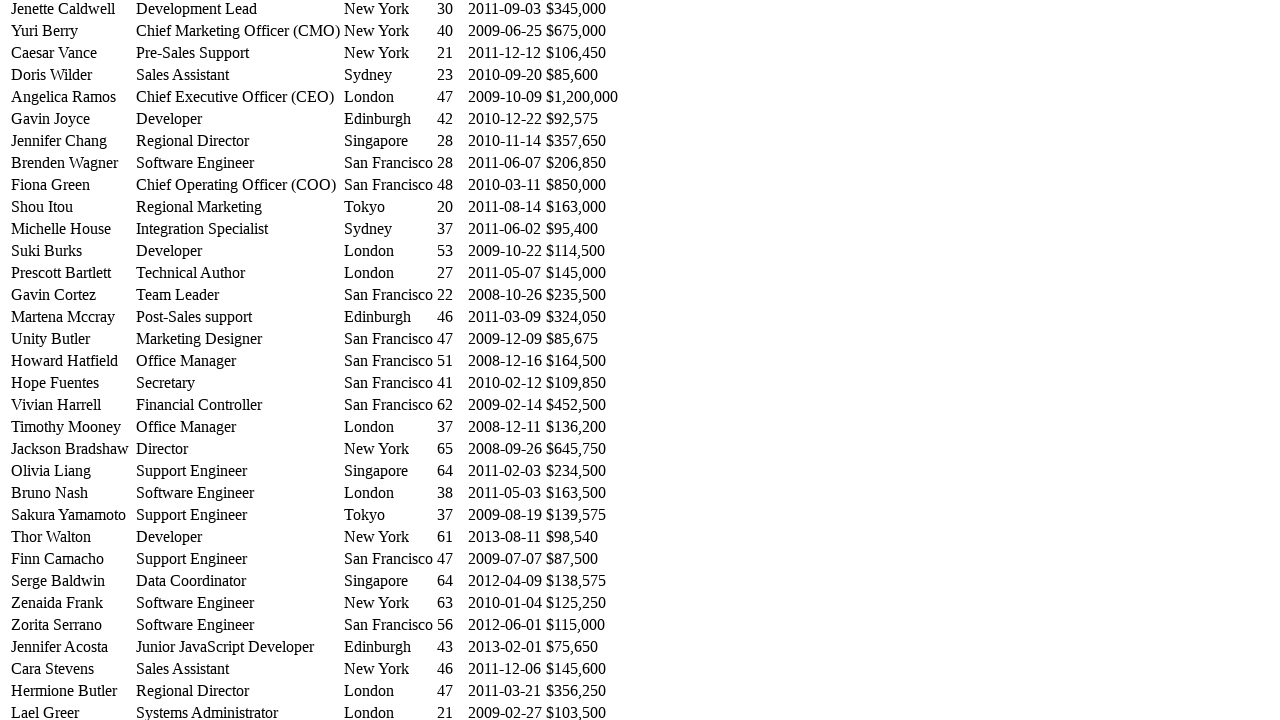

Waited for row 51 expansion animation to complete
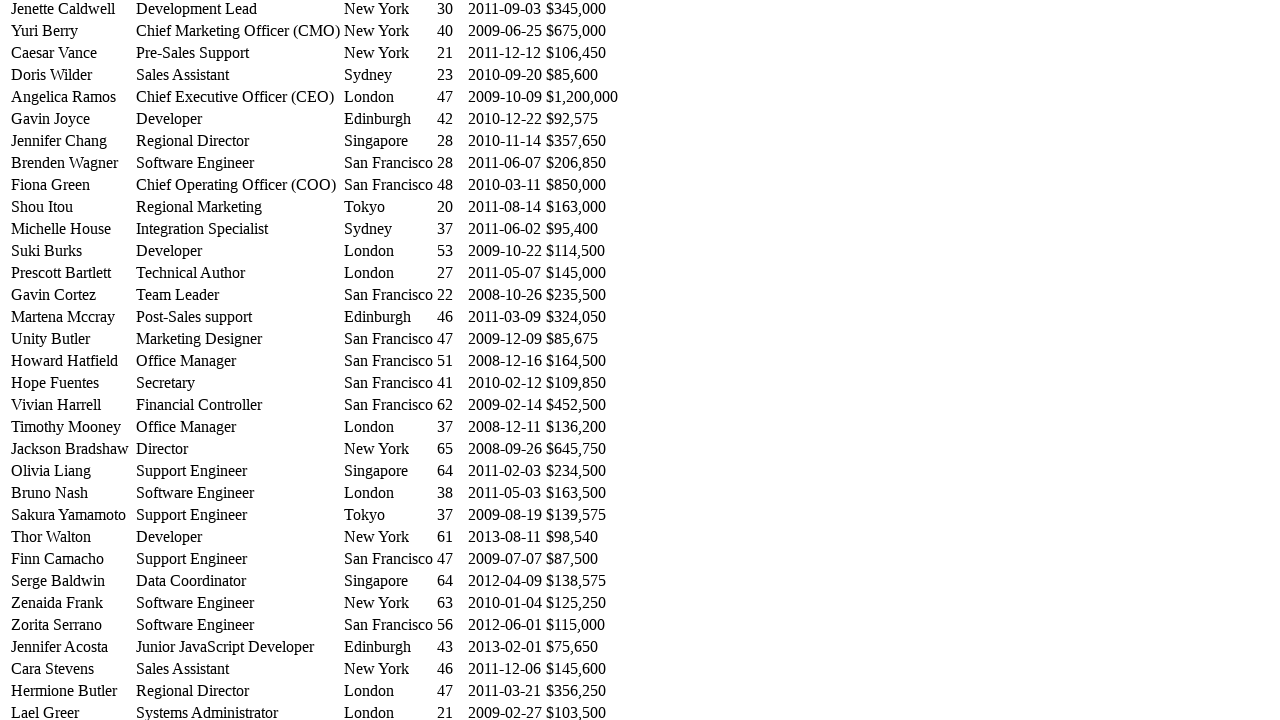

Clicked on row 51 name again to collapse the expanded row at (72, 669) on //table[@id='example']/tbody/tr[51]/td[1]
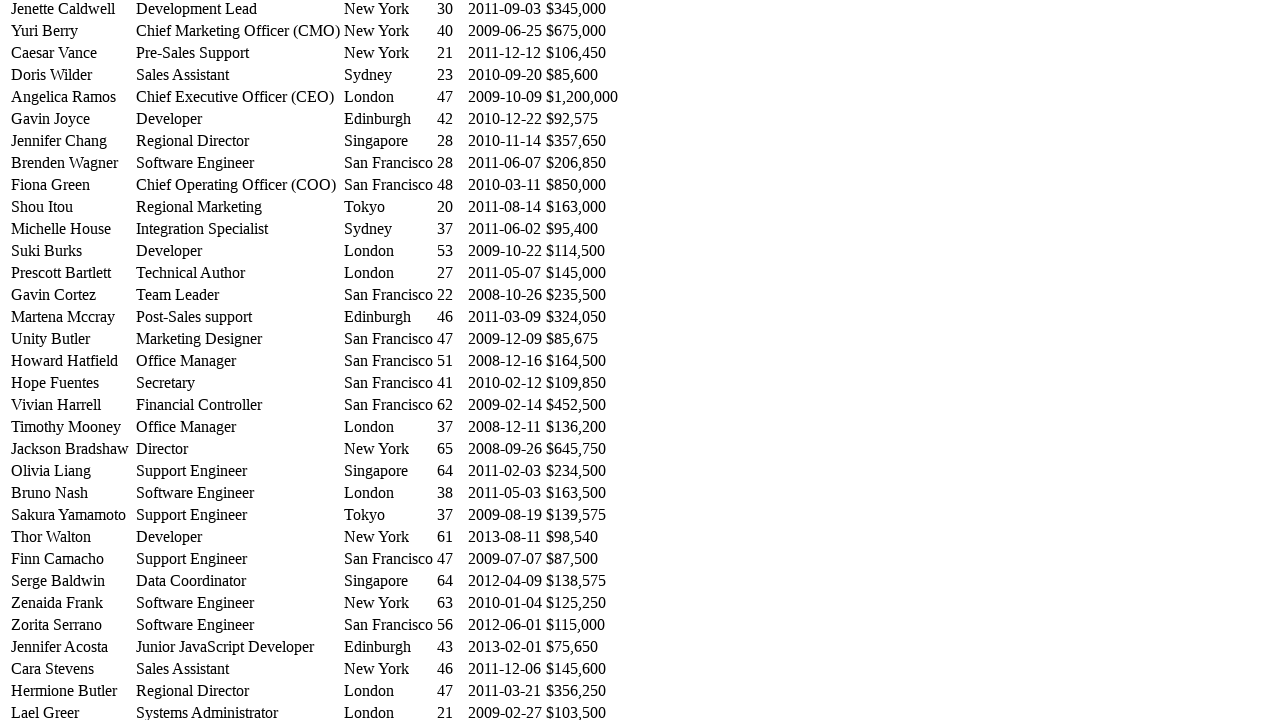

Waited before processing next row
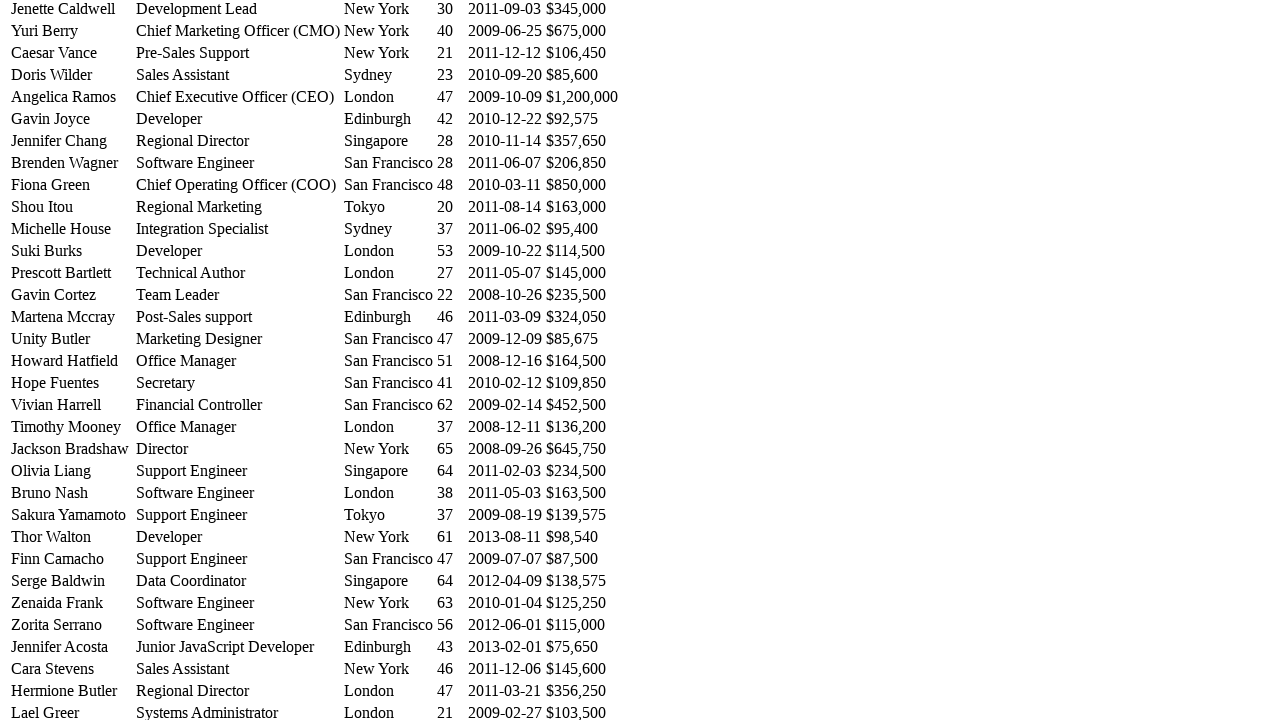

Clicked on row 52 name to expand and reveal salary information at (72, 691) on //table[@id='example']/tbody/tr[52]/td[1]
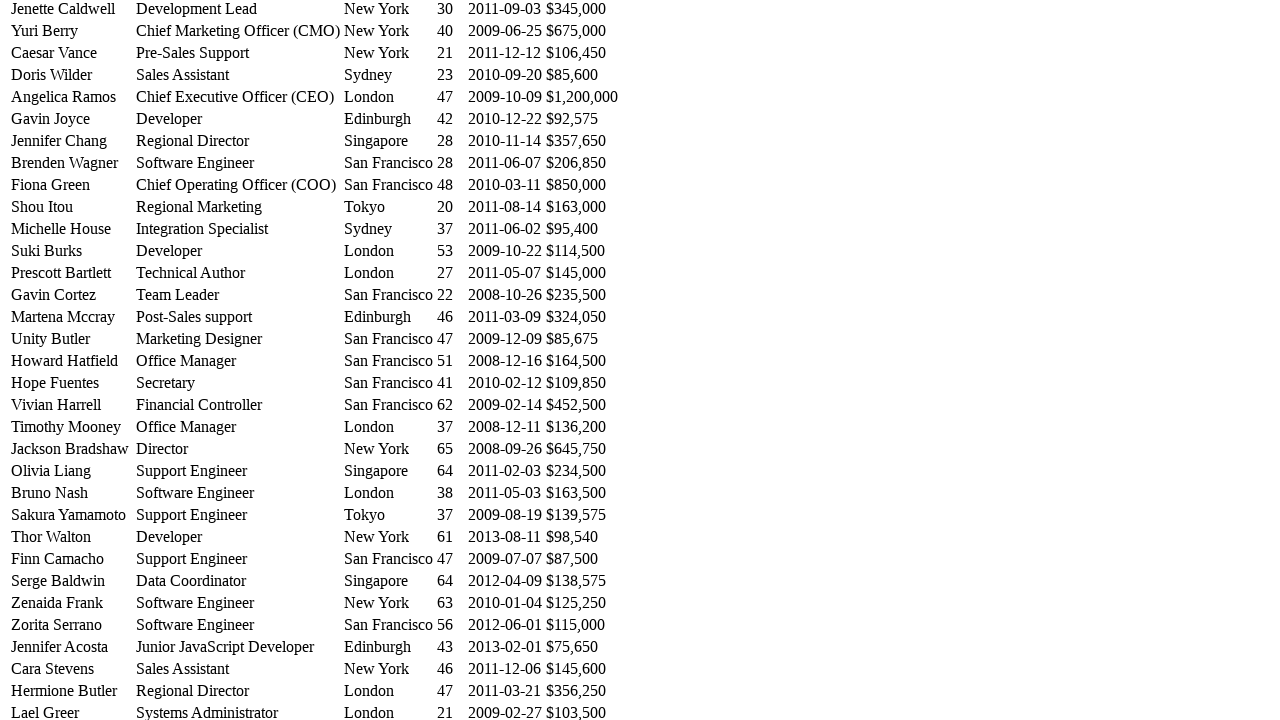

Waited for row 52 expansion animation to complete
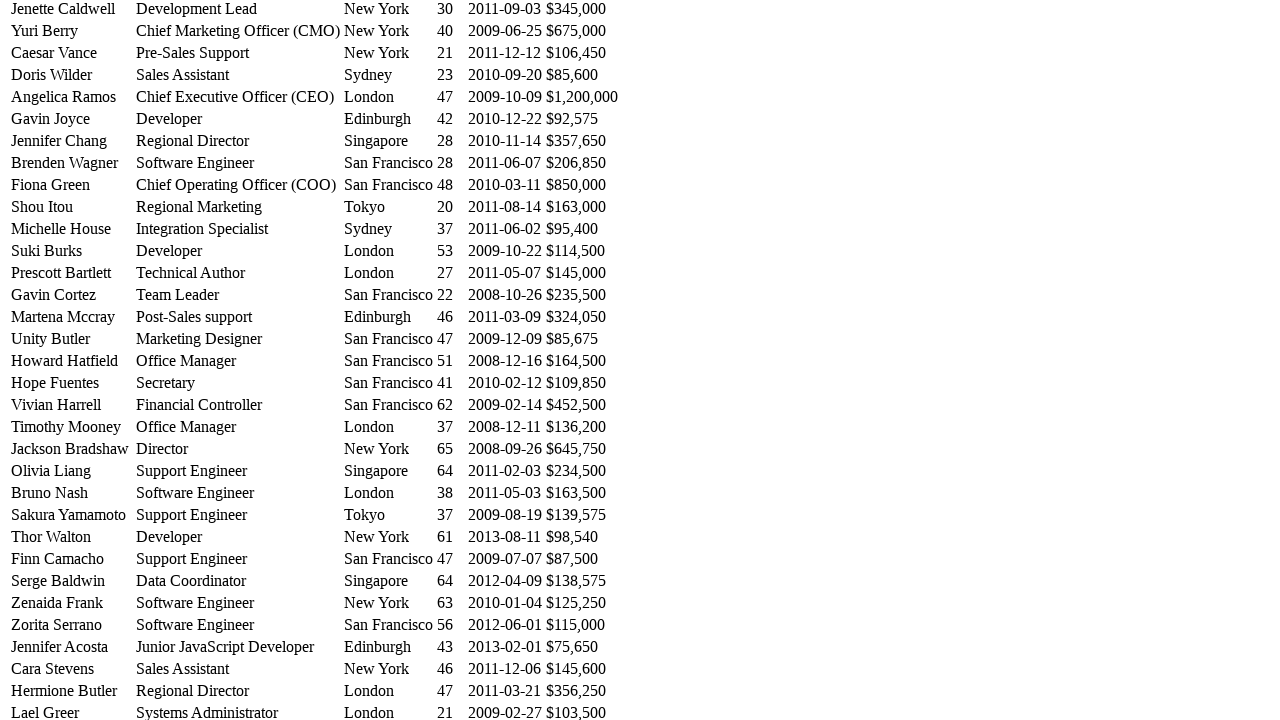

Clicked on row 52 name again to collapse the expanded row at (72, 691) on //table[@id='example']/tbody/tr[52]/td[1]
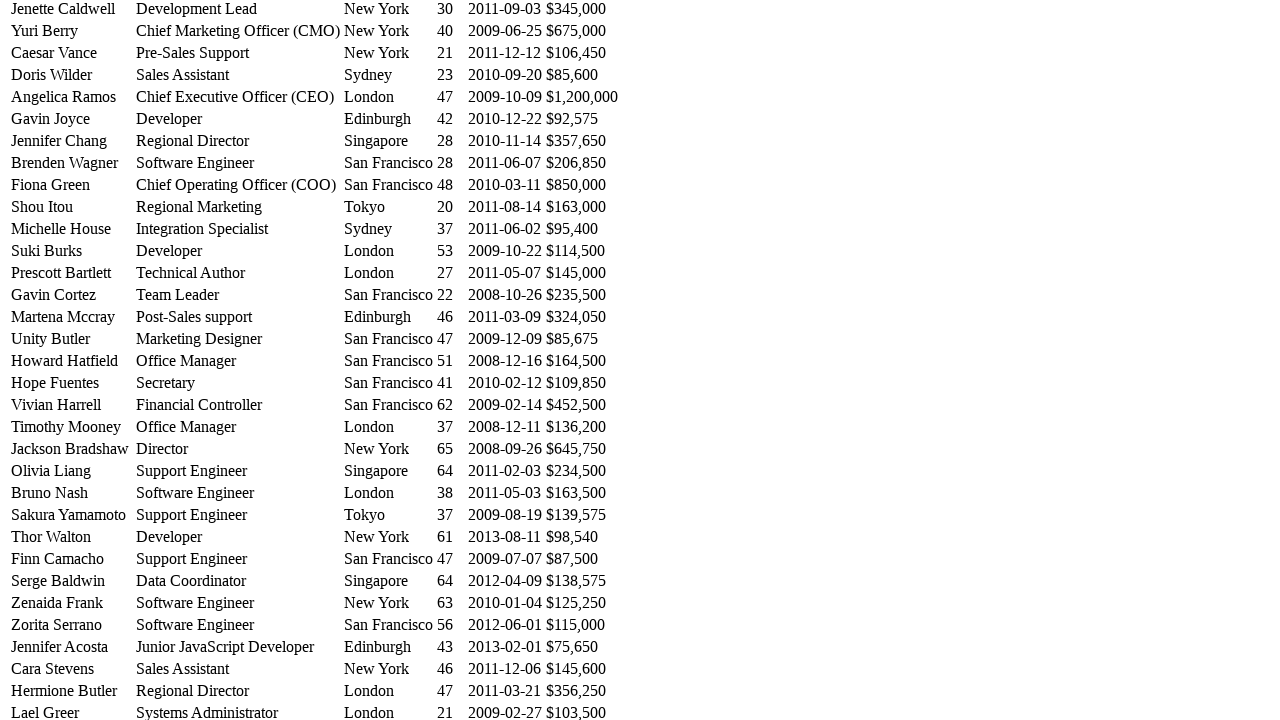

Waited before processing next row
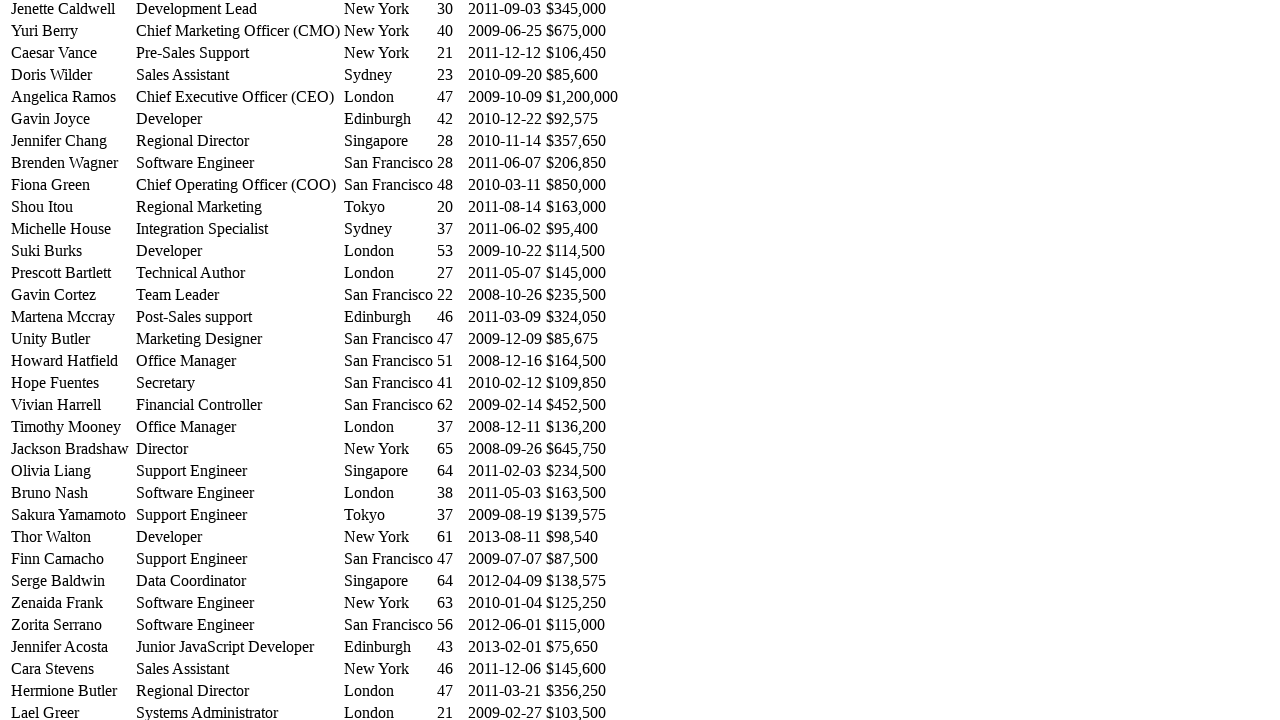

Clicked on row 53 name to expand and reveal salary information at (72, 710) on //table[@id='example']/tbody/tr[53]/td[1]
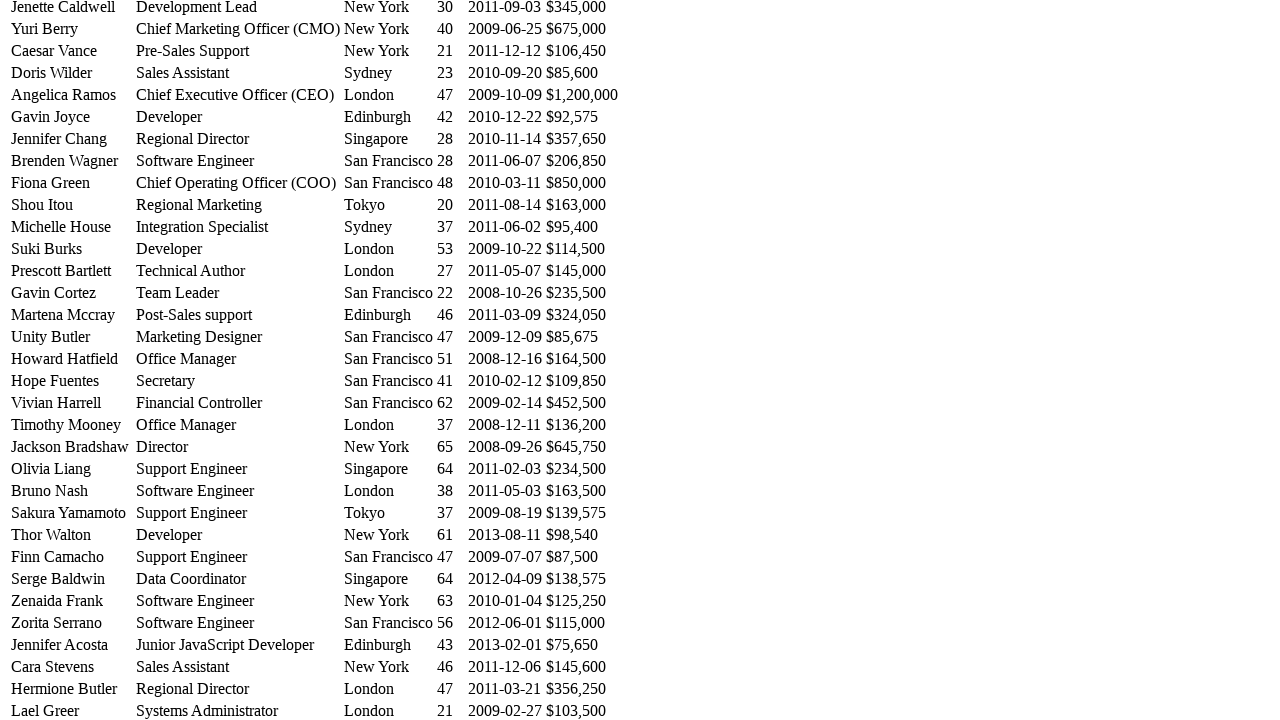

Waited for row 53 expansion animation to complete
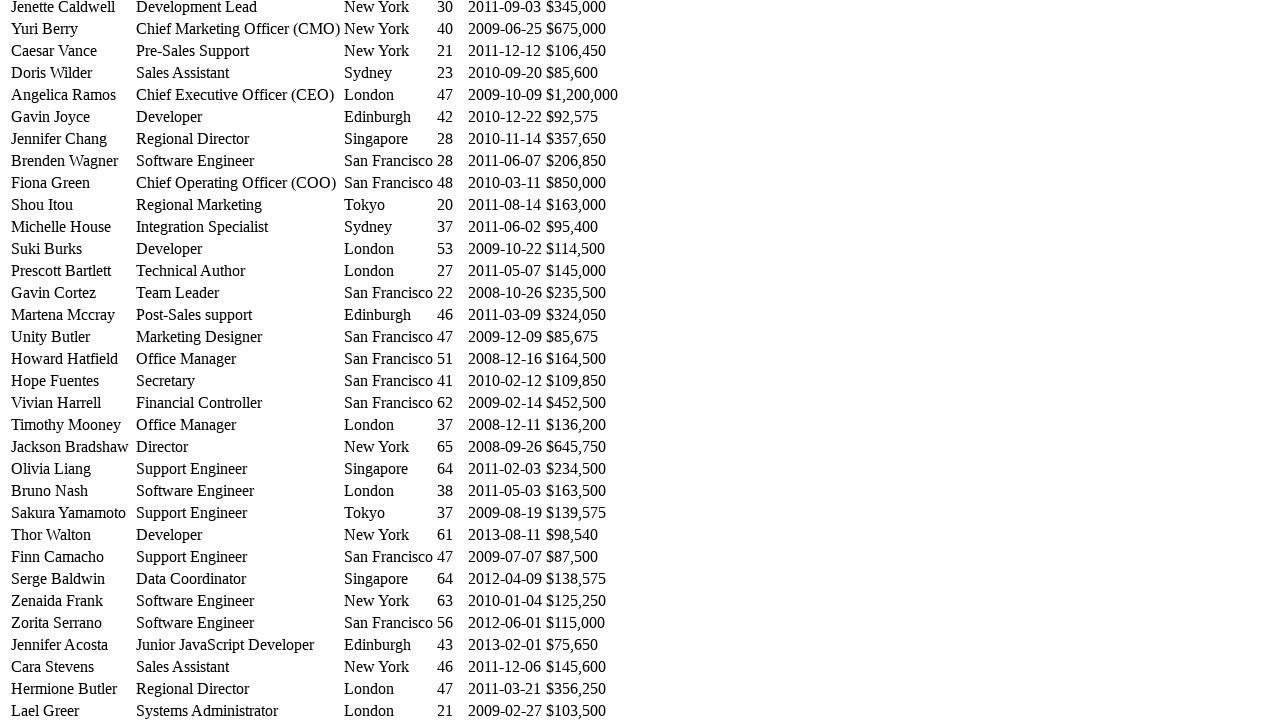

Clicked on row 53 name again to collapse the expanded row at (72, 710) on //table[@id='example']/tbody/tr[53]/td[1]
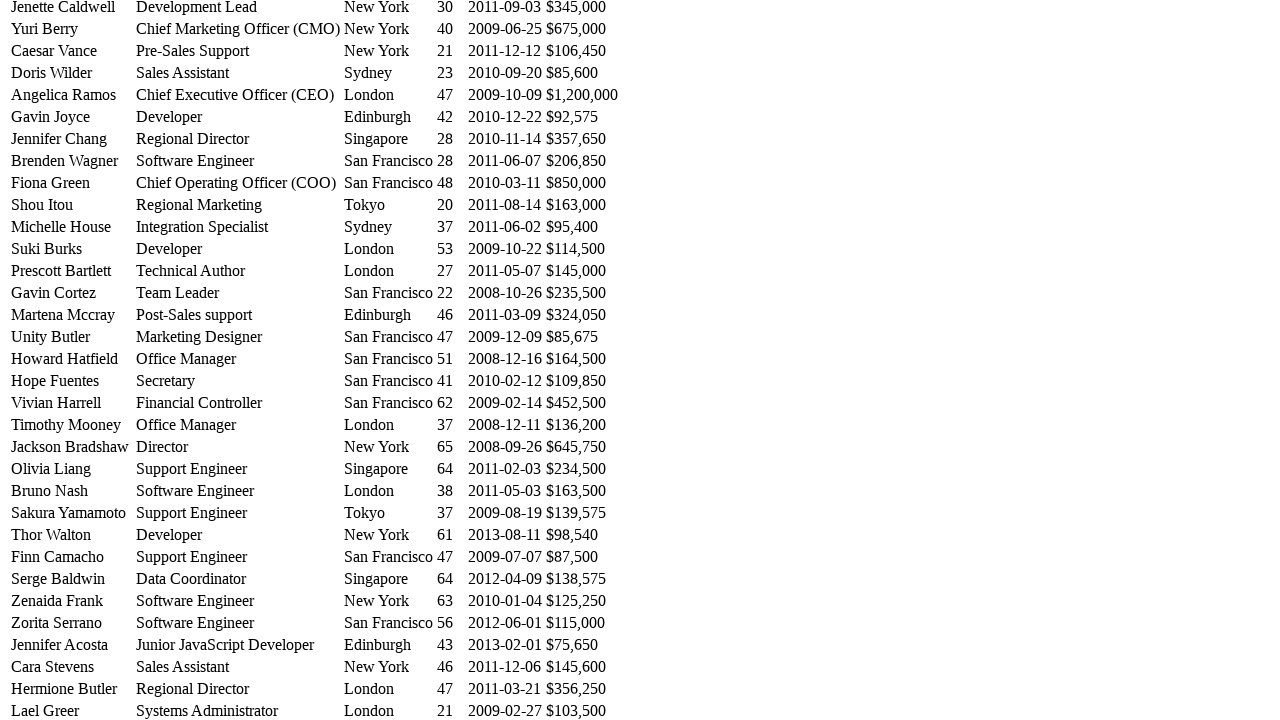

Waited before processing next row
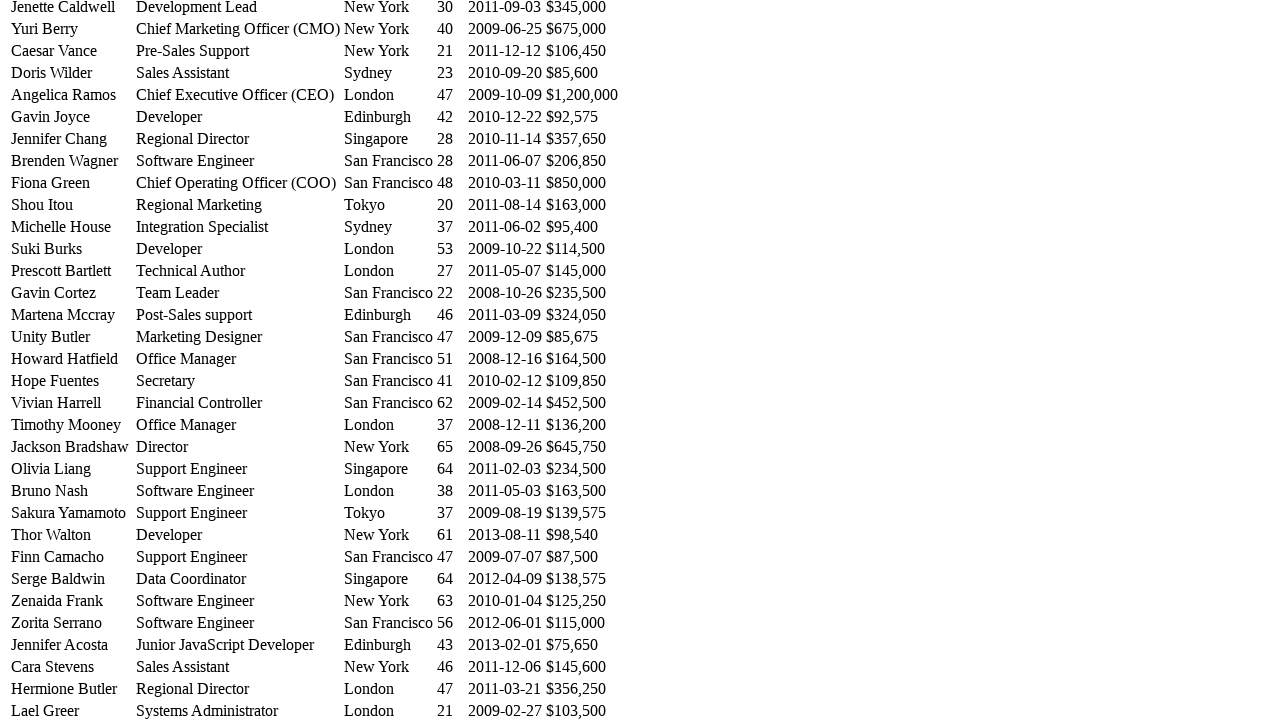

Clicked on row 54 name to expand and reveal salary information at (72, 361) on //table[@id='example']/tbody/tr[54]/td[1]
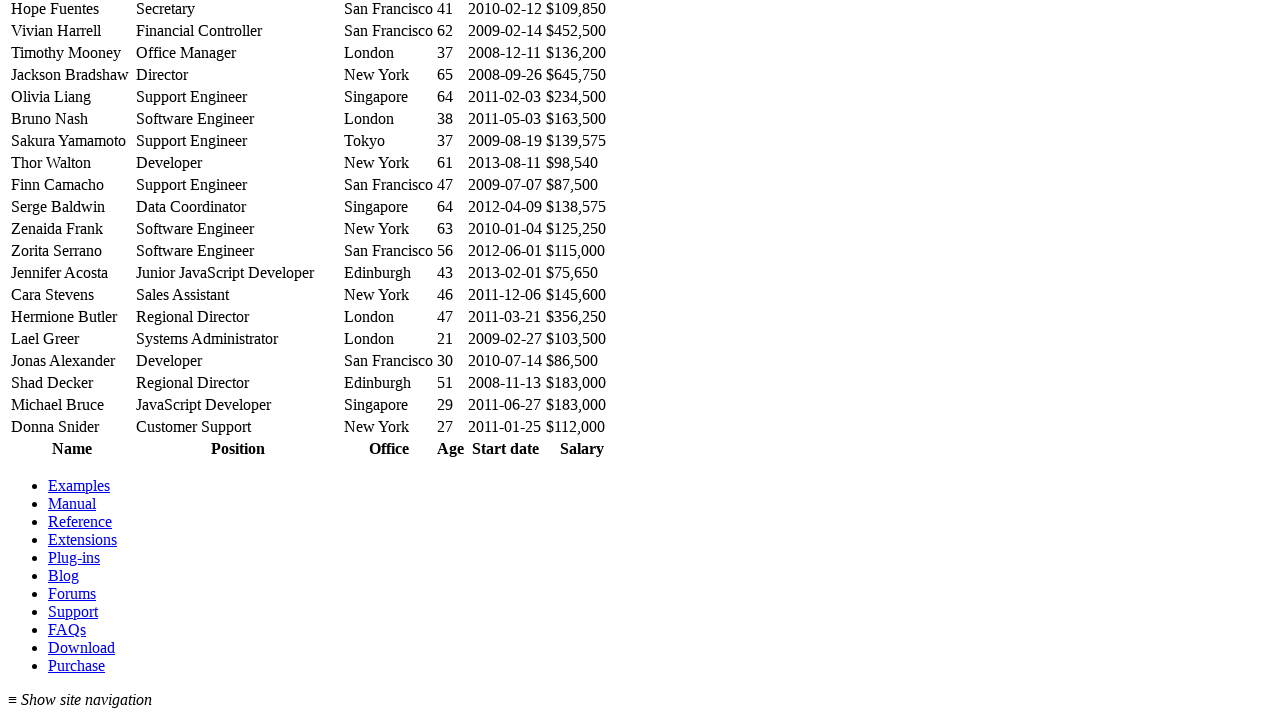

Waited for row 54 expansion animation to complete
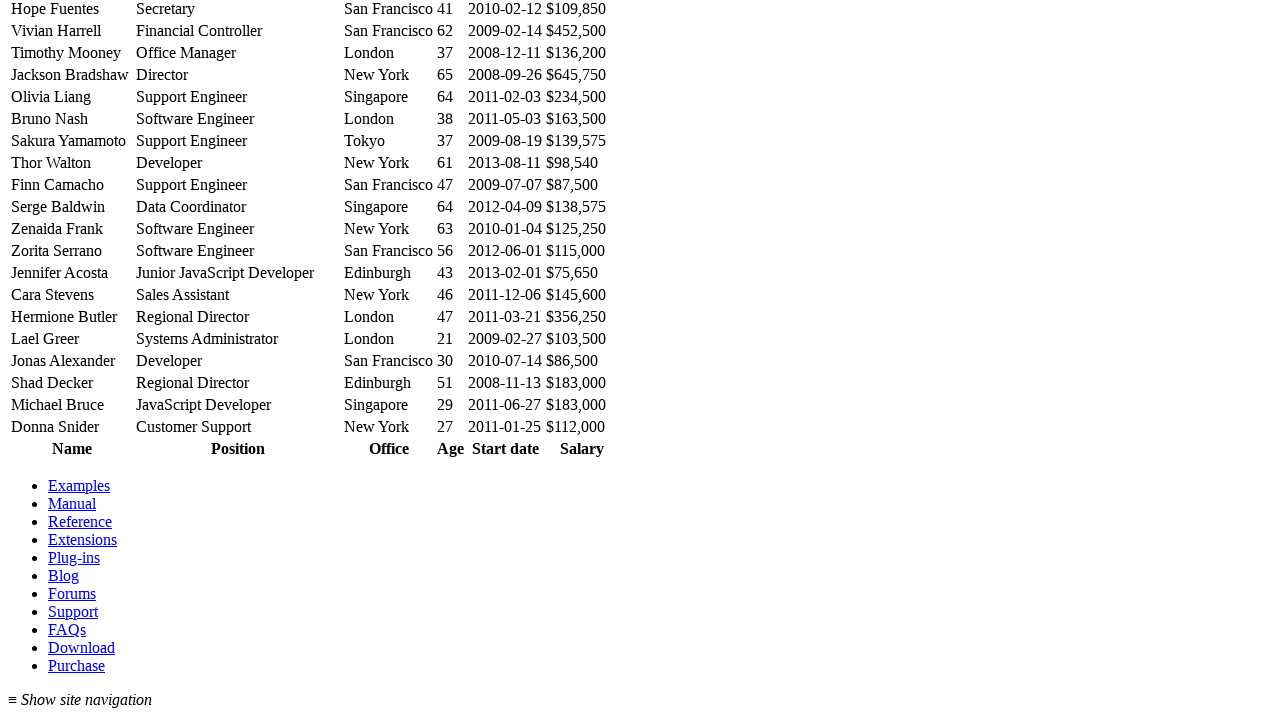

Clicked on row 54 name again to collapse the expanded row at (72, 361) on //table[@id='example']/tbody/tr[54]/td[1]
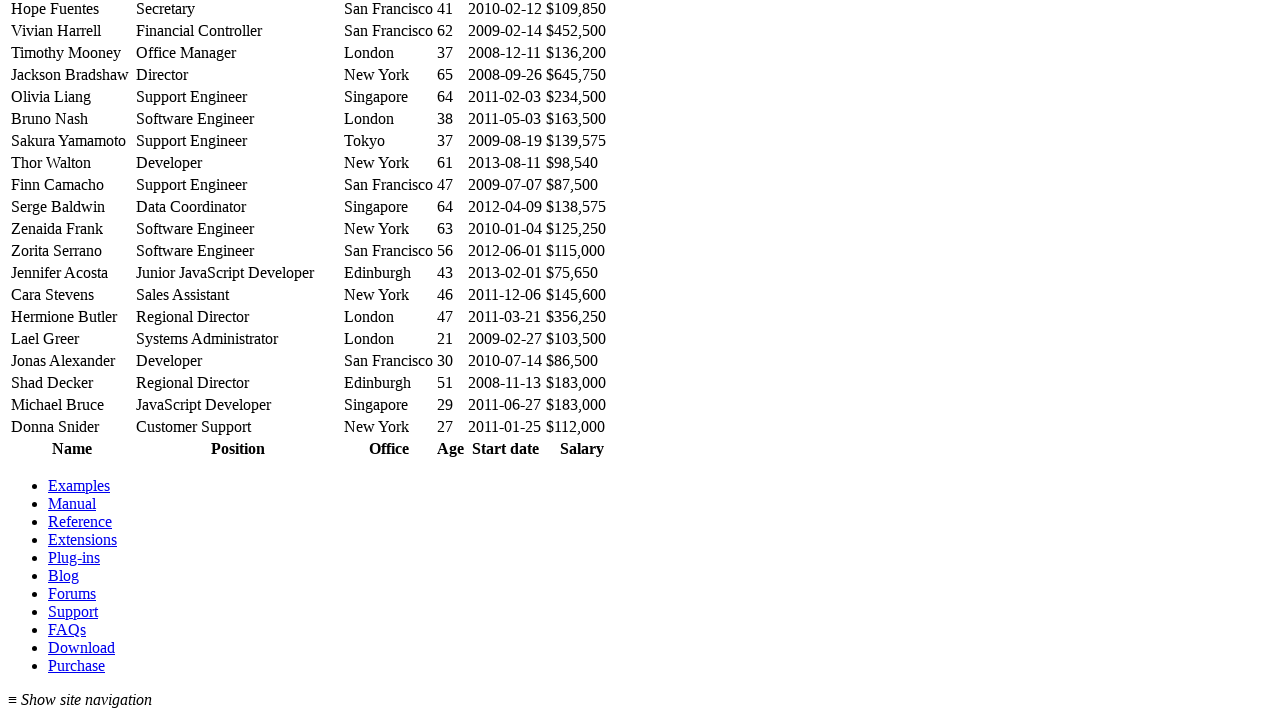

Waited before processing next row
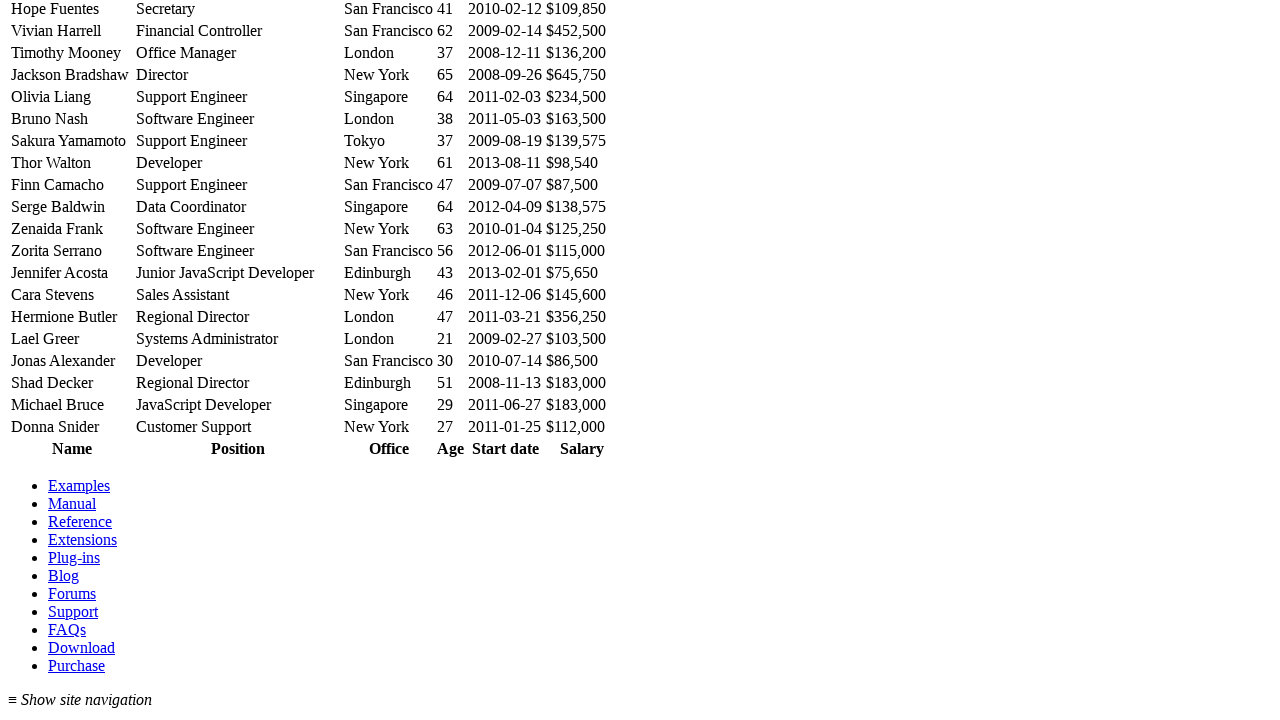

Clicked on row 55 name to expand and reveal salary information at (72, 383) on //table[@id='example']/tbody/tr[55]/td[1]
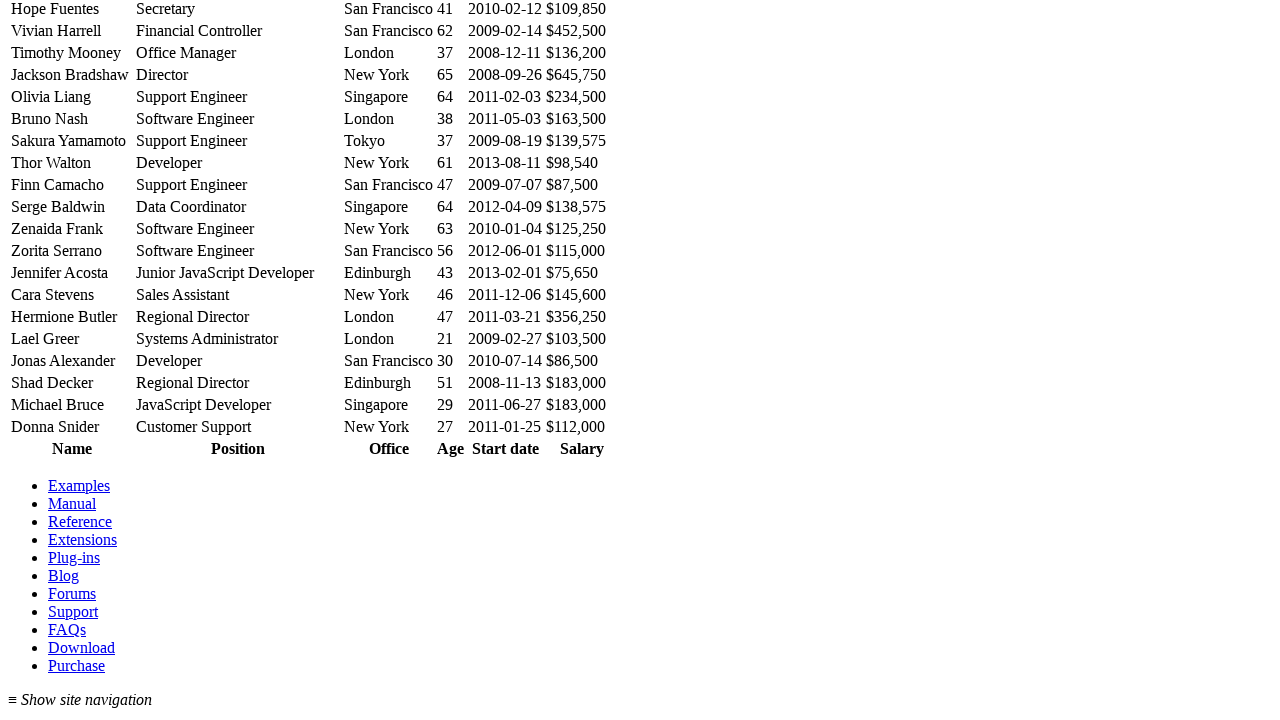

Waited for row 55 expansion animation to complete
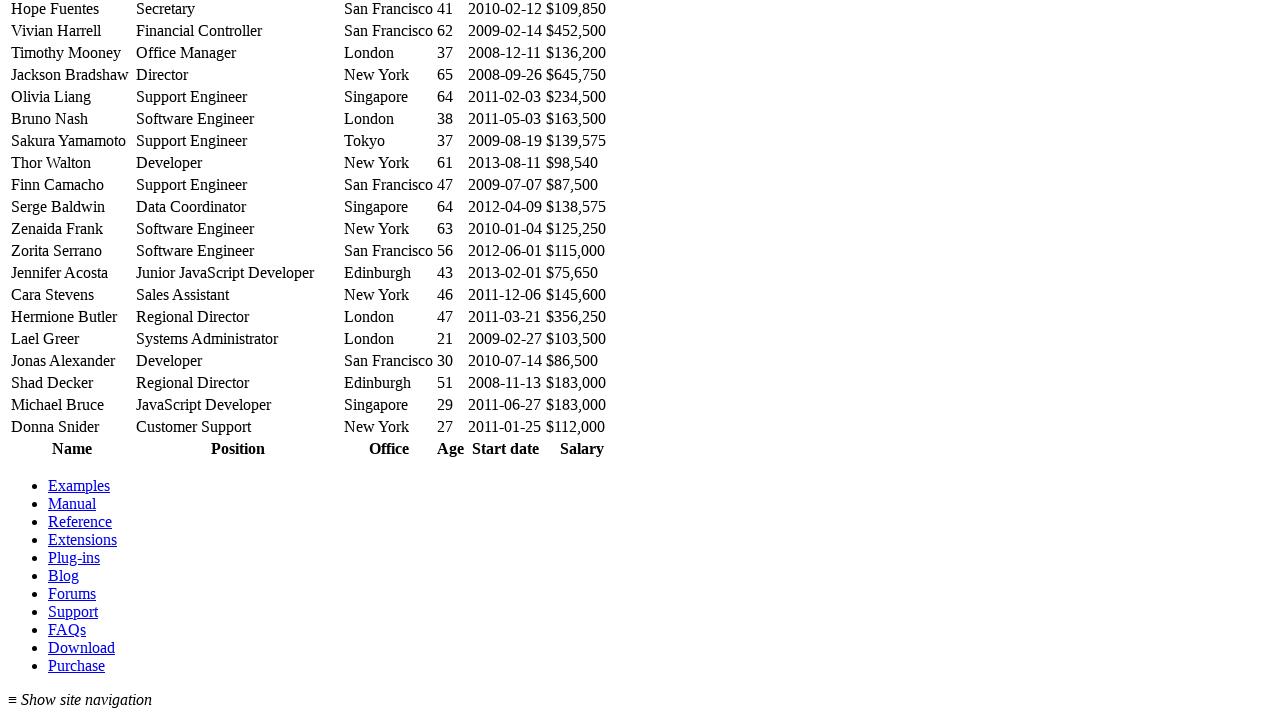

Clicked on row 55 name again to collapse the expanded row at (72, 383) on //table[@id='example']/tbody/tr[55]/td[1]
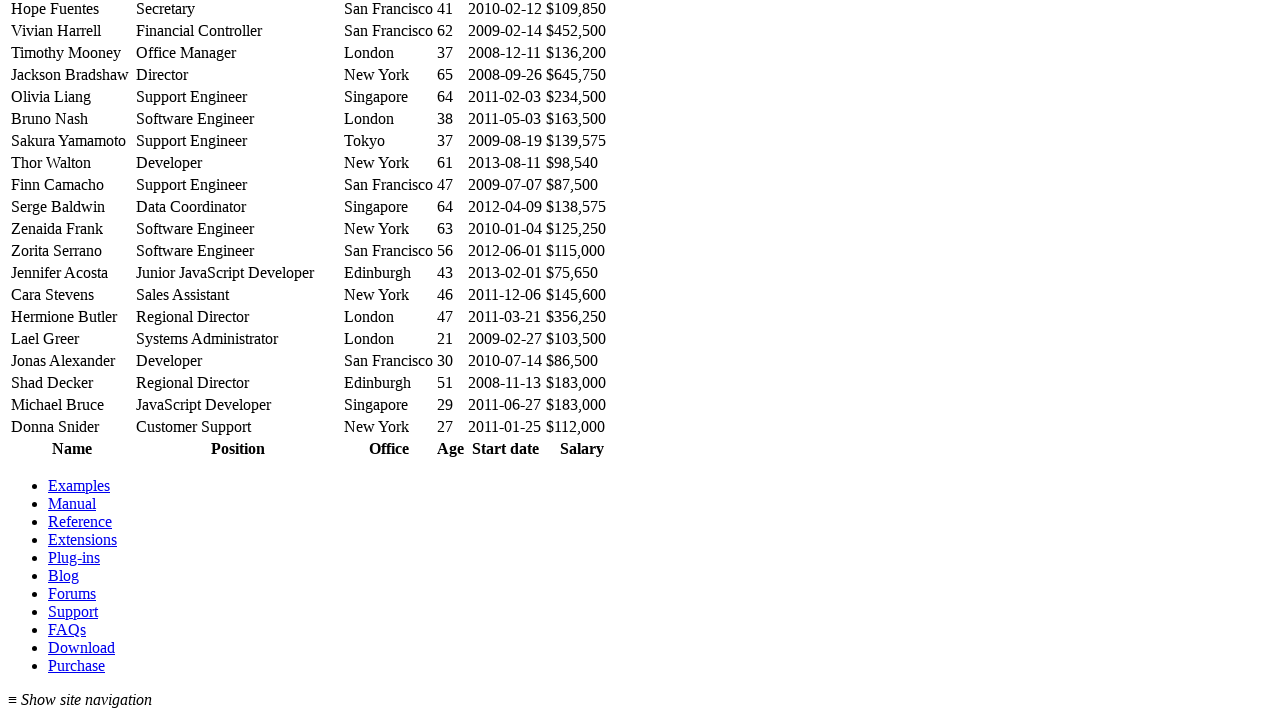

Waited before processing next row
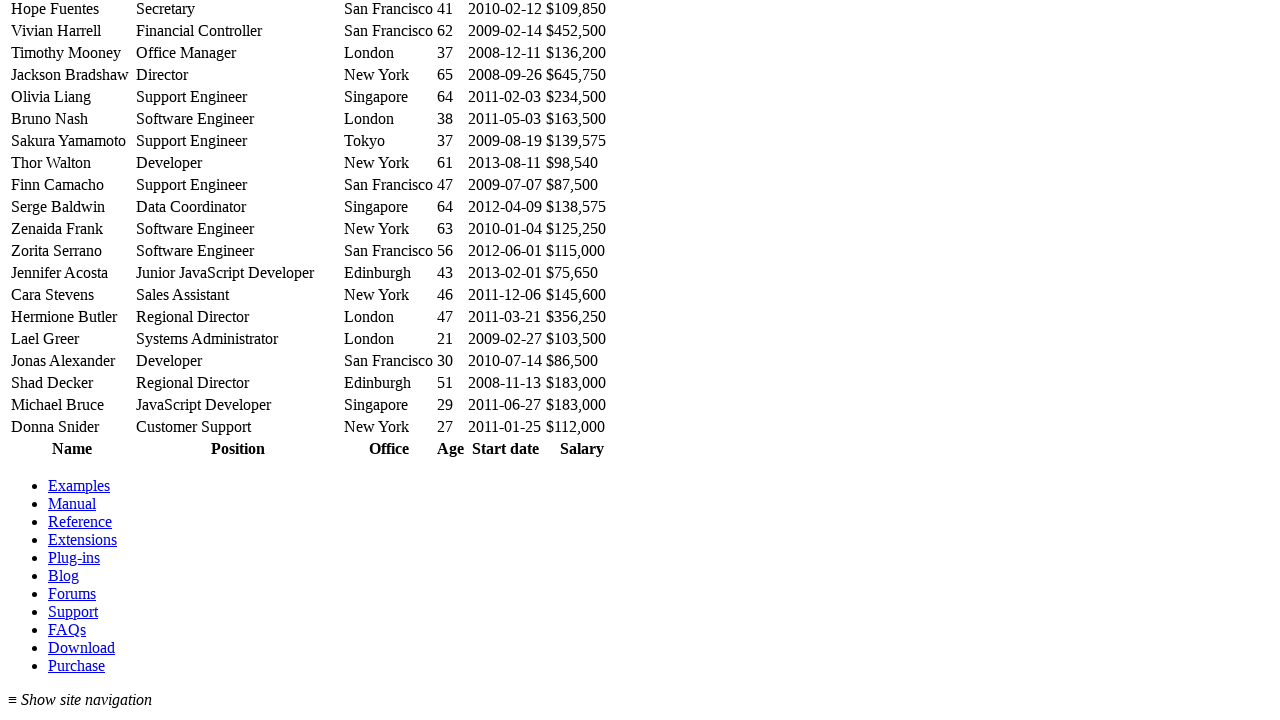

Clicked on row 56 name to expand and reveal salary information at (72, 405) on //table[@id='example']/tbody/tr[56]/td[1]
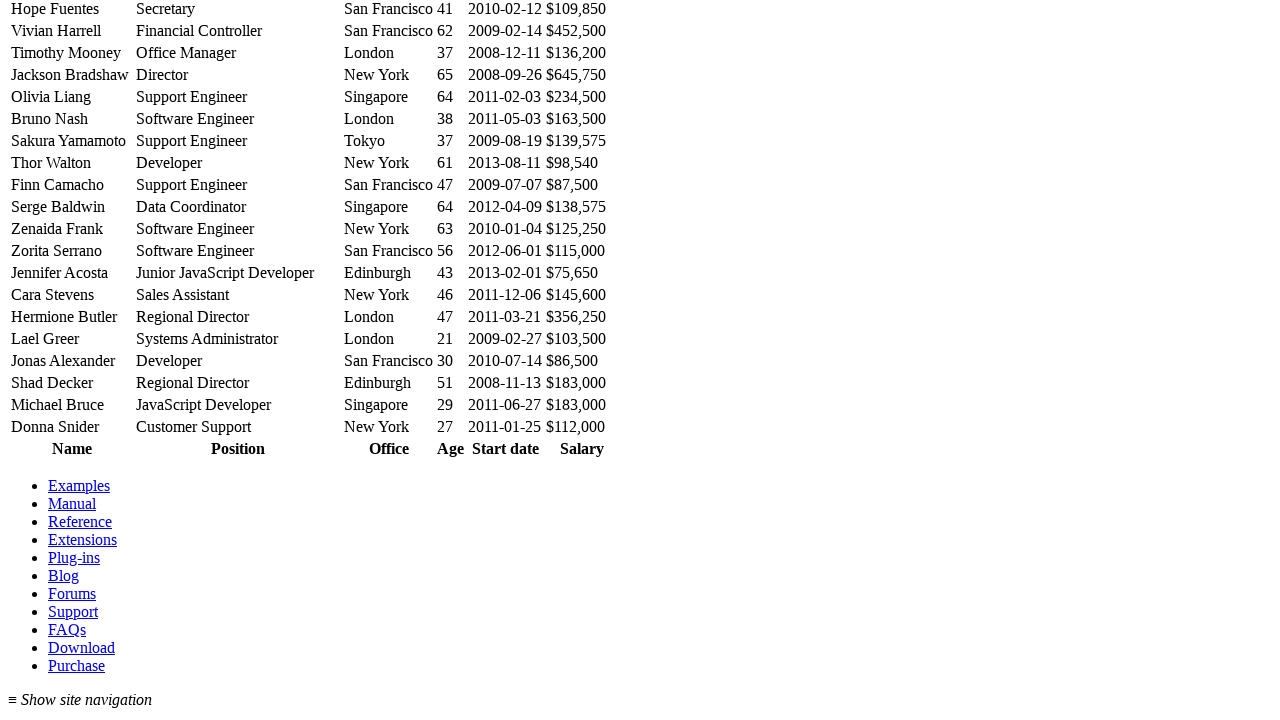

Waited for row 56 expansion animation to complete
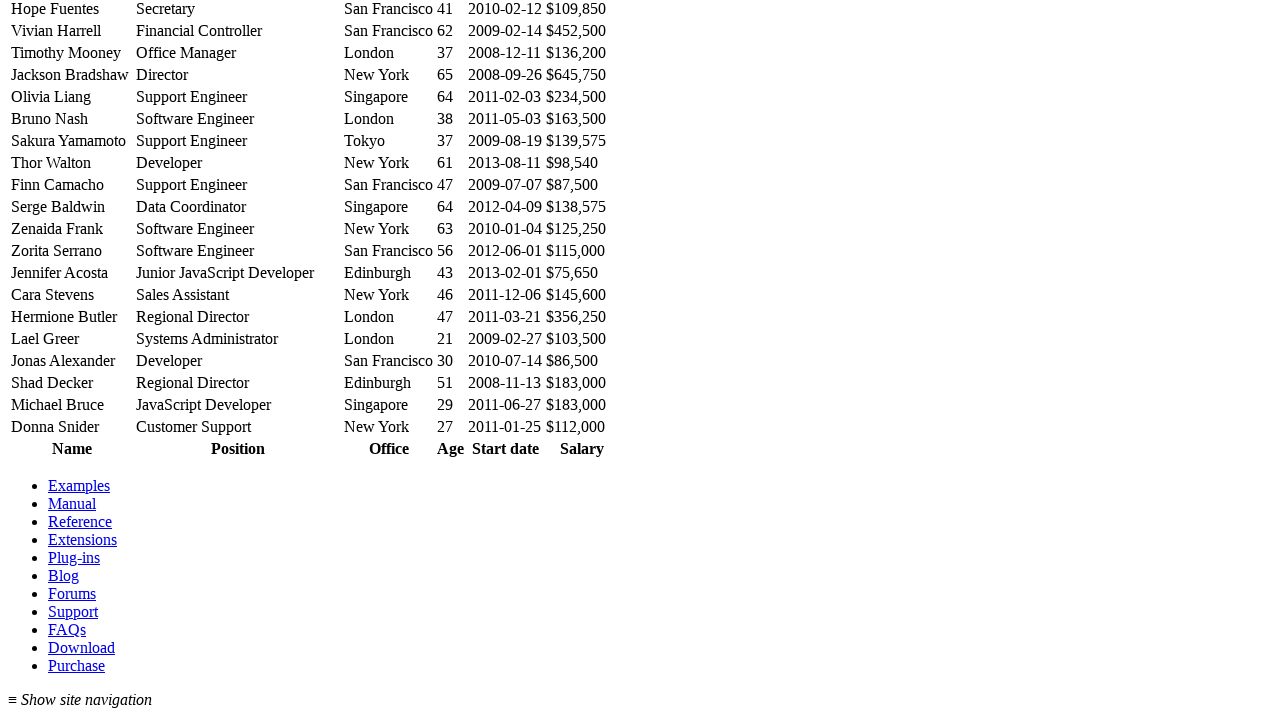

Clicked on row 56 name again to collapse the expanded row at (72, 405) on //table[@id='example']/tbody/tr[56]/td[1]
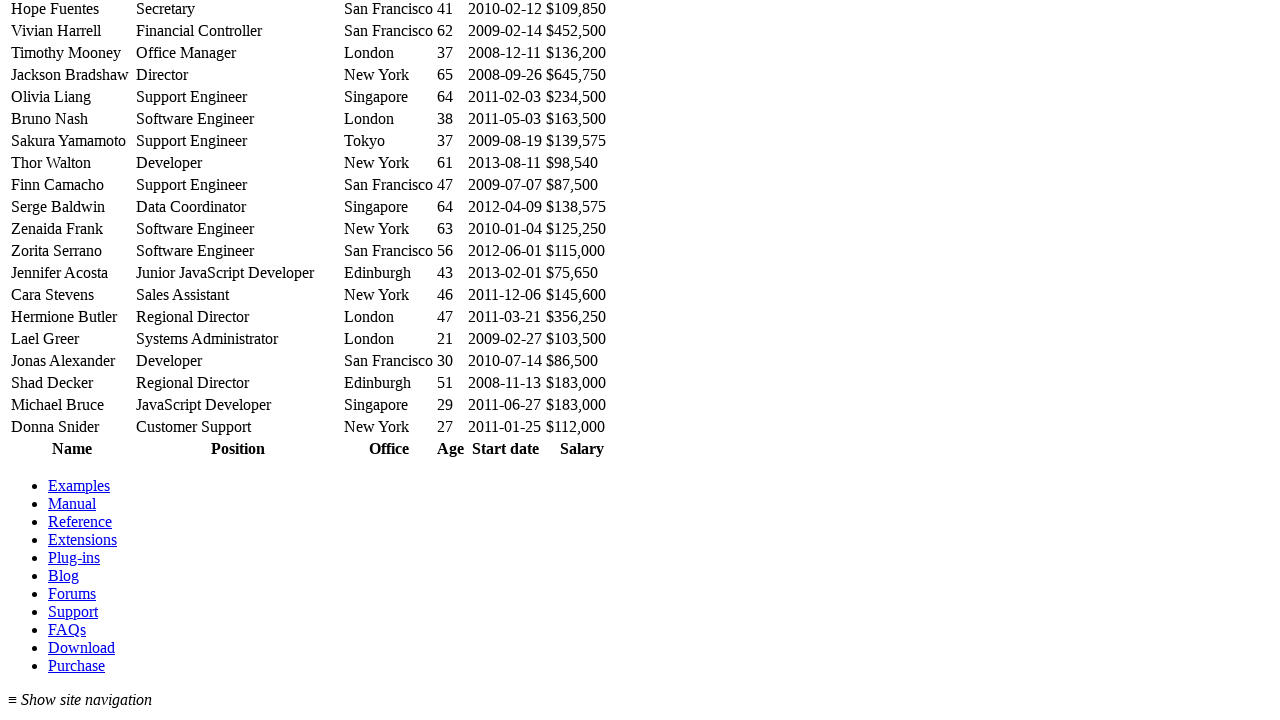

Waited before processing next row
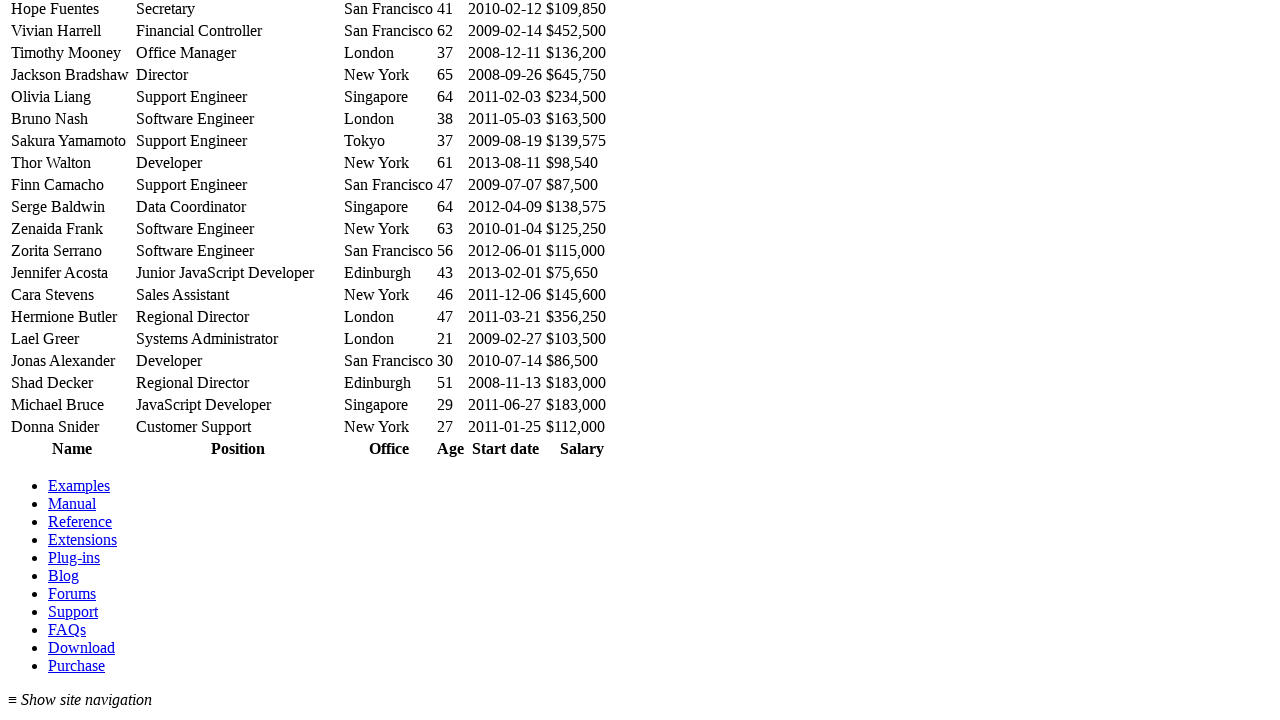

Clicked on row 57 name to expand and reveal salary information at (72, 427) on //table[@id='example']/tbody/tr[57]/td[1]
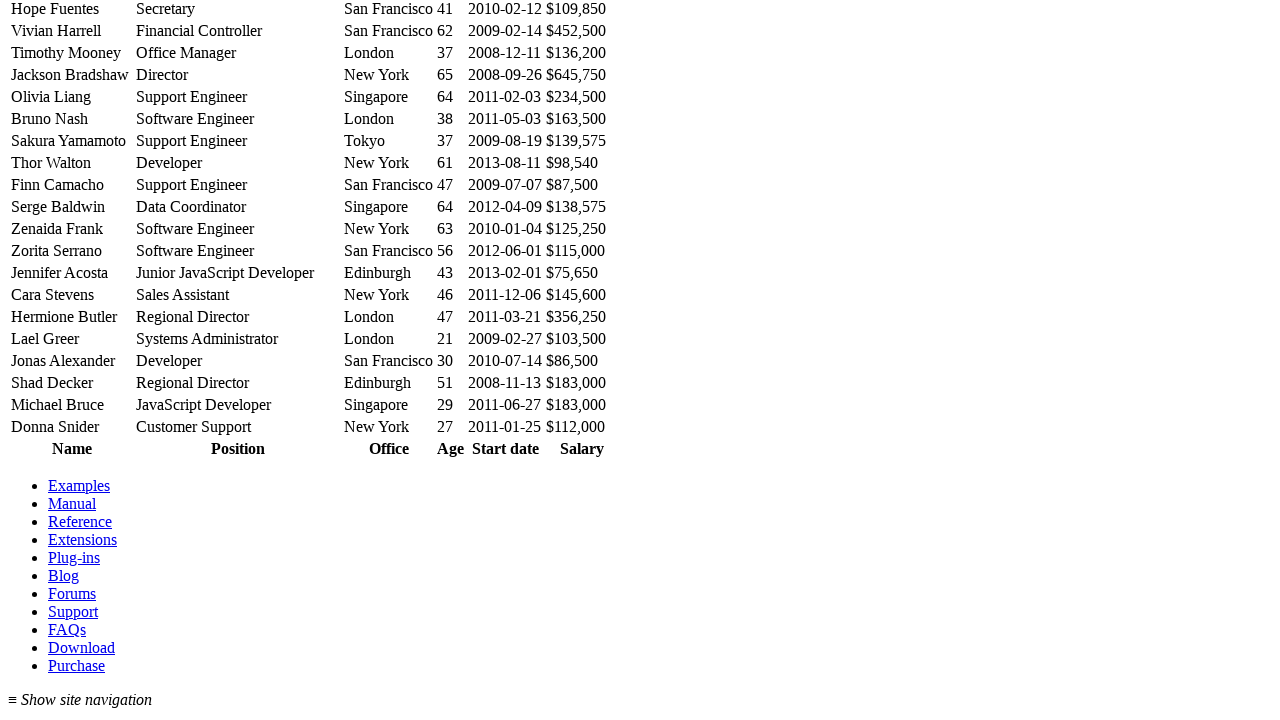

Waited for row 57 expansion animation to complete
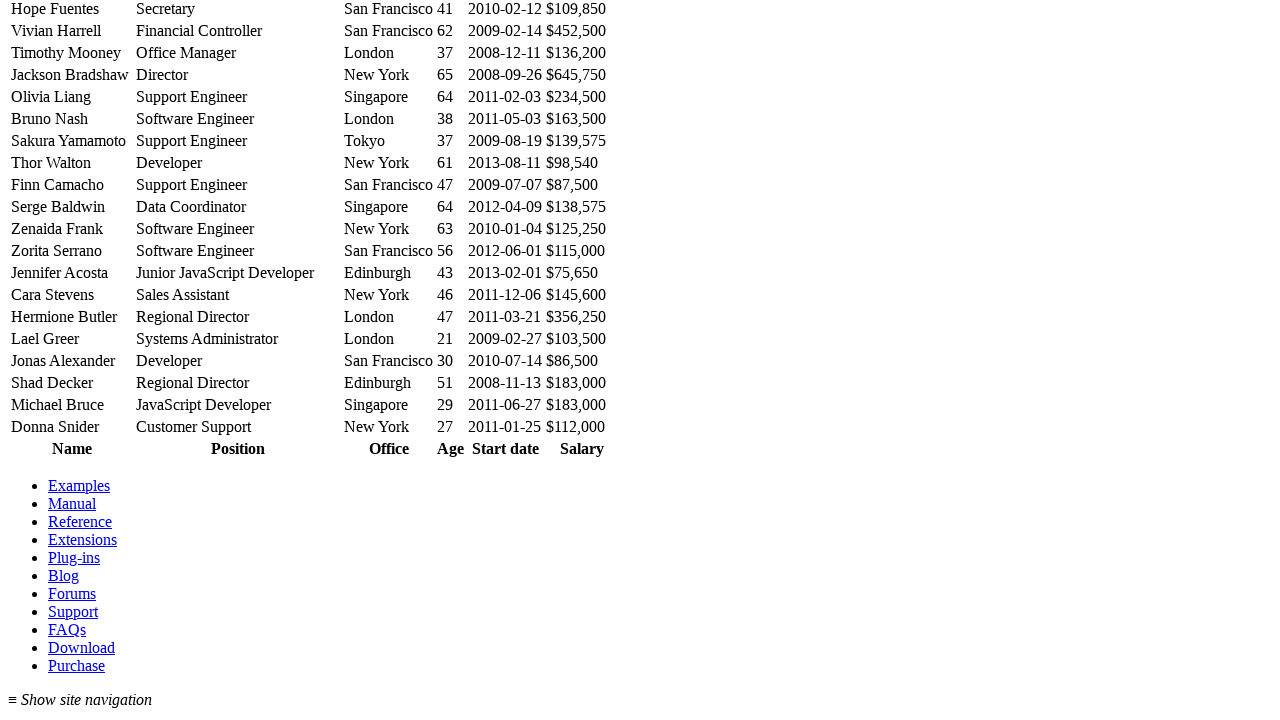

Clicked on row 57 name again to collapse the expanded row at (72, 427) on //table[@id='example']/tbody/tr[57]/td[1]
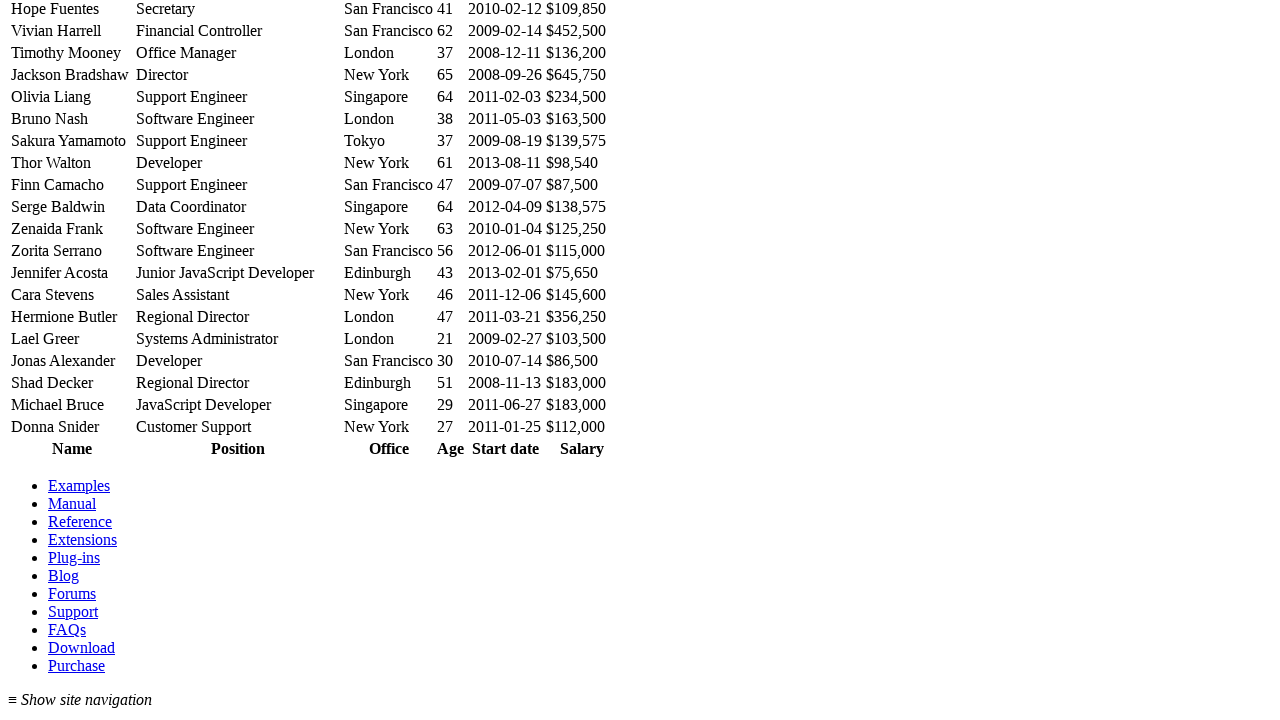

Waited before processing next row
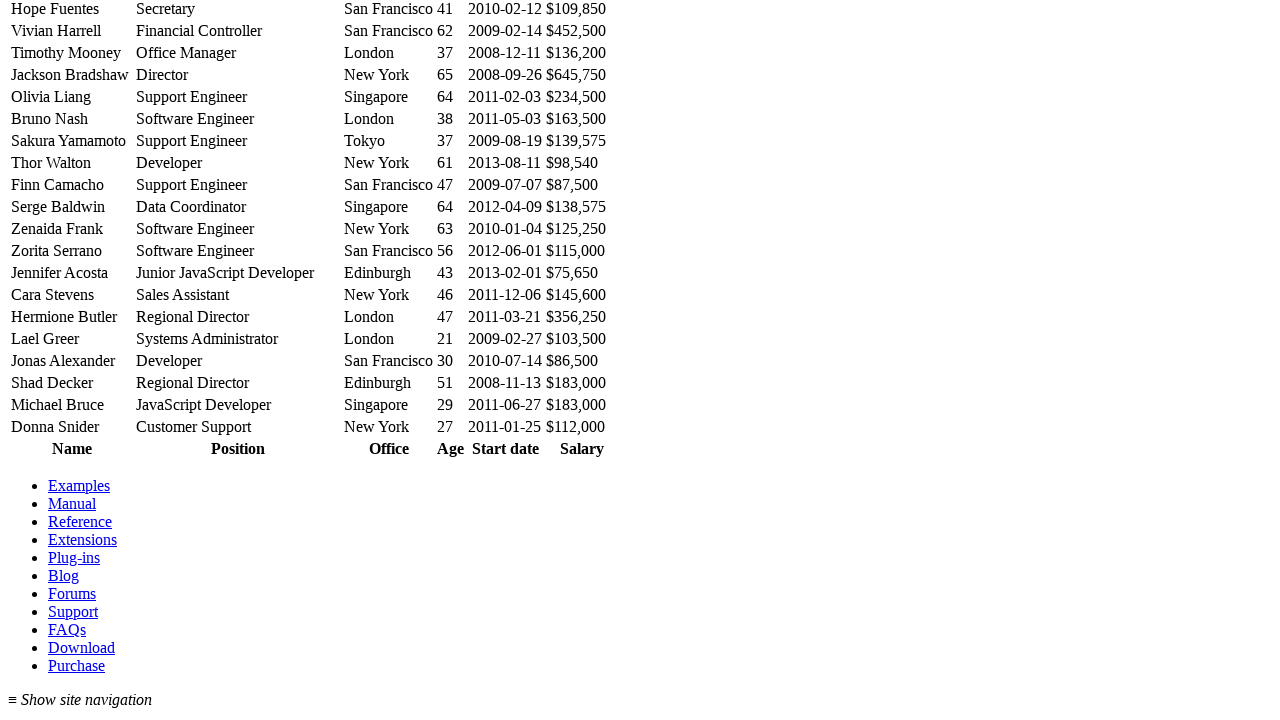

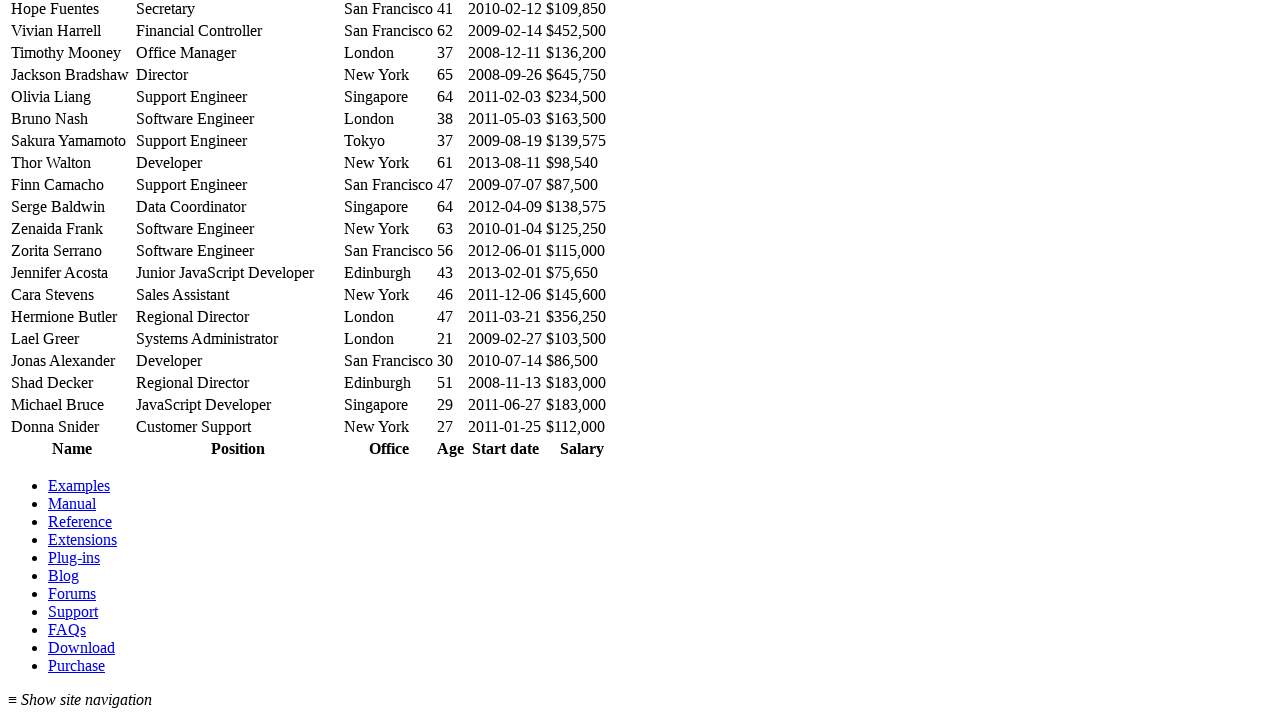